Tests the add/remove elements functionality by clicking the Add Element button 100 times, verifying the count, then clicking Delete 90 times and verifying the remaining elements

Starting URL: http://the-internet.herokuapp.com/add_remove_elements/

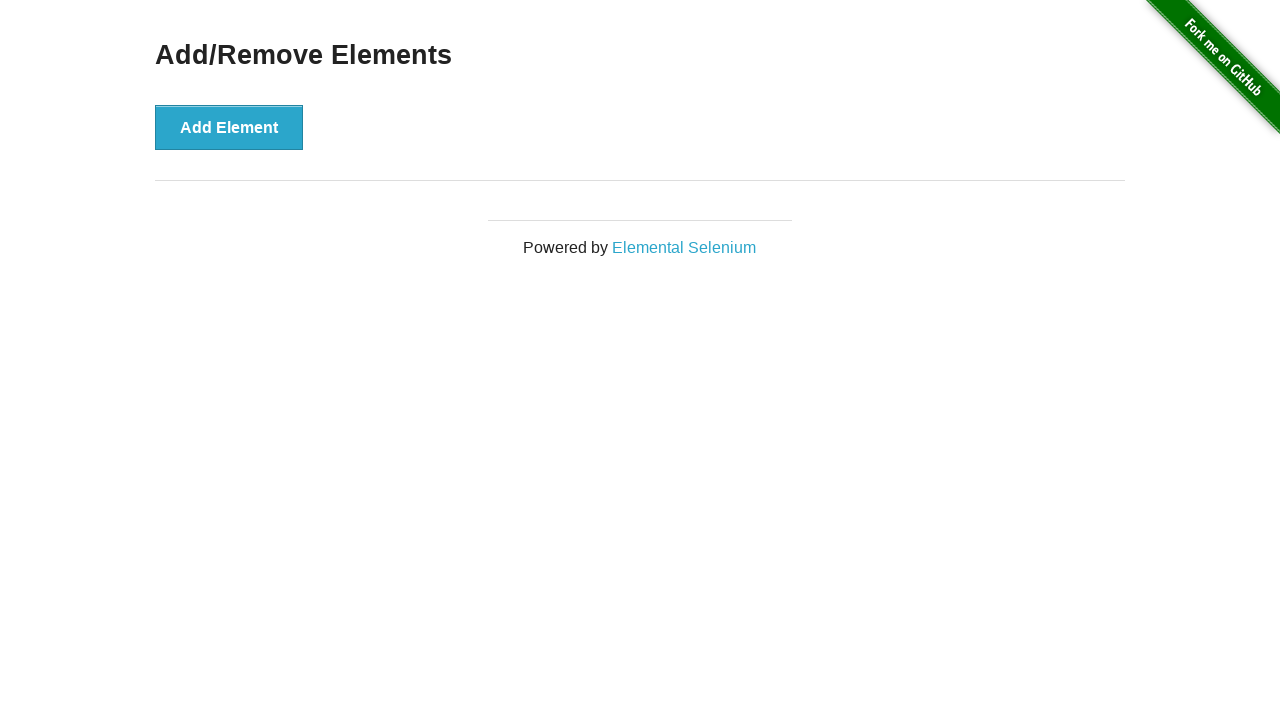

Navigated to add/remove elements page
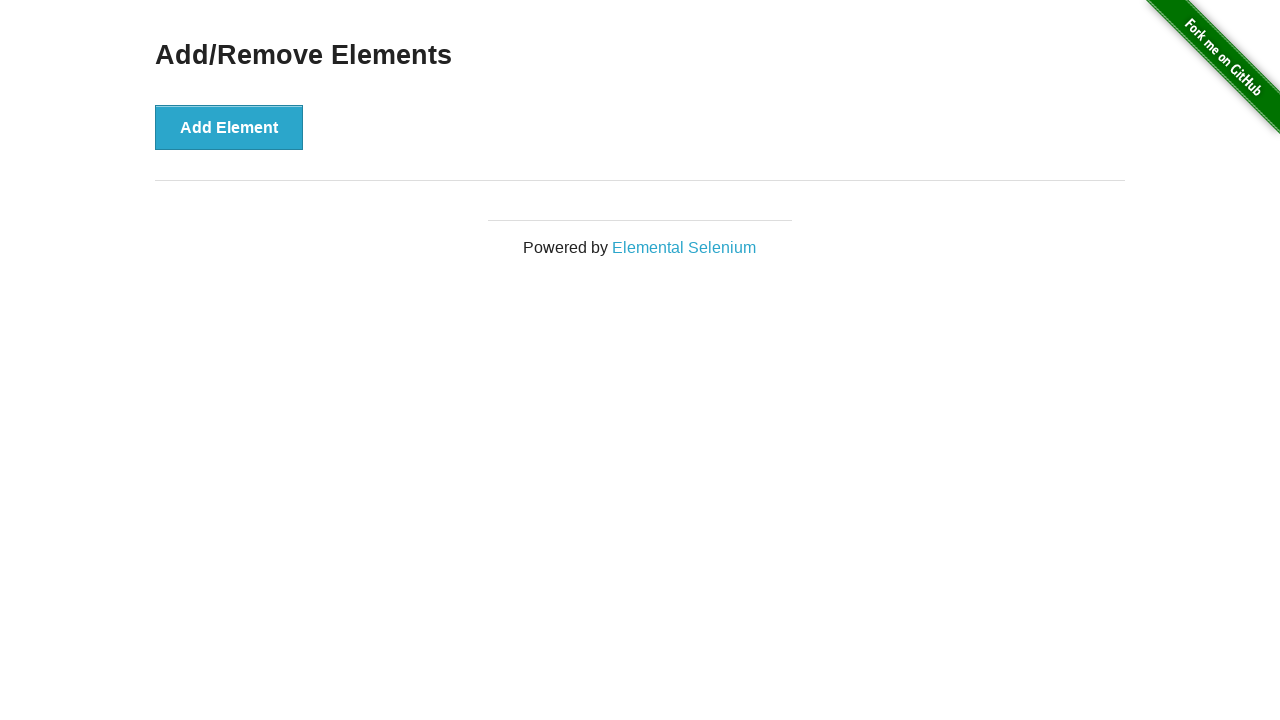

Clicked Add Element button (iteration 1/100) at (229, 127) on button[onclick='addElement()']
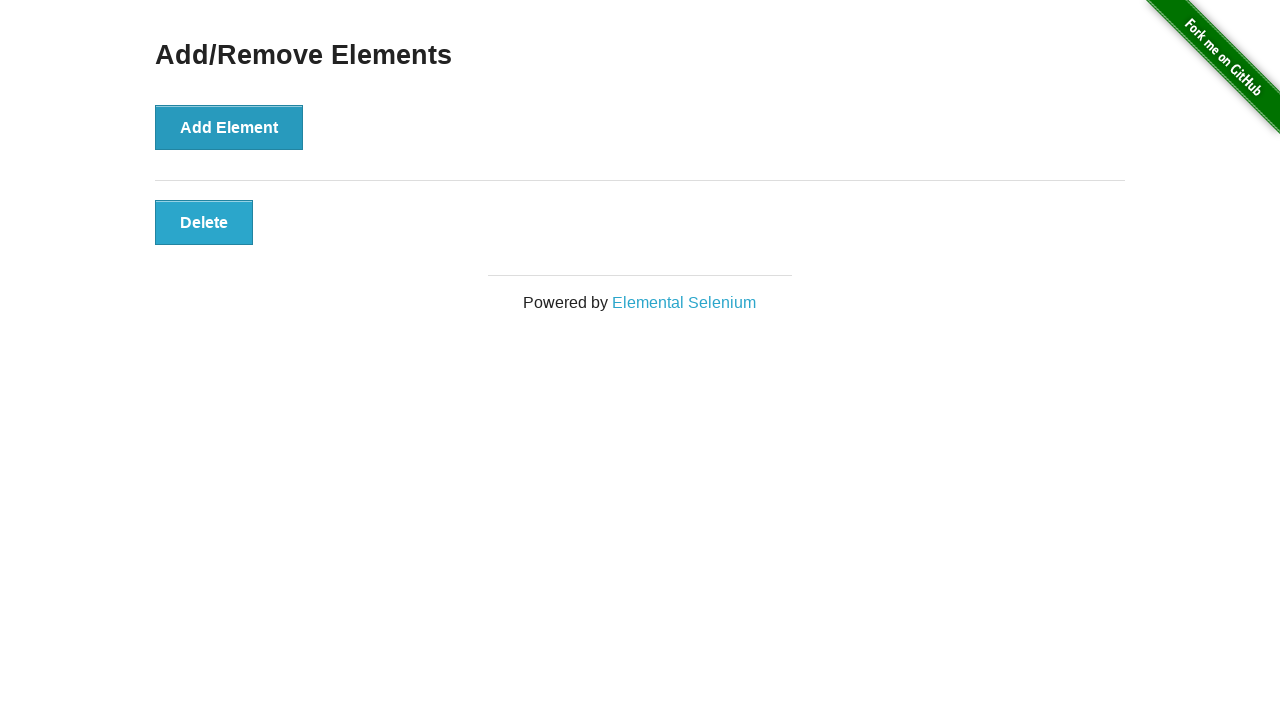

Clicked Add Element button (iteration 2/100) at (229, 127) on button[onclick='addElement()']
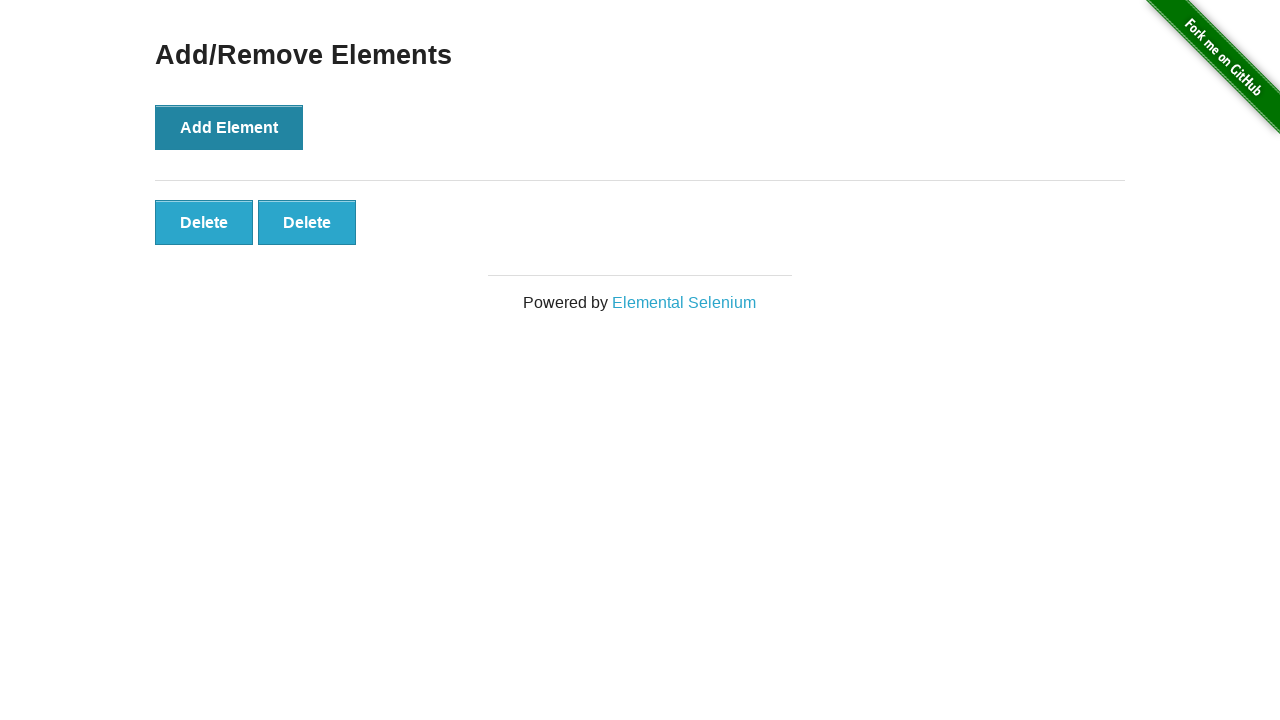

Clicked Add Element button (iteration 3/100) at (229, 127) on button[onclick='addElement()']
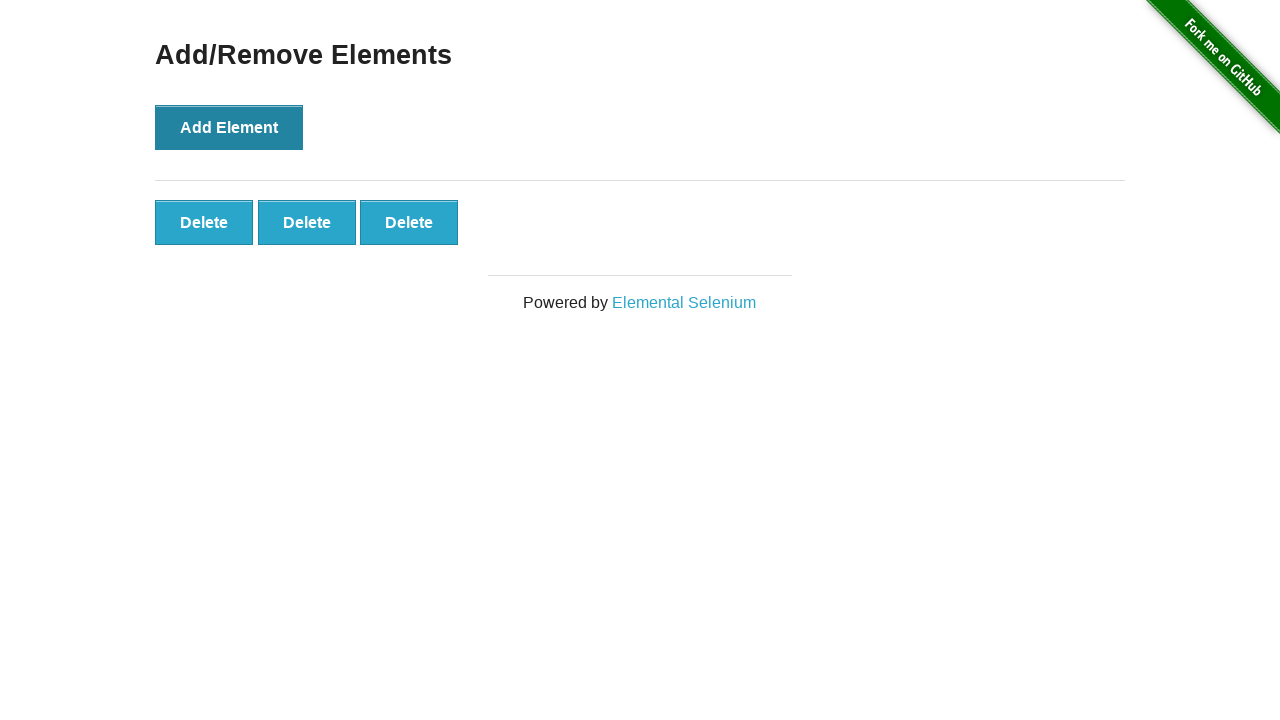

Clicked Add Element button (iteration 4/100) at (229, 127) on button[onclick='addElement()']
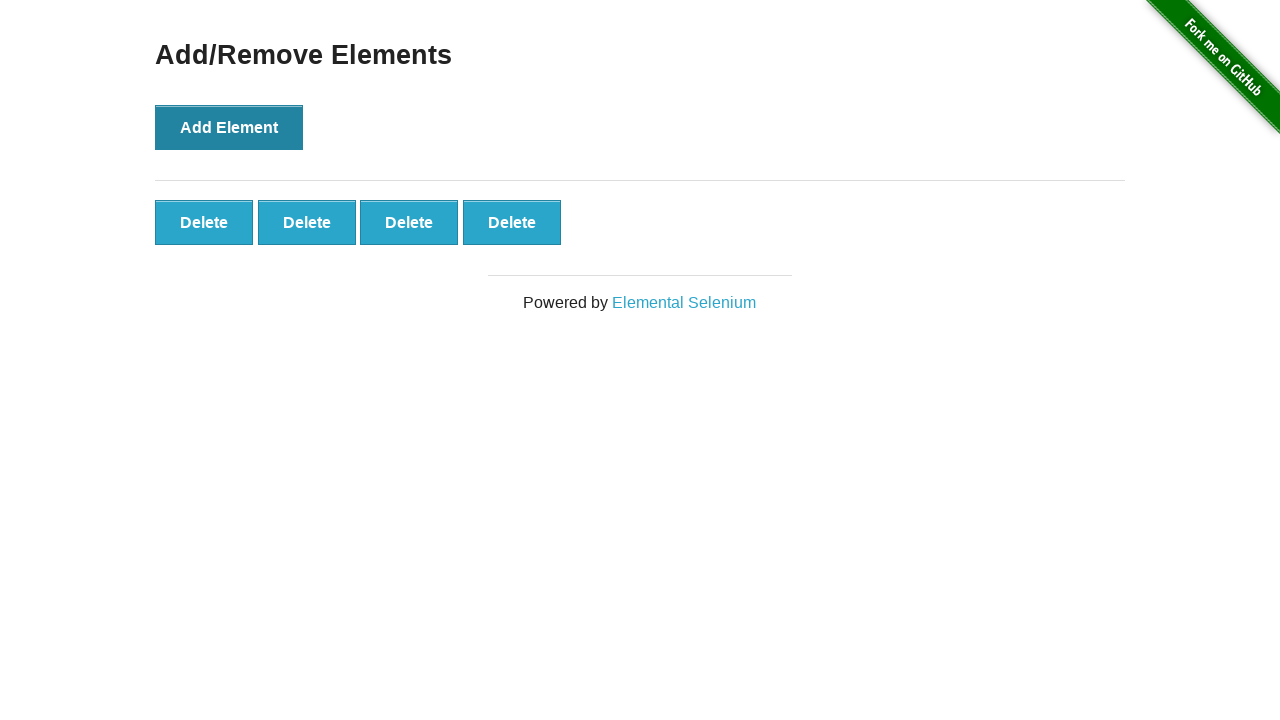

Clicked Add Element button (iteration 5/100) at (229, 127) on button[onclick='addElement()']
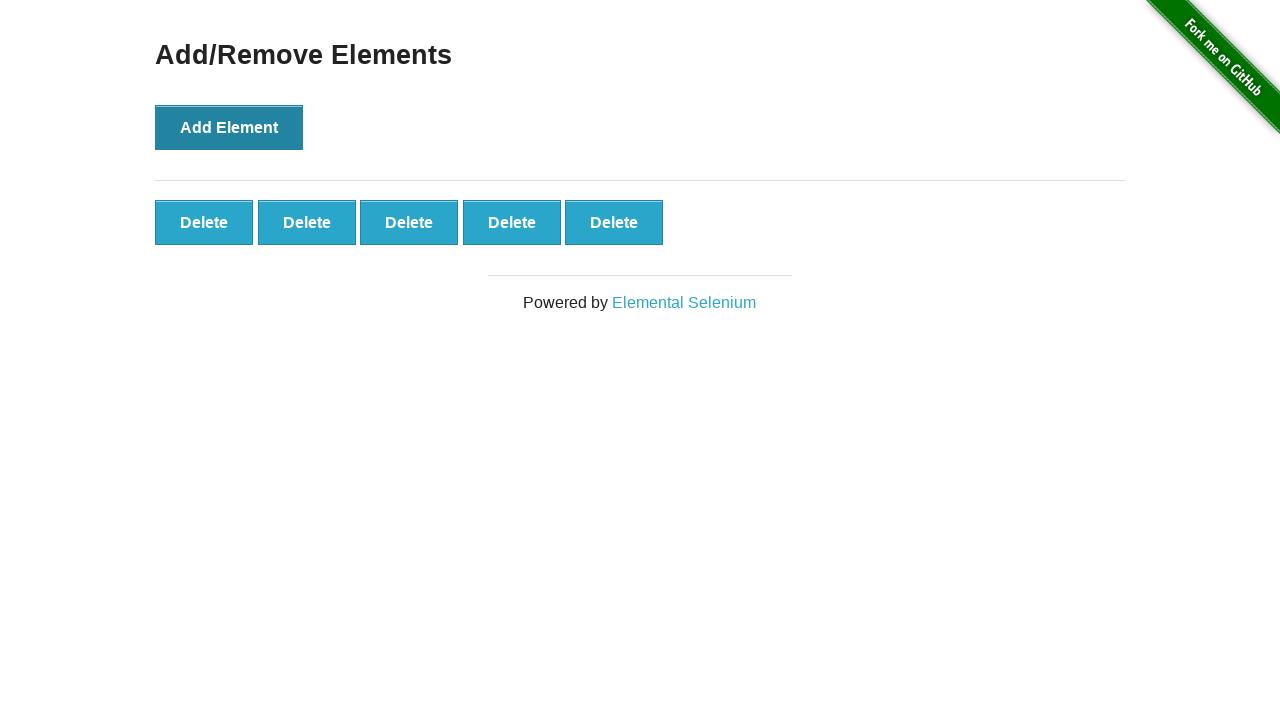

Clicked Add Element button (iteration 6/100) at (229, 127) on button[onclick='addElement()']
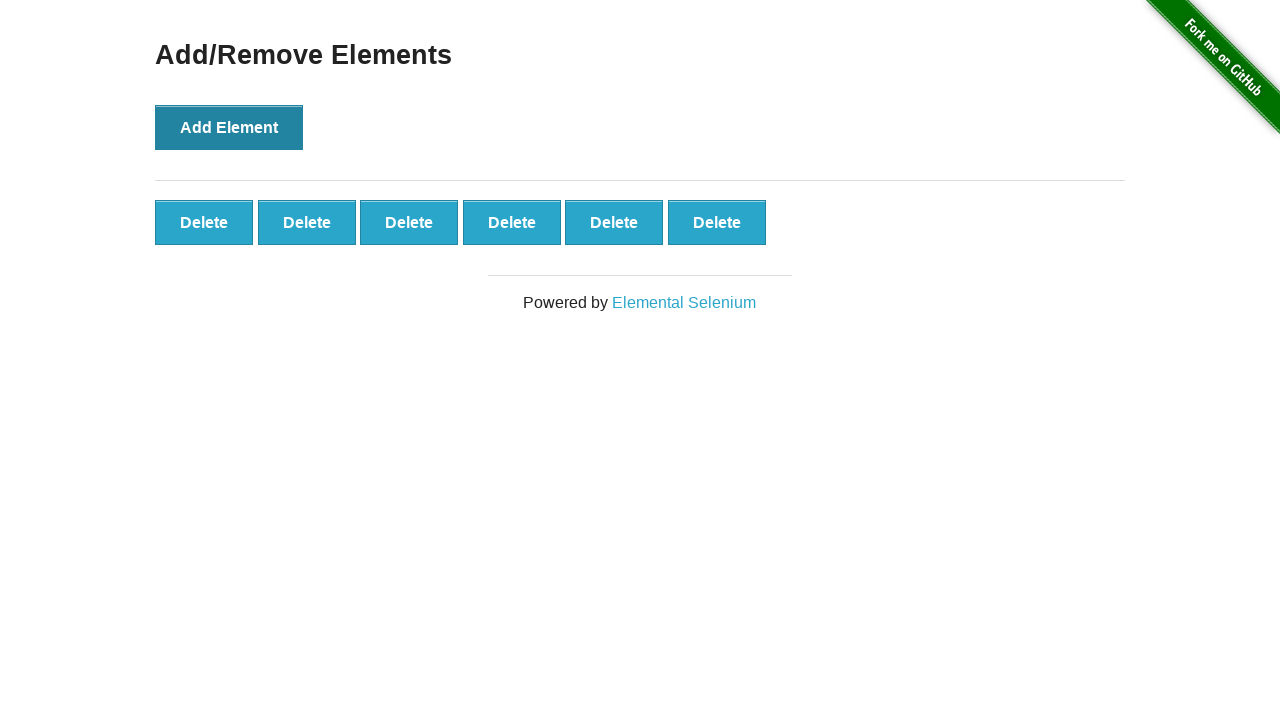

Clicked Add Element button (iteration 7/100) at (229, 127) on button[onclick='addElement()']
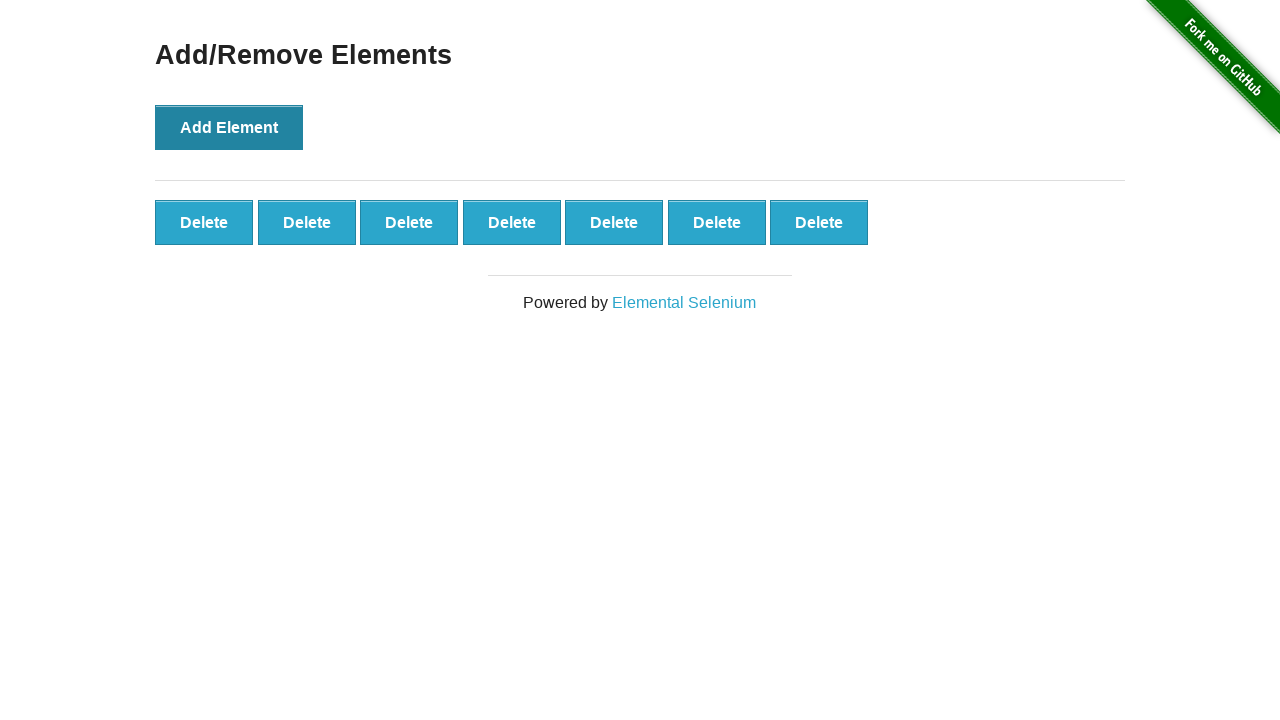

Clicked Add Element button (iteration 8/100) at (229, 127) on button[onclick='addElement()']
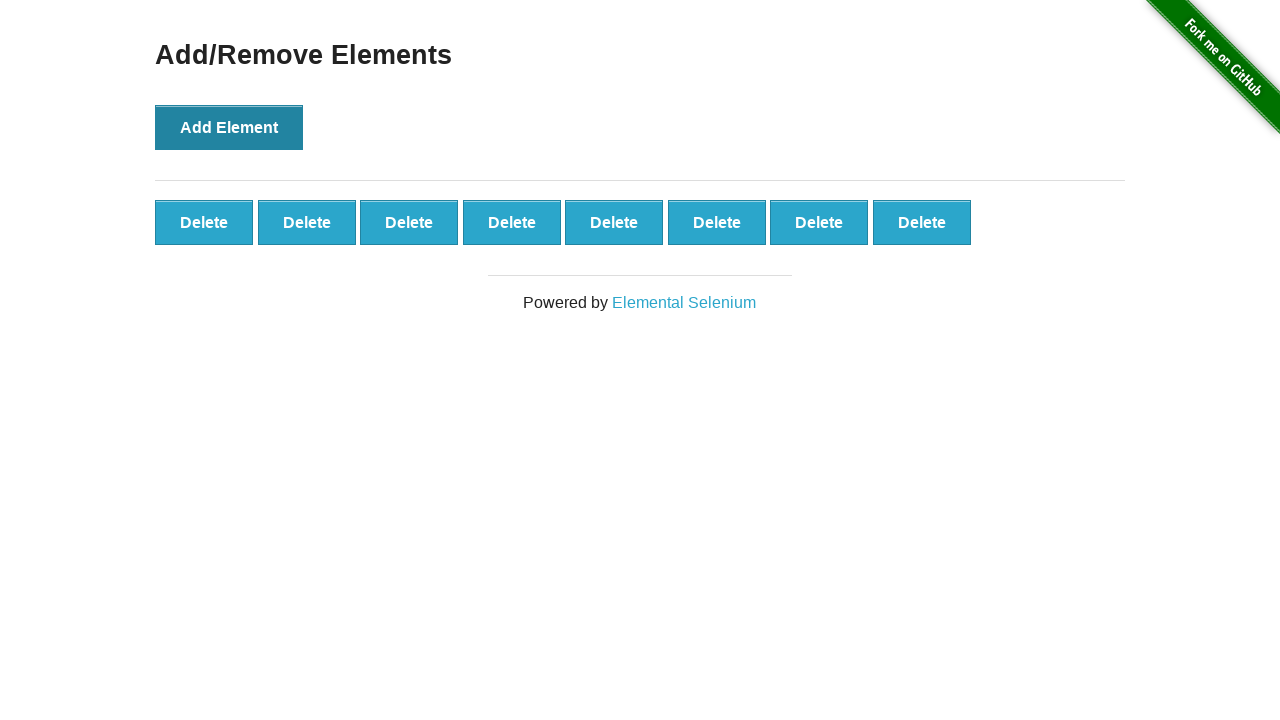

Clicked Add Element button (iteration 9/100) at (229, 127) on button[onclick='addElement()']
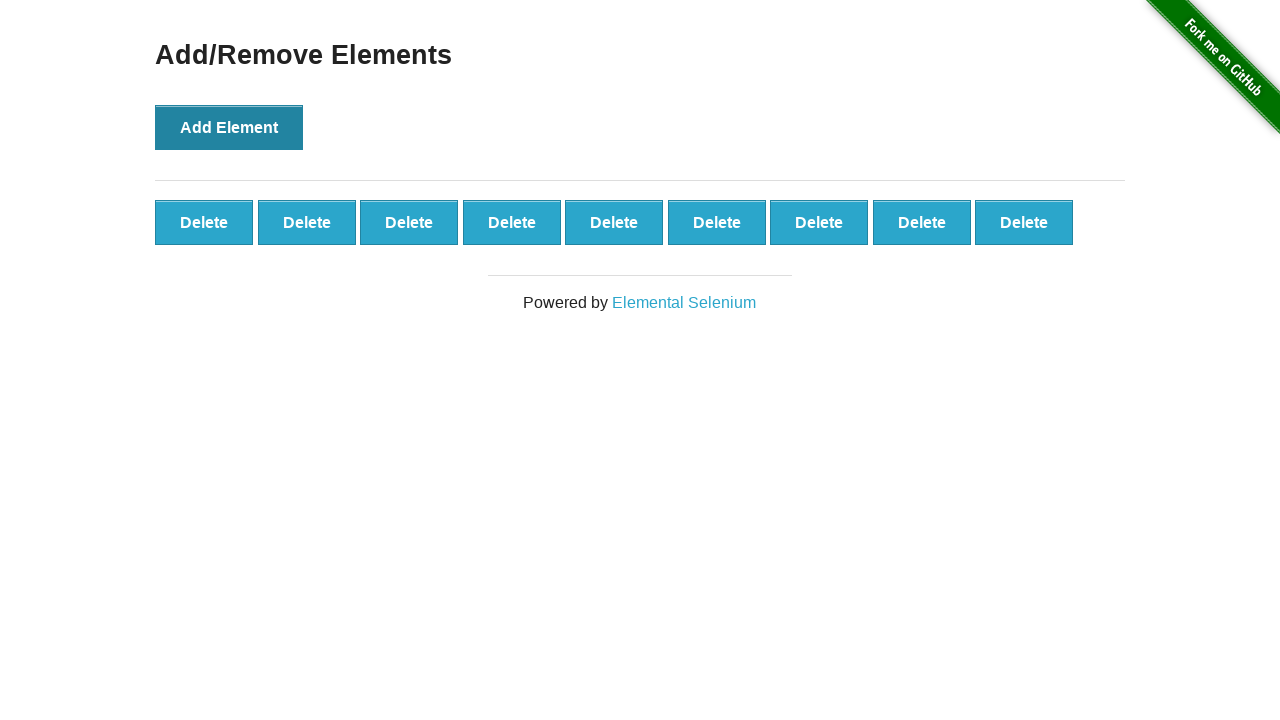

Clicked Add Element button (iteration 10/100) at (229, 127) on button[onclick='addElement()']
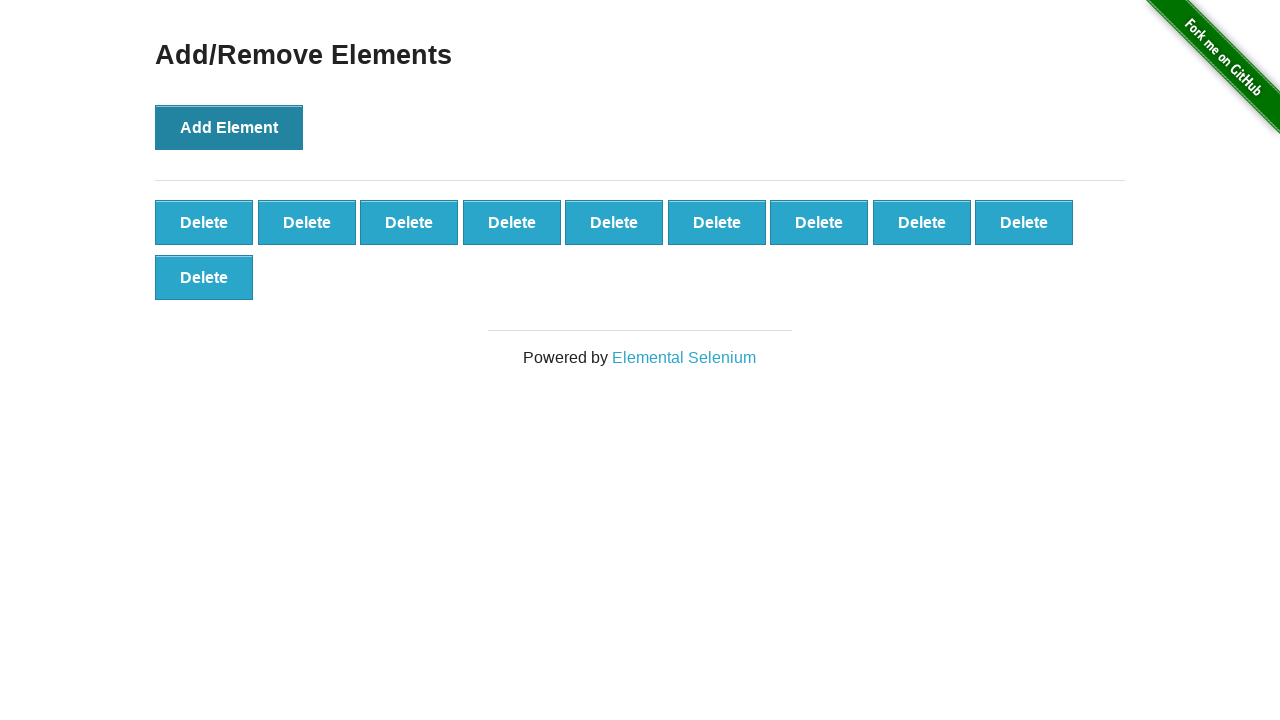

Clicked Add Element button (iteration 11/100) at (229, 127) on button[onclick='addElement()']
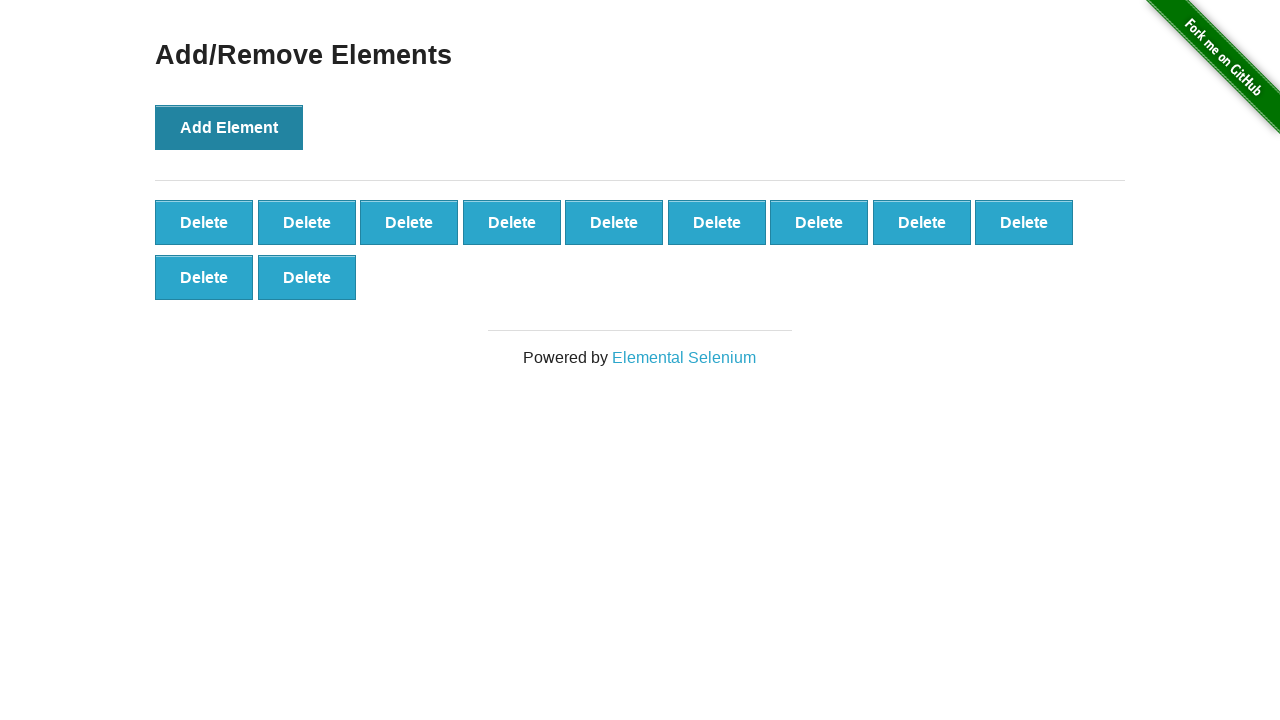

Clicked Add Element button (iteration 12/100) at (229, 127) on button[onclick='addElement()']
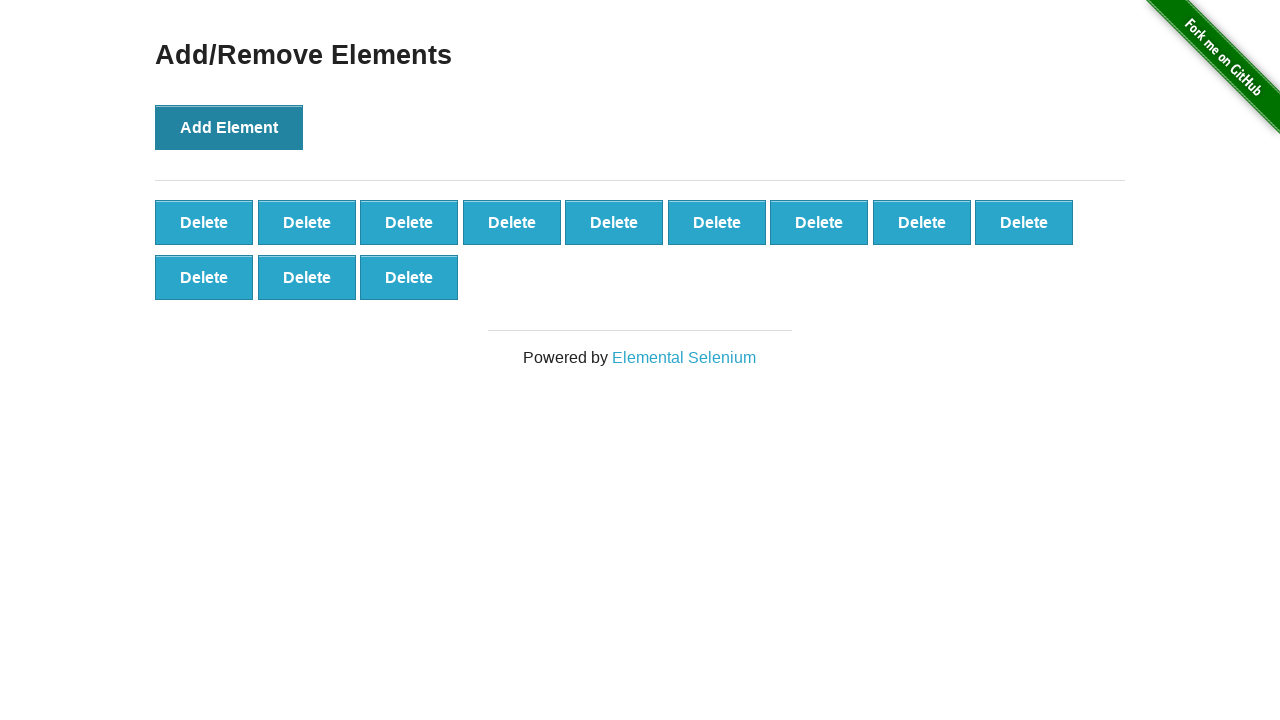

Clicked Add Element button (iteration 13/100) at (229, 127) on button[onclick='addElement()']
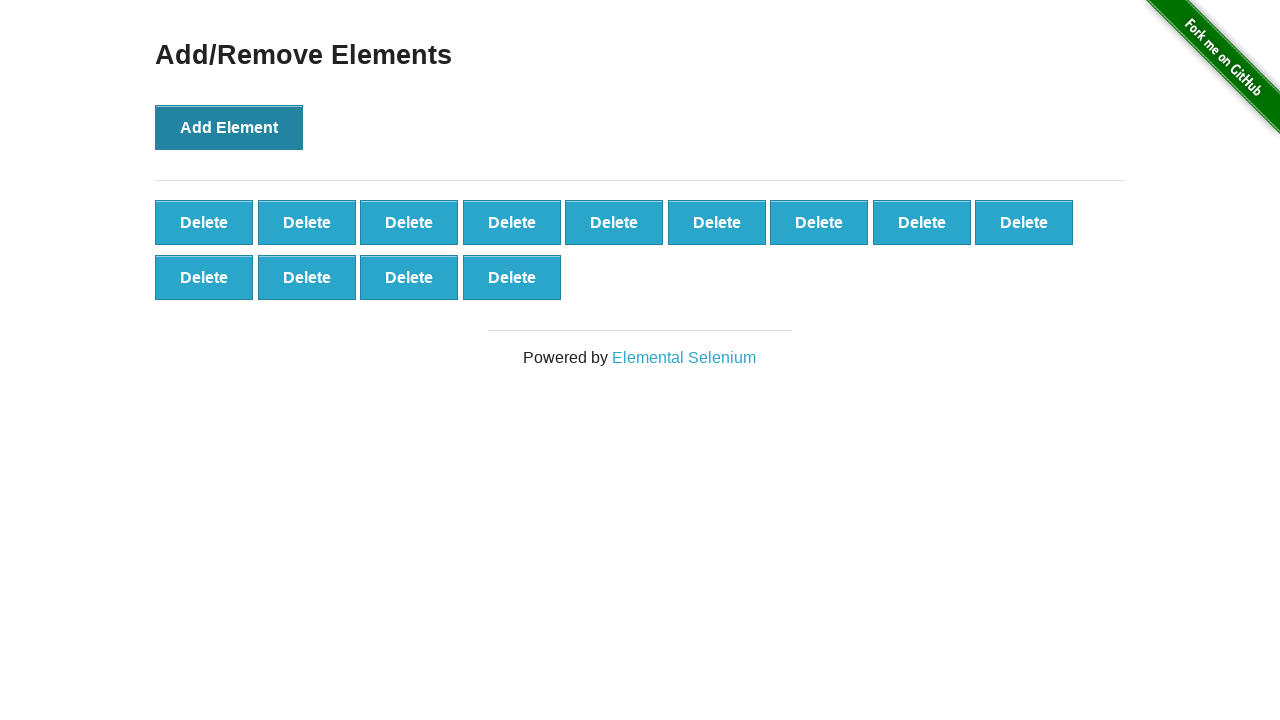

Clicked Add Element button (iteration 14/100) at (229, 127) on button[onclick='addElement()']
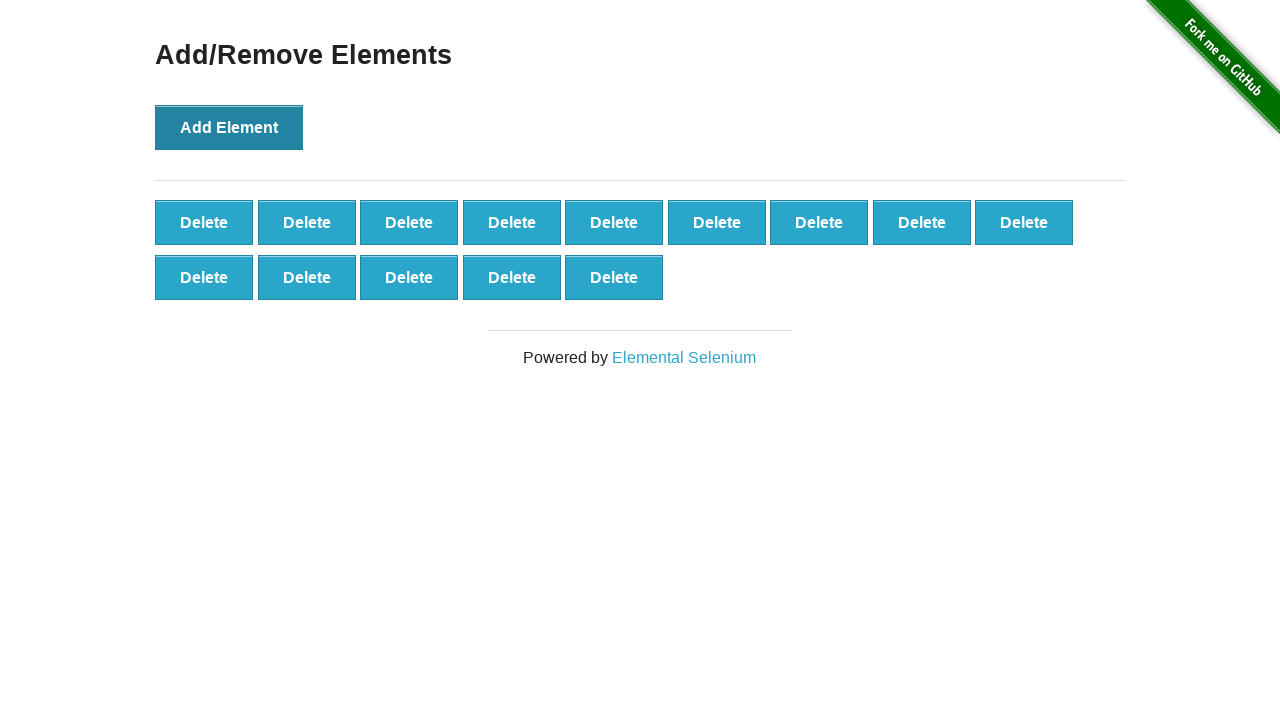

Clicked Add Element button (iteration 15/100) at (229, 127) on button[onclick='addElement()']
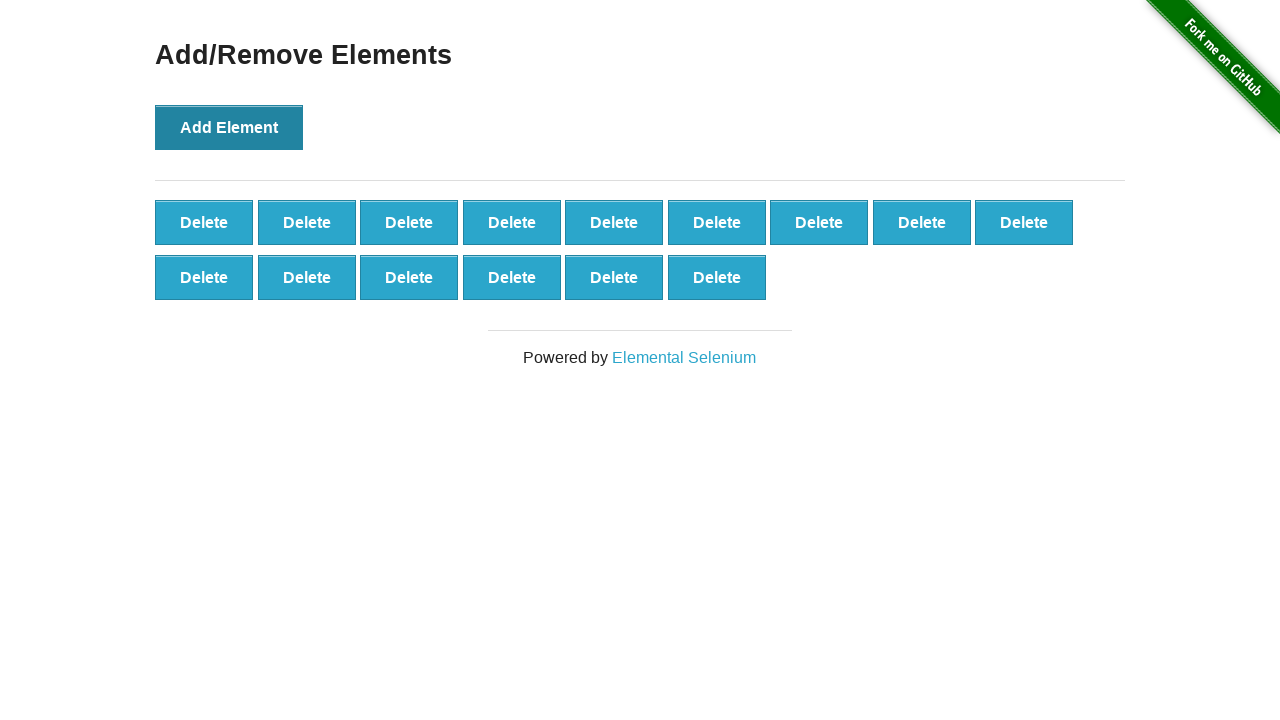

Clicked Add Element button (iteration 16/100) at (229, 127) on button[onclick='addElement()']
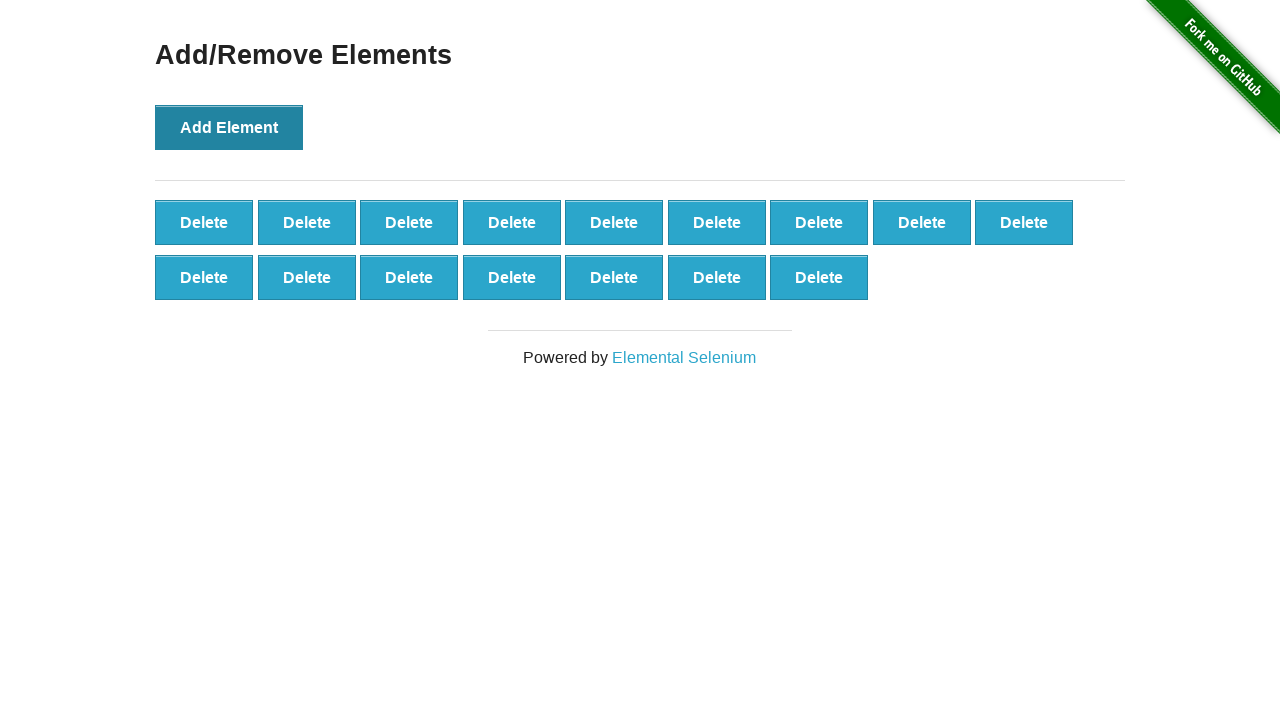

Clicked Add Element button (iteration 17/100) at (229, 127) on button[onclick='addElement()']
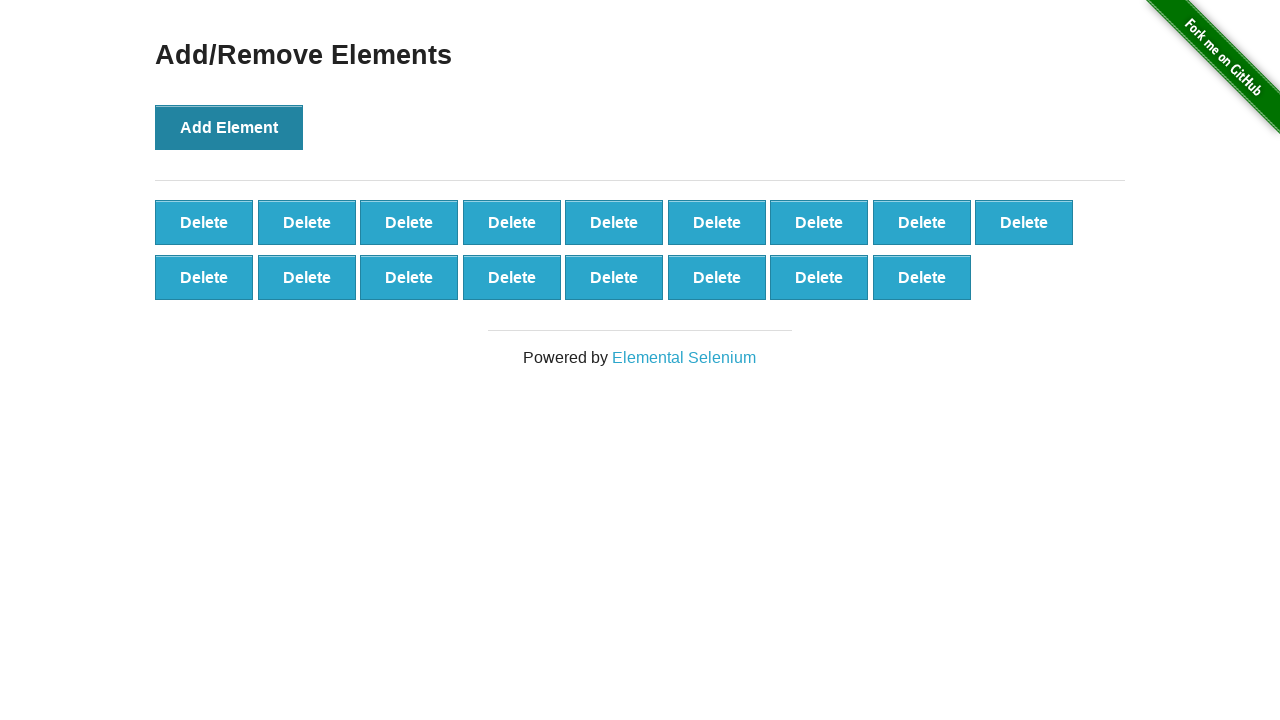

Clicked Add Element button (iteration 18/100) at (229, 127) on button[onclick='addElement()']
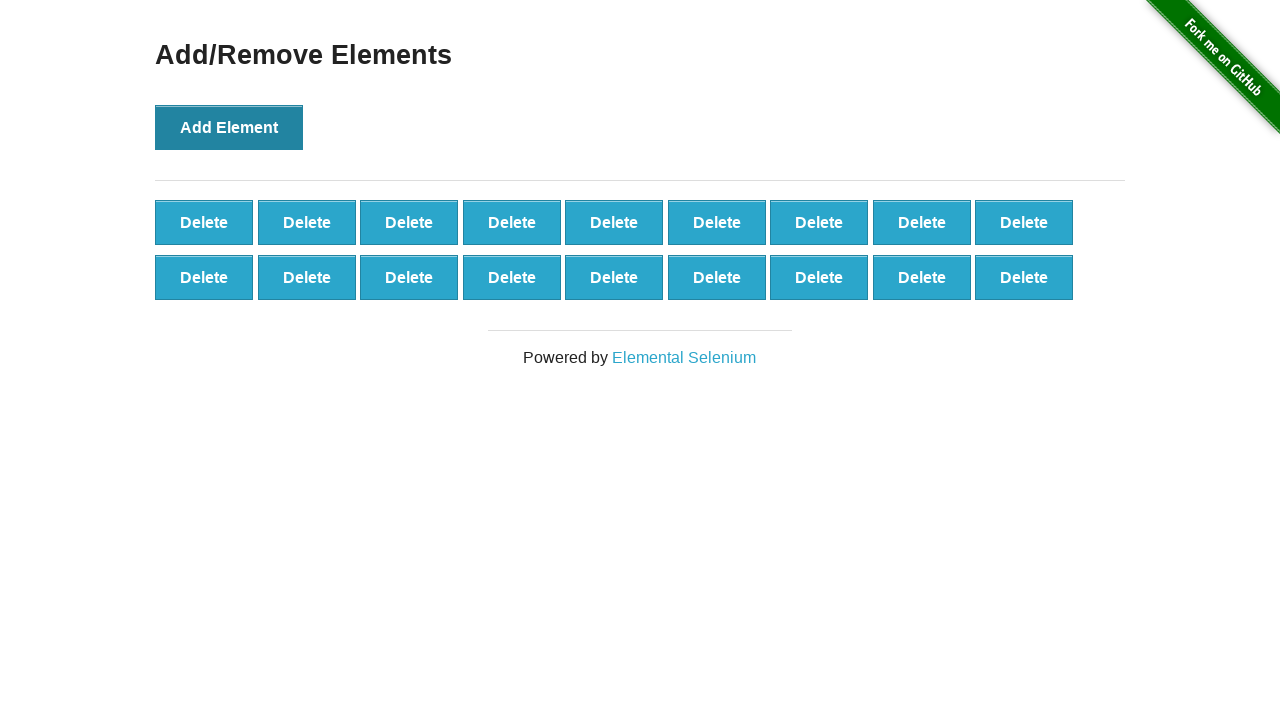

Clicked Add Element button (iteration 19/100) at (229, 127) on button[onclick='addElement()']
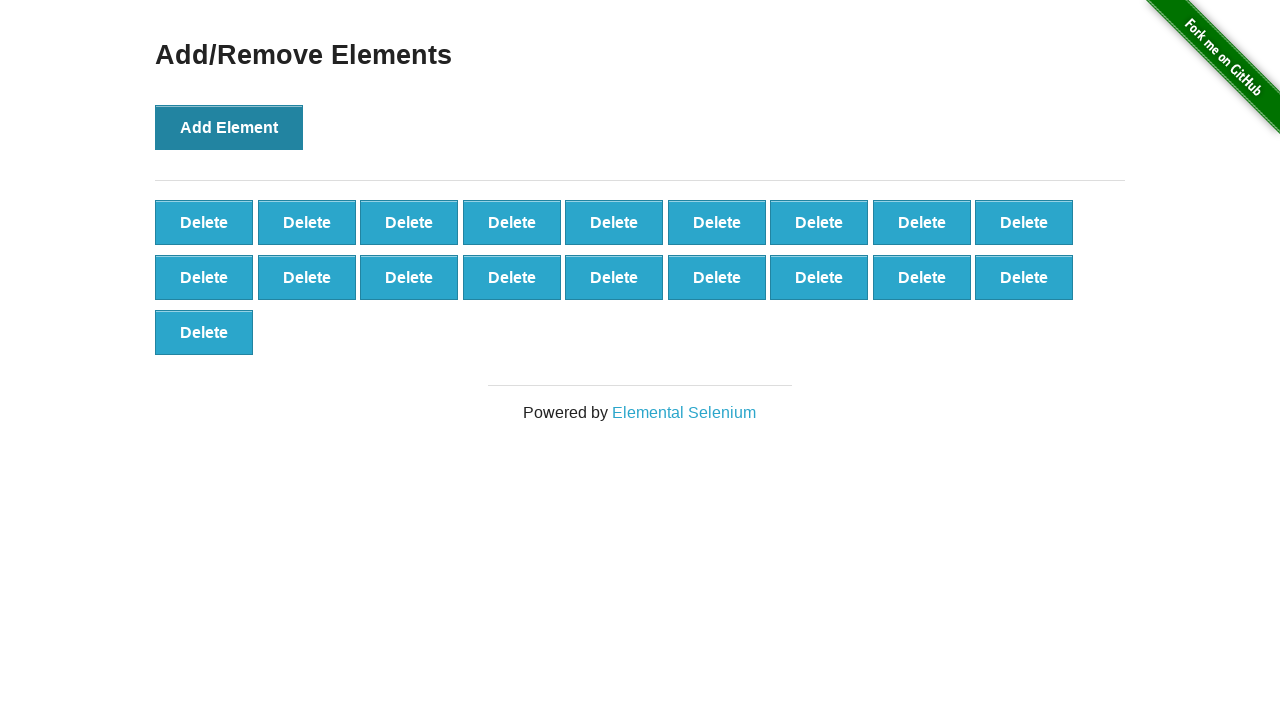

Clicked Add Element button (iteration 20/100) at (229, 127) on button[onclick='addElement()']
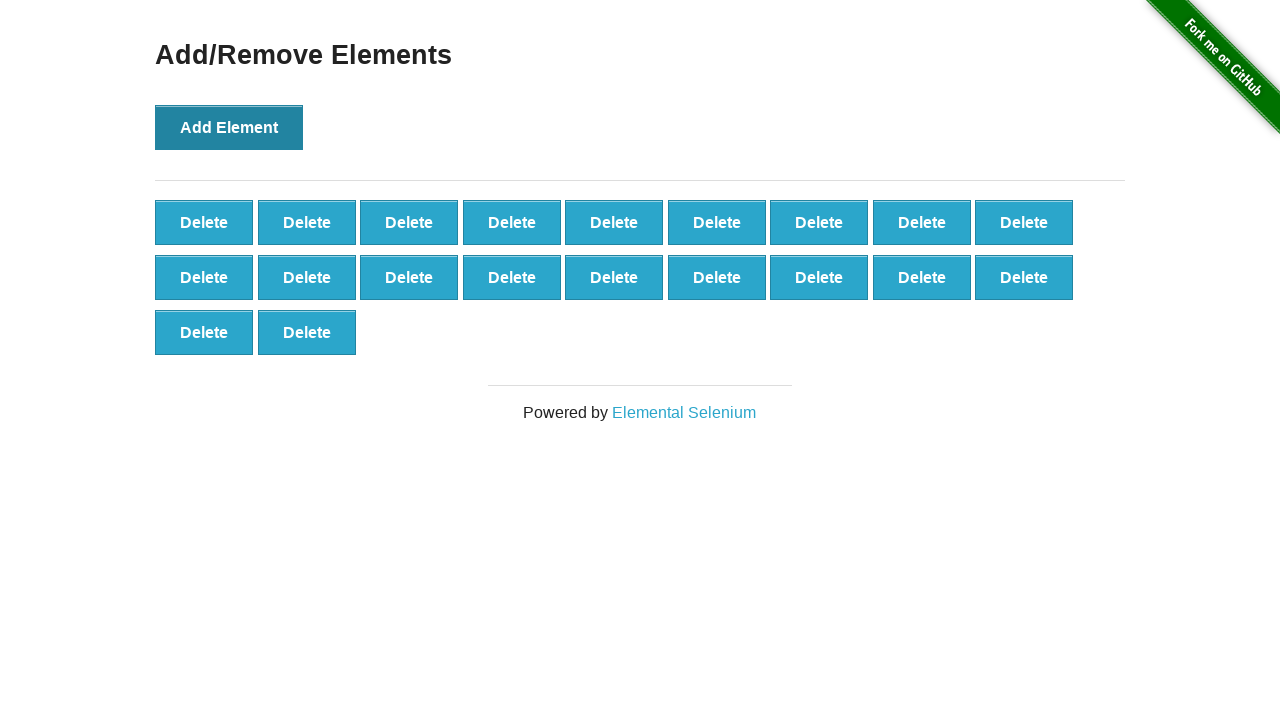

Clicked Add Element button (iteration 21/100) at (229, 127) on button[onclick='addElement()']
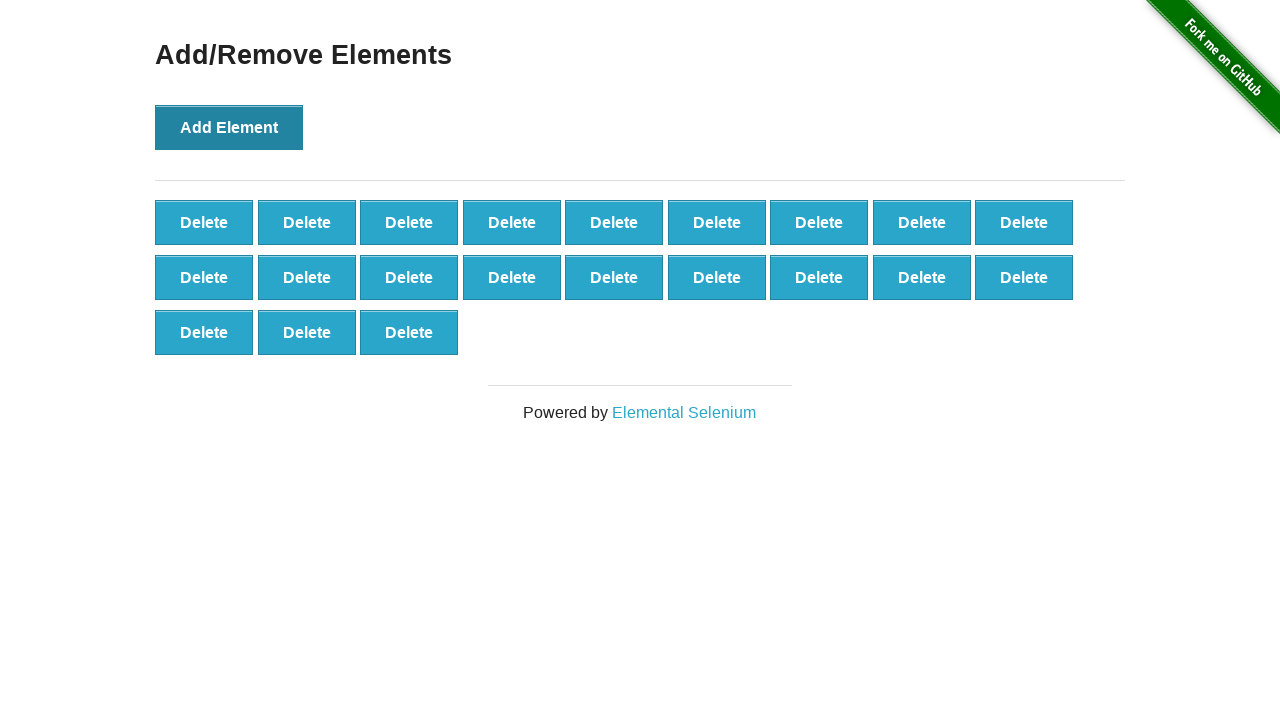

Clicked Add Element button (iteration 22/100) at (229, 127) on button[onclick='addElement()']
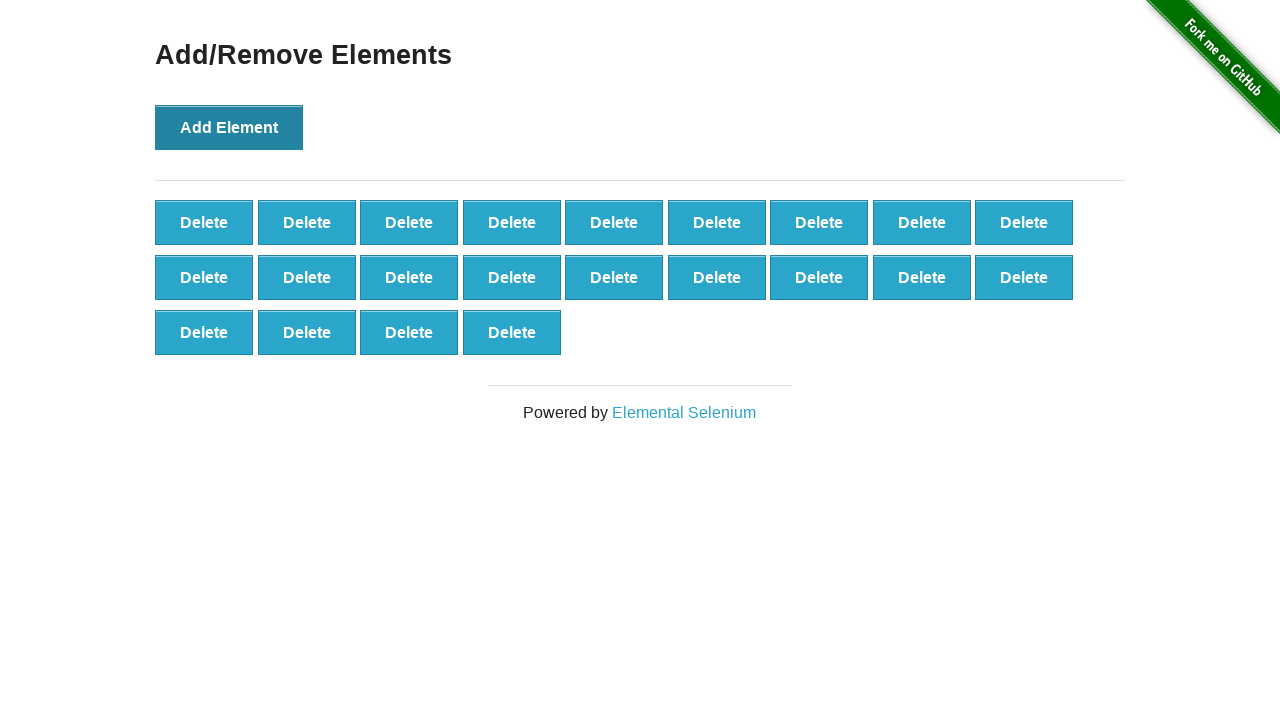

Clicked Add Element button (iteration 23/100) at (229, 127) on button[onclick='addElement()']
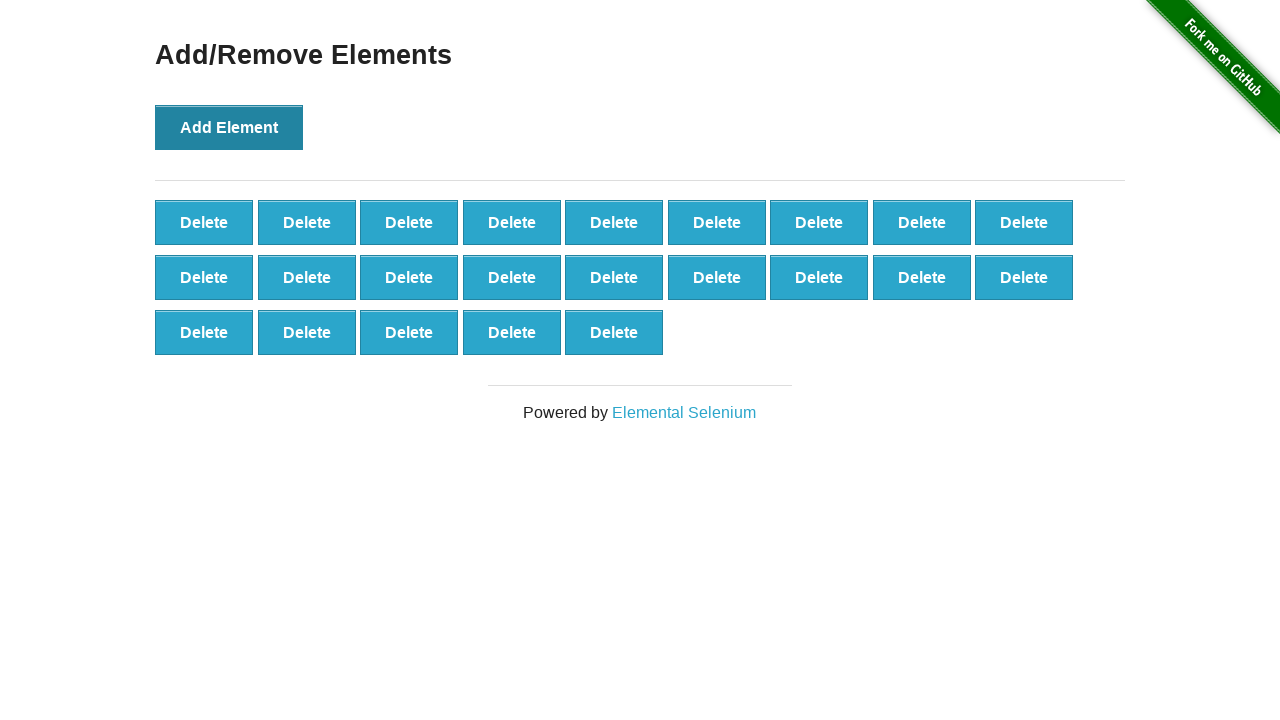

Clicked Add Element button (iteration 24/100) at (229, 127) on button[onclick='addElement()']
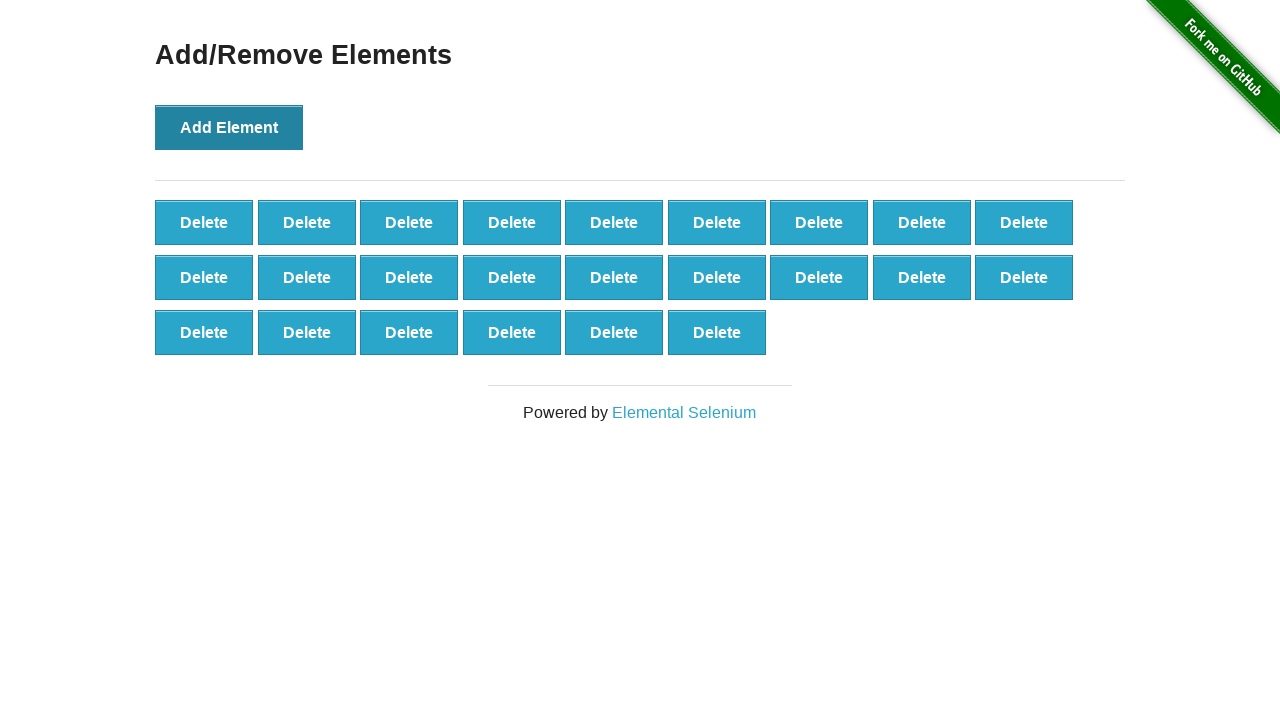

Clicked Add Element button (iteration 25/100) at (229, 127) on button[onclick='addElement()']
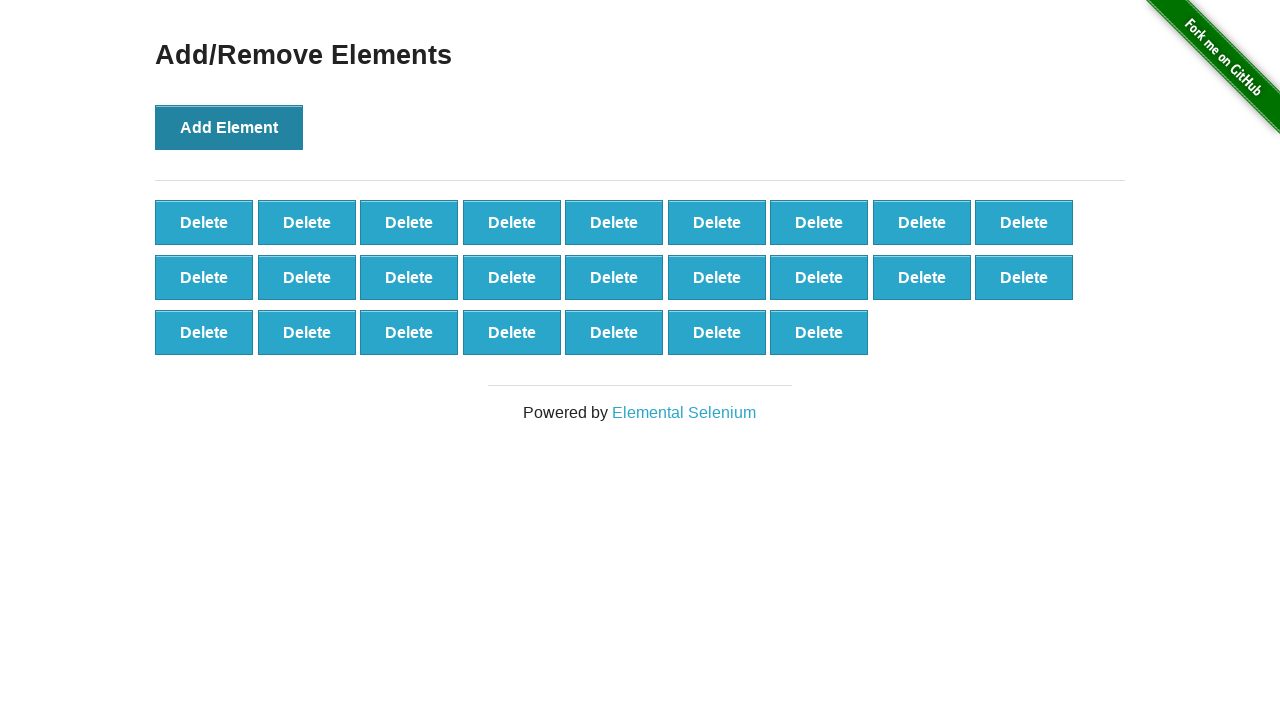

Clicked Add Element button (iteration 26/100) at (229, 127) on button[onclick='addElement()']
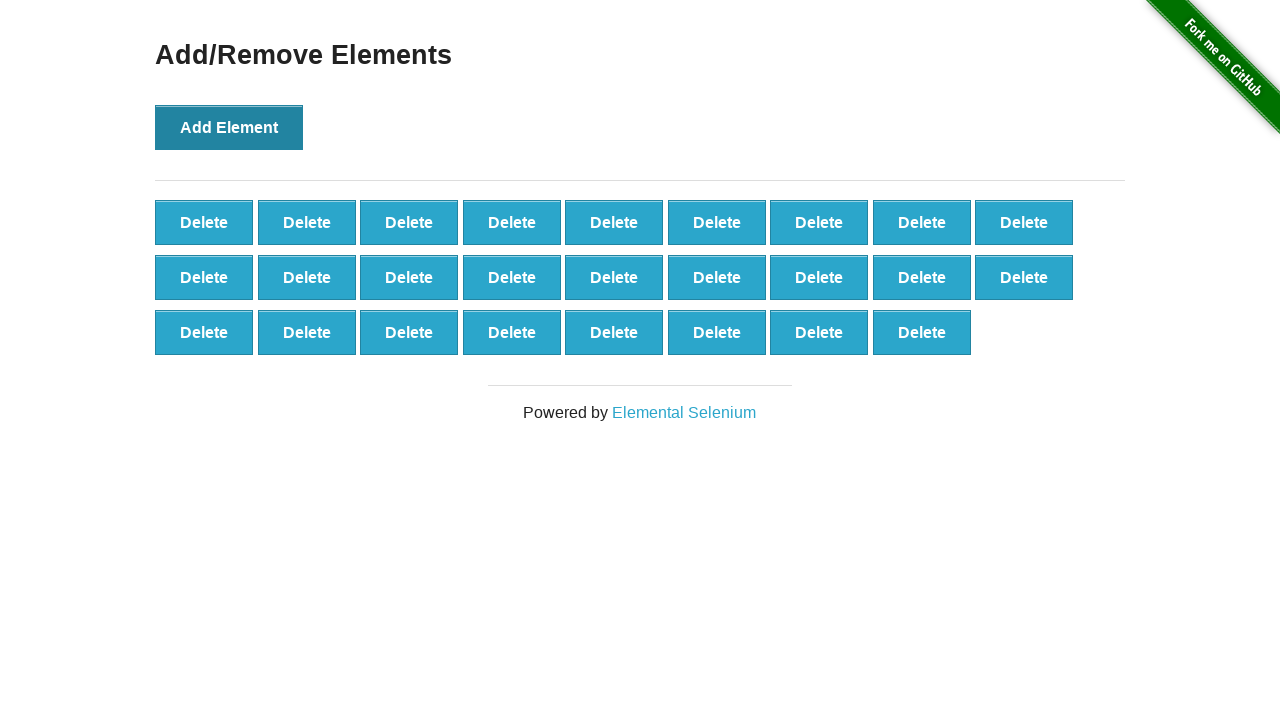

Clicked Add Element button (iteration 27/100) at (229, 127) on button[onclick='addElement()']
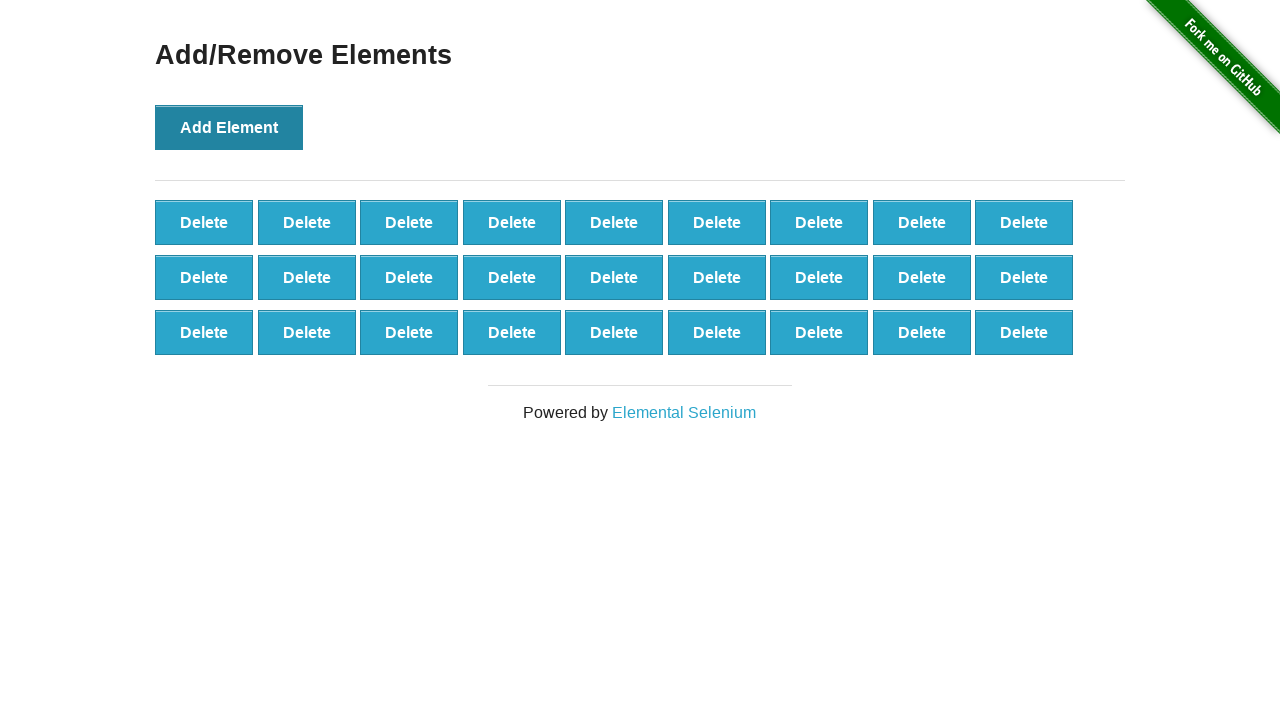

Clicked Add Element button (iteration 28/100) at (229, 127) on button[onclick='addElement()']
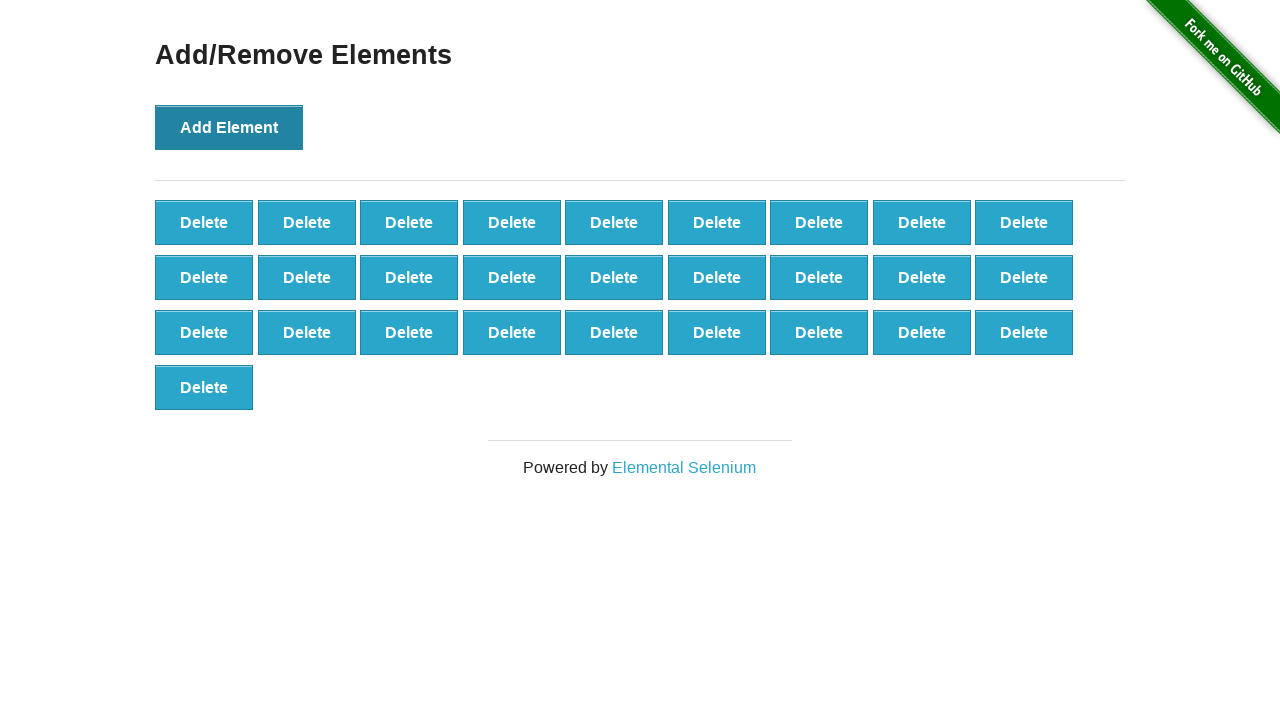

Clicked Add Element button (iteration 29/100) at (229, 127) on button[onclick='addElement()']
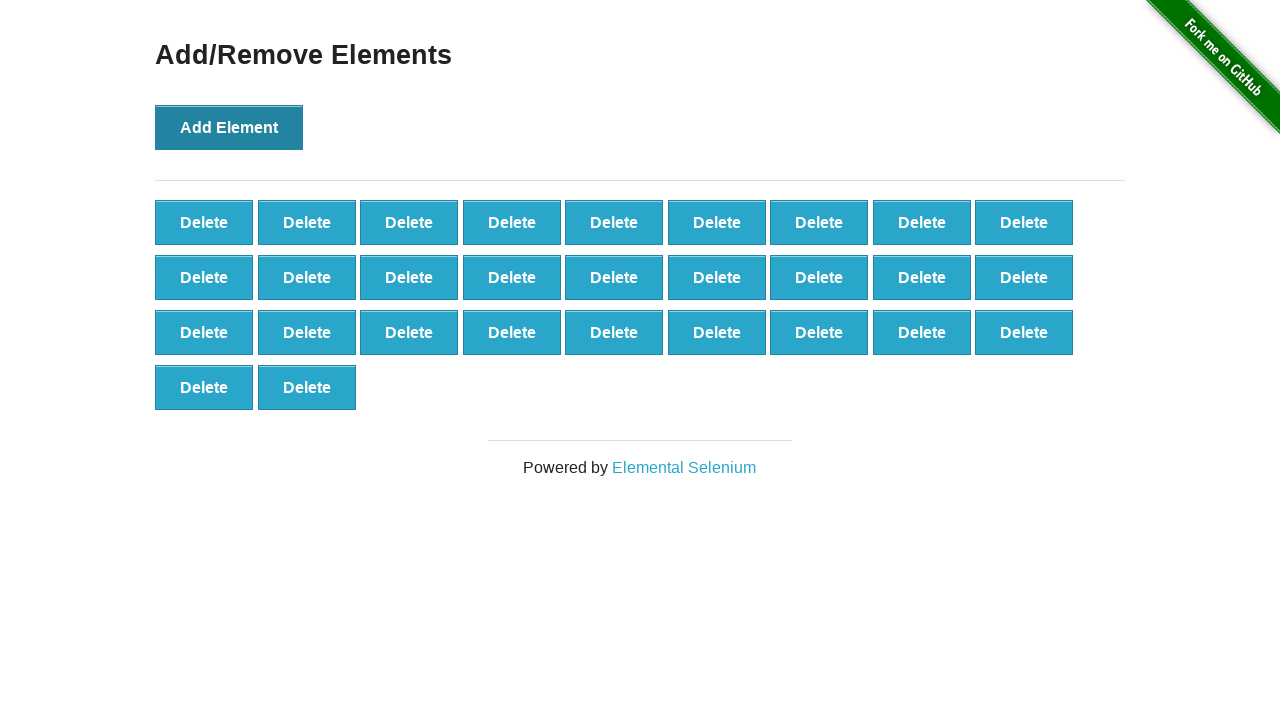

Clicked Add Element button (iteration 30/100) at (229, 127) on button[onclick='addElement()']
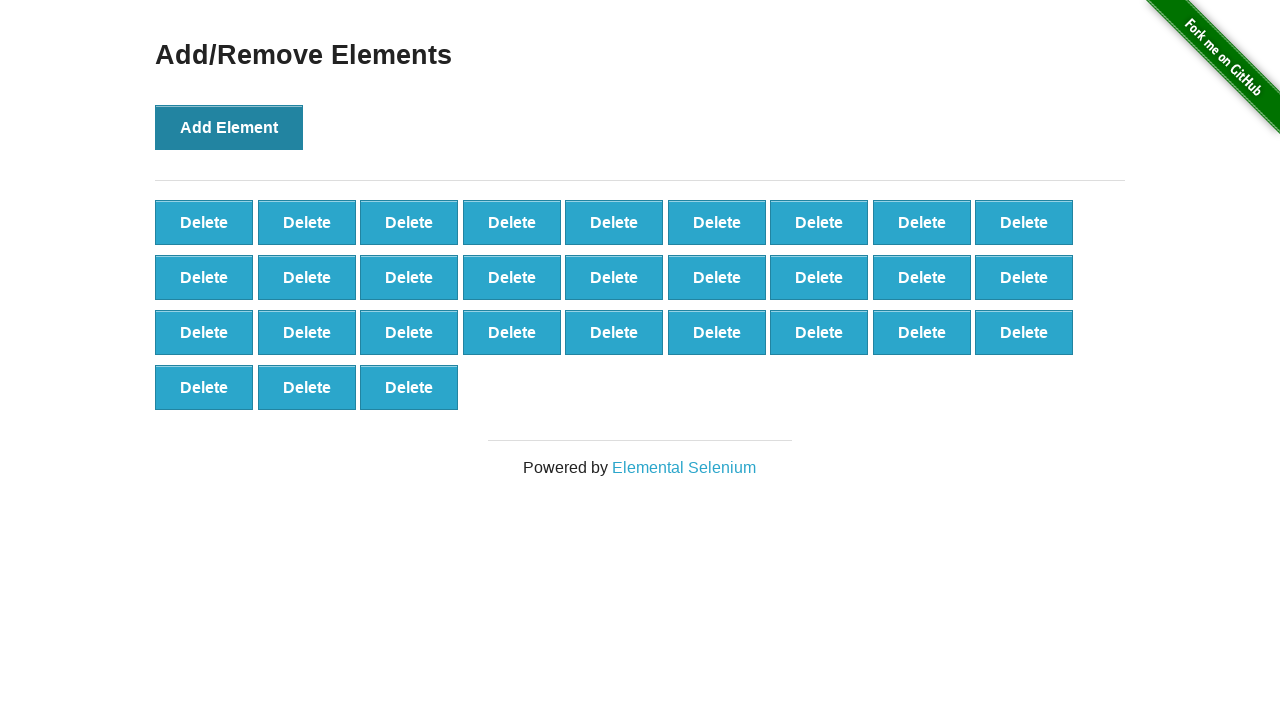

Clicked Add Element button (iteration 31/100) at (229, 127) on button[onclick='addElement()']
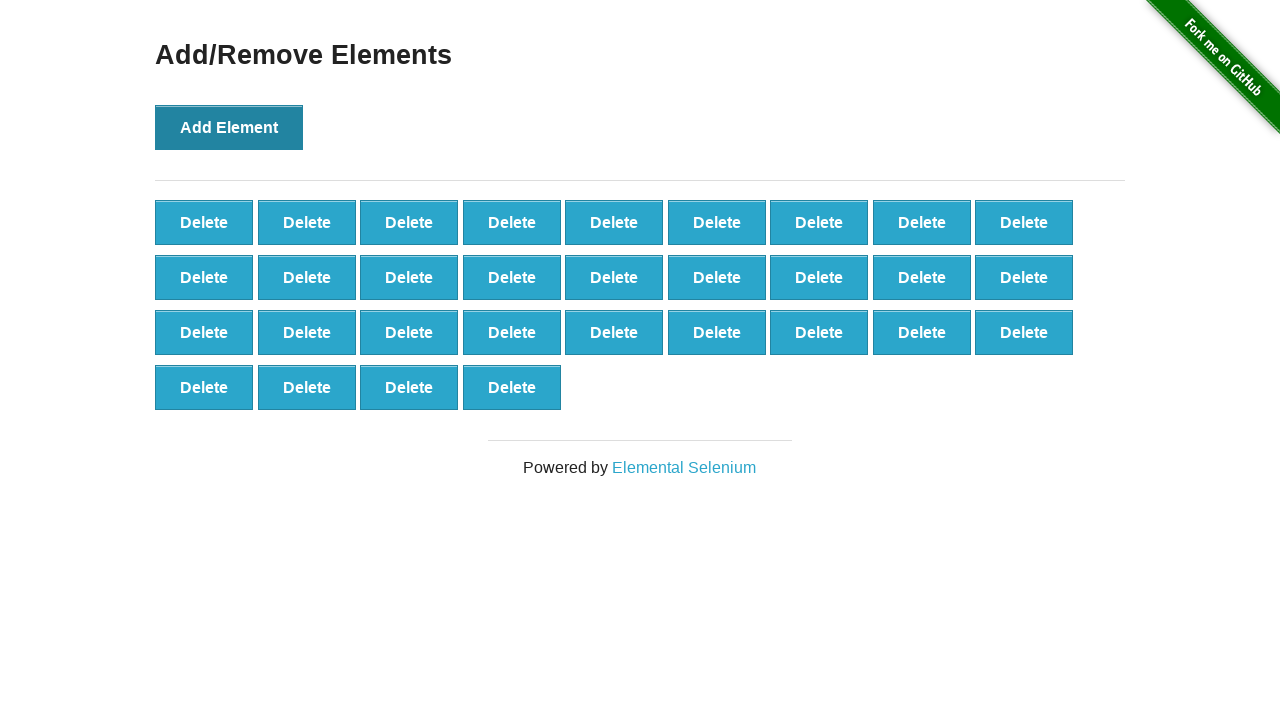

Clicked Add Element button (iteration 32/100) at (229, 127) on button[onclick='addElement()']
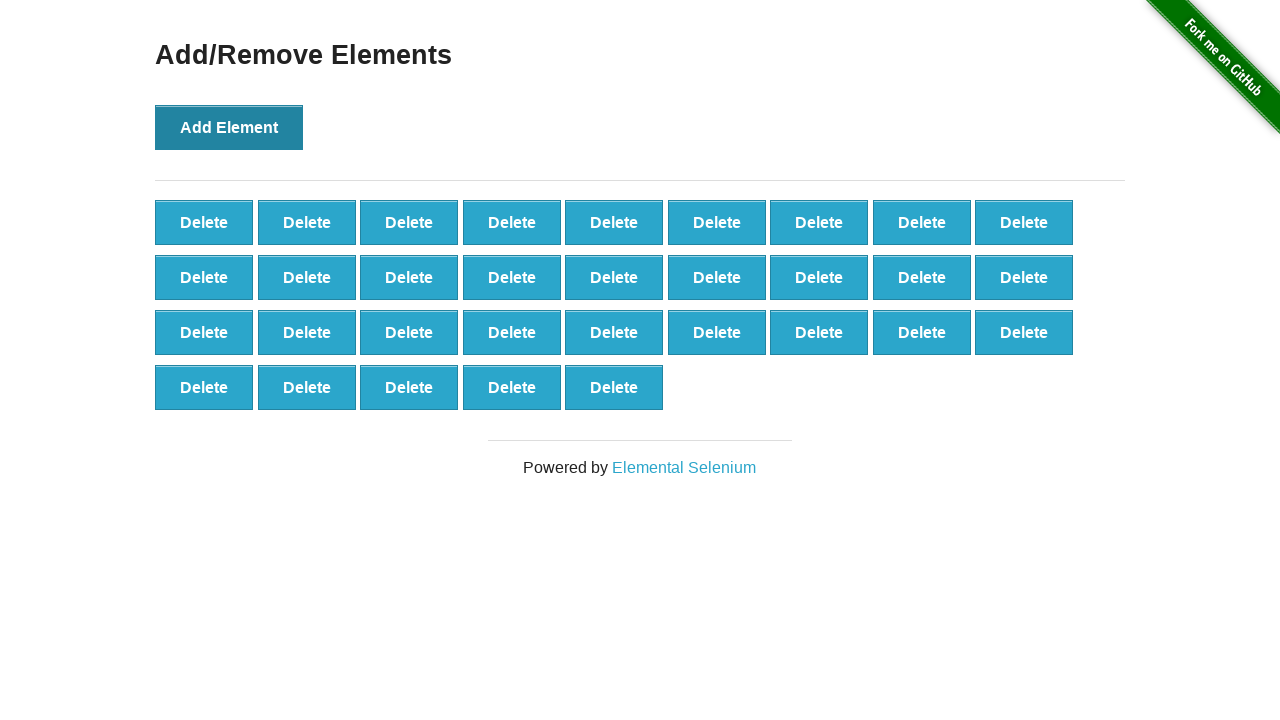

Clicked Add Element button (iteration 33/100) at (229, 127) on button[onclick='addElement()']
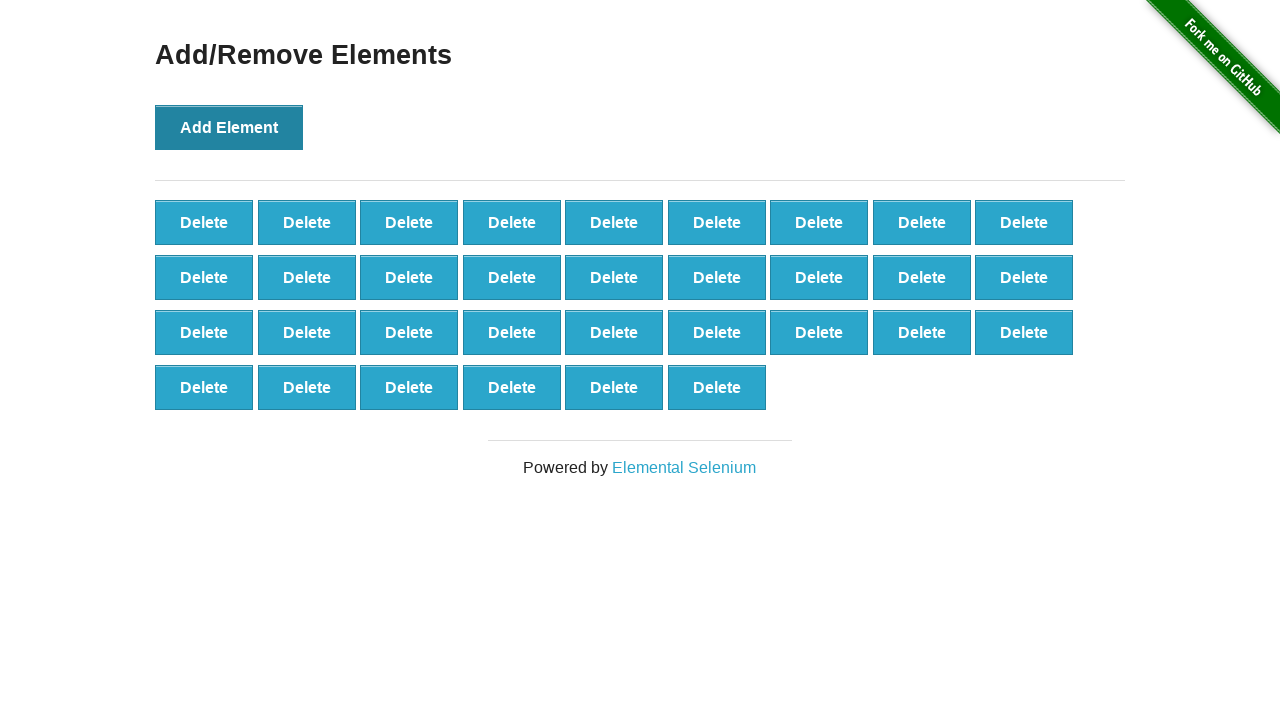

Clicked Add Element button (iteration 34/100) at (229, 127) on button[onclick='addElement()']
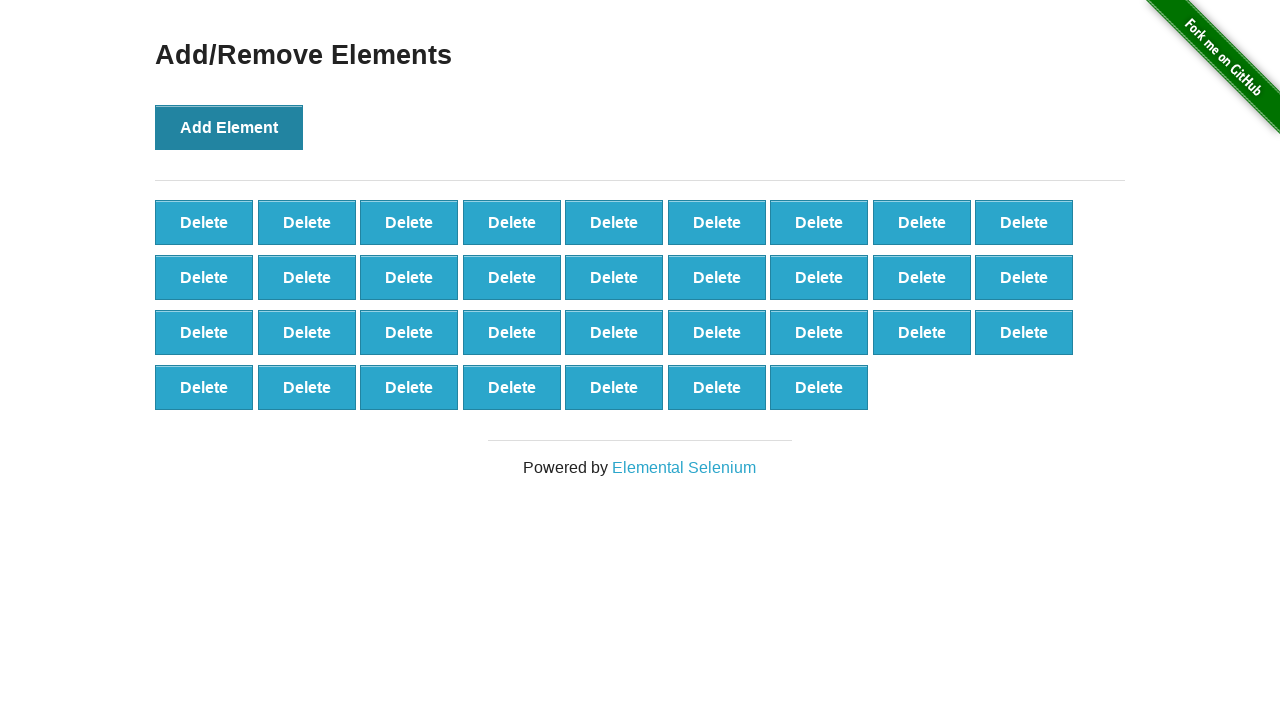

Clicked Add Element button (iteration 35/100) at (229, 127) on button[onclick='addElement()']
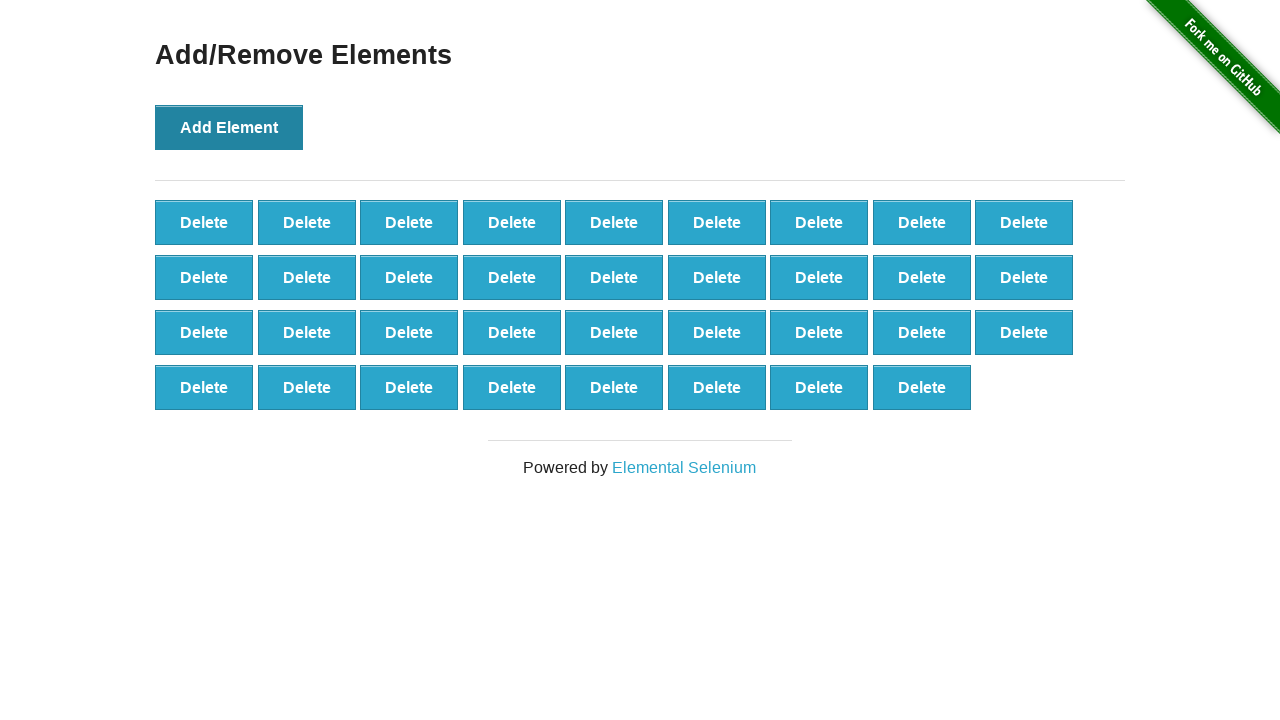

Clicked Add Element button (iteration 36/100) at (229, 127) on button[onclick='addElement()']
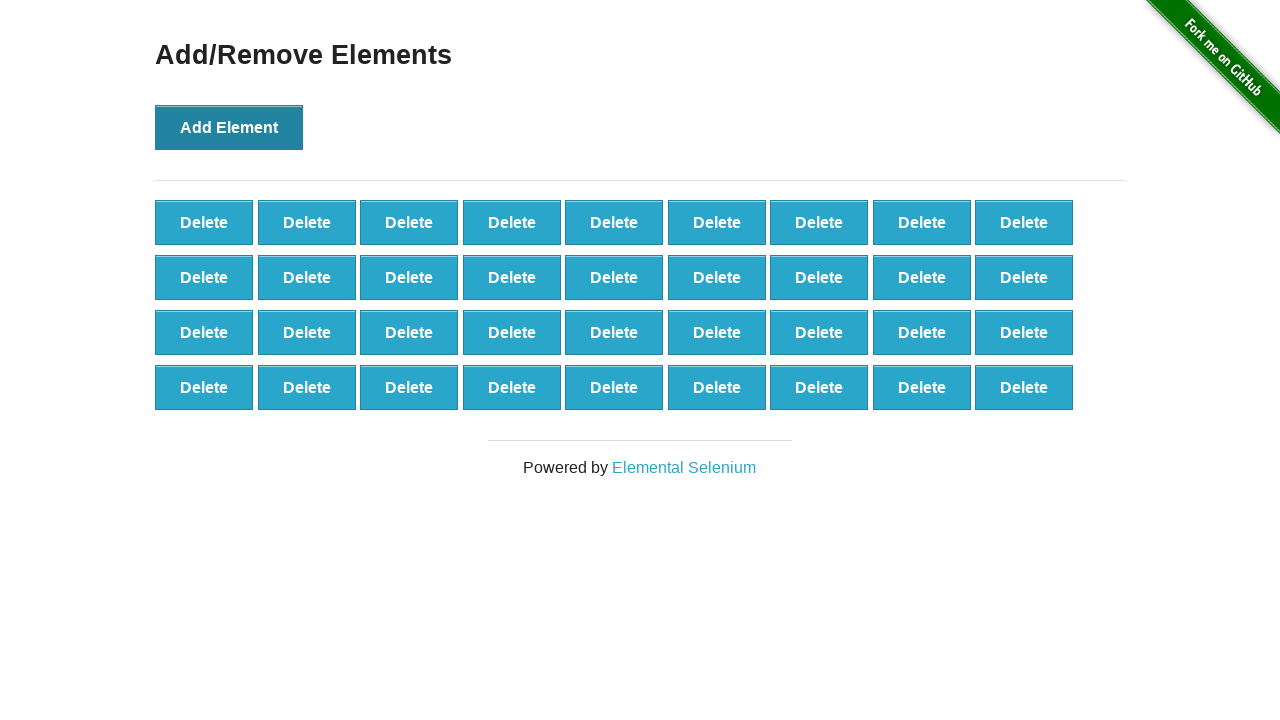

Clicked Add Element button (iteration 37/100) at (229, 127) on button[onclick='addElement()']
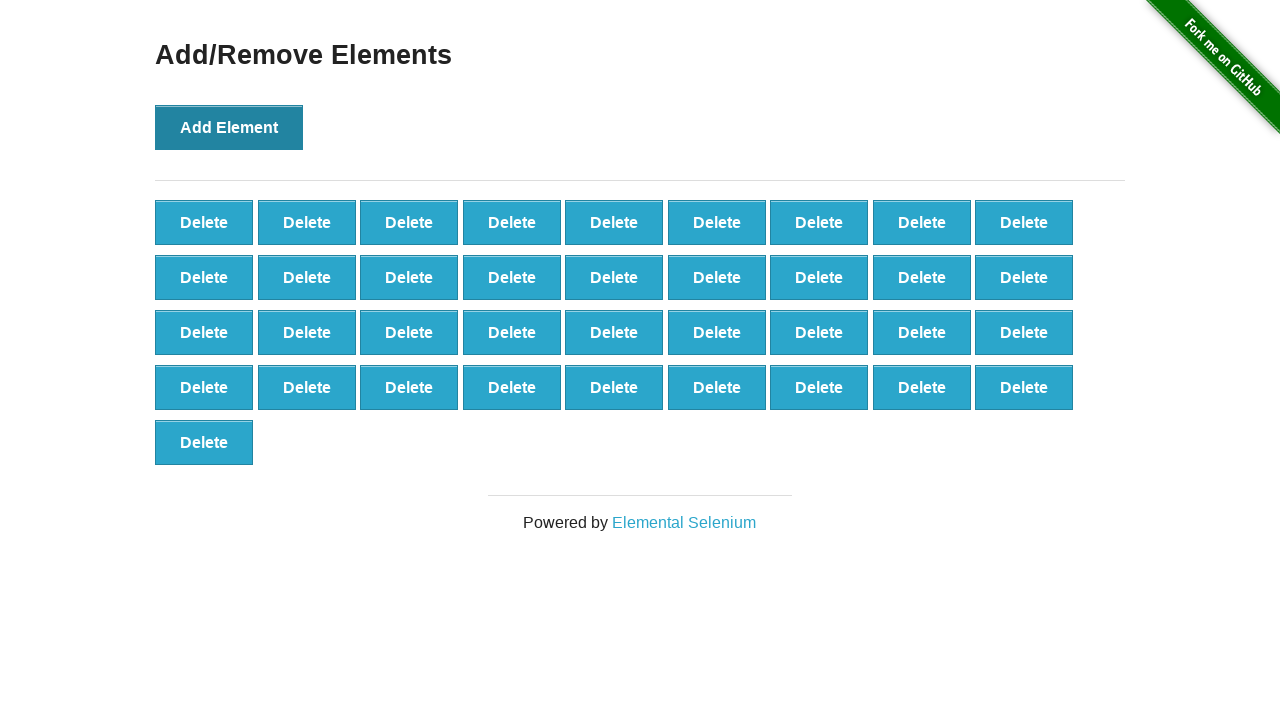

Clicked Add Element button (iteration 38/100) at (229, 127) on button[onclick='addElement()']
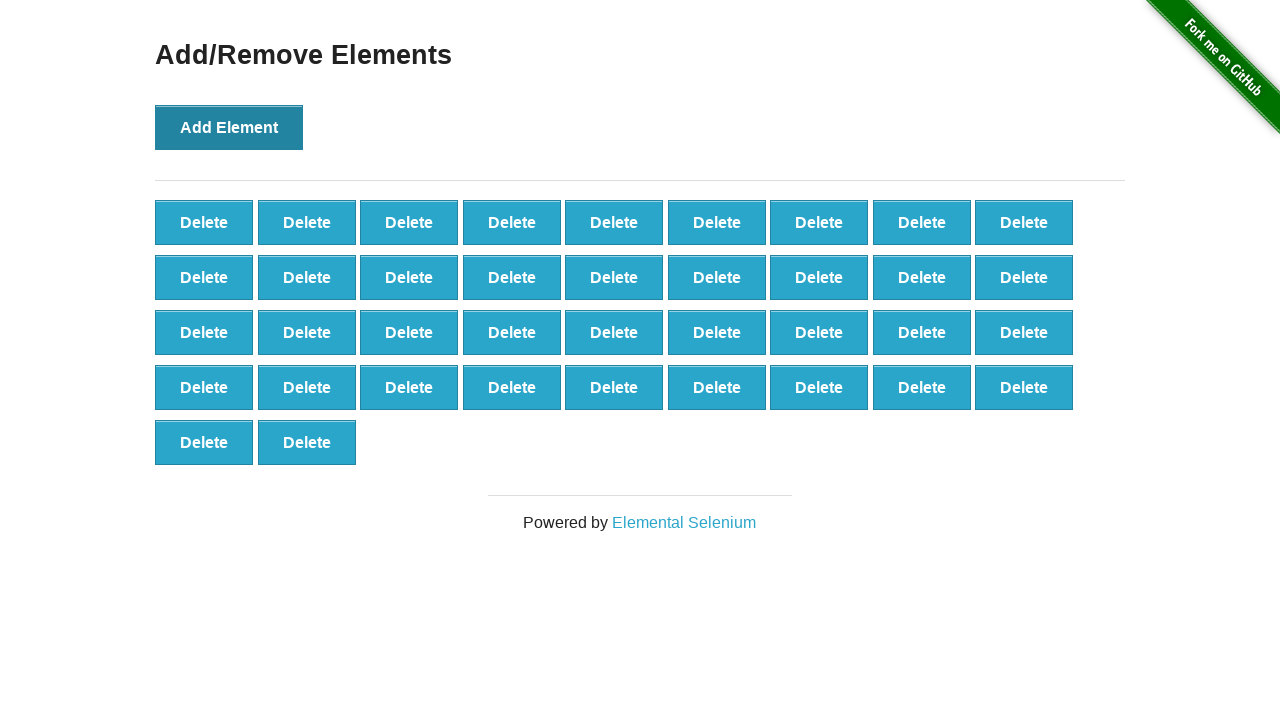

Clicked Add Element button (iteration 39/100) at (229, 127) on button[onclick='addElement()']
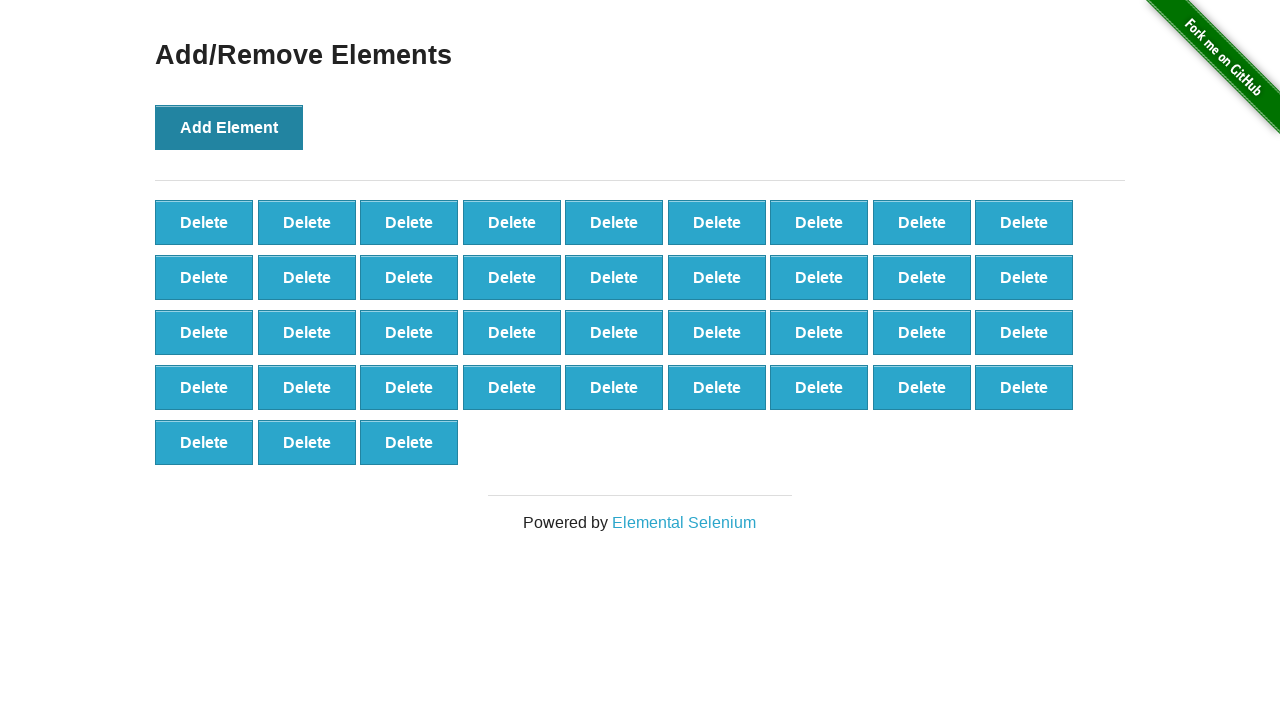

Clicked Add Element button (iteration 40/100) at (229, 127) on button[onclick='addElement()']
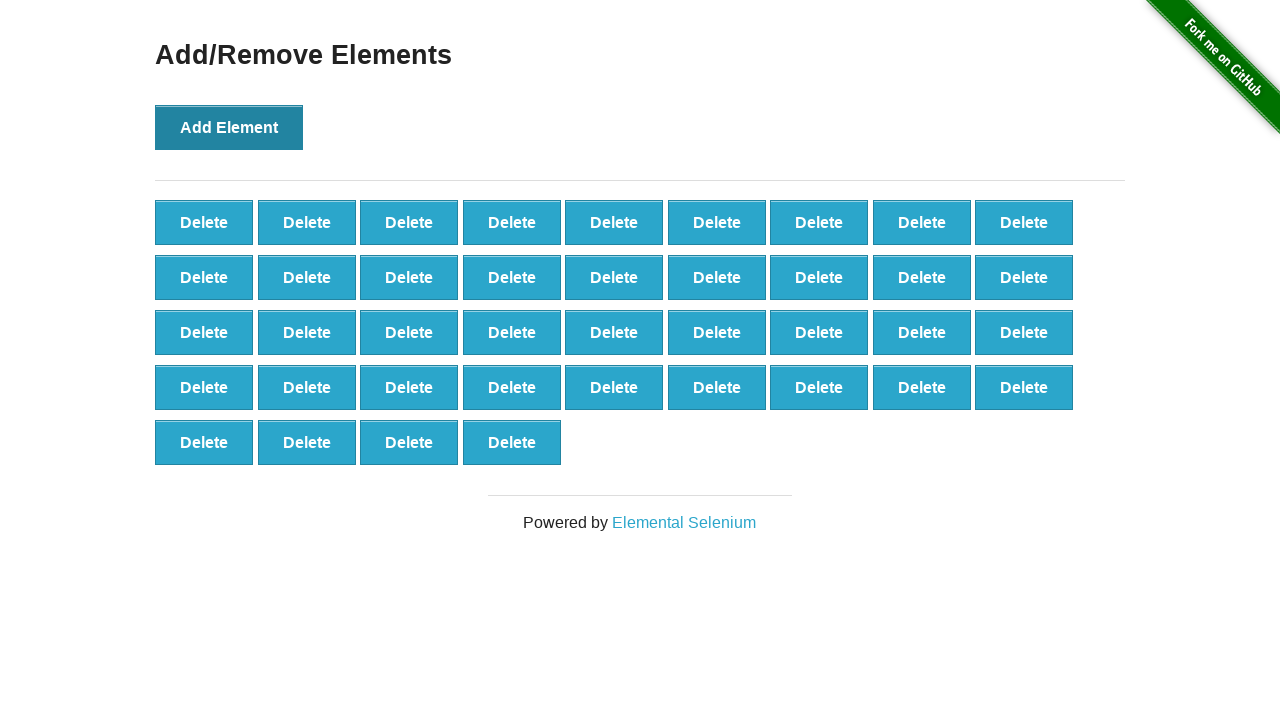

Clicked Add Element button (iteration 41/100) at (229, 127) on button[onclick='addElement()']
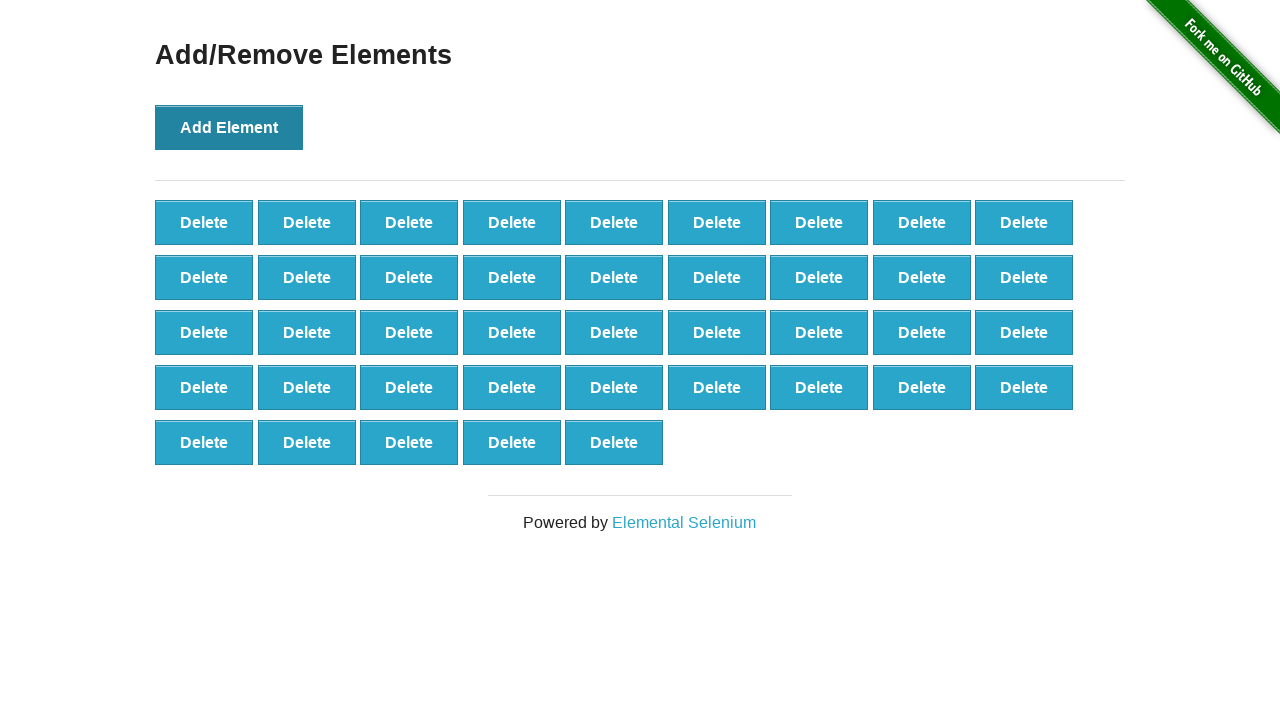

Clicked Add Element button (iteration 42/100) at (229, 127) on button[onclick='addElement()']
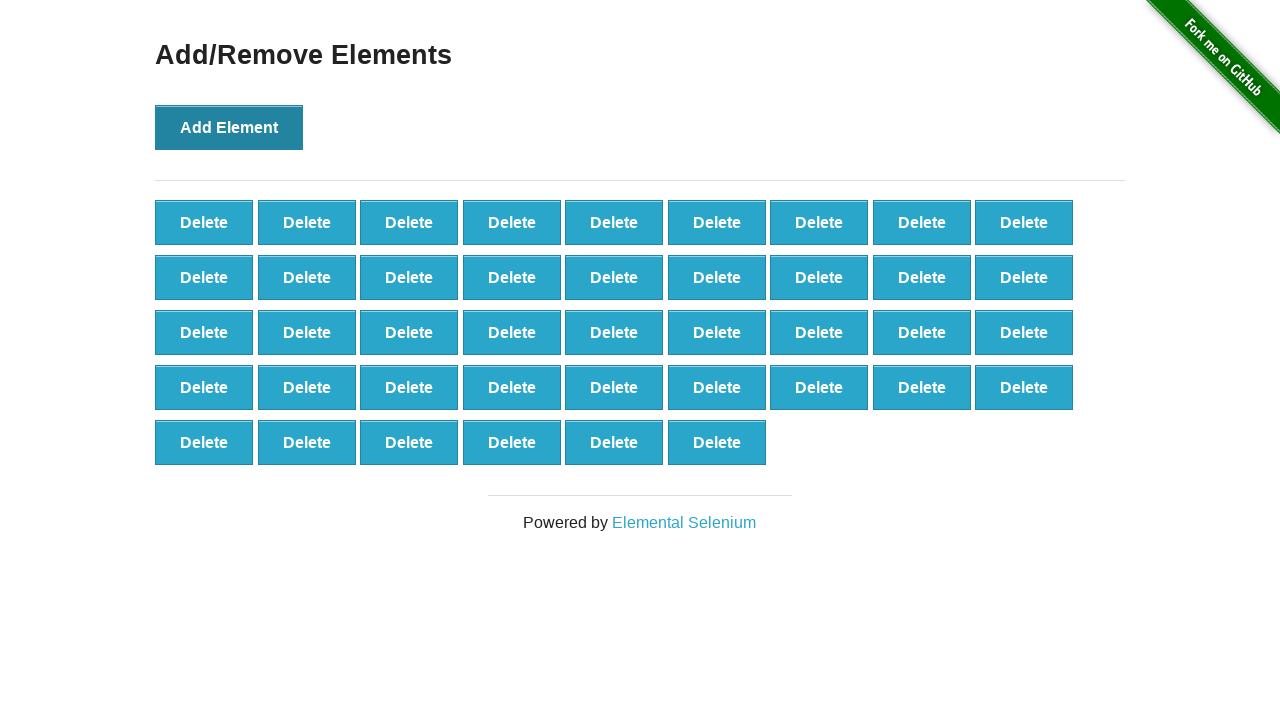

Clicked Add Element button (iteration 43/100) at (229, 127) on button[onclick='addElement()']
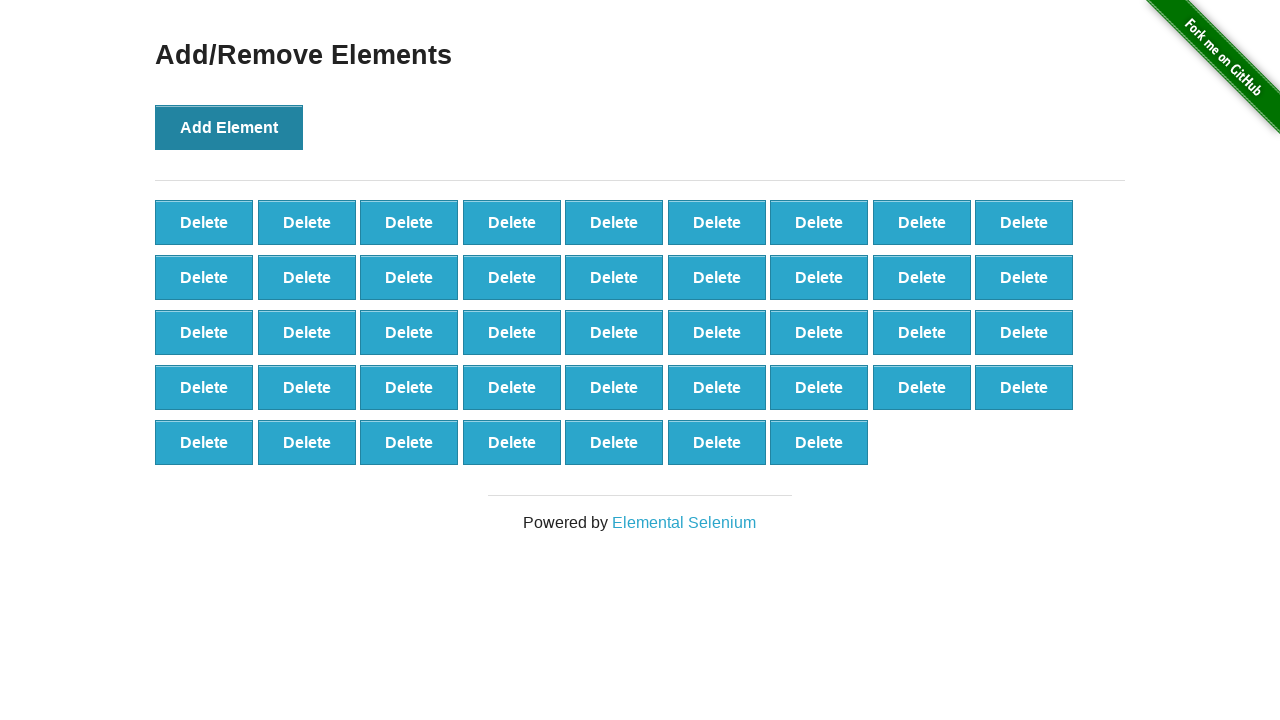

Clicked Add Element button (iteration 44/100) at (229, 127) on button[onclick='addElement()']
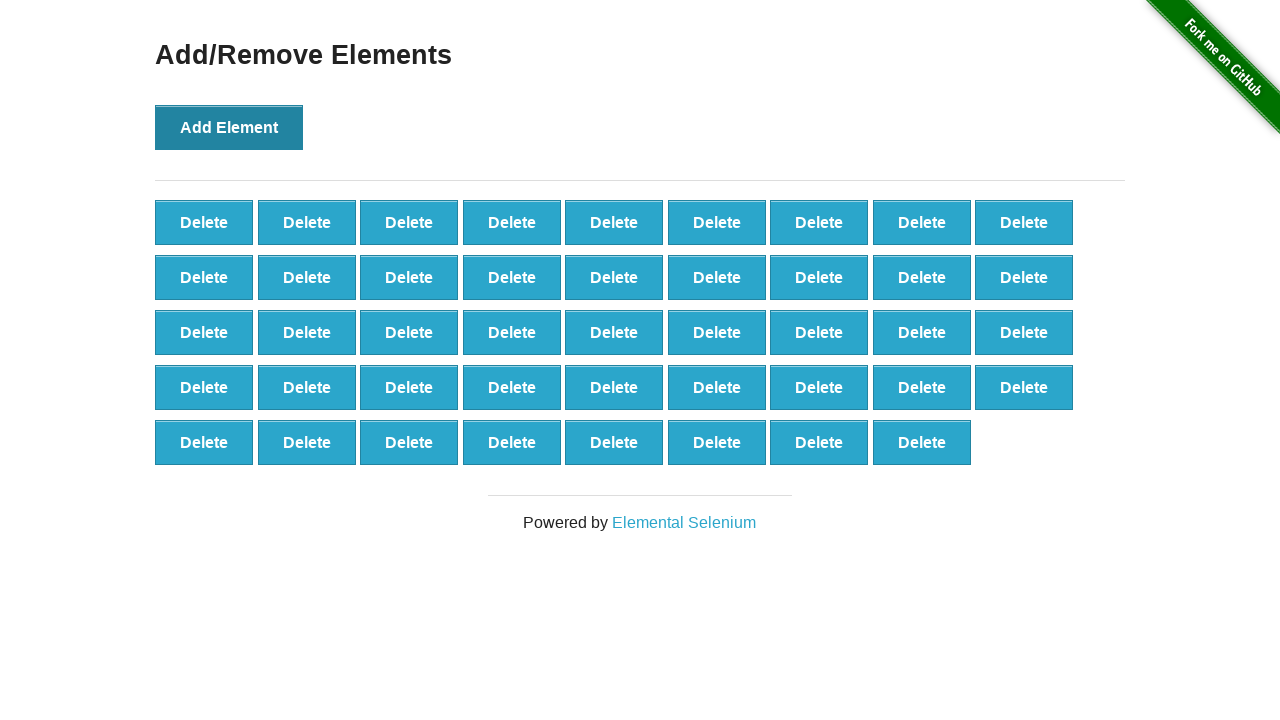

Clicked Add Element button (iteration 45/100) at (229, 127) on button[onclick='addElement()']
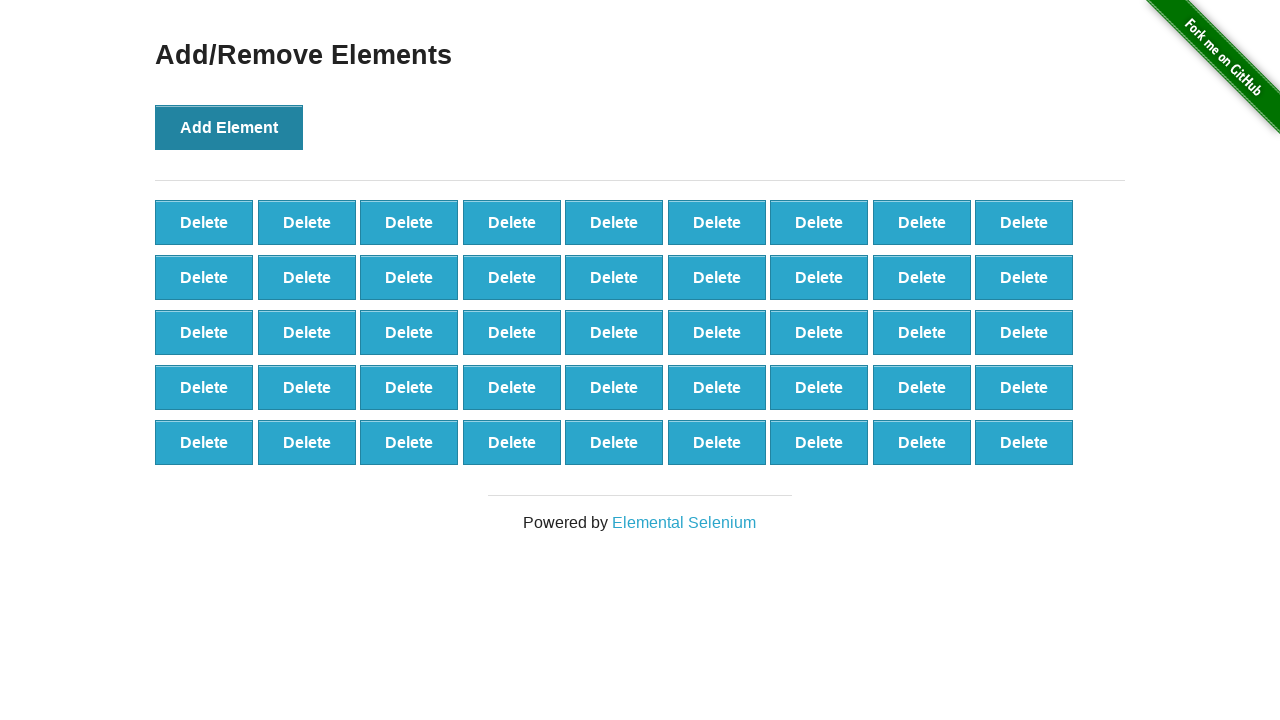

Clicked Add Element button (iteration 46/100) at (229, 127) on button[onclick='addElement()']
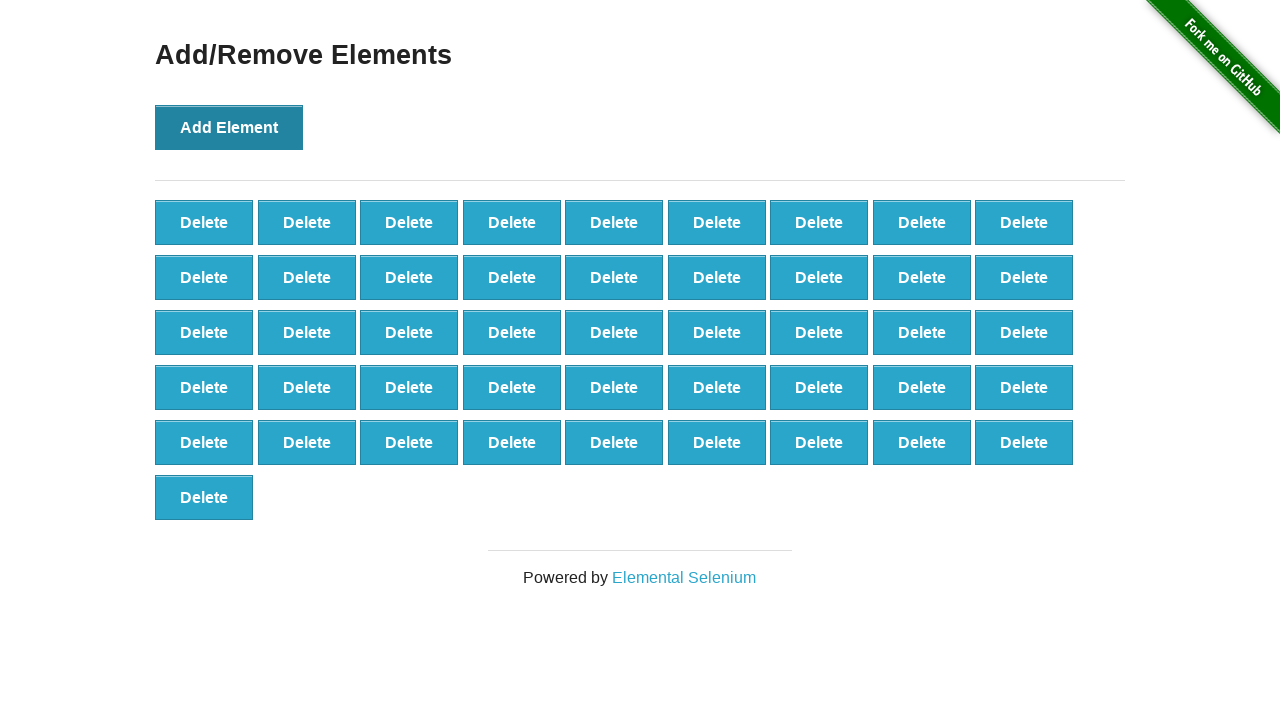

Clicked Add Element button (iteration 47/100) at (229, 127) on button[onclick='addElement()']
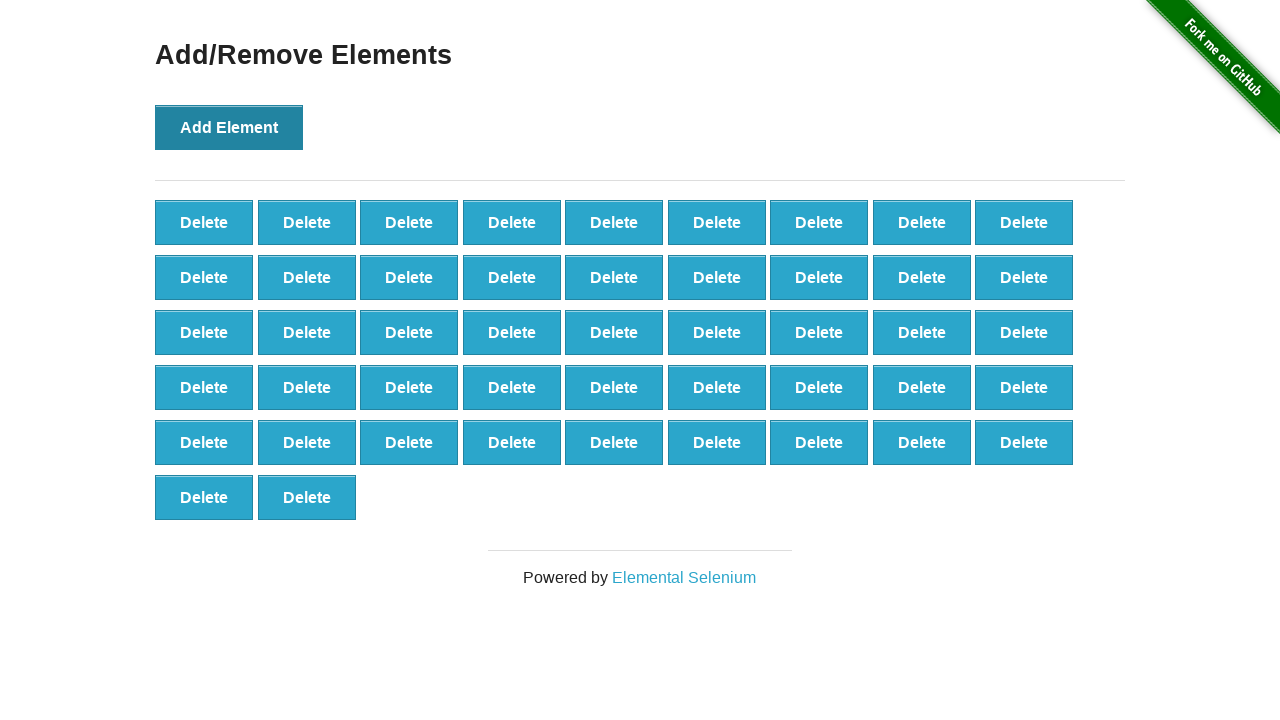

Clicked Add Element button (iteration 48/100) at (229, 127) on button[onclick='addElement()']
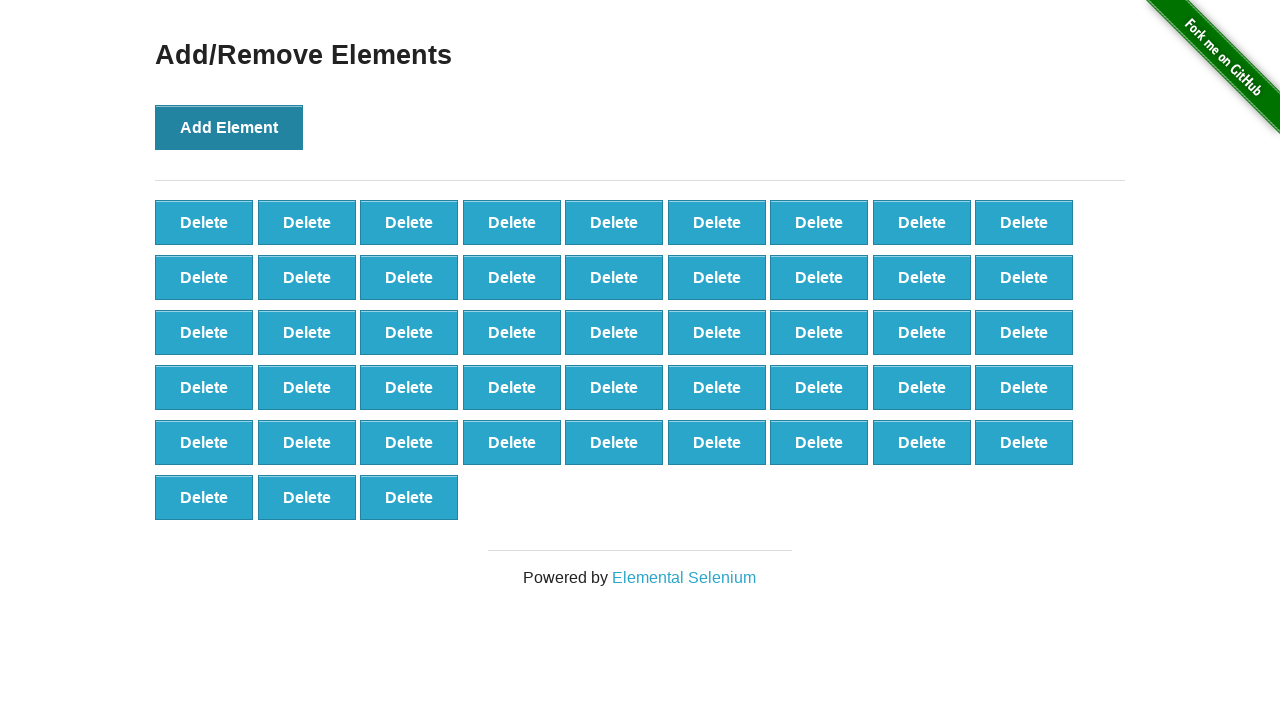

Clicked Add Element button (iteration 49/100) at (229, 127) on button[onclick='addElement()']
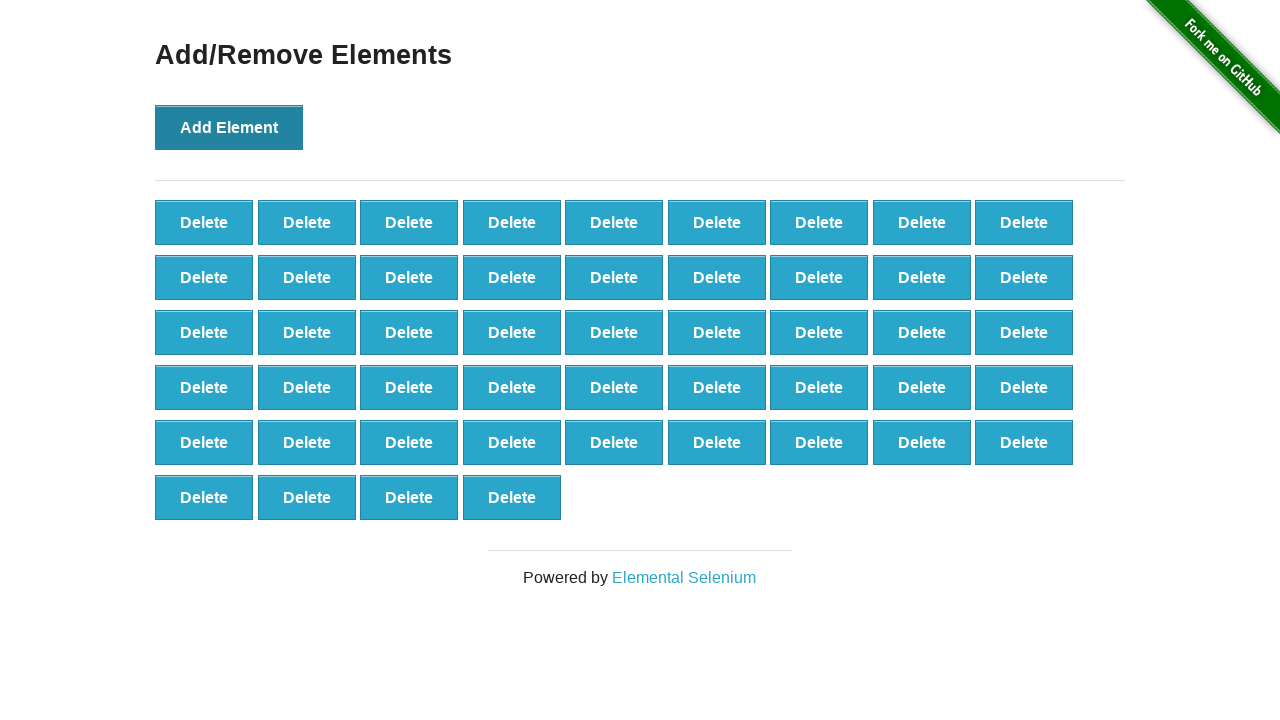

Clicked Add Element button (iteration 50/100) at (229, 127) on button[onclick='addElement()']
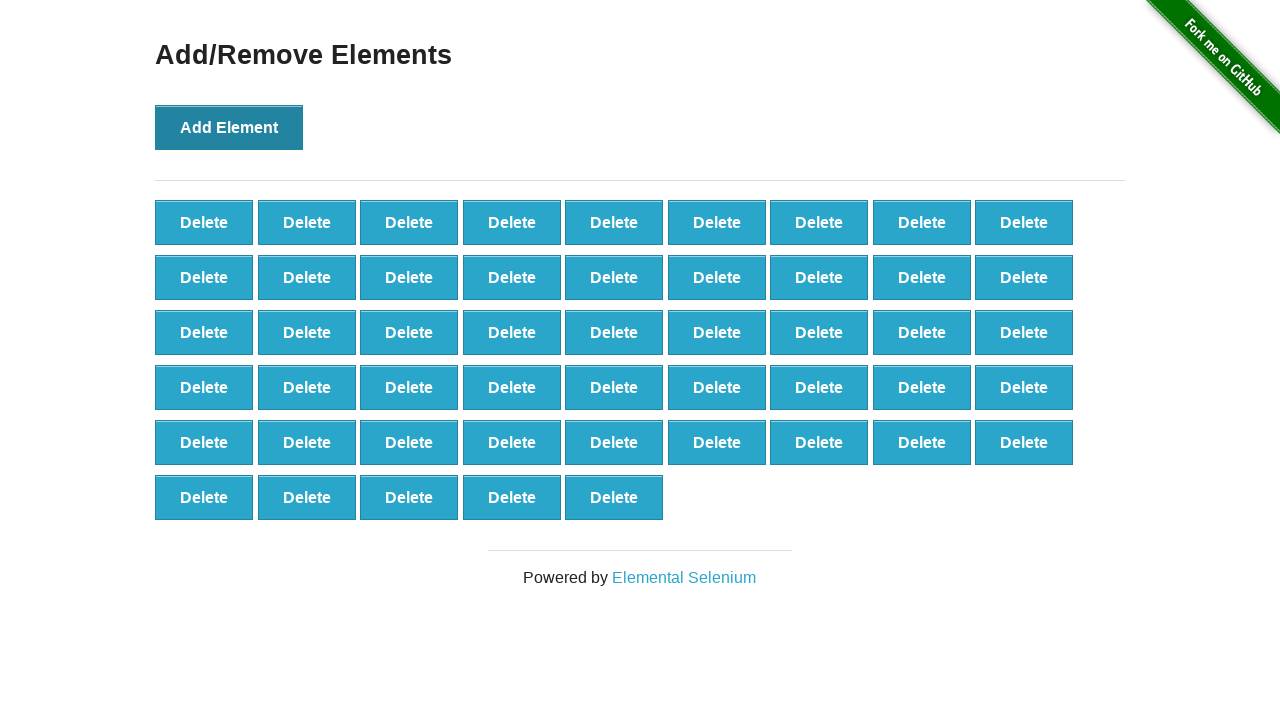

Clicked Add Element button (iteration 51/100) at (229, 127) on button[onclick='addElement()']
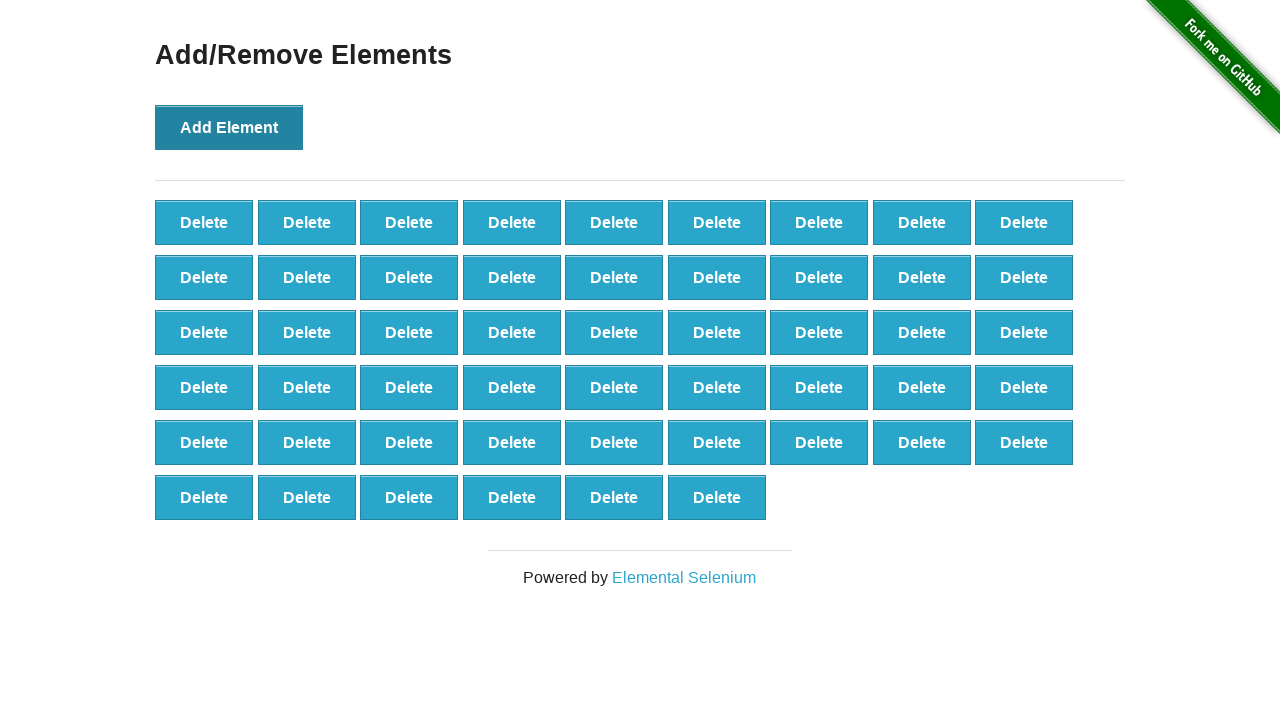

Clicked Add Element button (iteration 52/100) at (229, 127) on button[onclick='addElement()']
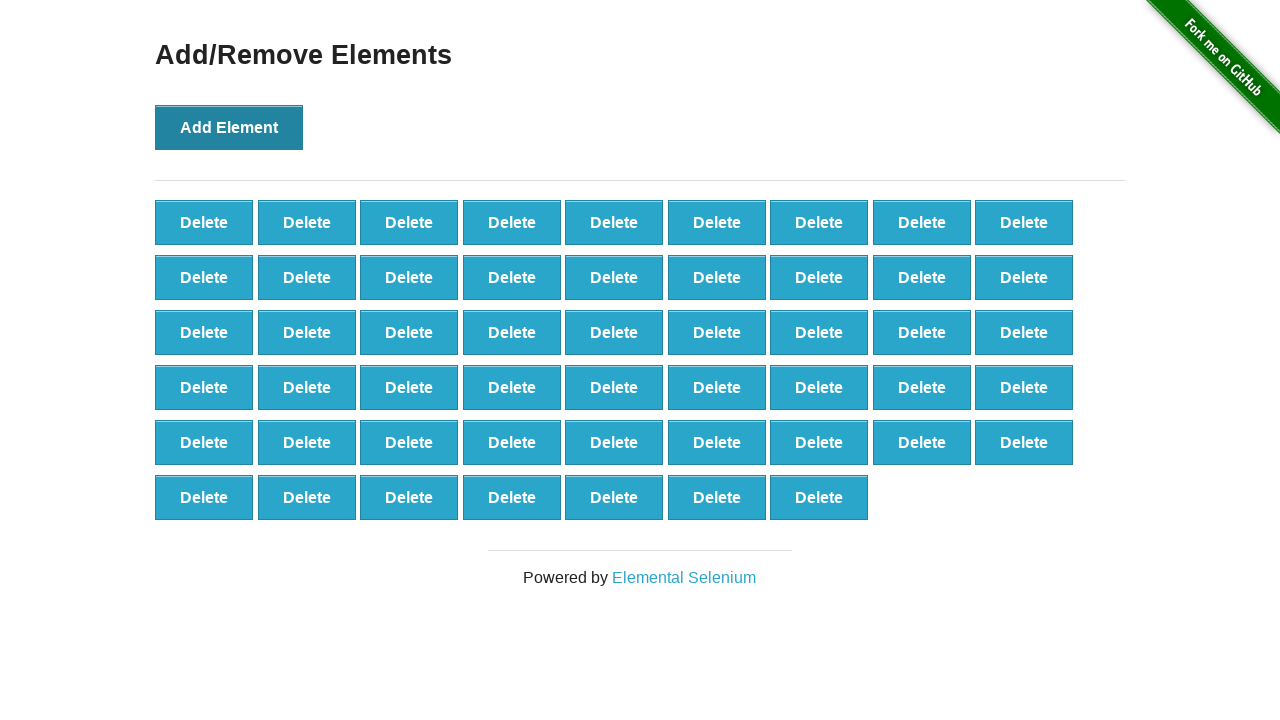

Clicked Add Element button (iteration 53/100) at (229, 127) on button[onclick='addElement()']
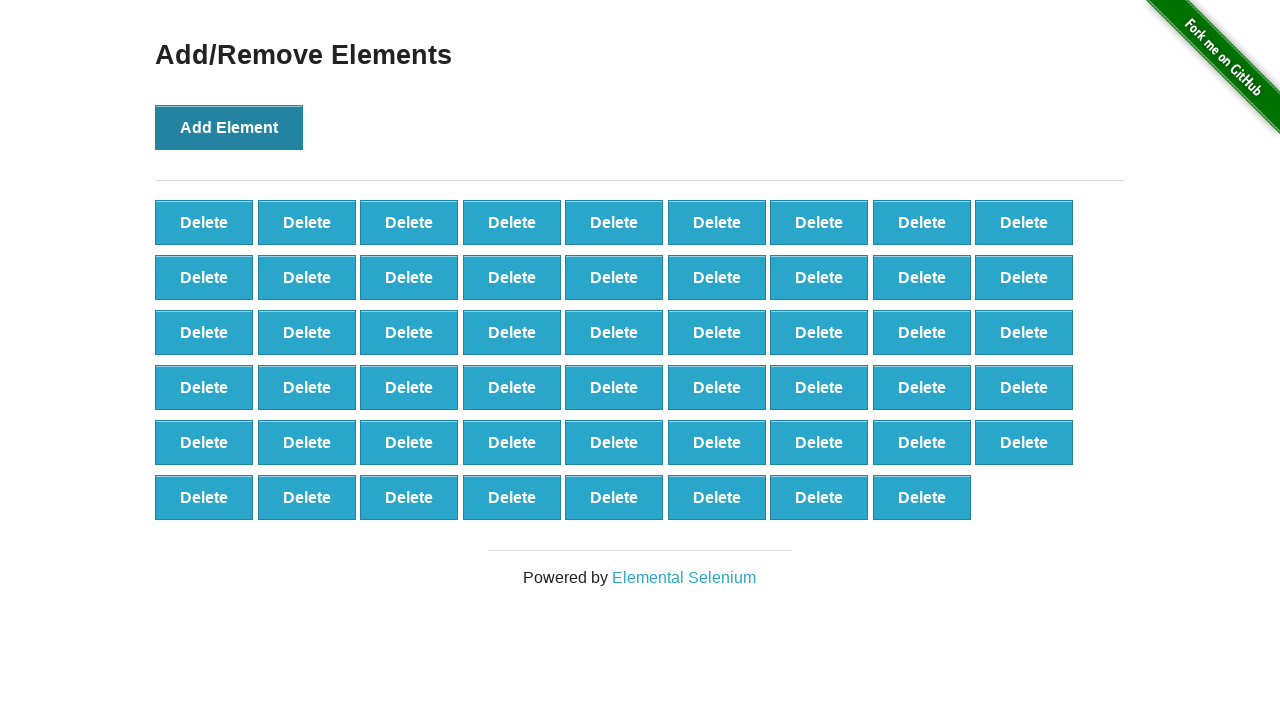

Clicked Add Element button (iteration 54/100) at (229, 127) on button[onclick='addElement()']
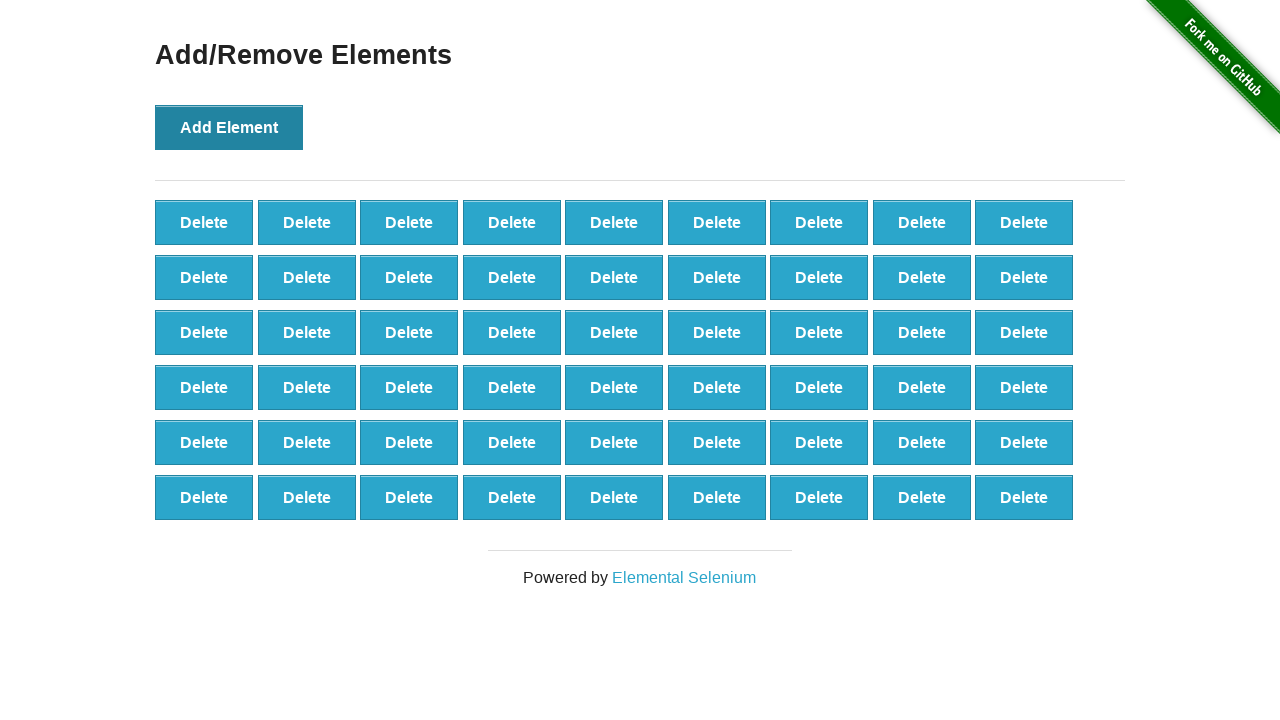

Clicked Add Element button (iteration 55/100) at (229, 127) on button[onclick='addElement()']
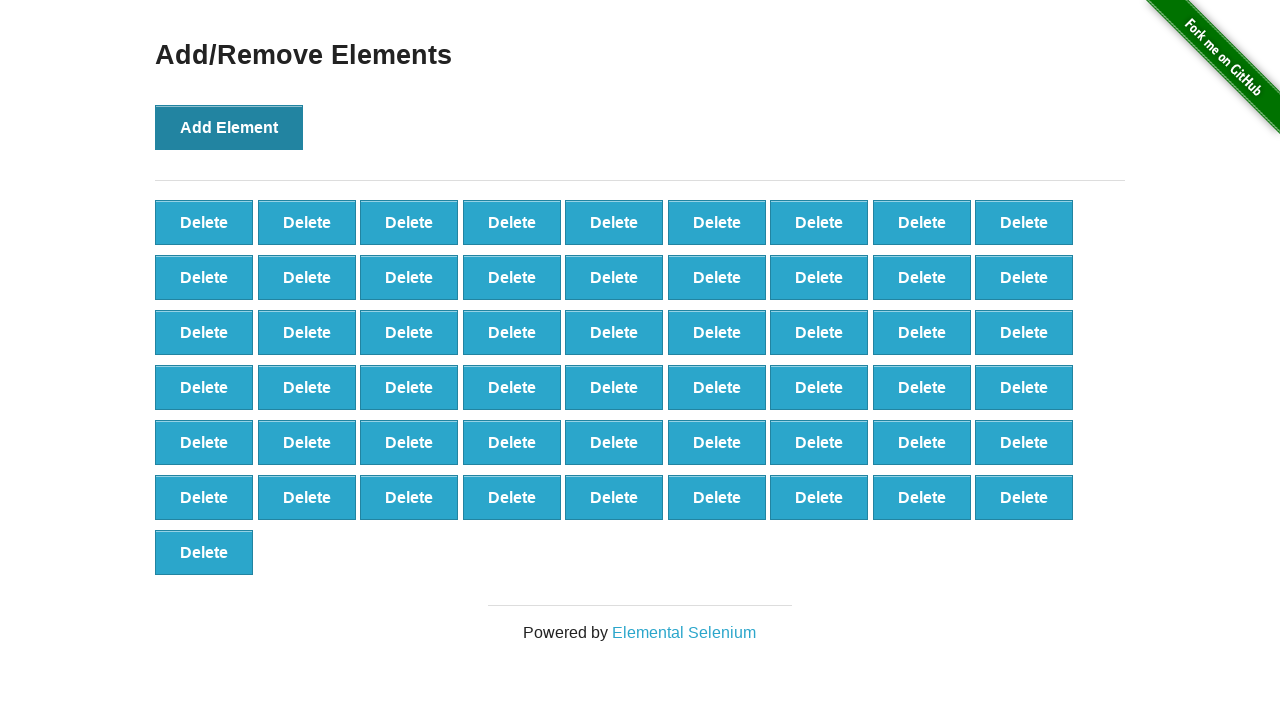

Clicked Add Element button (iteration 56/100) at (229, 127) on button[onclick='addElement()']
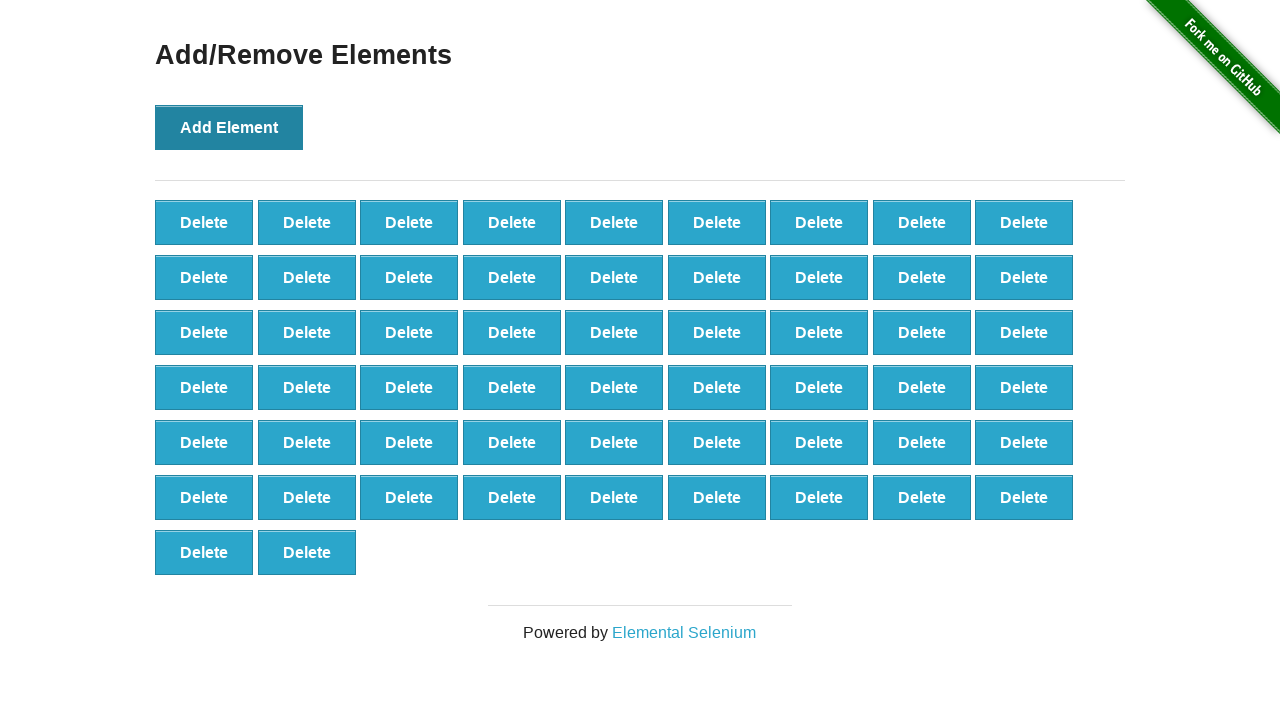

Clicked Add Element button (iteration 57/100) at (229, 127) on button[onclick='addElement()']
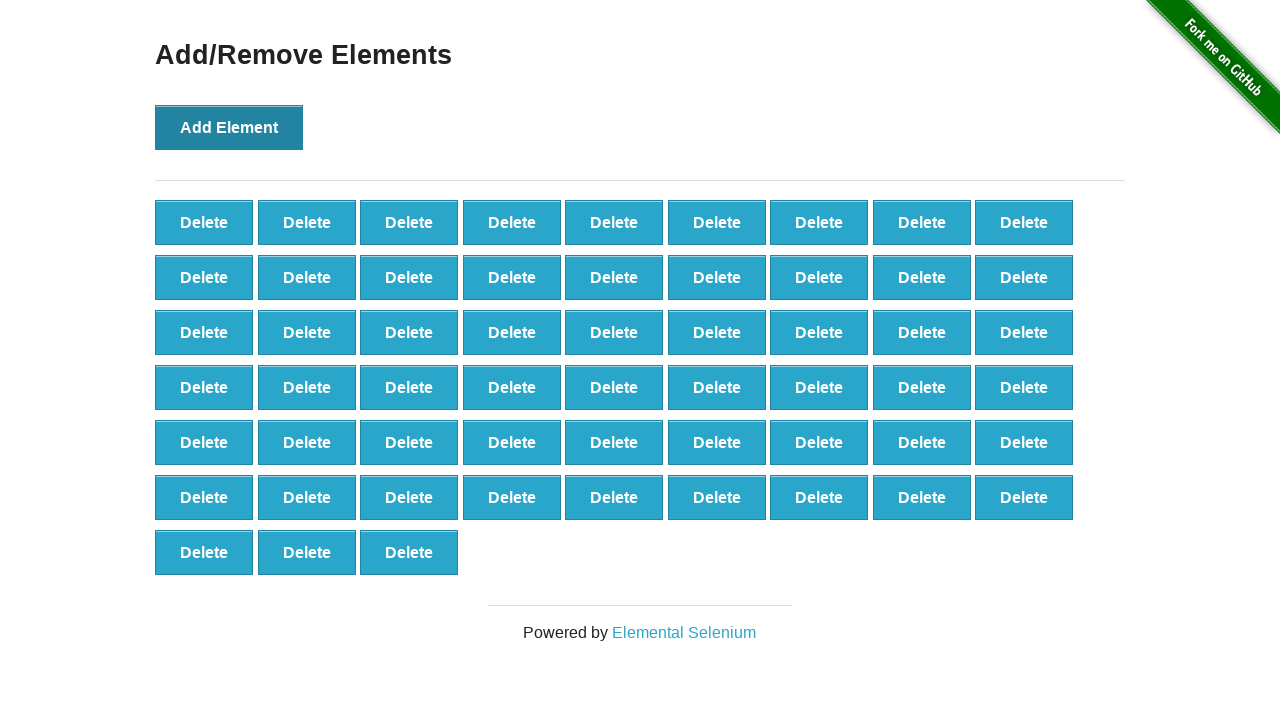

Clicked Add Element button (iteration 58/100) at (229, 127) on button[onclick='addElement()']
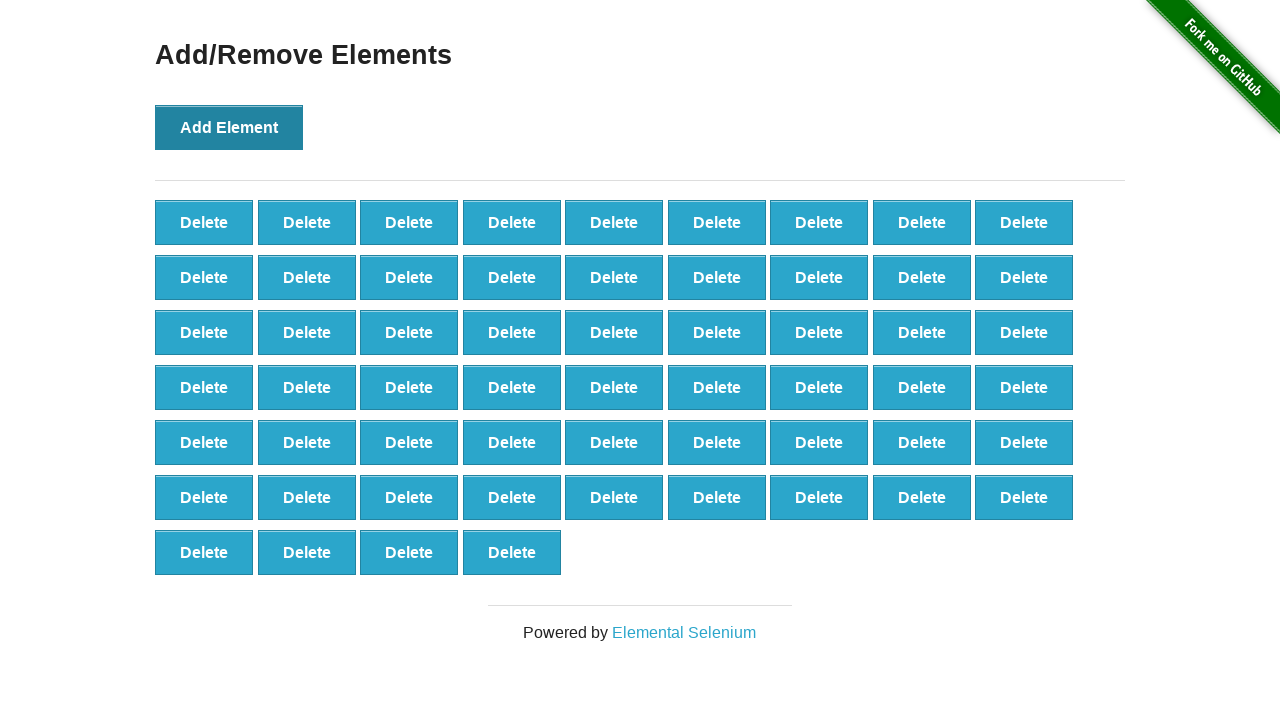

Clicked Add Element button (iteration 59/100) at (229, 127) on button[onclick='addElement()']
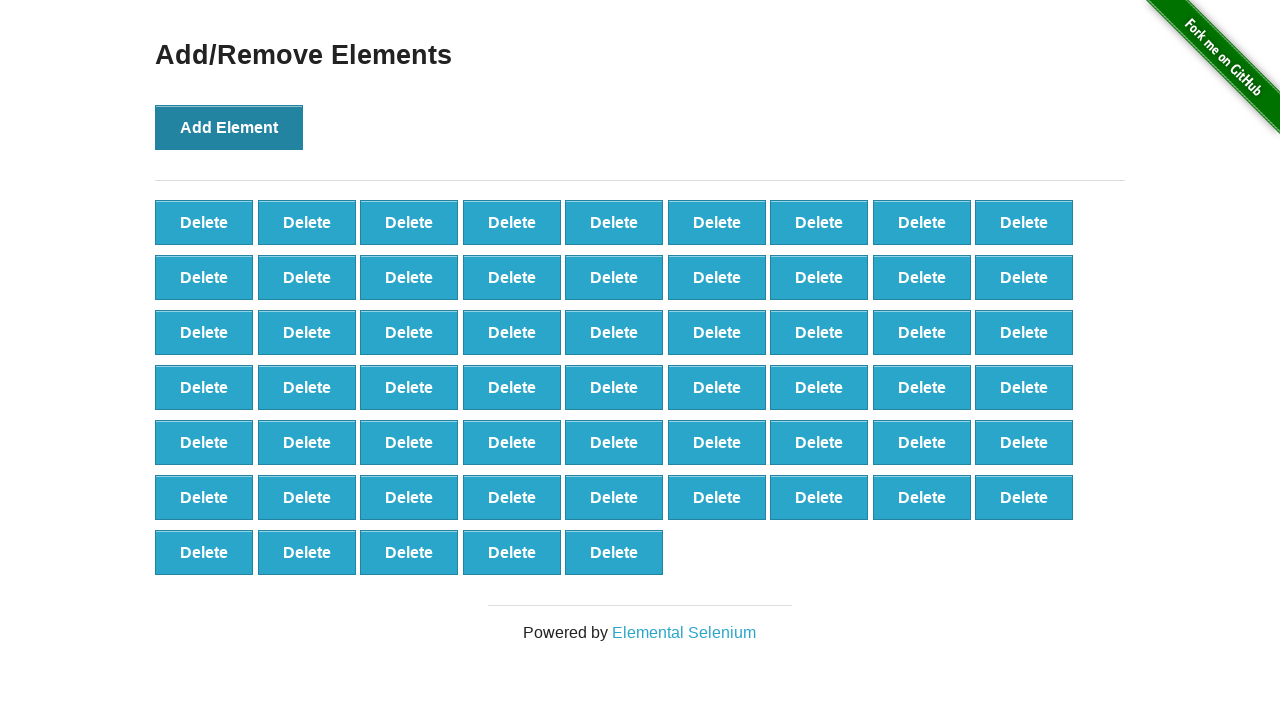

Clicked Add Element button (iteration 60/100) at (229, 127) on button[onclick='addElement()']
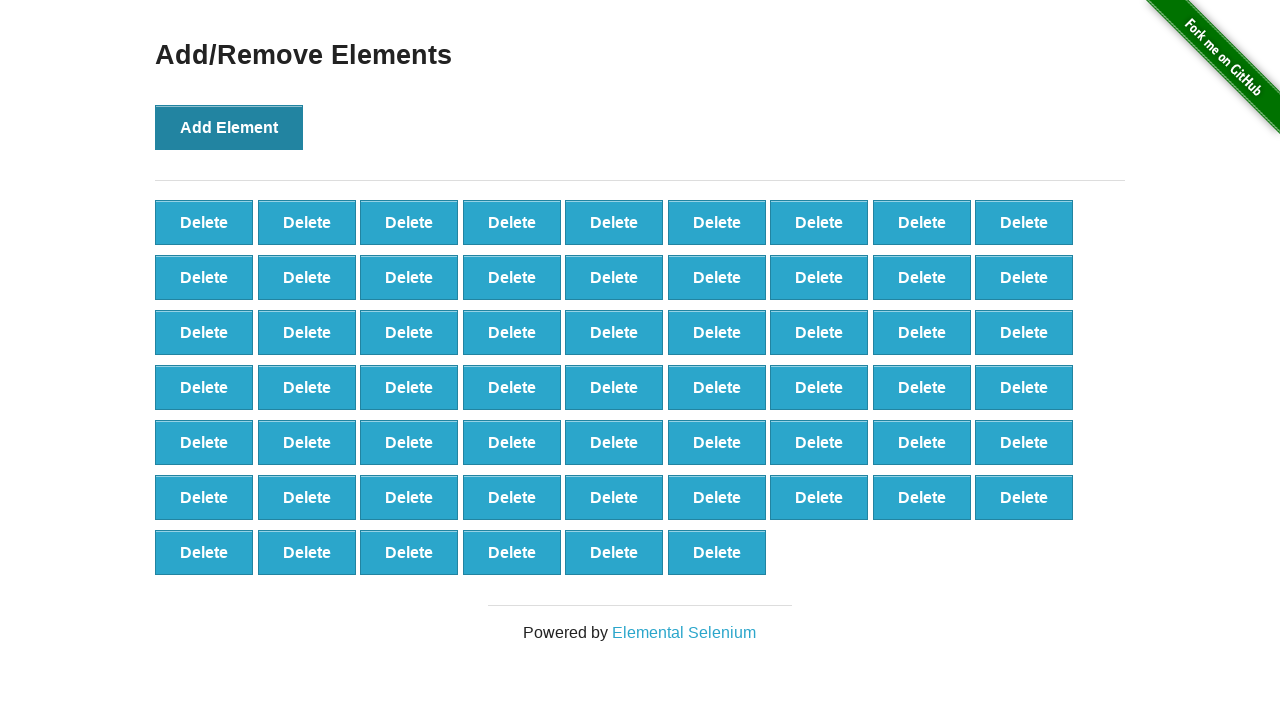

Clicked Add Element button (iteration 61/100) at (229, 127) on button[onclick='addElement()']
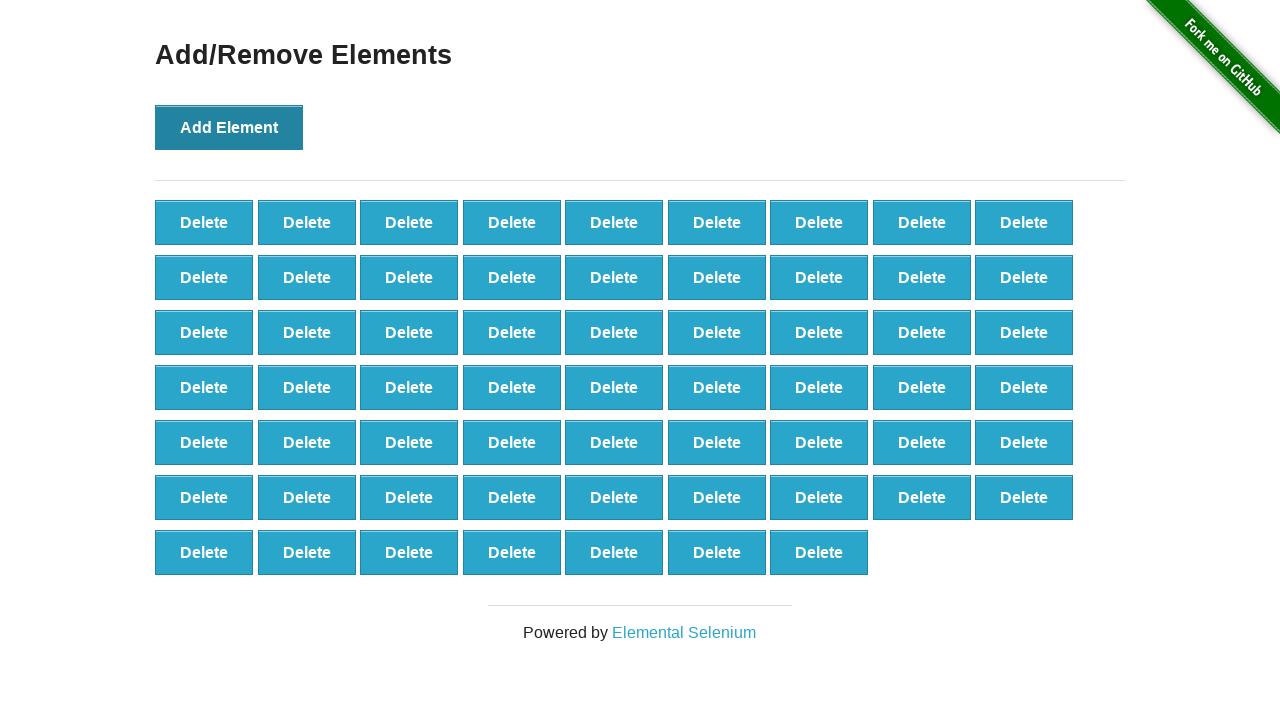

Clicked Add Element button (iteration 62/100) at (229, 127) on button[onclick='addElement()']
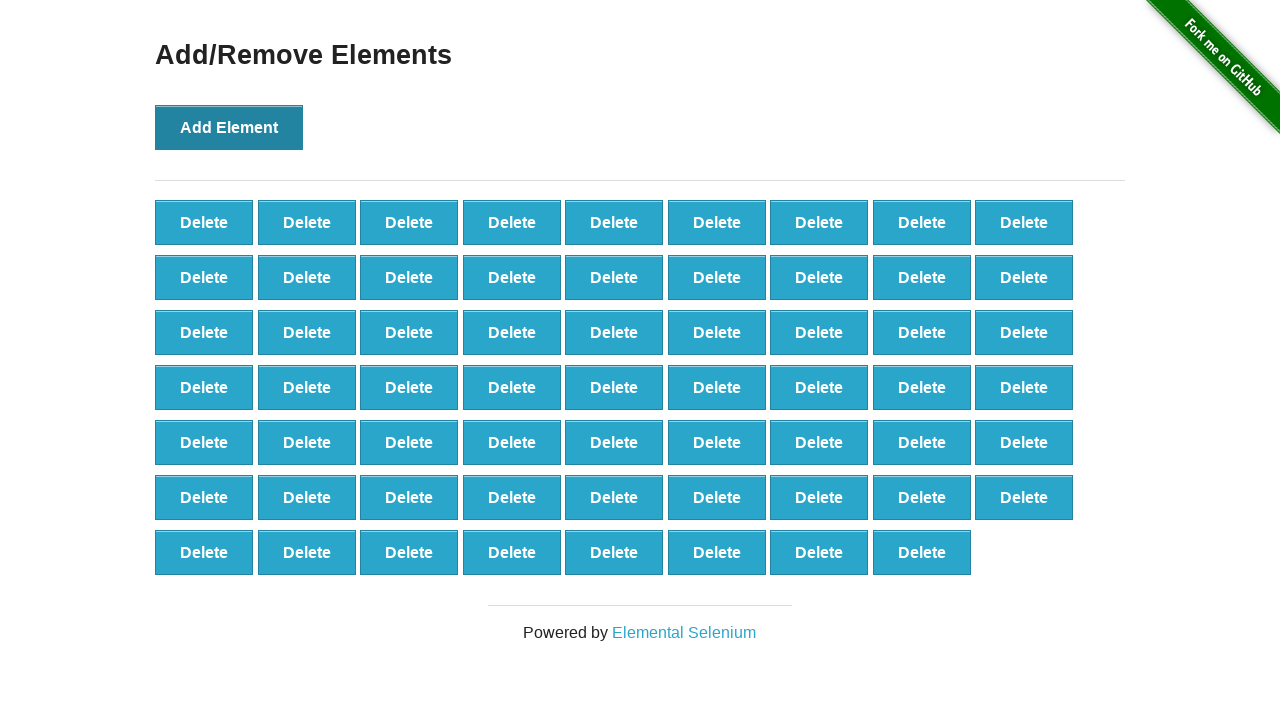

Clicked Add Element button (iteration 63/100) at (229, 127) on button[onclick='addElement()']
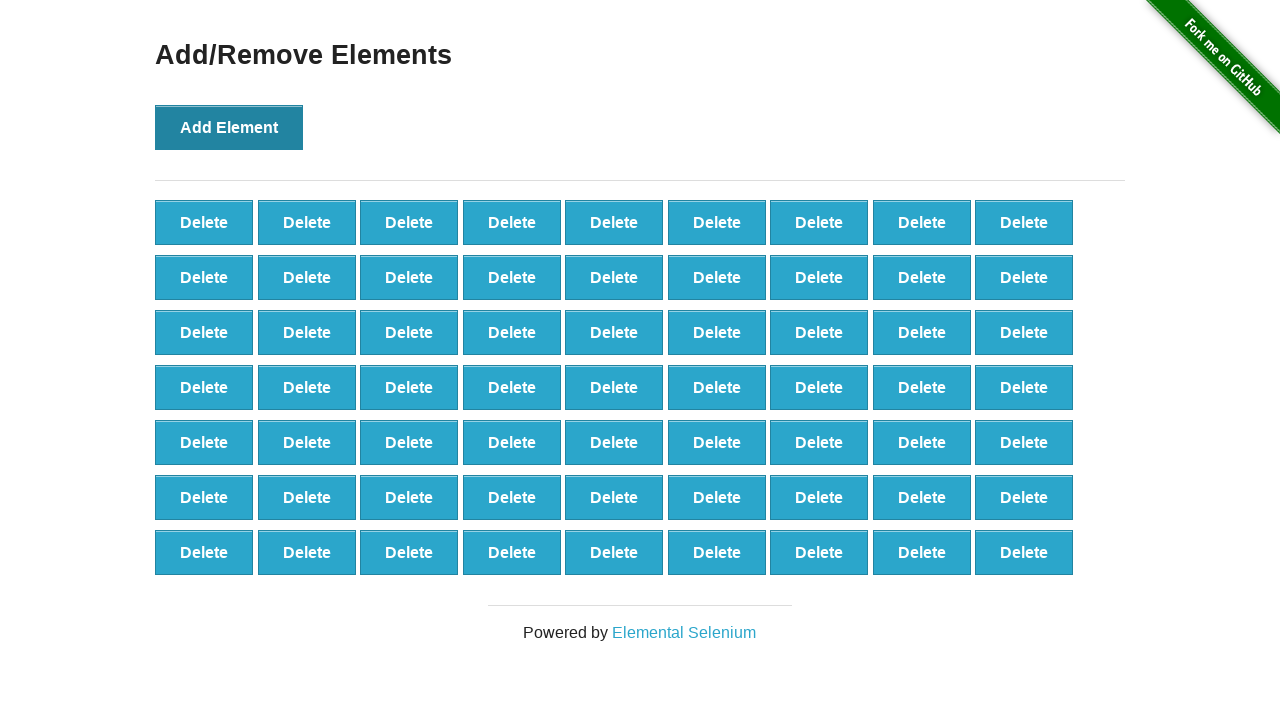

Clicked Add Element button (iteration 64/100) at (229, 127) on button[onclick='addElement()']
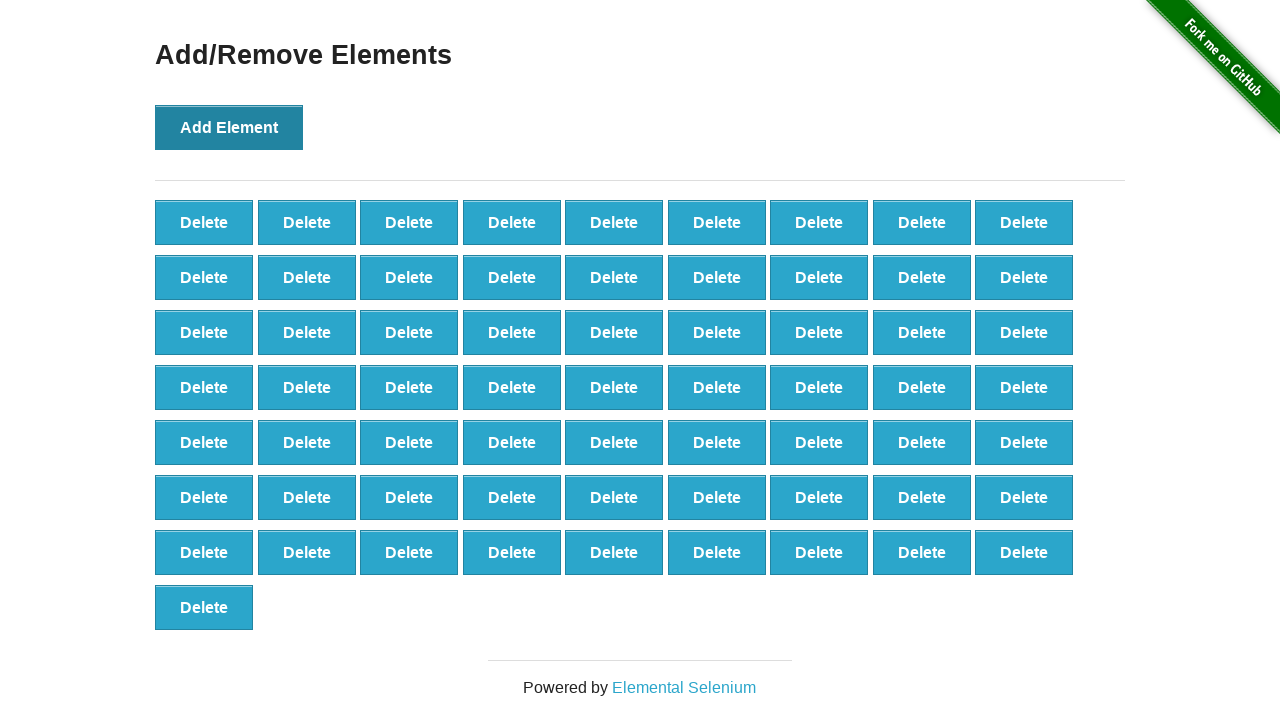

Clicked Add Element button (iteration 65/100) at (229, 127) on button[onclick='addElement()']
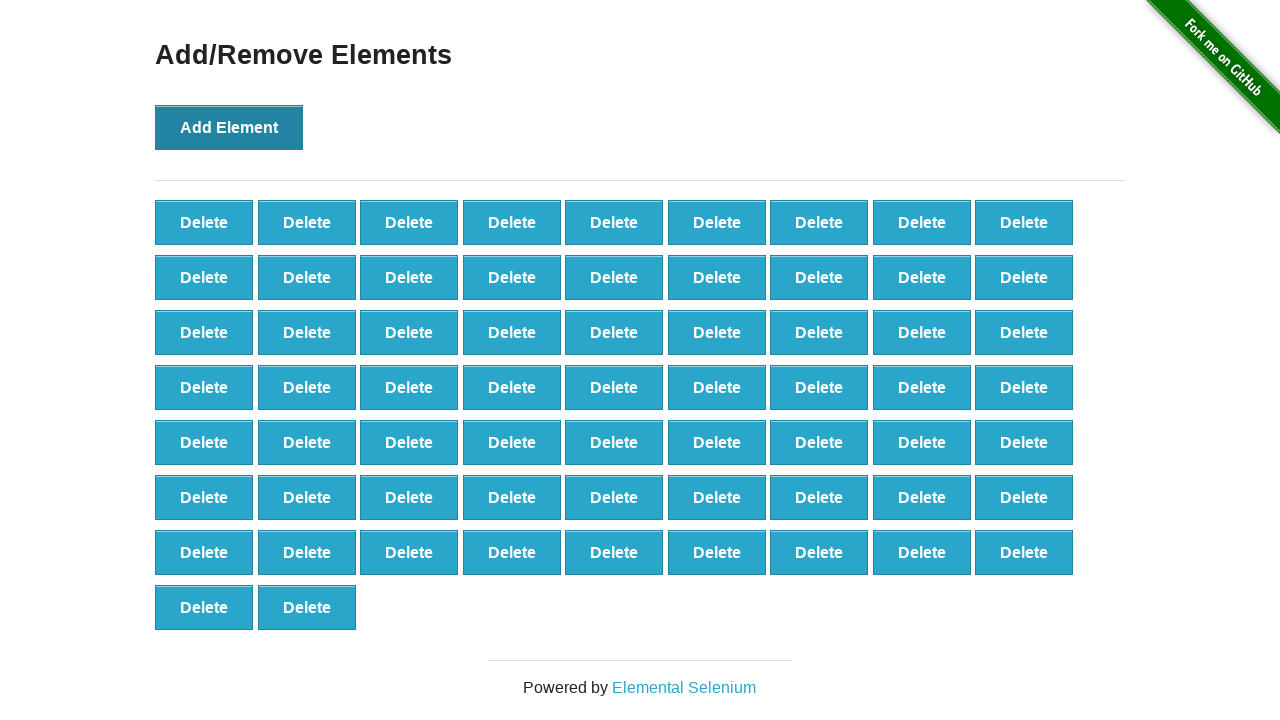

Clicked Add Element button (iteration 66/100) at (229, 127) on button[onclick='addElement()']
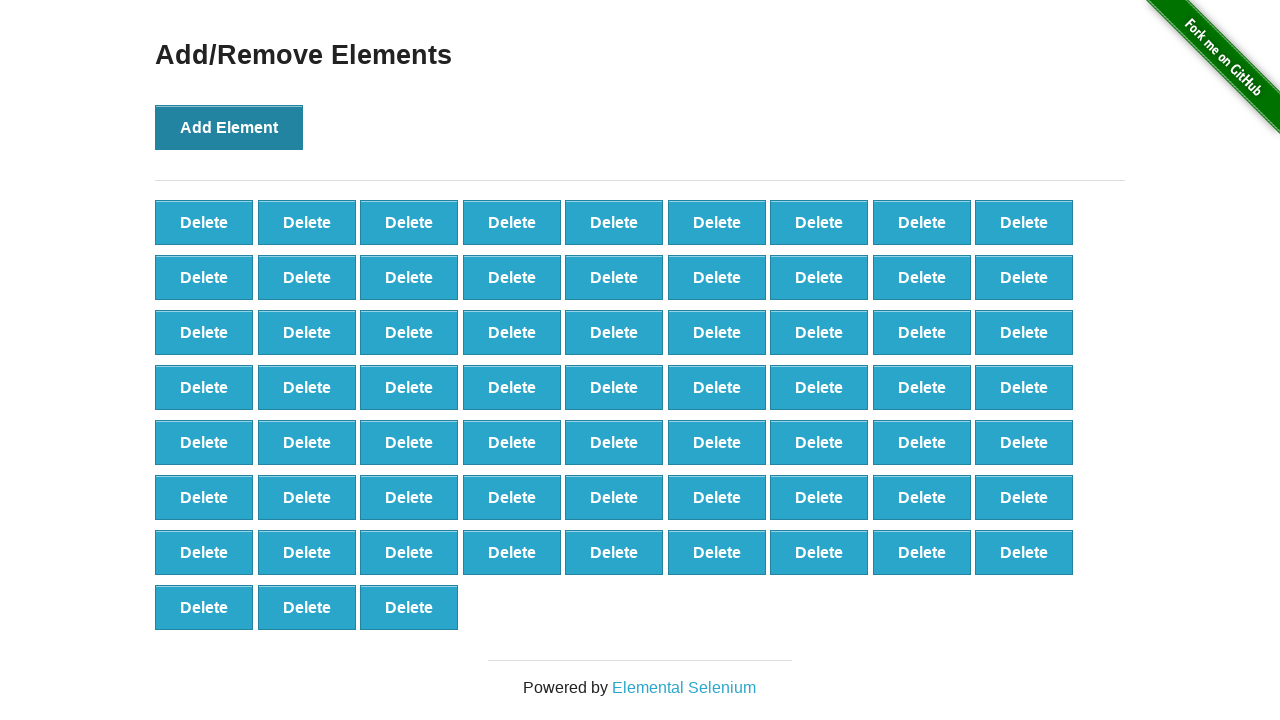

Clicked Add Element button (iteration 67/100) at (229, 127) on button[onclick='addElement()']
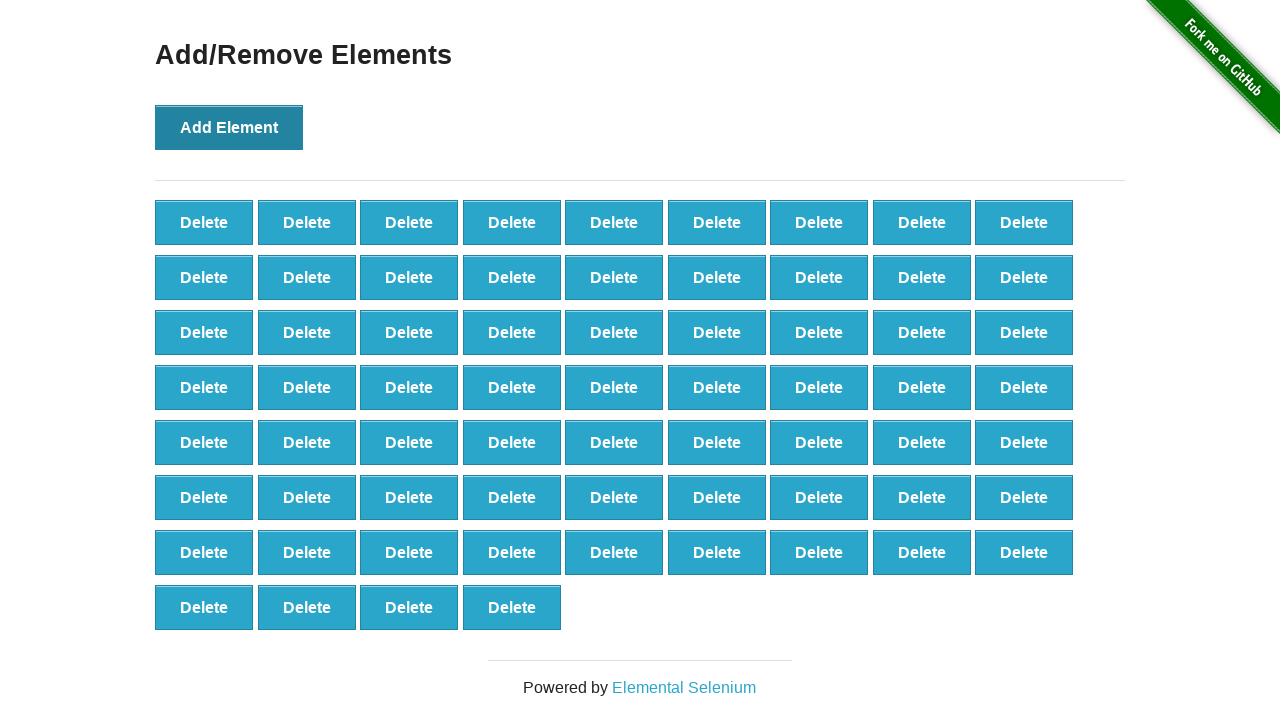

Clicked Add Element button (iteration 68/100) at (229, 127) on button[onclick='addElement()']
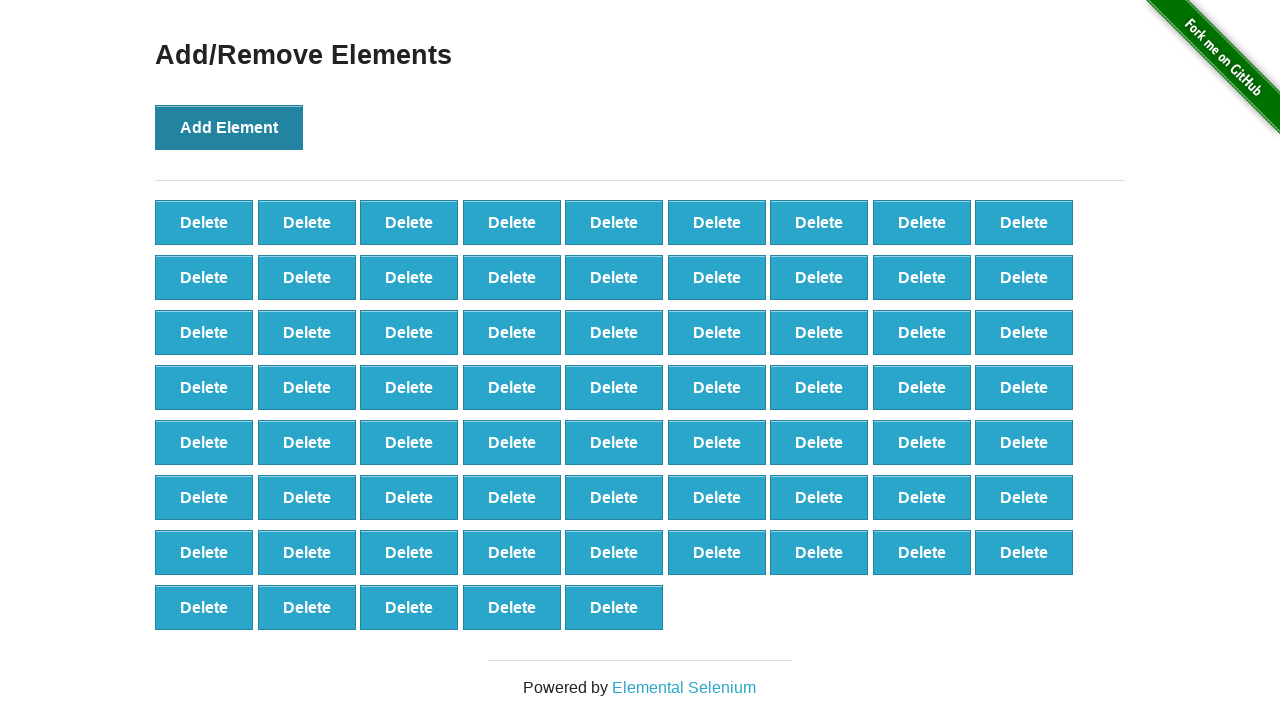

Clicked Add Element button (iteration 69/100) at (229, 127) on button[onclick='addElement()']
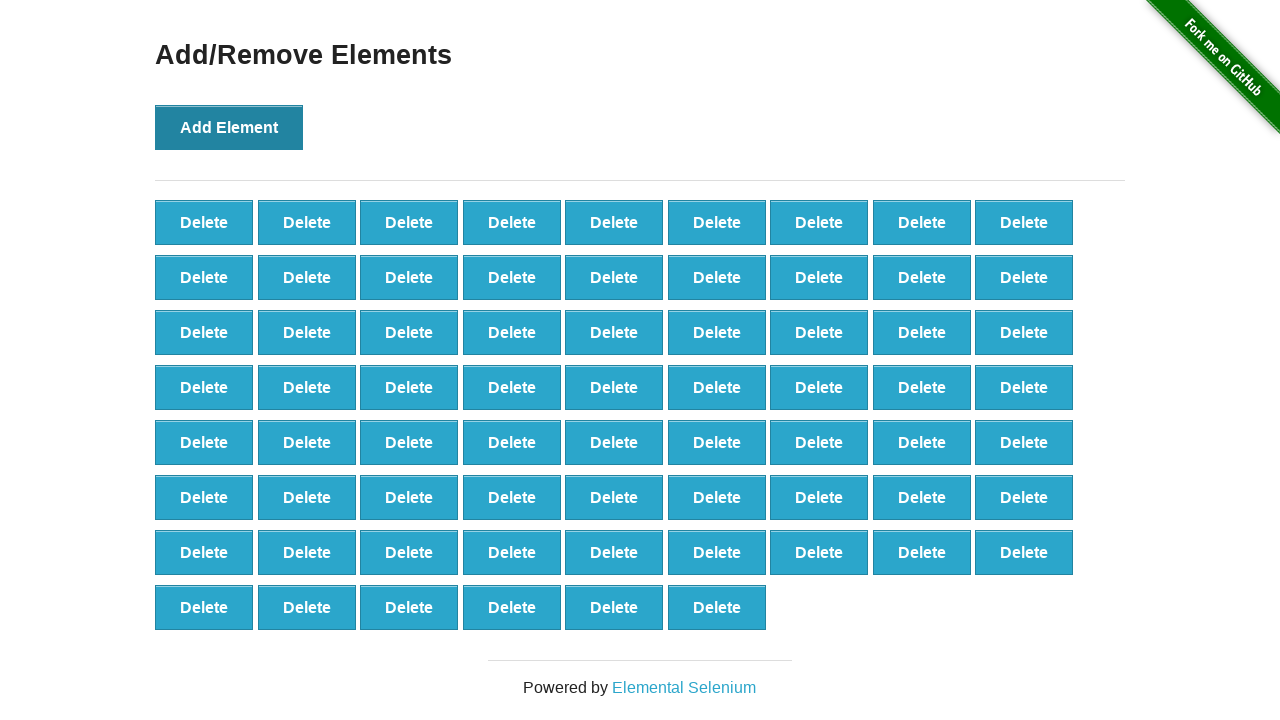

Clicked Add Element button (iteration 70/100) at (229, 127) on button[onclick='addElement()']
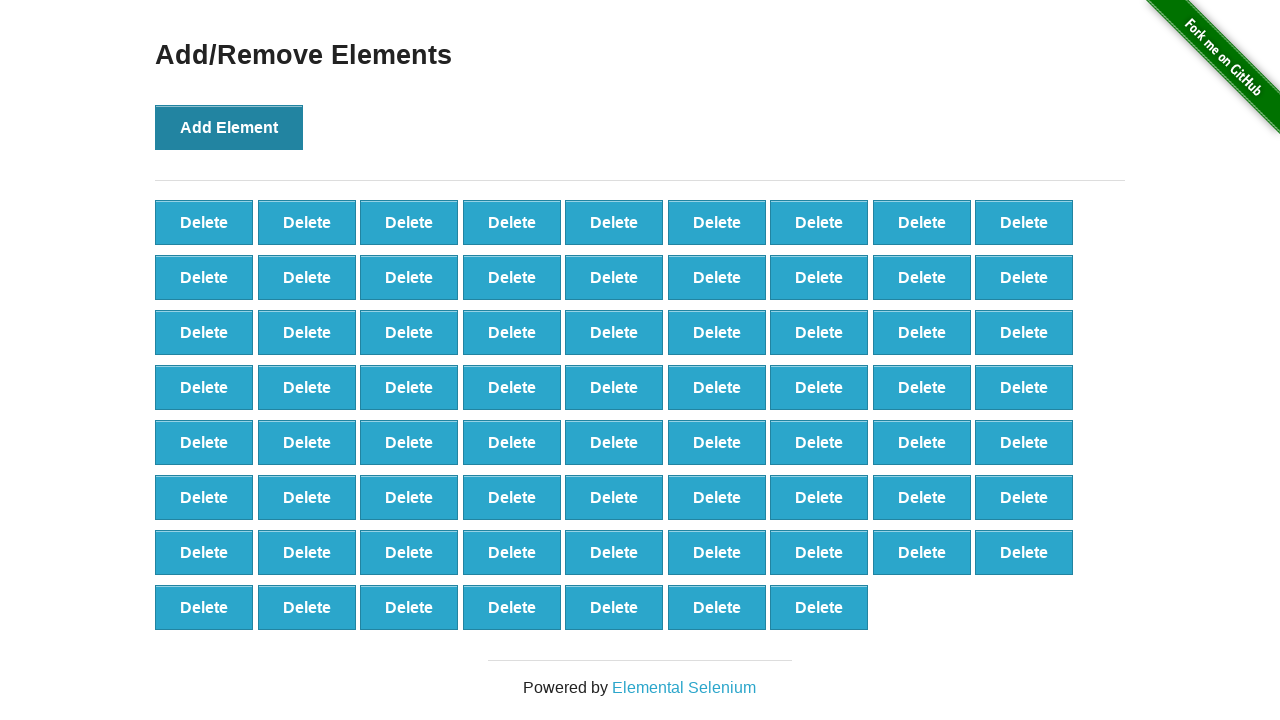

Clicked Add Element button (iteration 71/100) at (229, 127) on button[onclick='addElement()']
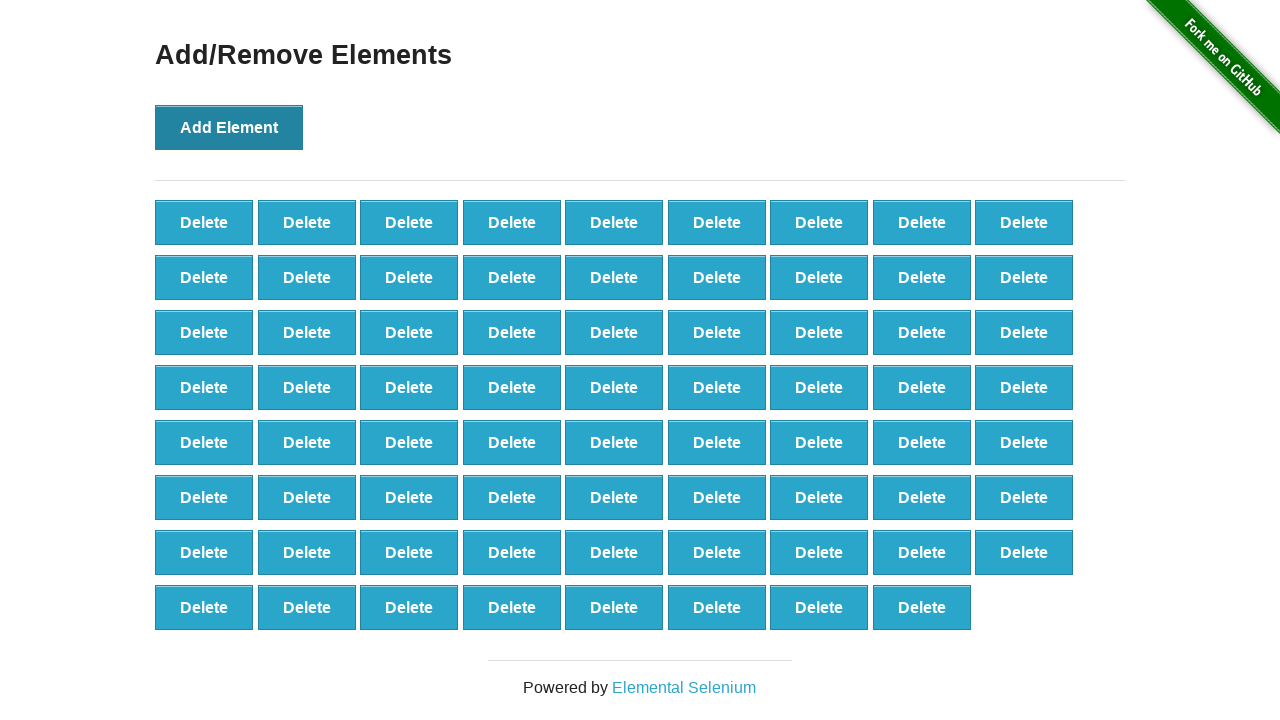

Clicked Add Element button (iteration 72/100) at (229, 127) on button[onclick='addElement()']
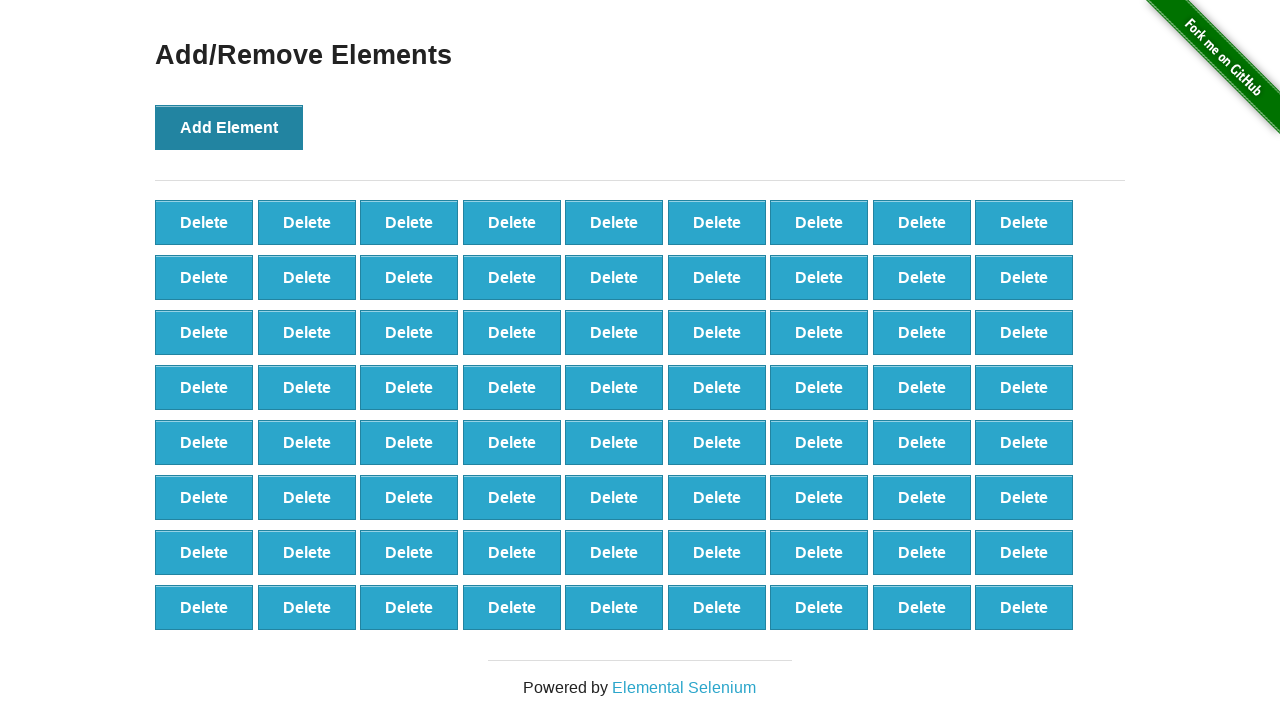

Clicked Add Element button (iteration 73/100) at (229, 127) on button[onclick='addElement()']
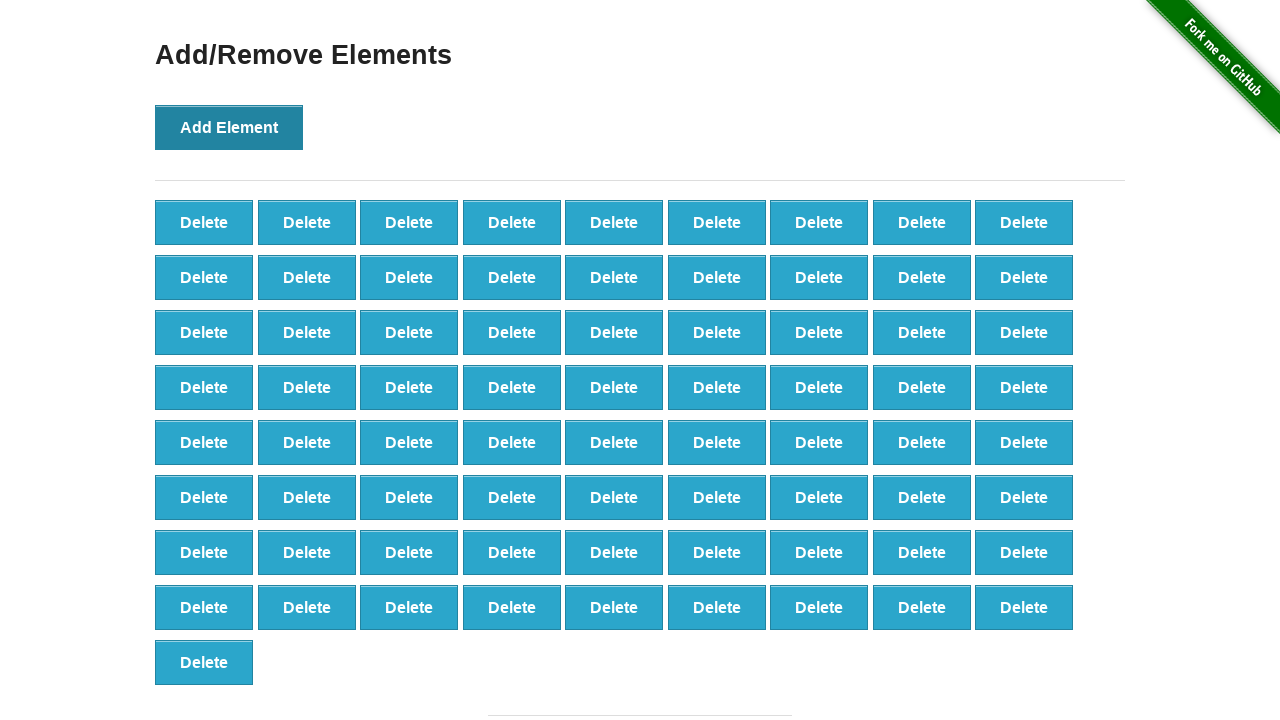

Clicked Add Element button (iteration 74/100) at (229, 127) on button[onclick='addElement()']
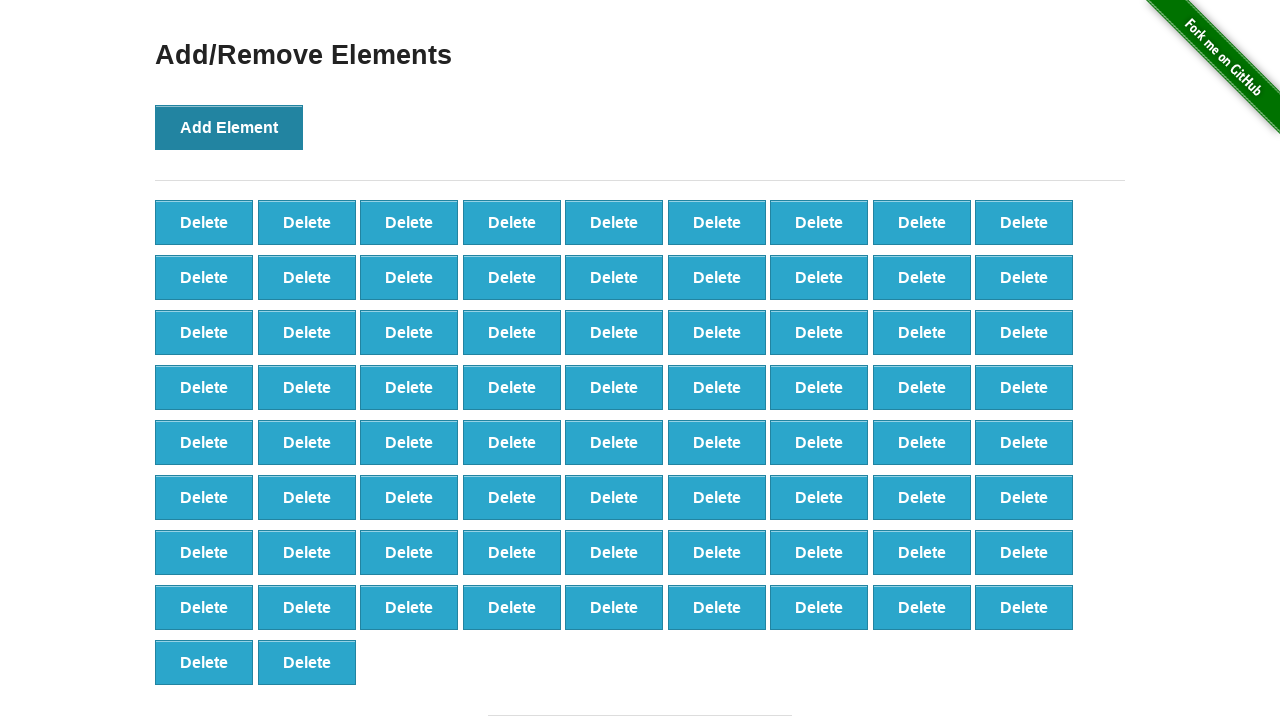

Clicked Add Element button (iteration 75/100) at (229, 127) on button[onclick='addElement()']
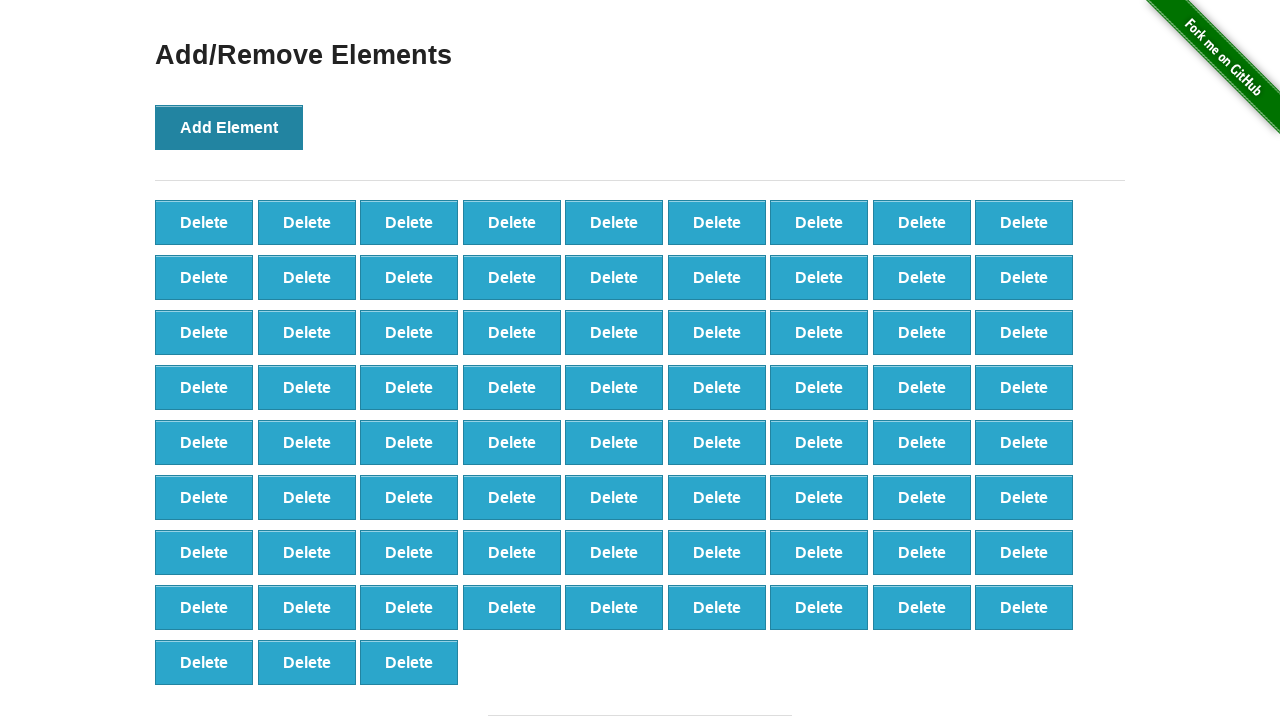

Clicked Add Element button (iteration 76/100) at (229, 127) on button[onclick='addElement()']
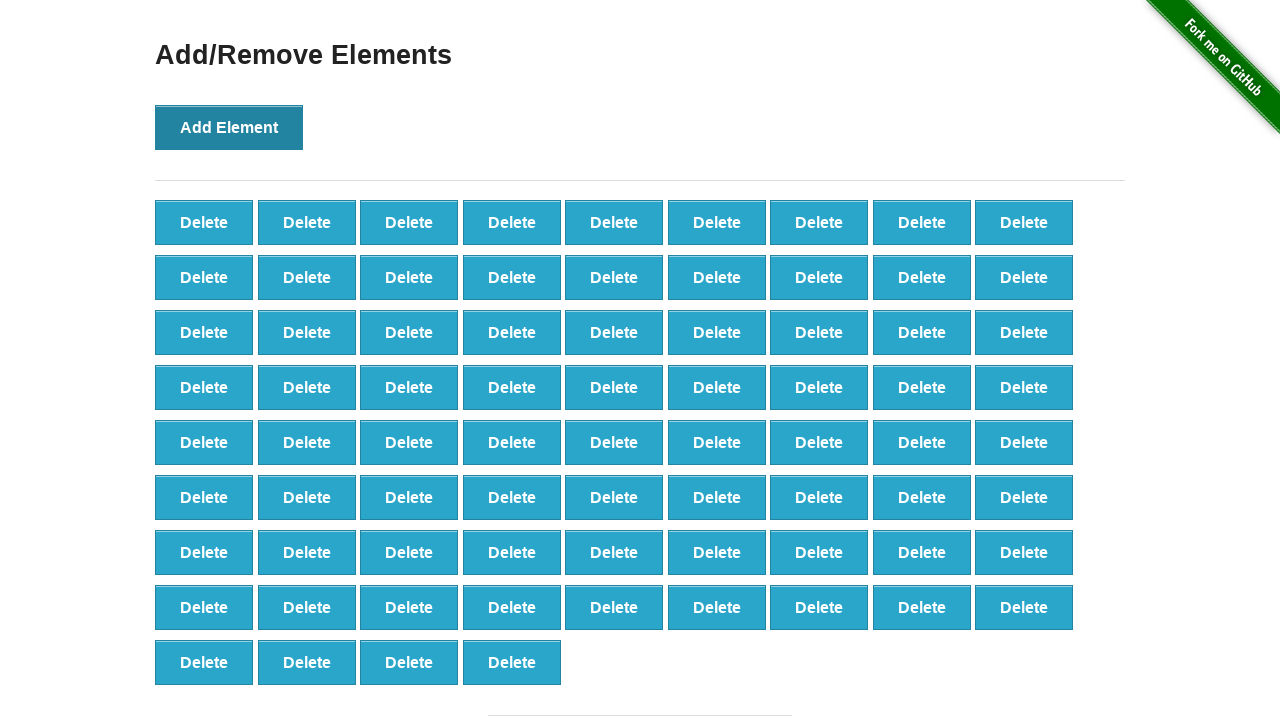

Clicked Add Element button (iteration 77/100) at (229, 127) on button[onclick='addElement()']
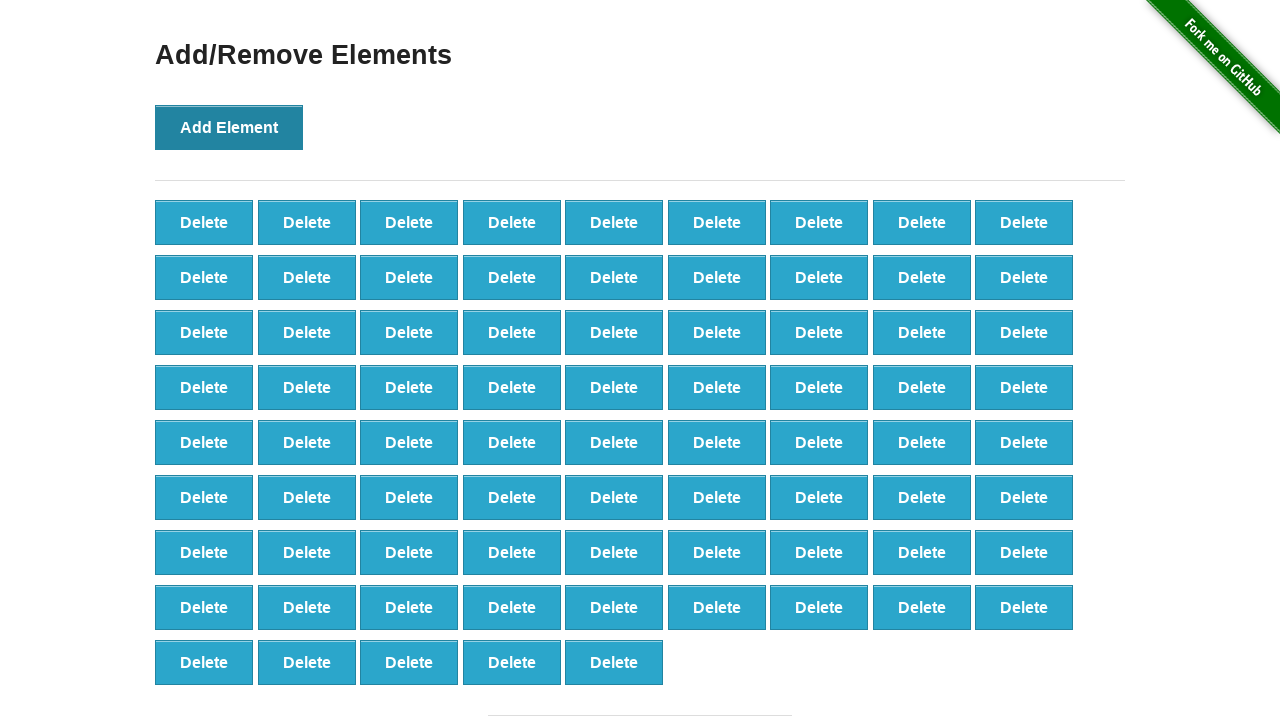

Clicked Add Element button (iteration 78/100) at (229, 127) on button[onclick='addElement()']
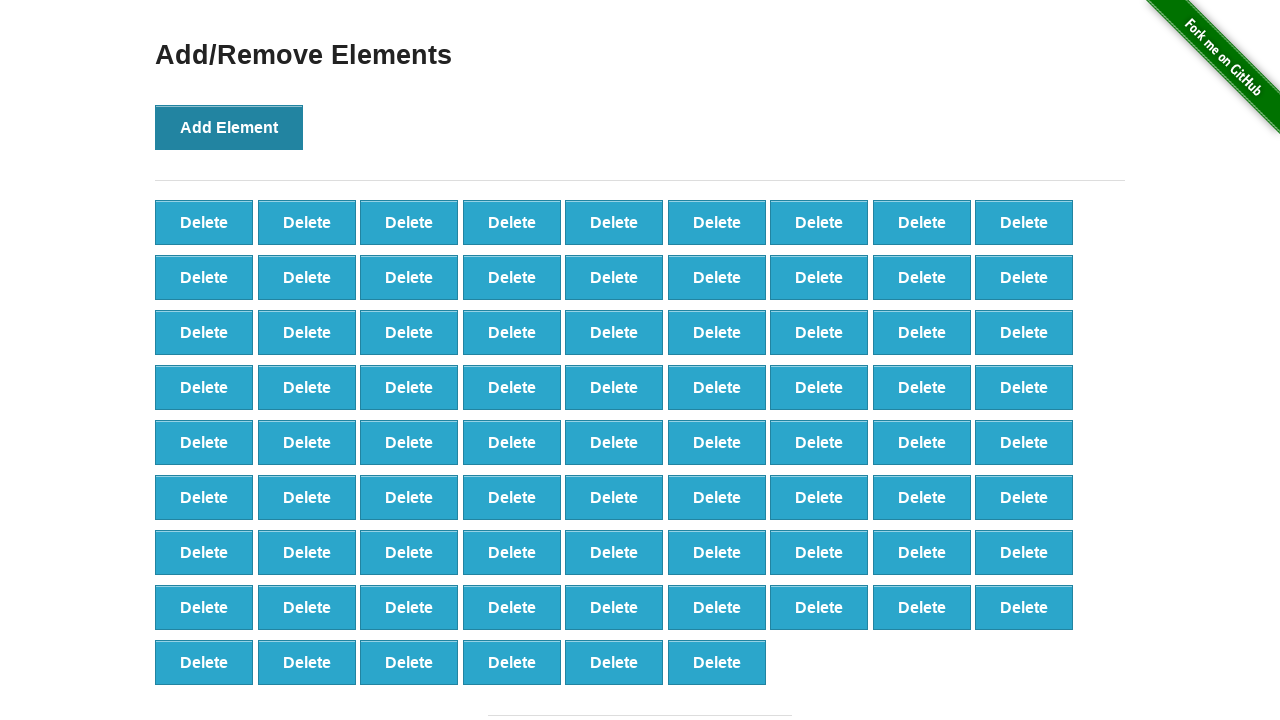

Clicked Add Element button (iteration 79/100) at (229, 127) on button[onclick='addElement()']
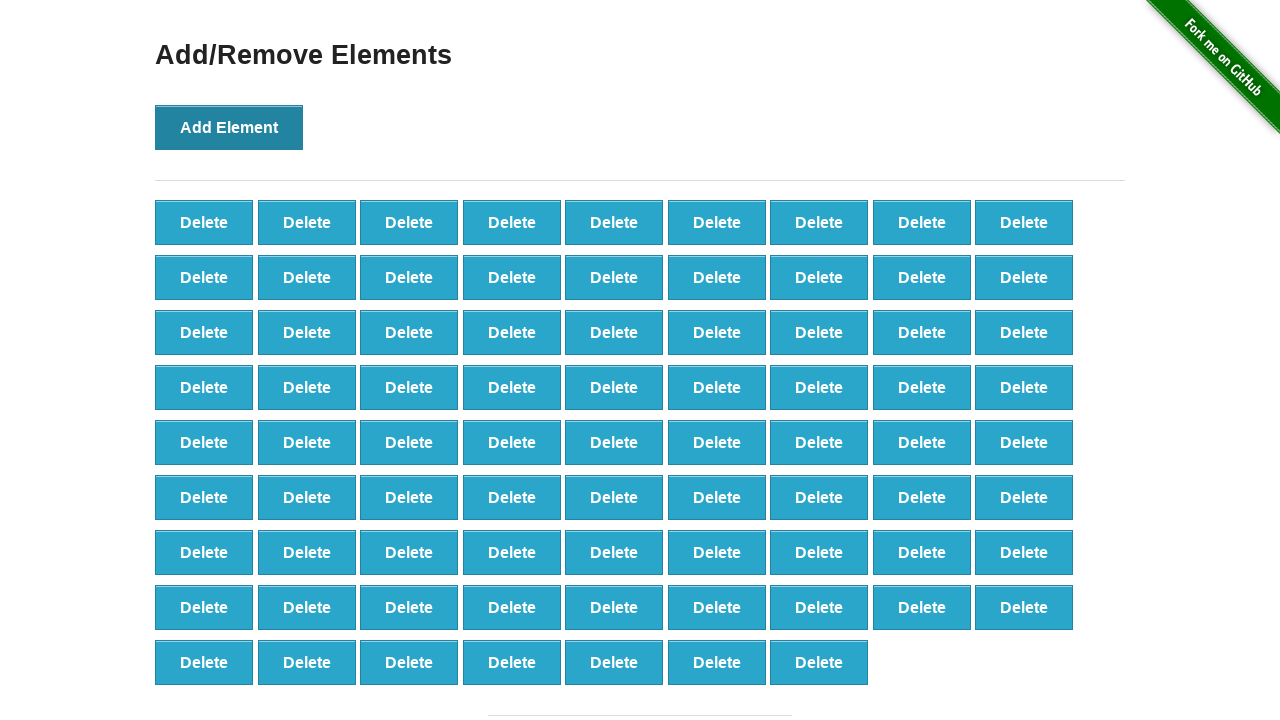

Clicked Add Element button (iteration 80/100) at (229, 127) on button[onclick='addElement()']
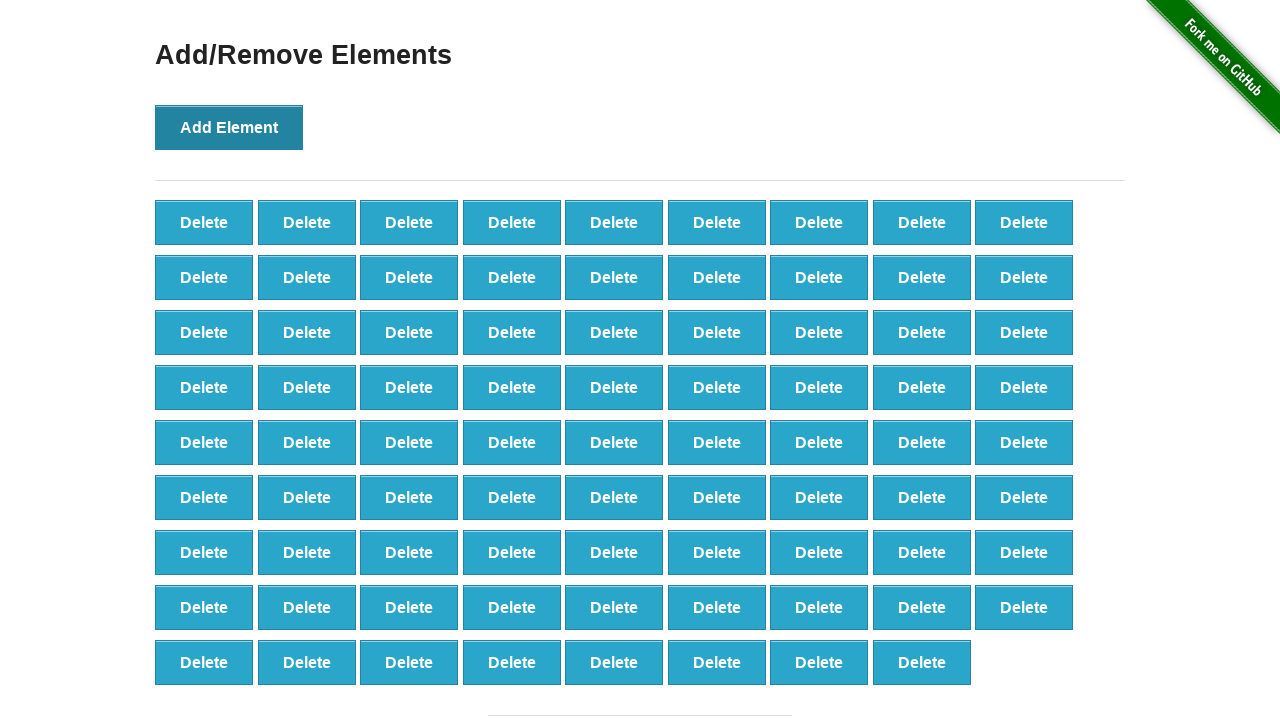

Clicked Add Element button (iteration 81/100) at (229, 127) on button[onclick='addElement()']
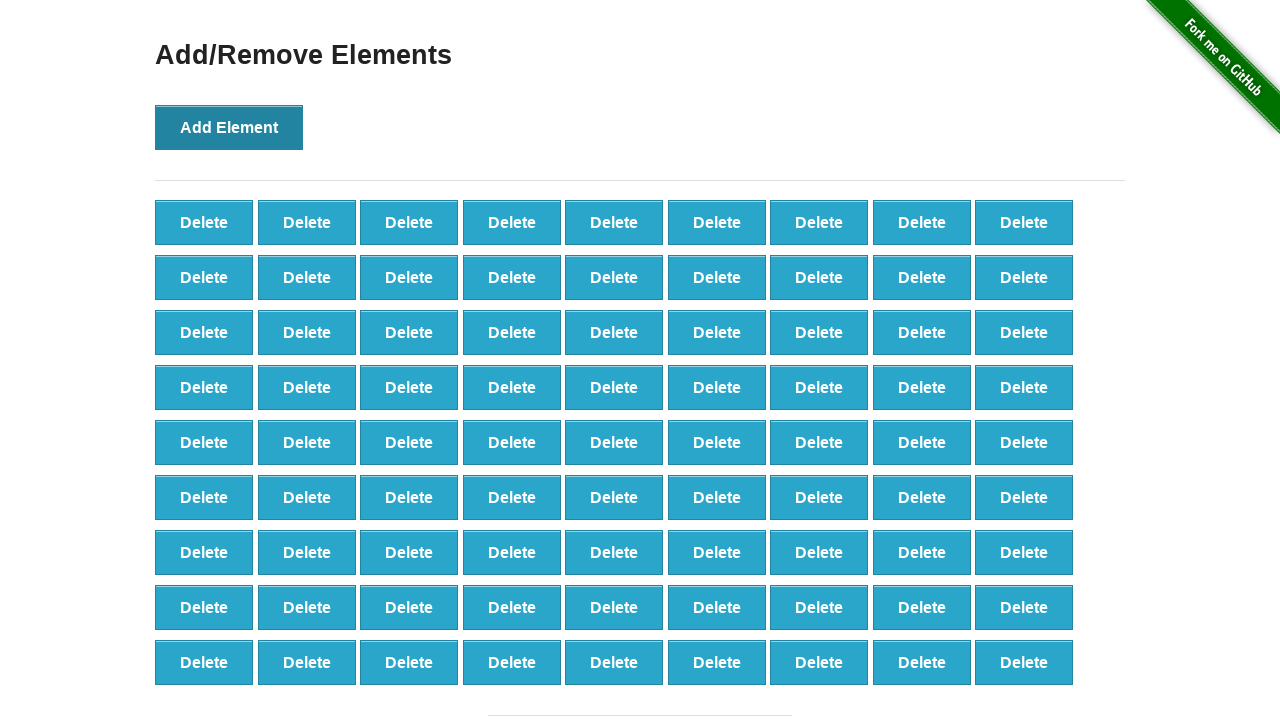

Clicked Add Element button (iteration 82/100) at (229, 127) on button[onclick='addElement()']
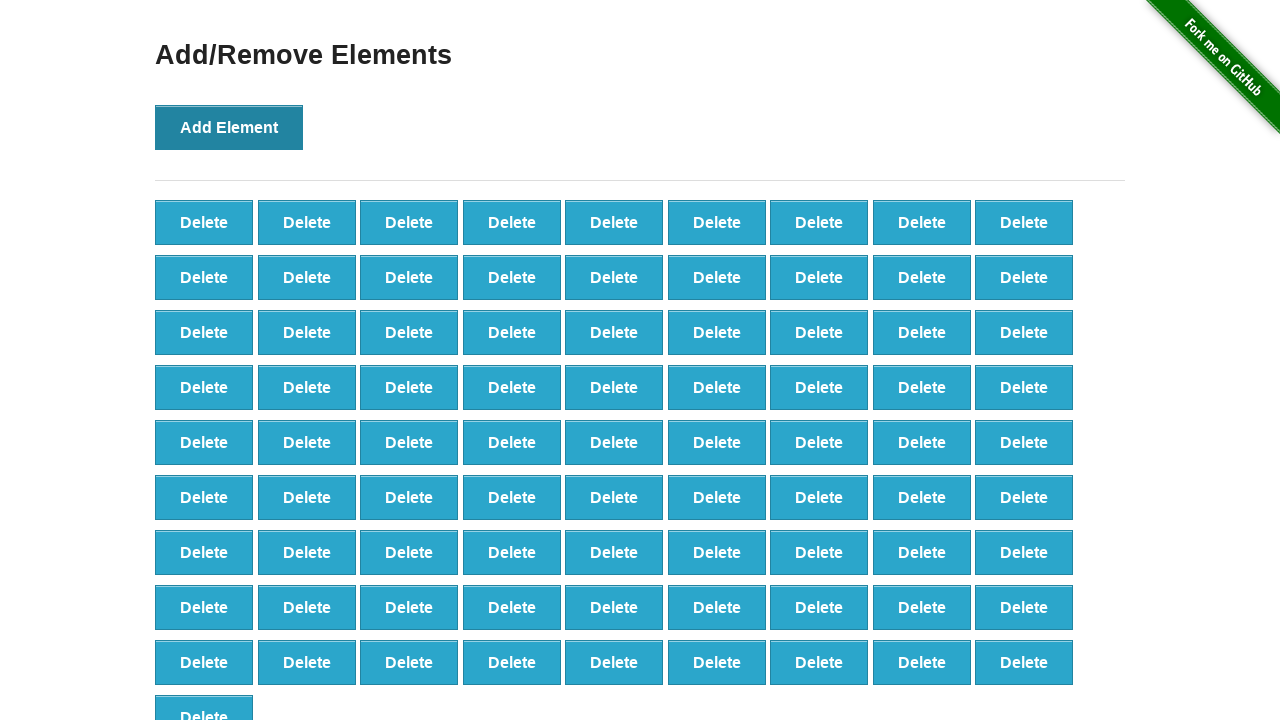

Clicked Add Element button (iteration 83/100) at (229, 127) on button[onclick='addElement()']
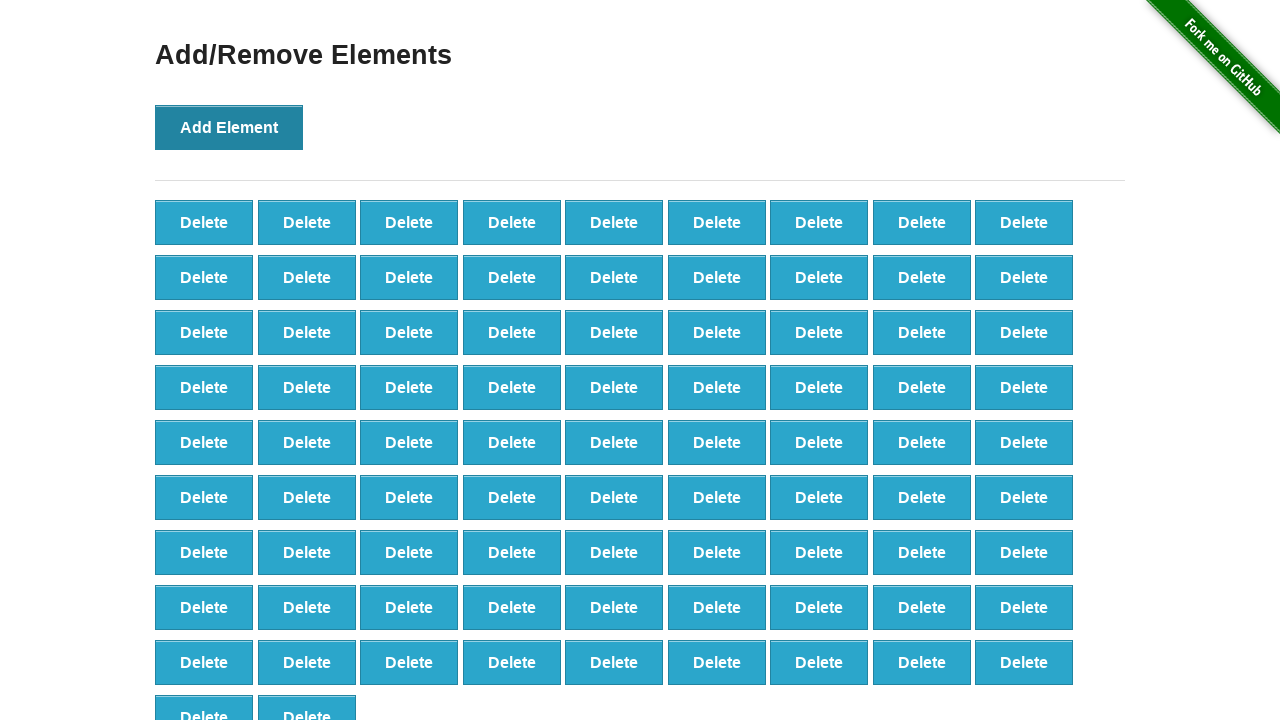

Clicked Add Element button (iteration 84/100) at (229, 127) on button[onclick='addElement()']
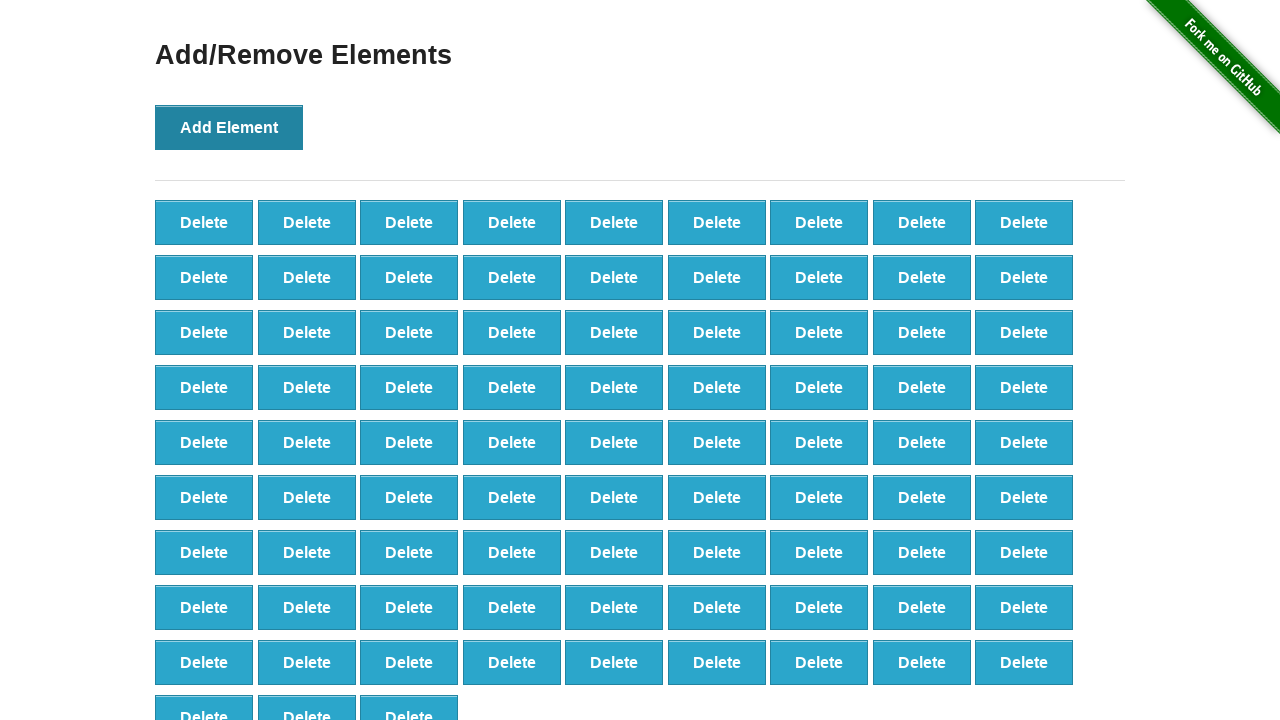

Clicked Add Element button (iteration 85/100) at (229, 127) on button[onclick='addElement()']
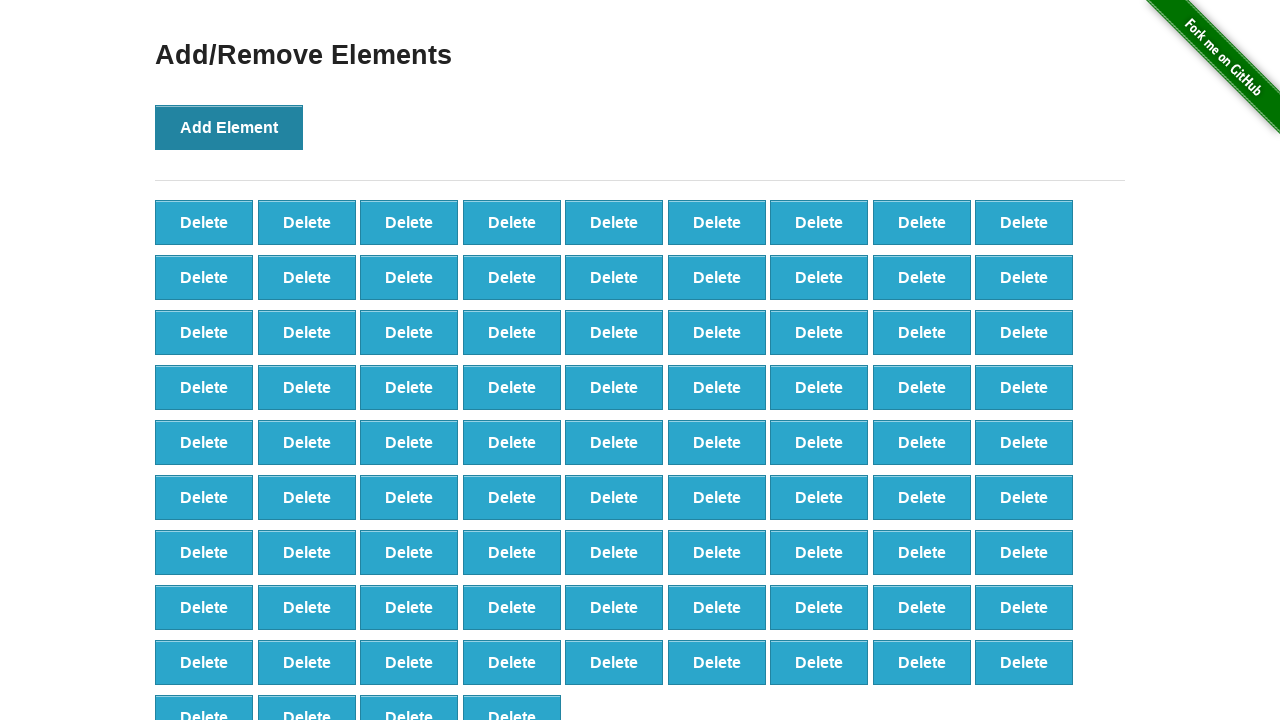

Clicked Add Element button (iteration 86/100) at (229, 127) on button[onclick='addElement()']
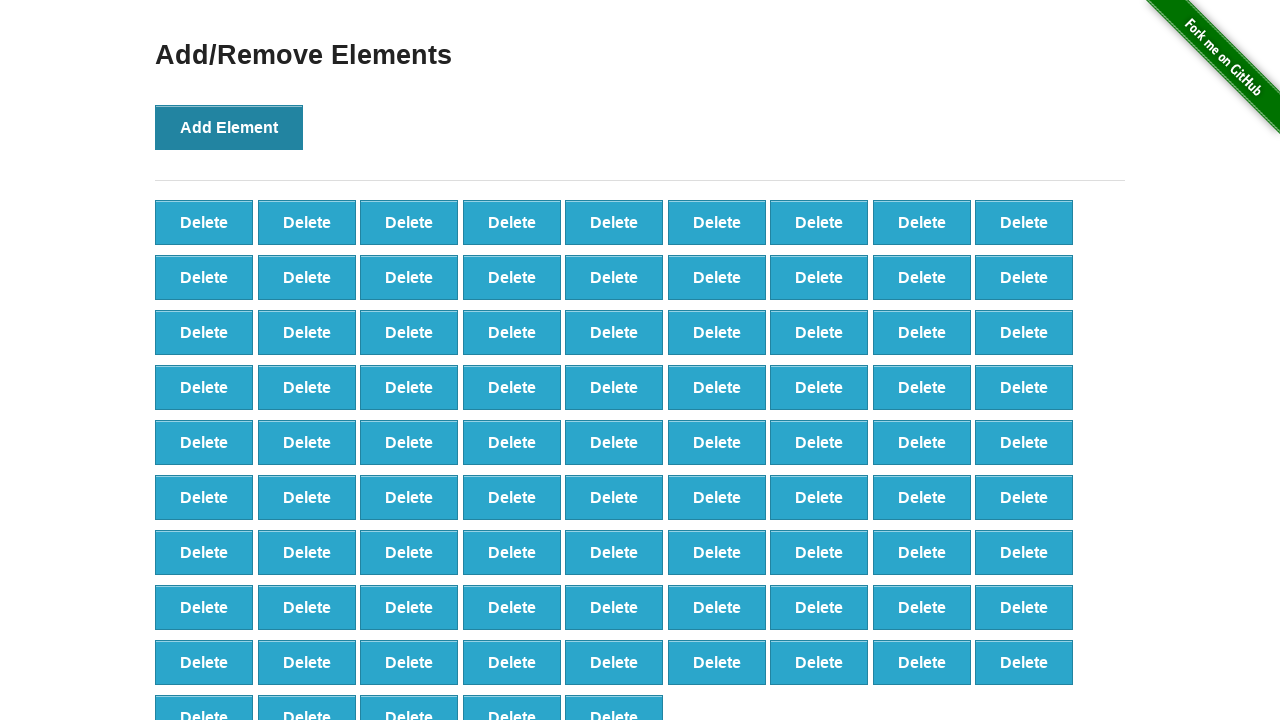

Clicked Add Element button (iteration 87/100) at (229, 127) on button[onclick='addElement()']
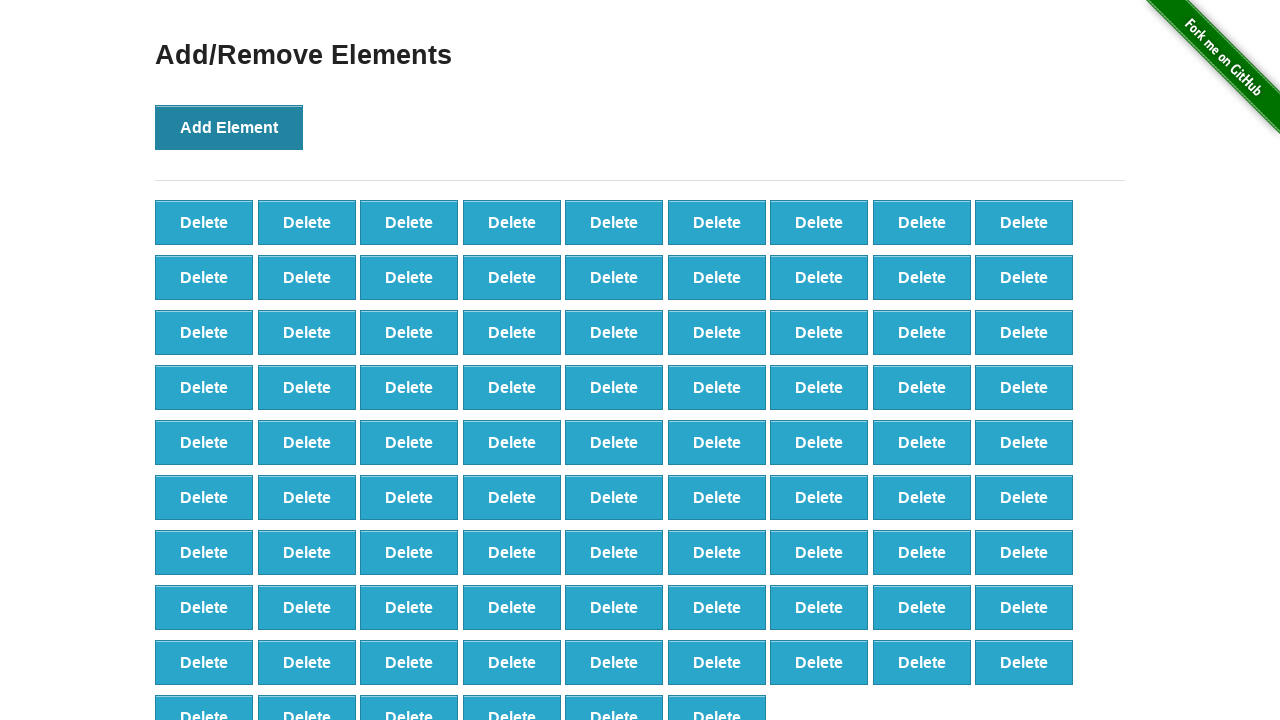

Clicked Add Element button (iteration 88/100) at (229, 127) on button[onclick='addElement()']
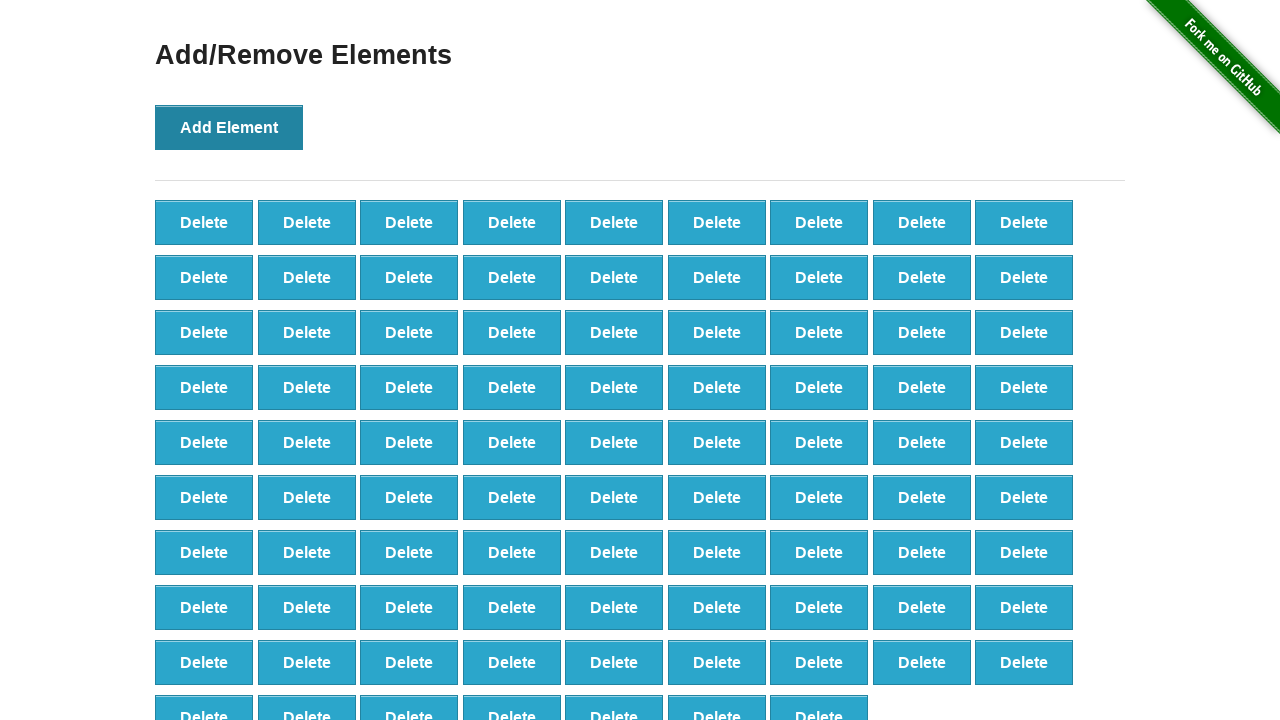

Clicked Add Element button (iteration 89/100) at (229, 127) on button[onclick='addElement()']
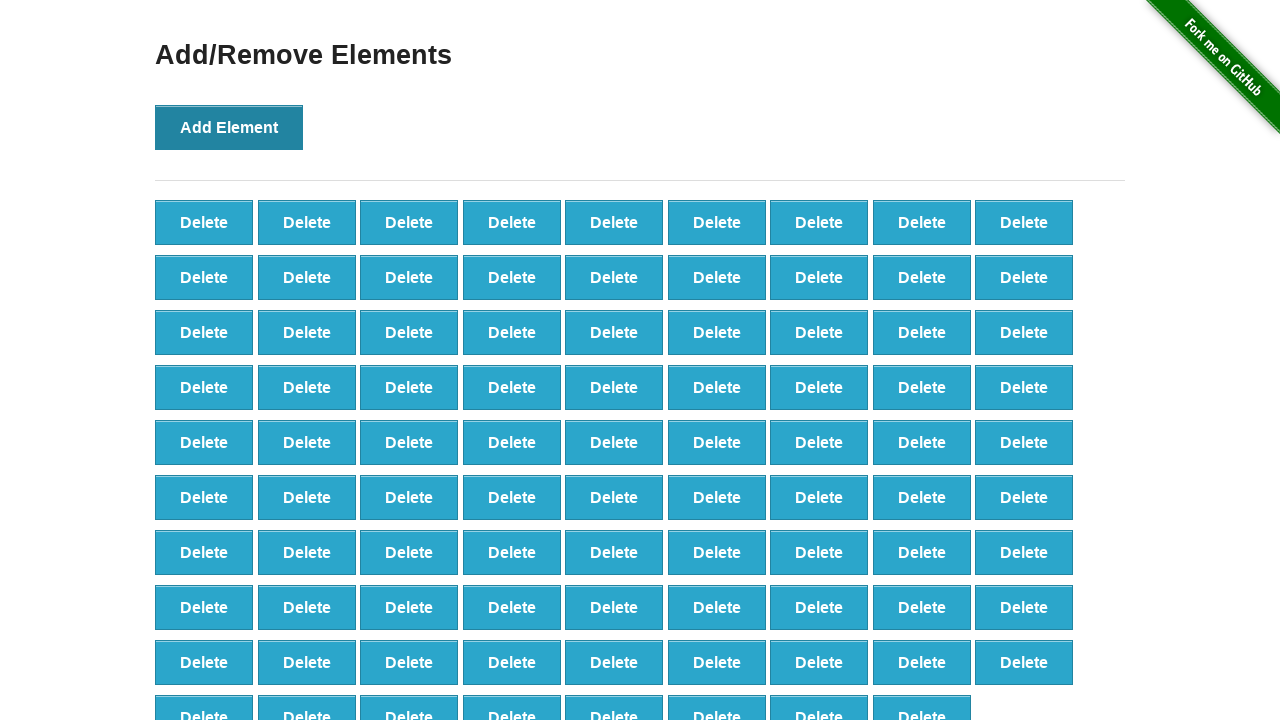

Clicked Add Element button (iteration 90/100) at (229, 127) on button[onclick='addElement()']
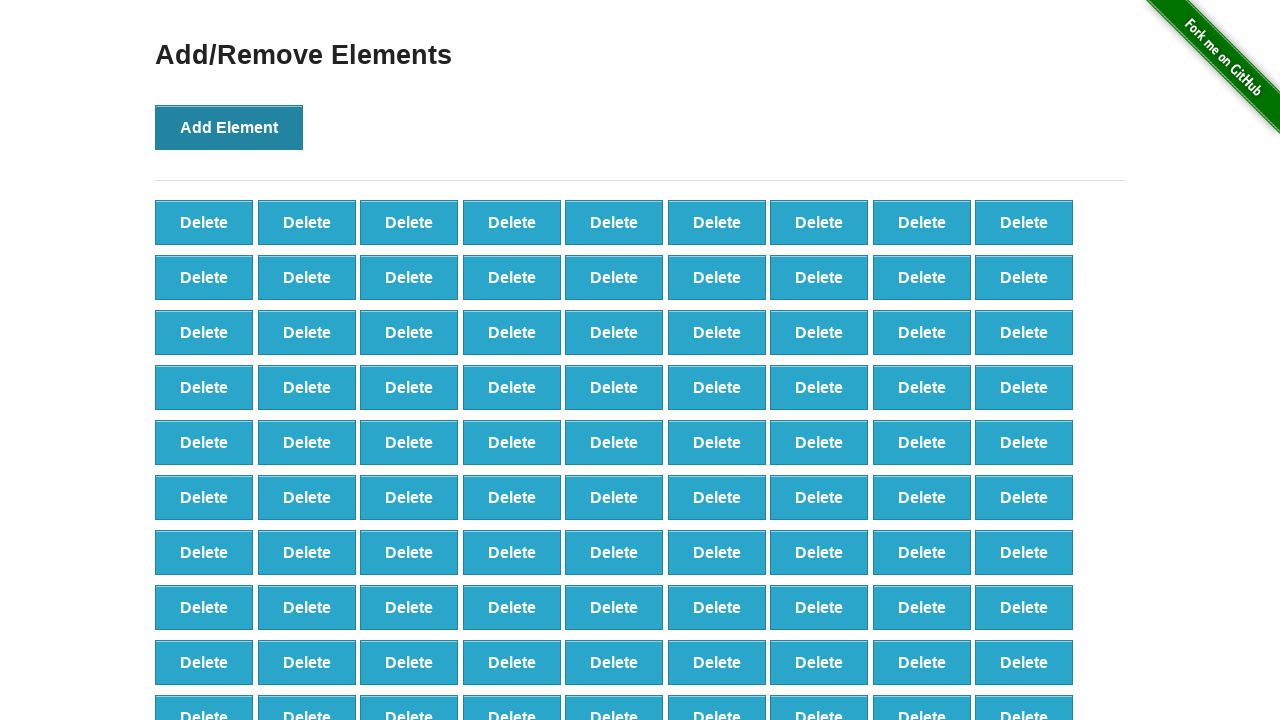

Clicked Add Element button (iteration 91/100) at (229, 127) on button[onclick='addElement()']
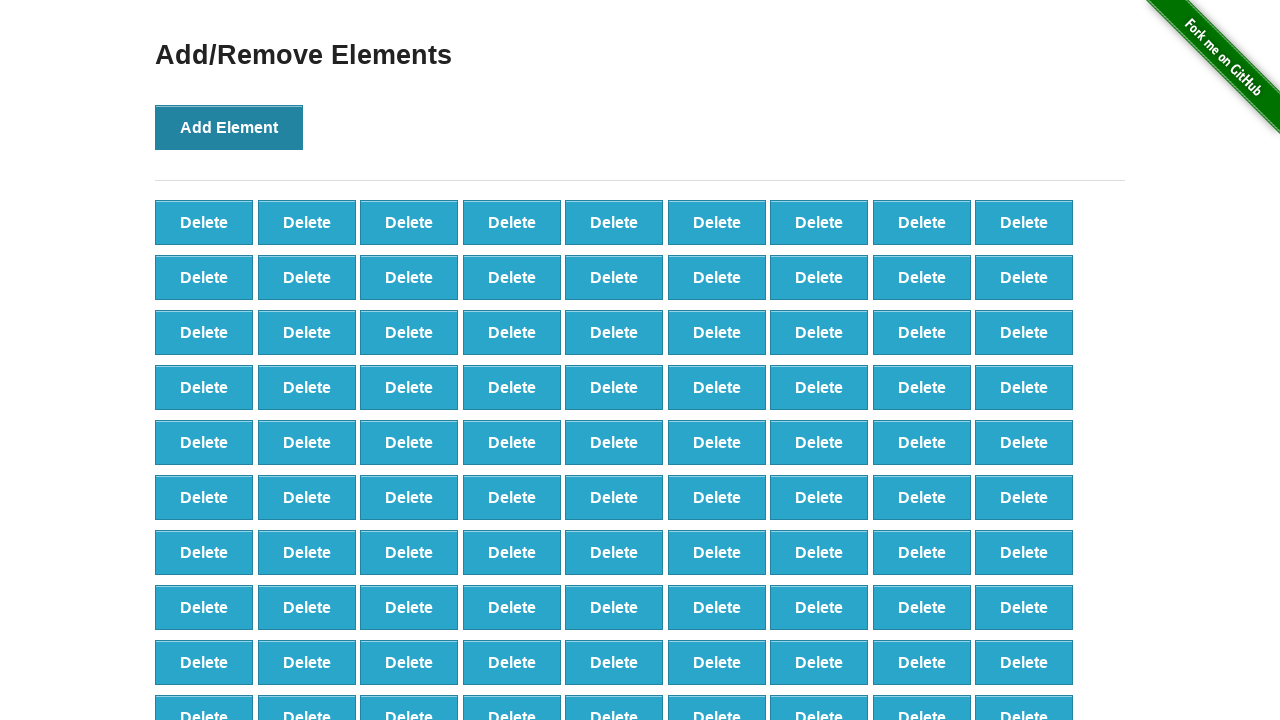

Clicked Add Element button (iteration 92/100) at (229, 127) on button[onclick='addElement()']
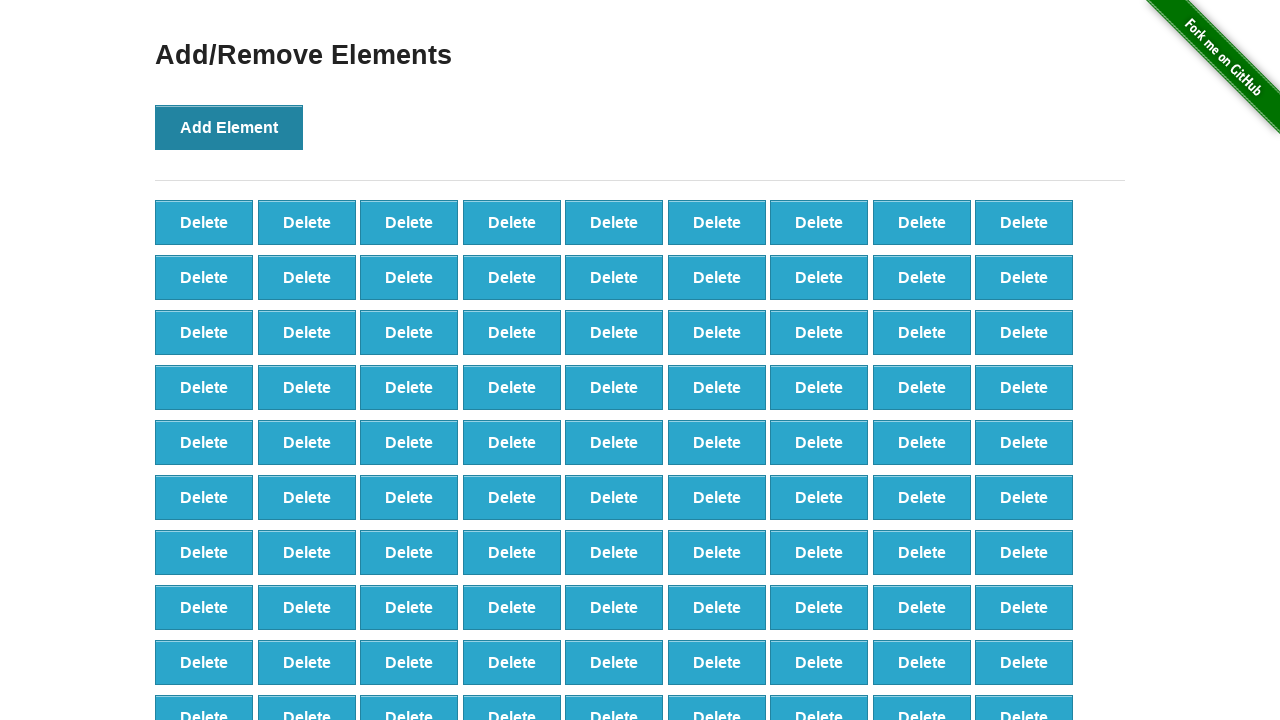

Clicked Add Element button (iteration 93/100) at (229, 127) on button[onclick='addElement()']
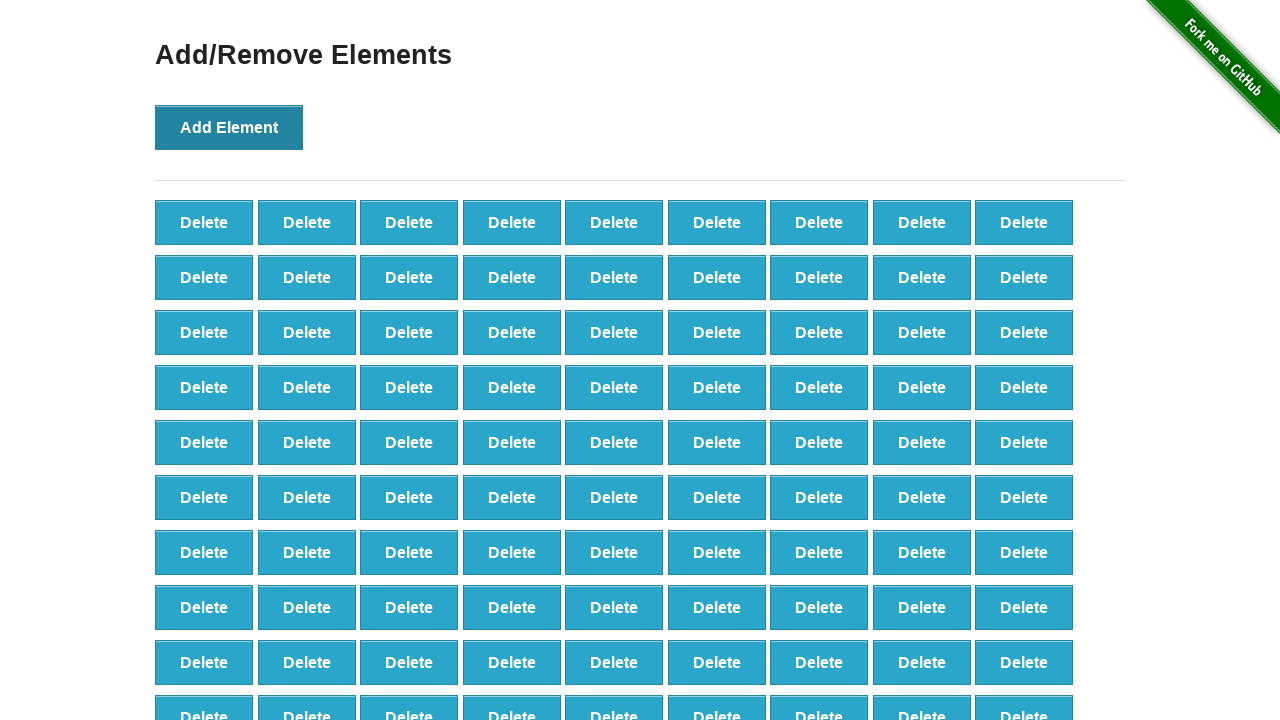

Clicked Add Element button (iteration 94/100) at (229, 127) on button[onclick='addElement()']
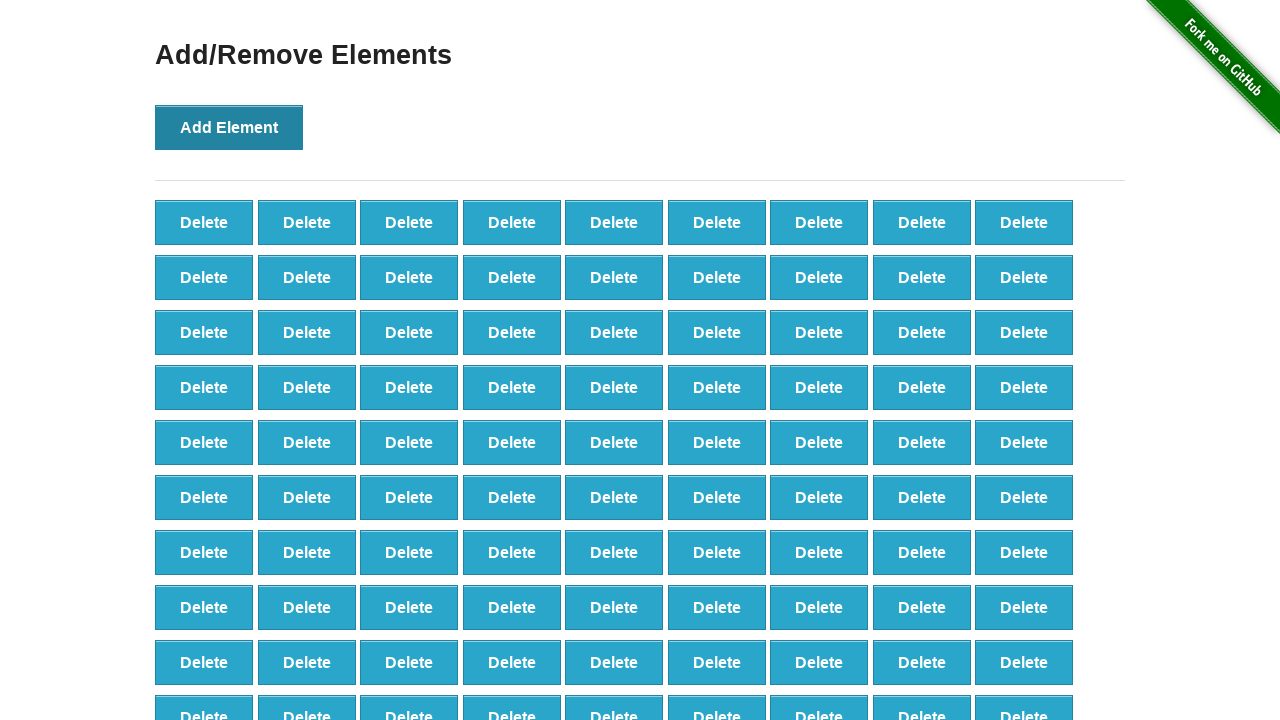

Clicked Add Element button (iteration 95/100) at (229, 127) on button[onclick='addElement()']
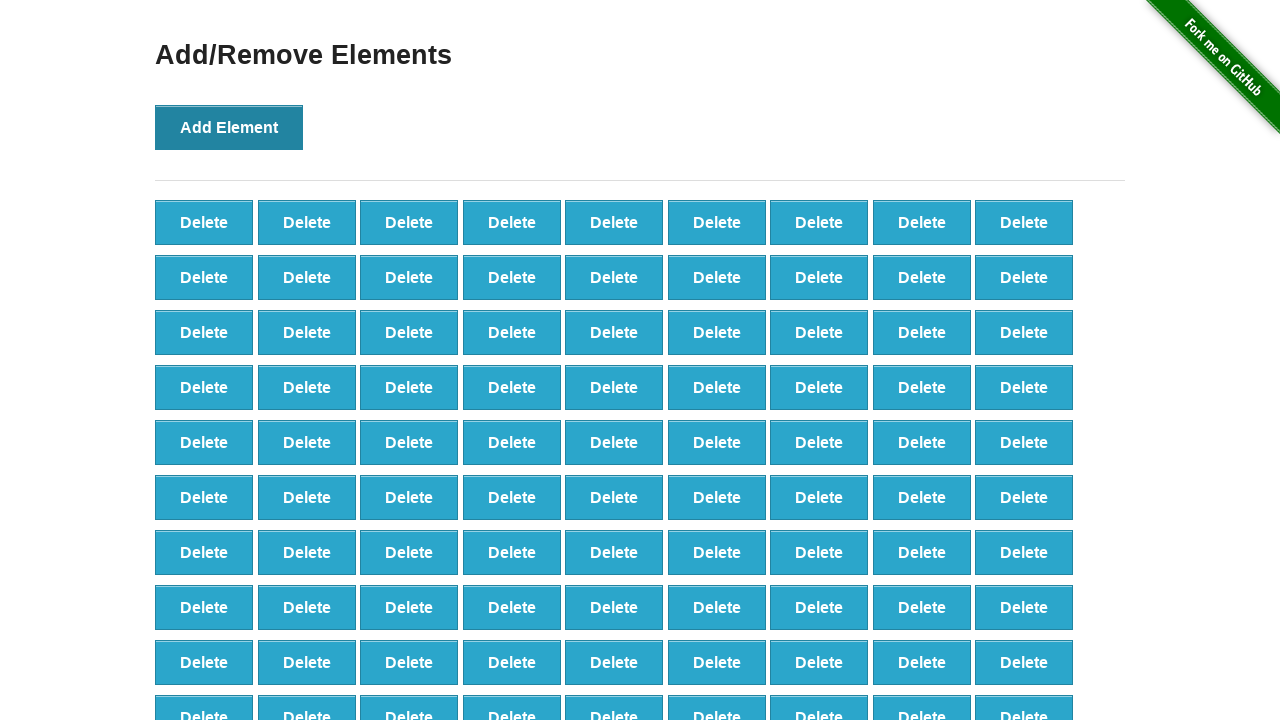

Clicked Add Element button (iteration 96/100) at (229, 127) on button[onclick='addElement()']
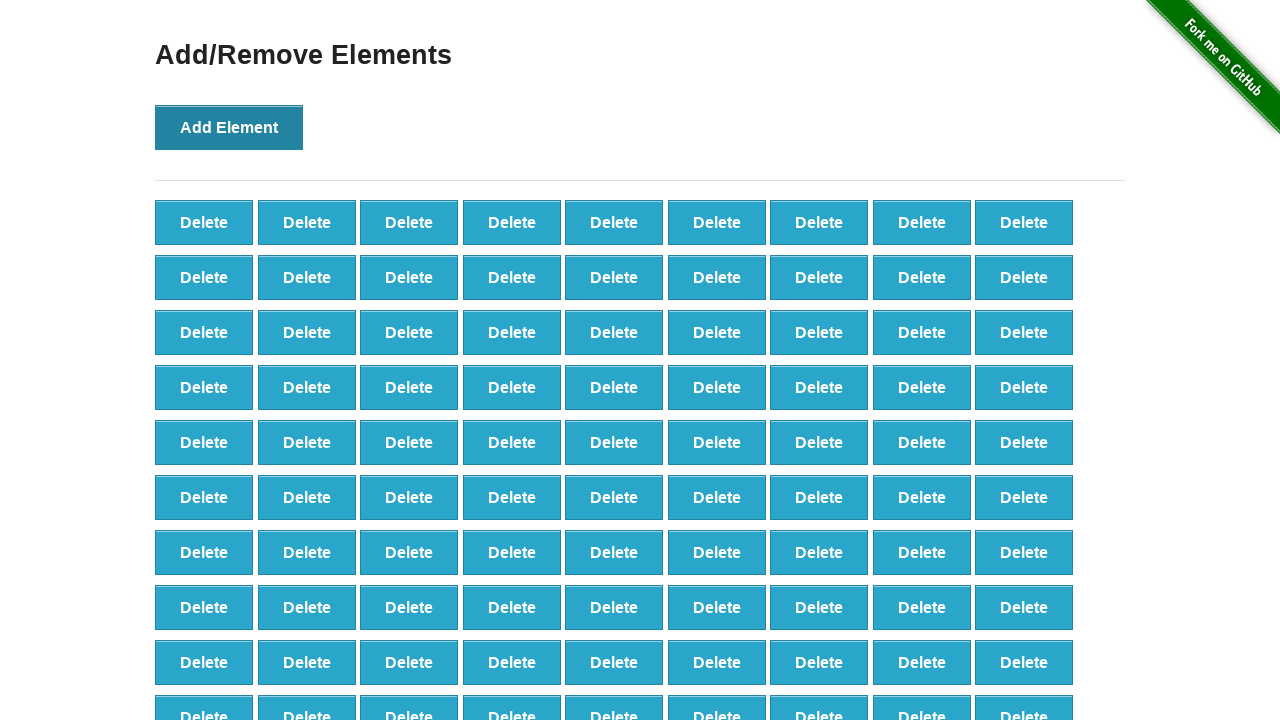

Clicked Add Element button (iteration 97/100) at (229, 127) on button[onclick='addElement()']
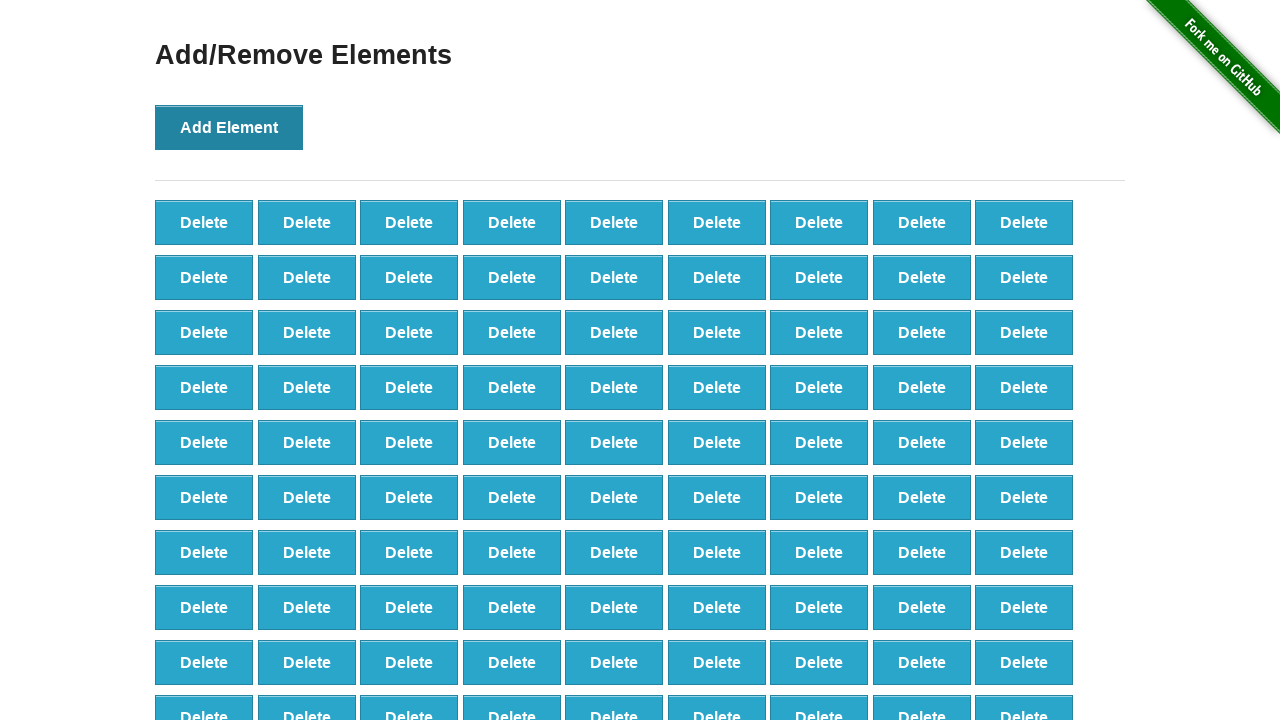

Clicked Add Element button (iteration 98/100) at (229, 127) on button[onclick='addElement()']
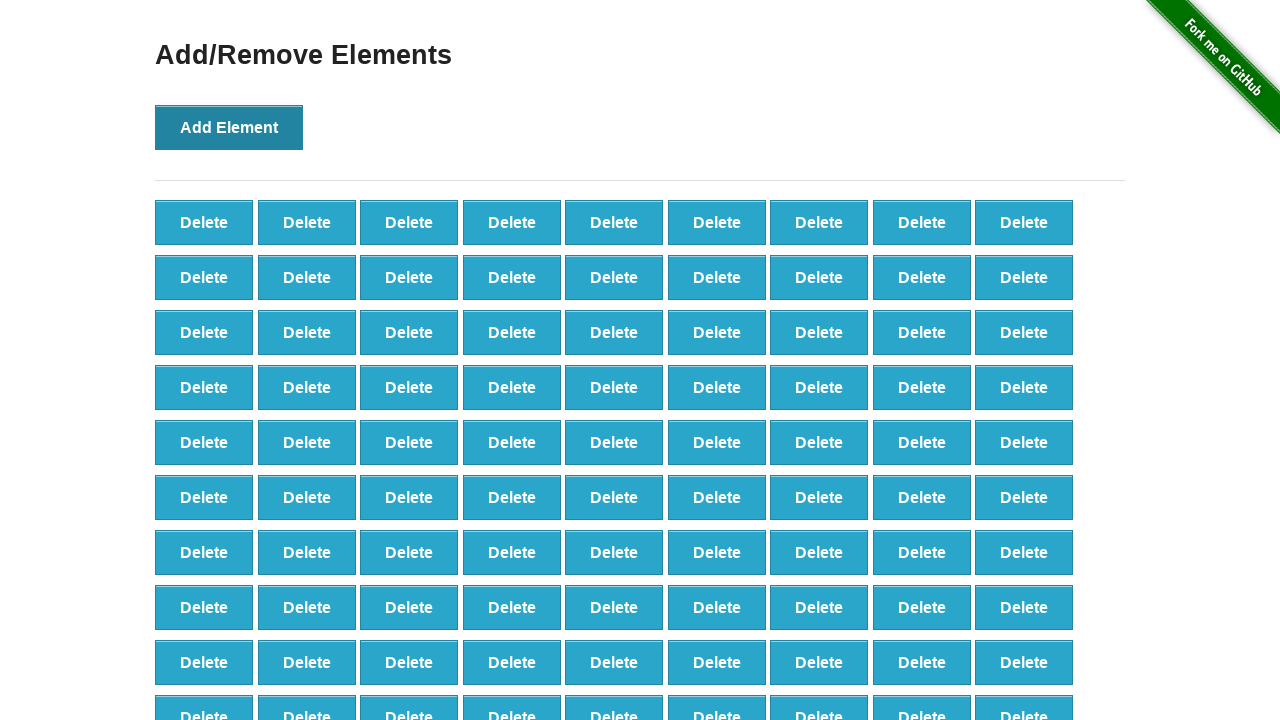

Clicked Add Element button (iteration 99/100) at (229, 127) on button[onclick='addElement()']
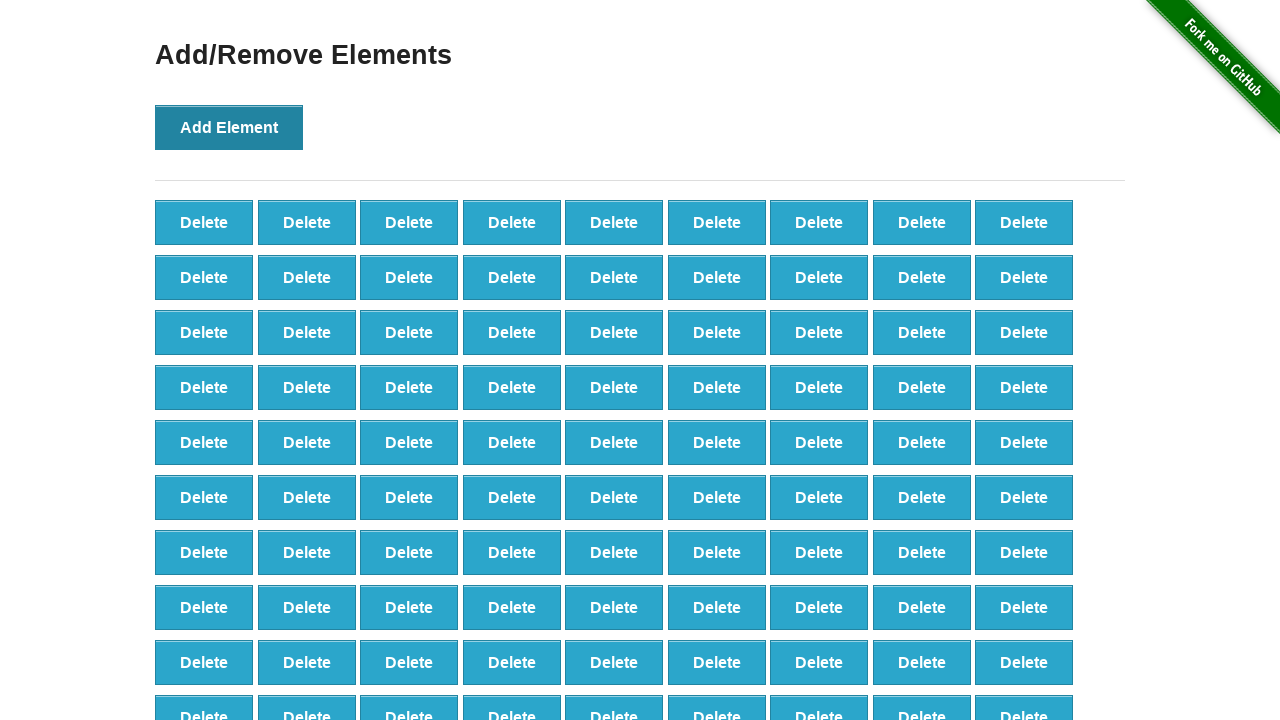

Clicked Add Element button (iteration 100/100) at (229, 127) on button[onclick='addElement()']
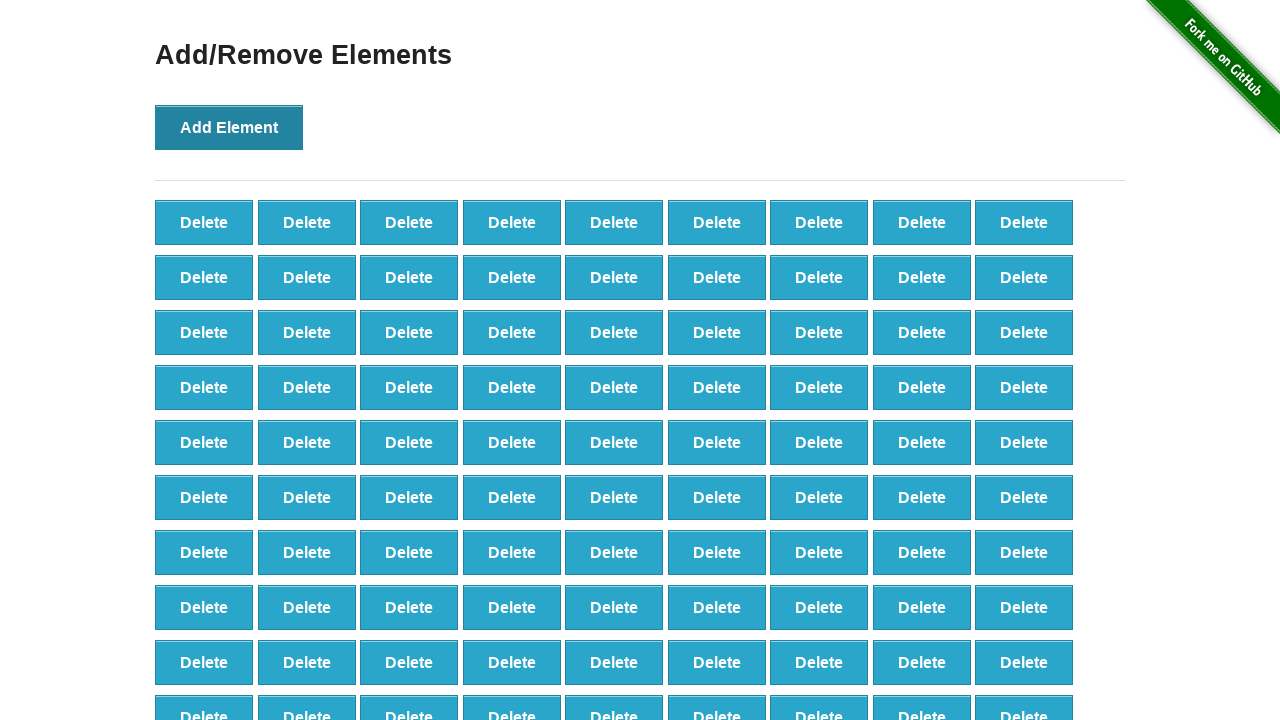

Verified that 100 delete buttons are present
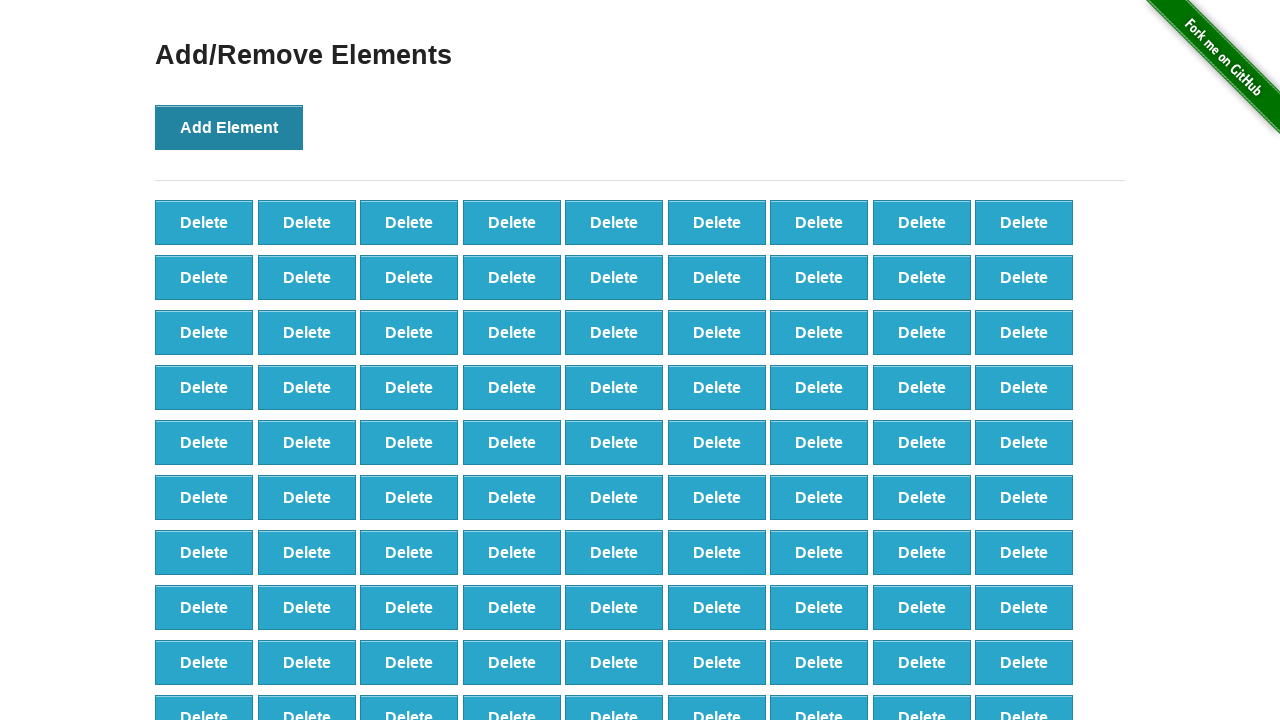

Clicked Delete button (iteration 1/90) at (204, 222) on button[onclick='deleteElement()'] >> nth=0
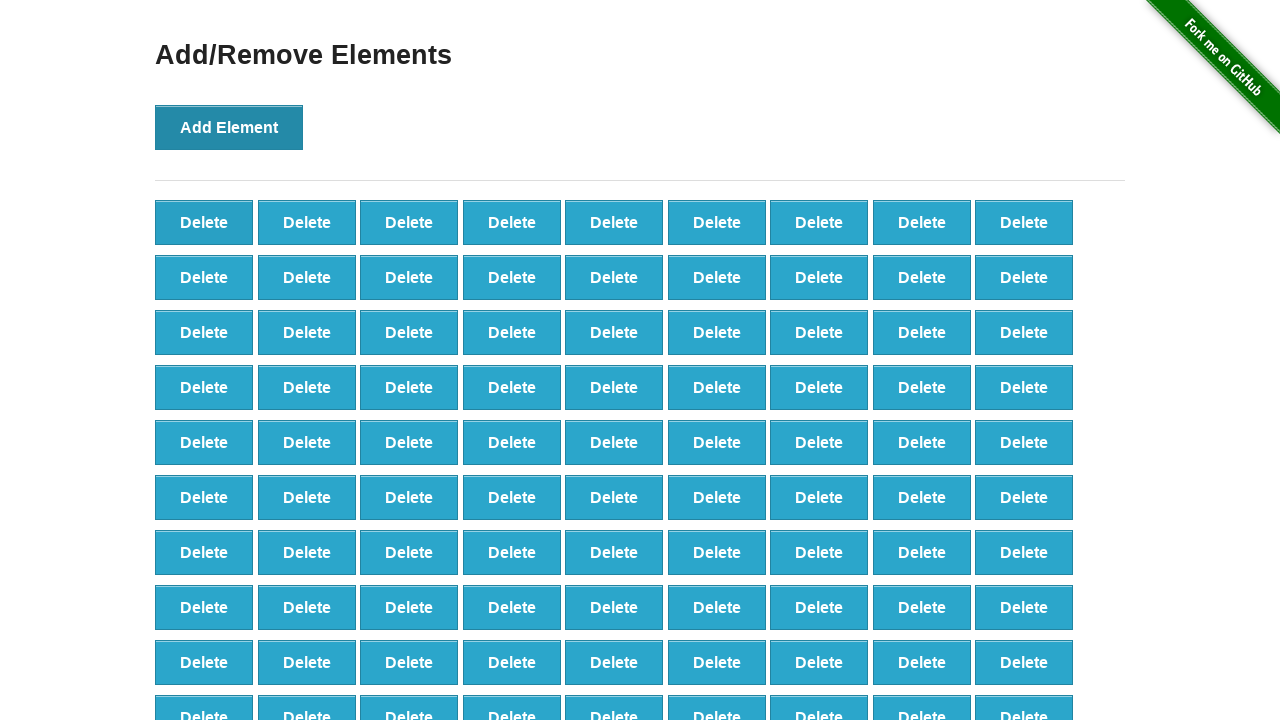

Clicked Delete button (iteration 2/90) at (204, 222) on button[onclick='deleteElement()'] >> nth=0
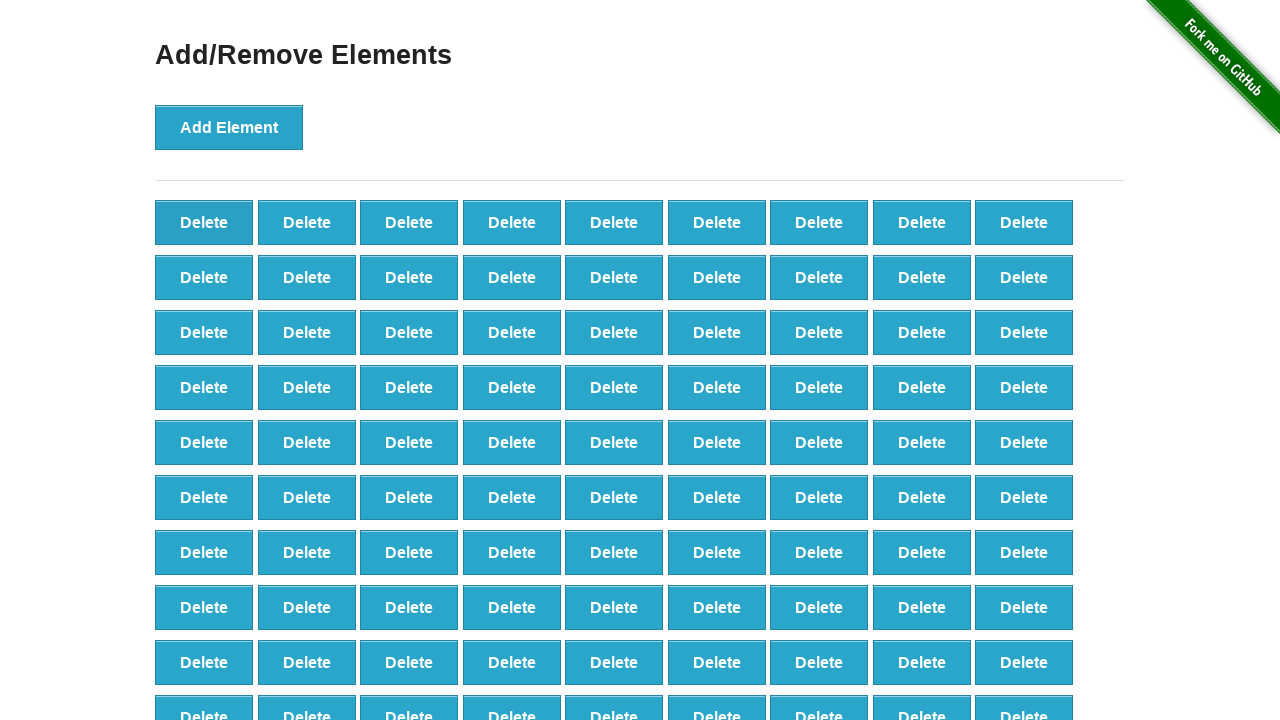

Clicked Delete button (iteration 3/90) at (204, 222) on button[onclick='deleteElement()'] >> nth=0
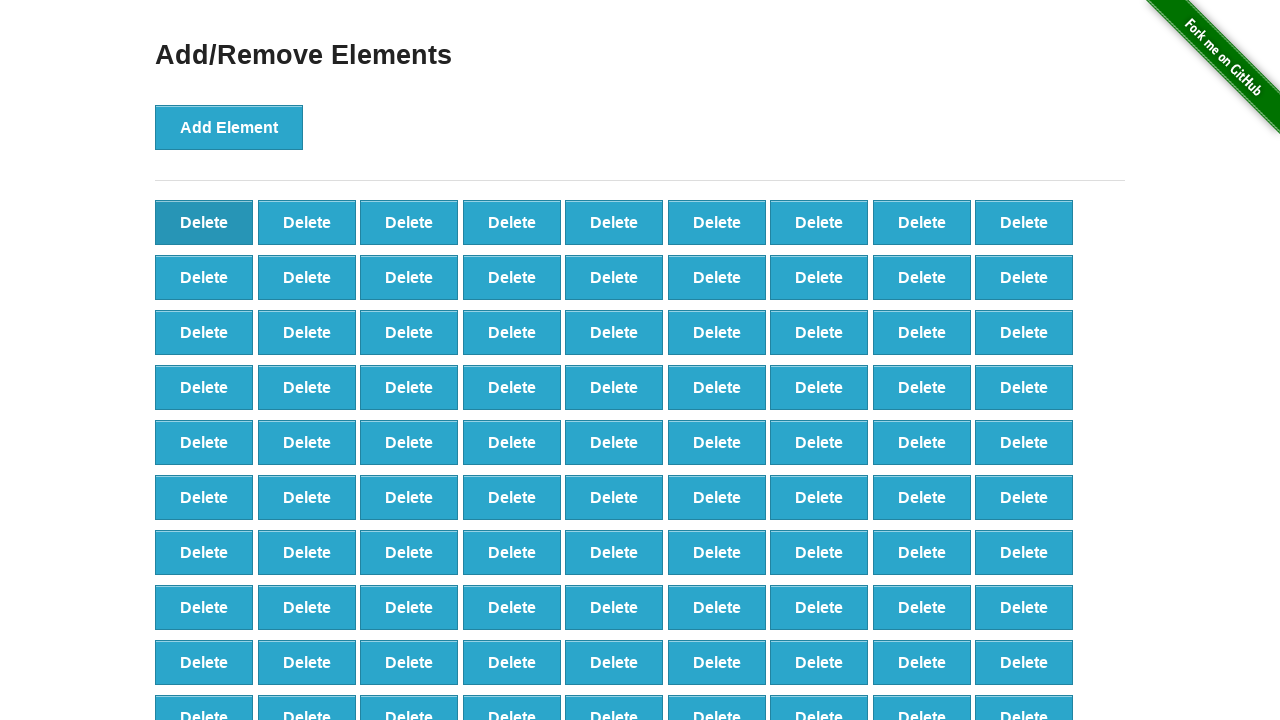

Clicked Delete button (iteration 4/90) at (204, 222) on button[onclick='deleteElement()'] >> nth=0
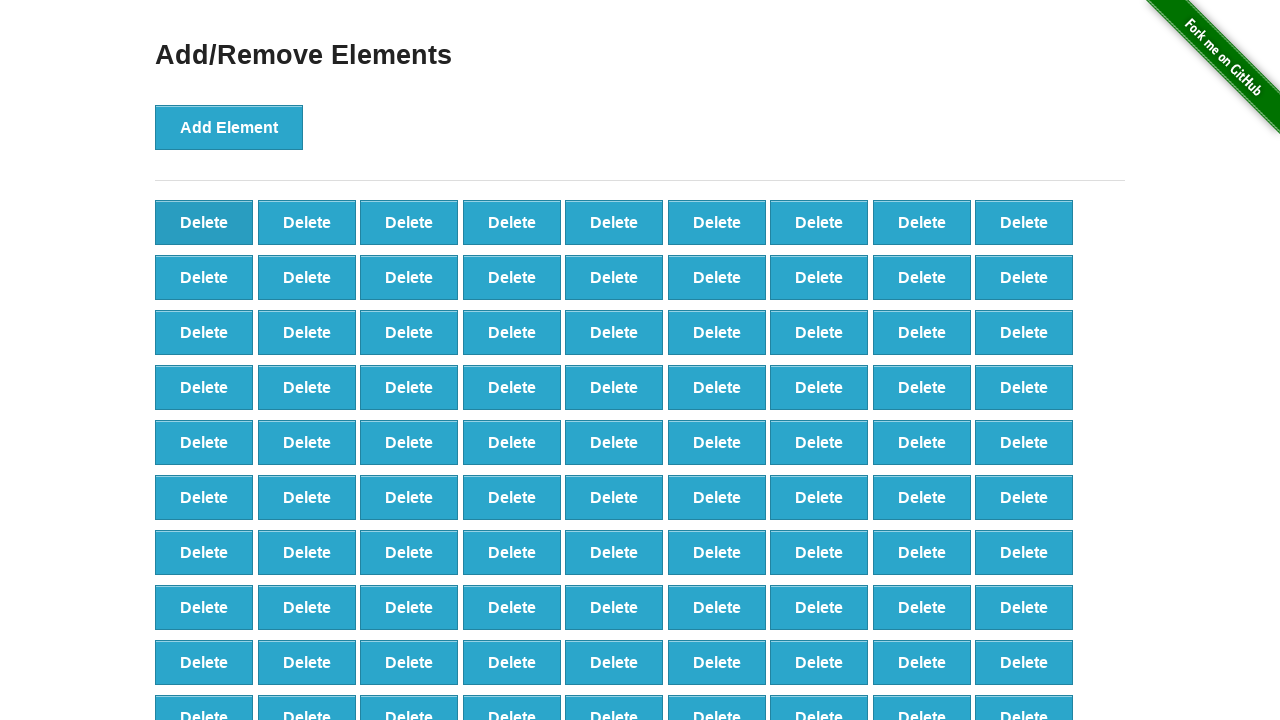

Clicked Delete button (iteration 5/90) at (204, 222) on button[onclick='deleteElement()'] >> nth=0
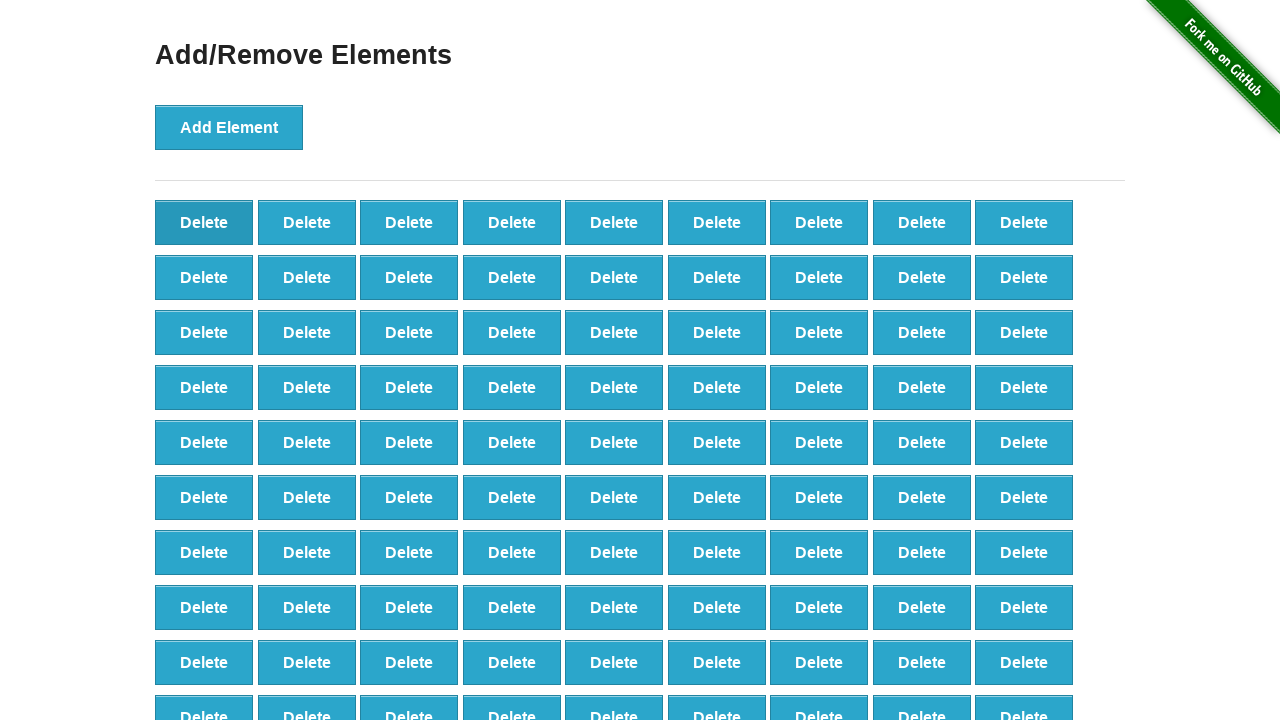

Clicked Delete button (iteration 6/90) at (204, 222) on button[onclick='deleteElement()'] >> nth=0
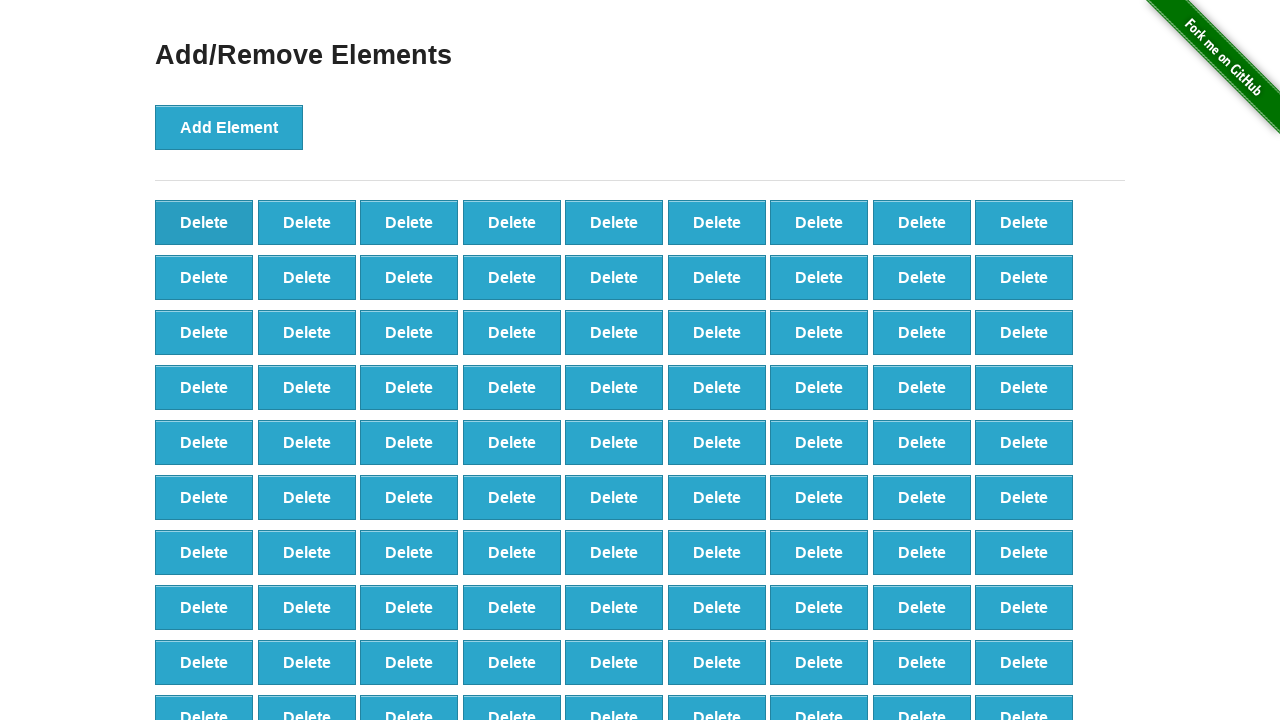

Clicked Delete button (iteration 7/90) at (204, 222) on button[onclick='deleteElement()'] >> nth=0
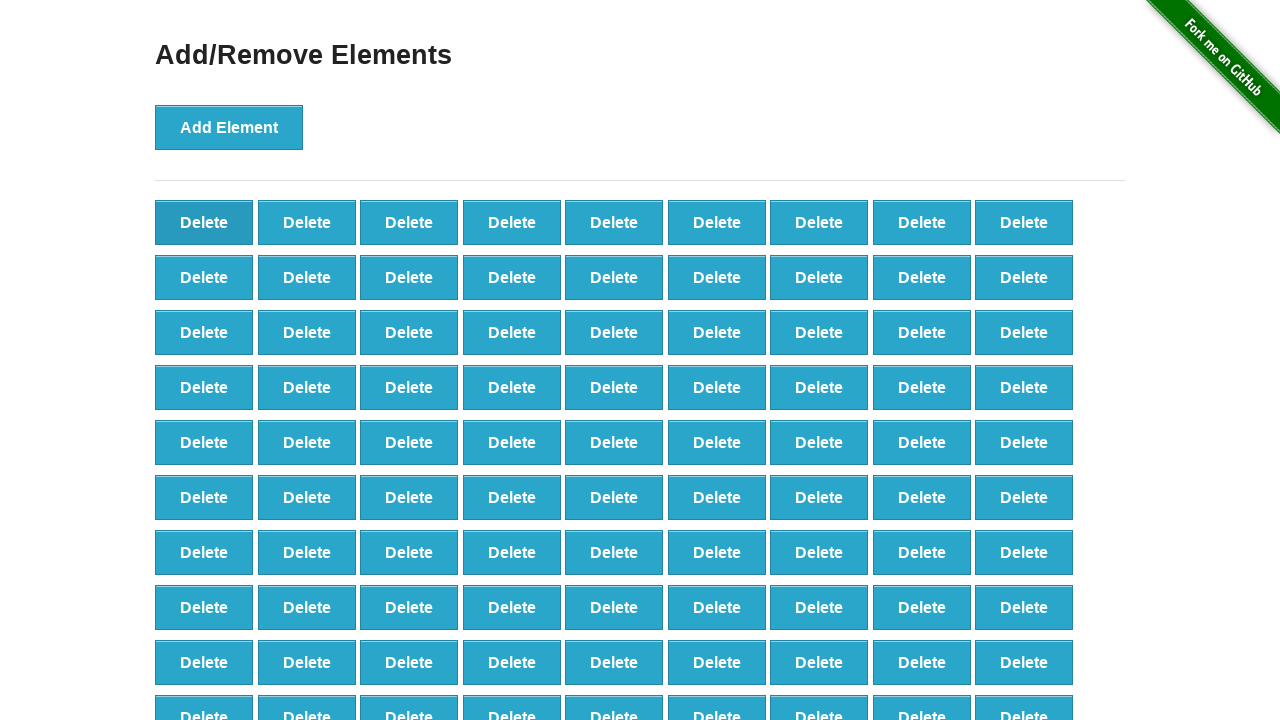

Clicked Delete button (iteration 8/90) at (204, 222) on button[onclick='deleteElement()'] >> nth=0
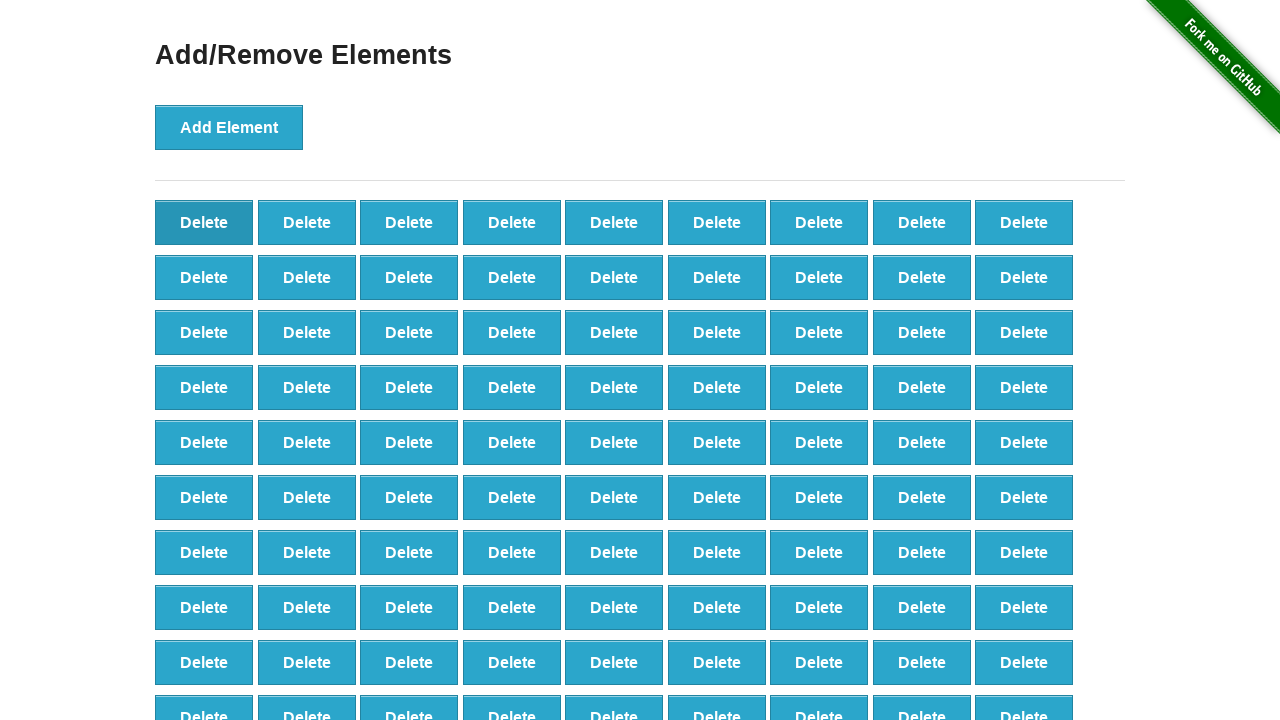

Clicked Delete button (iteration 9/90) at (204, 222) on button[onclick='deleteElement()'] >> nth=0
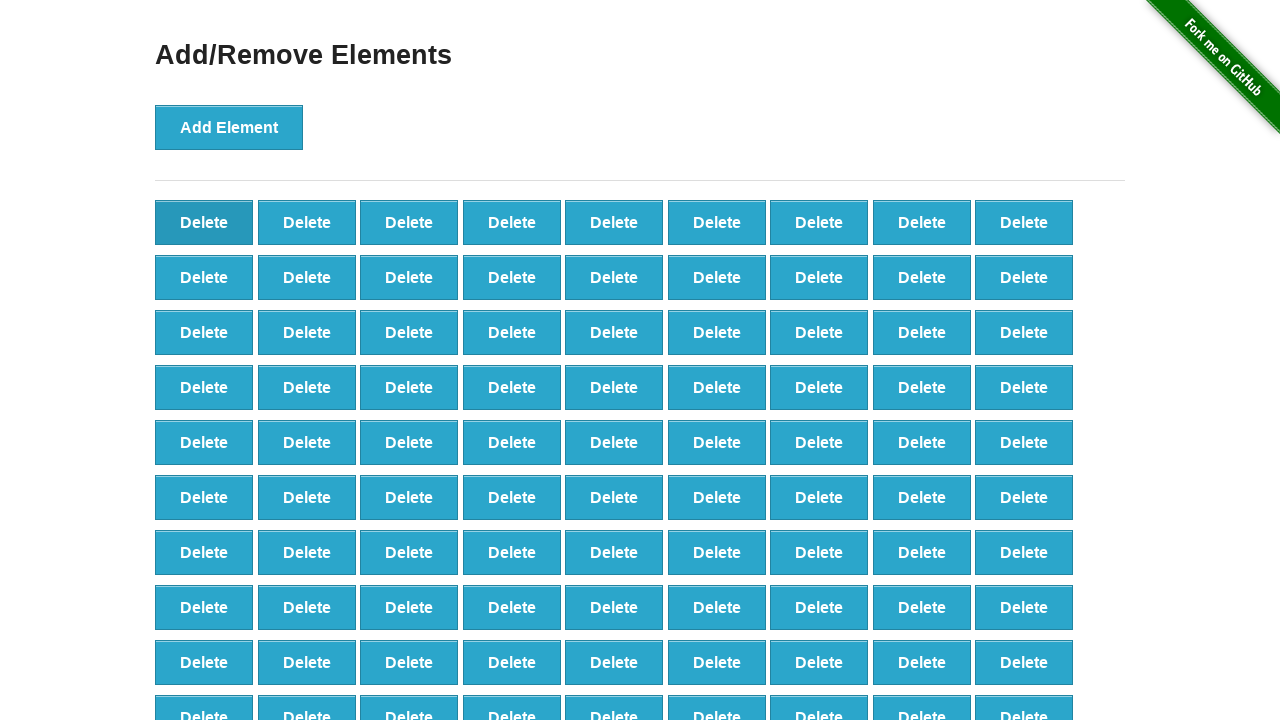

Clicked Delete button (iteration 10/90) at (204, 222) on button[onclick='deleteElement()'] >> nth=0
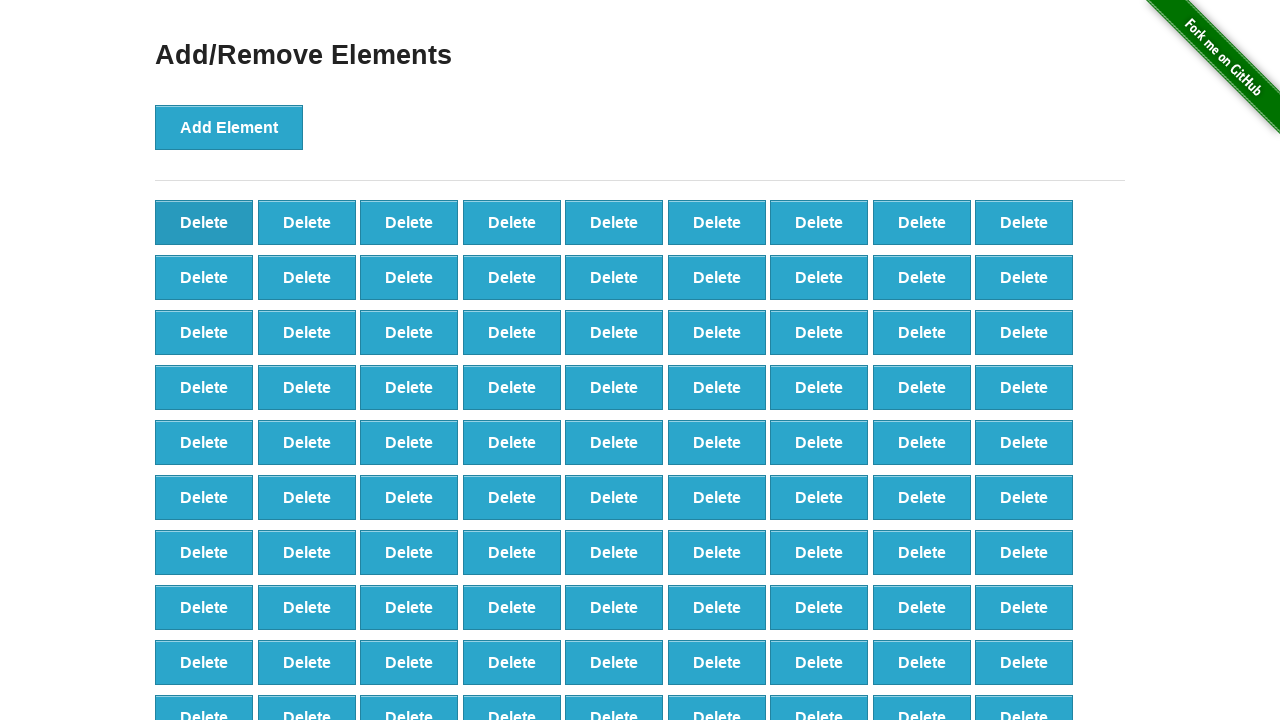

Clicked Delete button (iteration 11/90) at (204, 222) on button[onclick='deleteElement()'] >> nth=0
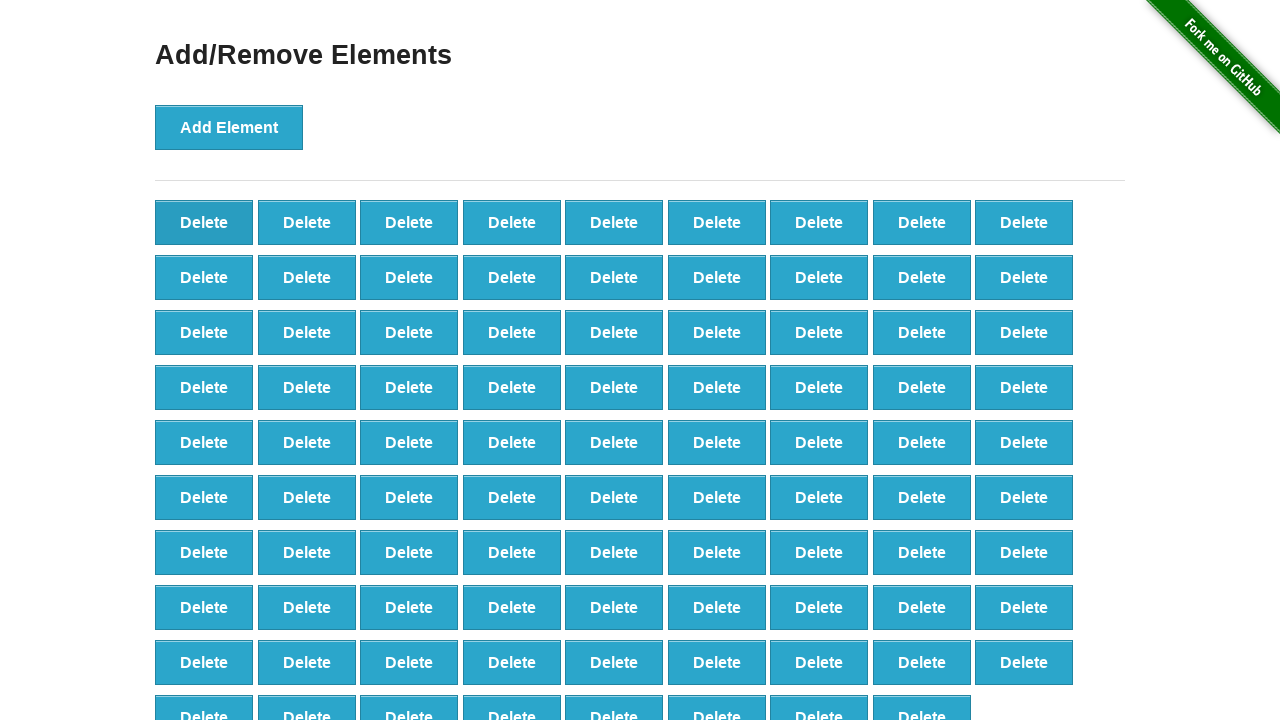

Clicked Delete button (iteration 12/90) at (204, 222) on button[onclick='deleteElement()'] >> nth=0
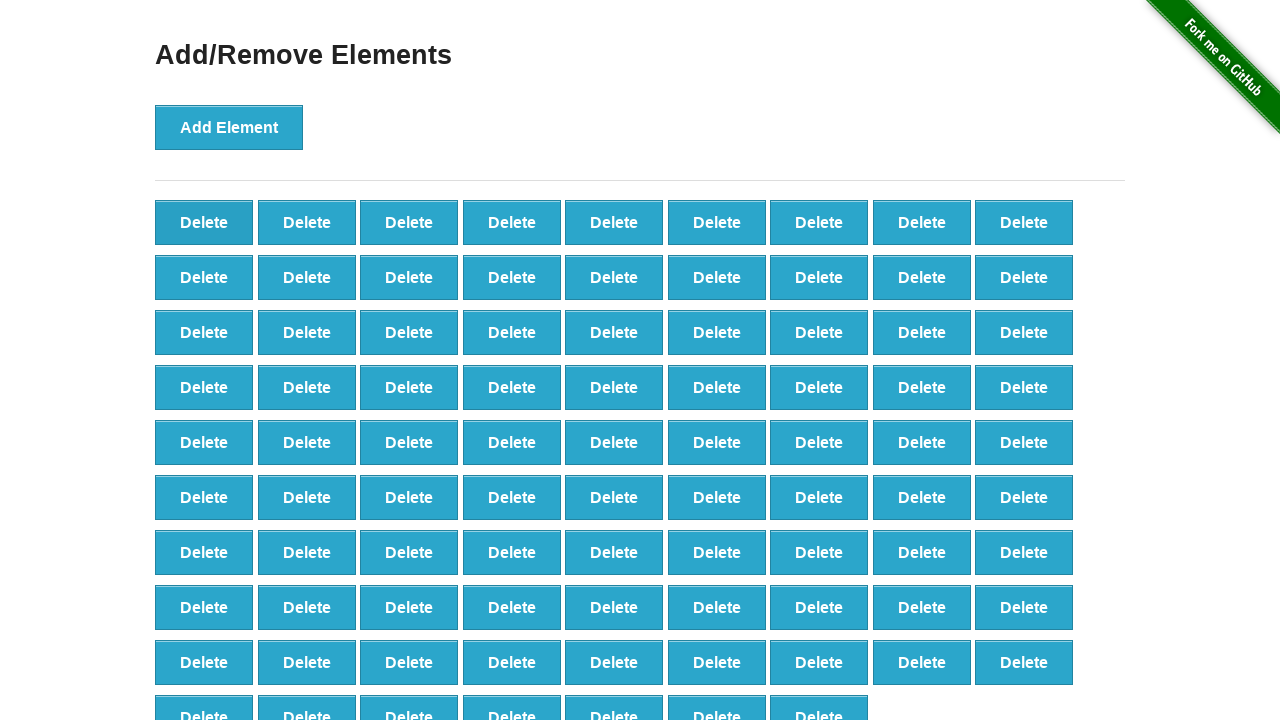

Clicked Delete button (iteration 13/90) at (204, 222) on button[onclick='deleteElement()'] >> nth=0
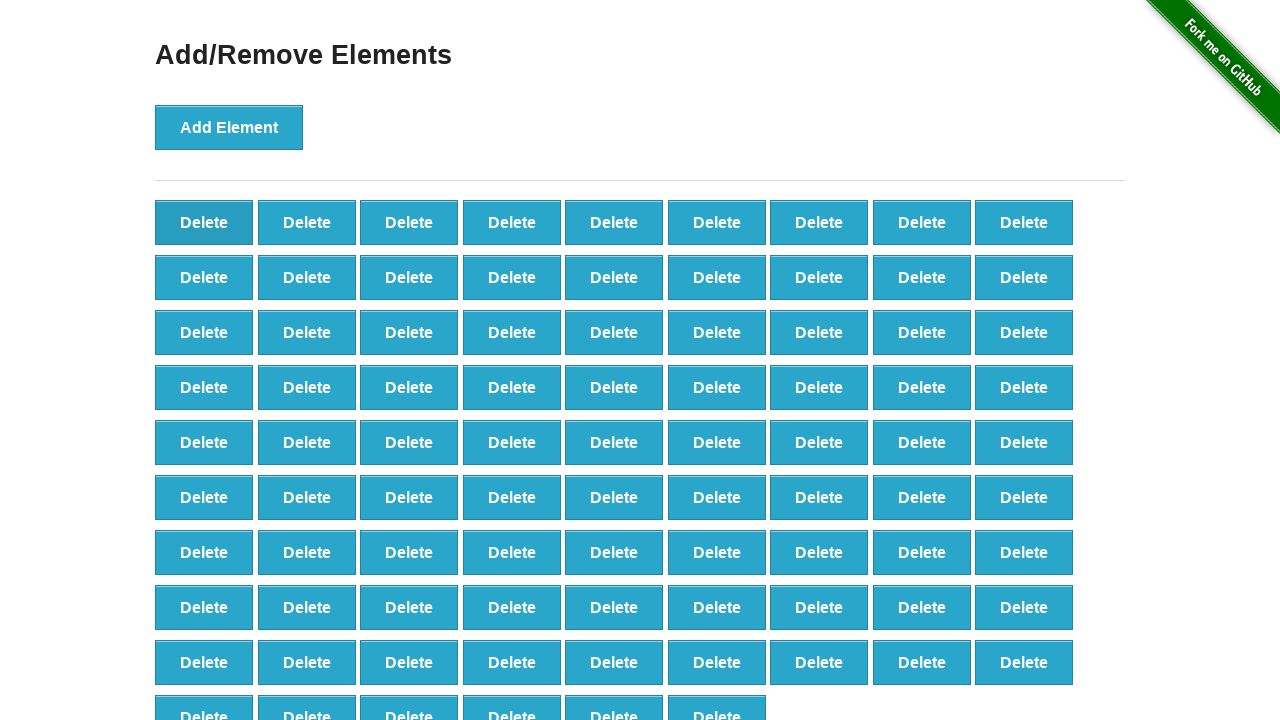

Clicked Delete button (iteration 14/90) at (204, 222) on button[onclick='deleteElement()'] >> nth=0
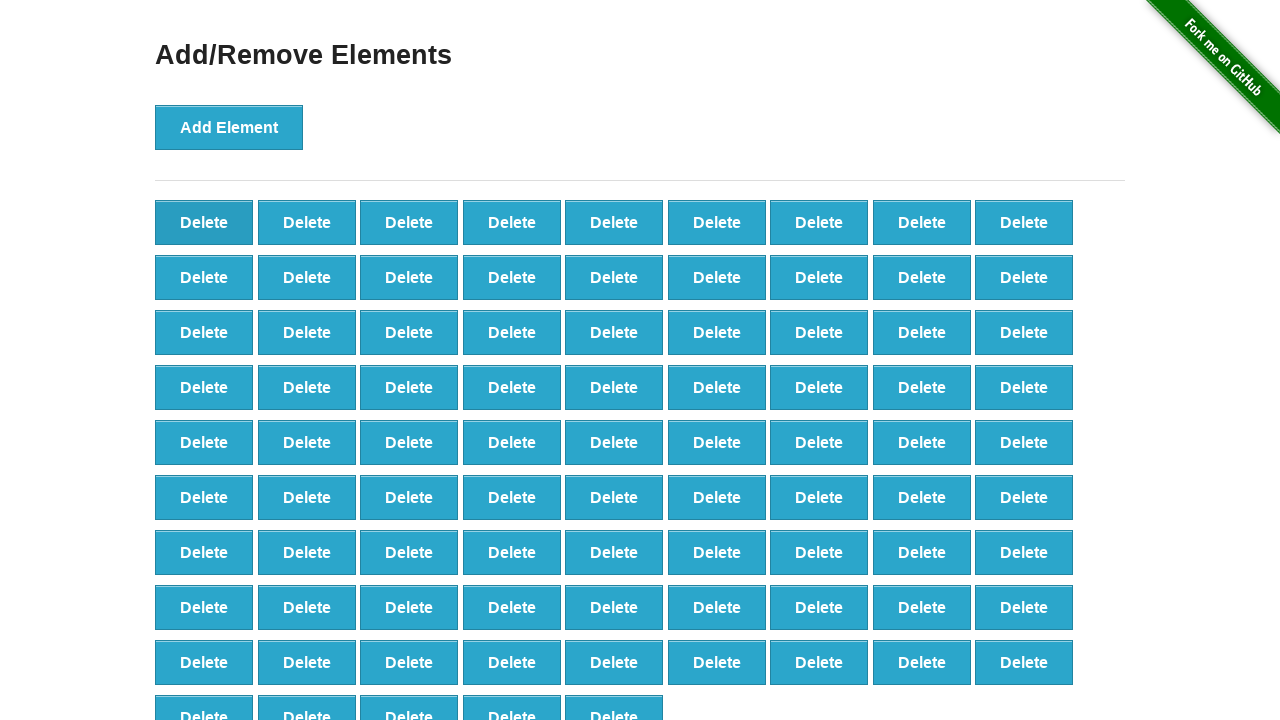

Clicked Delete button (iteration 15/90) at (204, 222) on button[onclick='deleteElement()'] >> nth=0
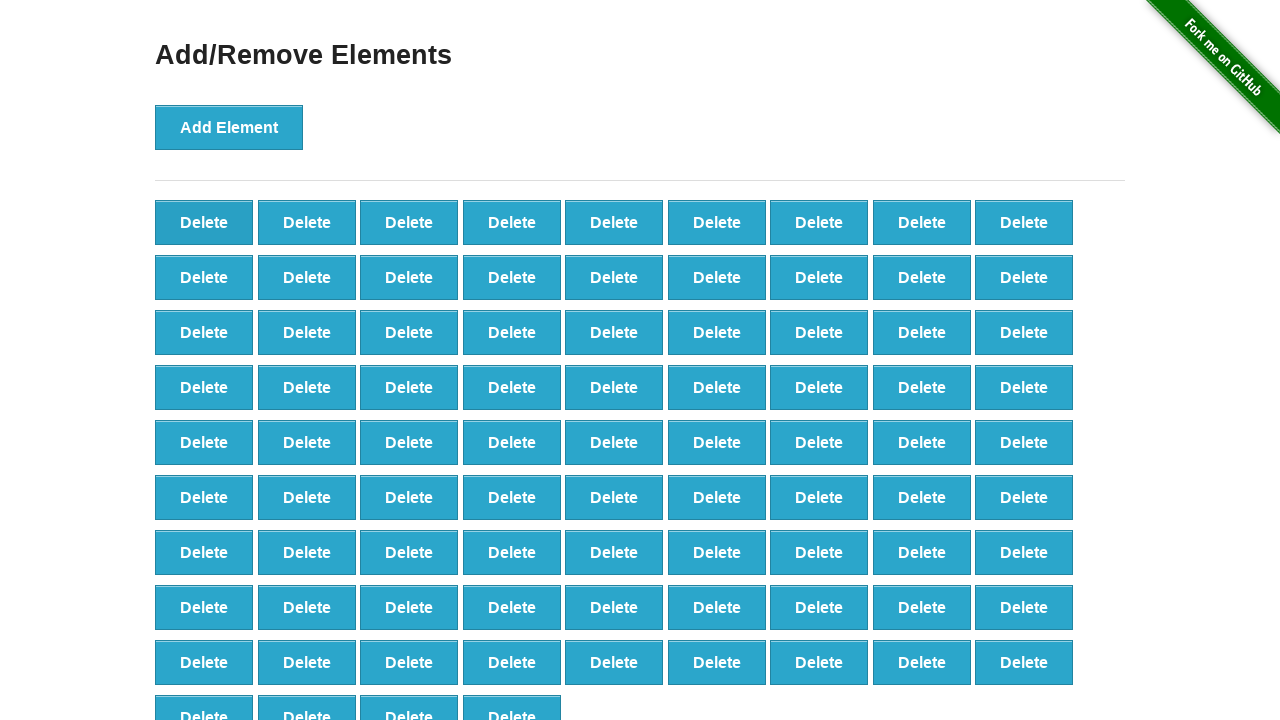

Clicked Delete button (iteration 16/90) at (204, 222) on button[onclick='deleteElement()'] >> nth=0
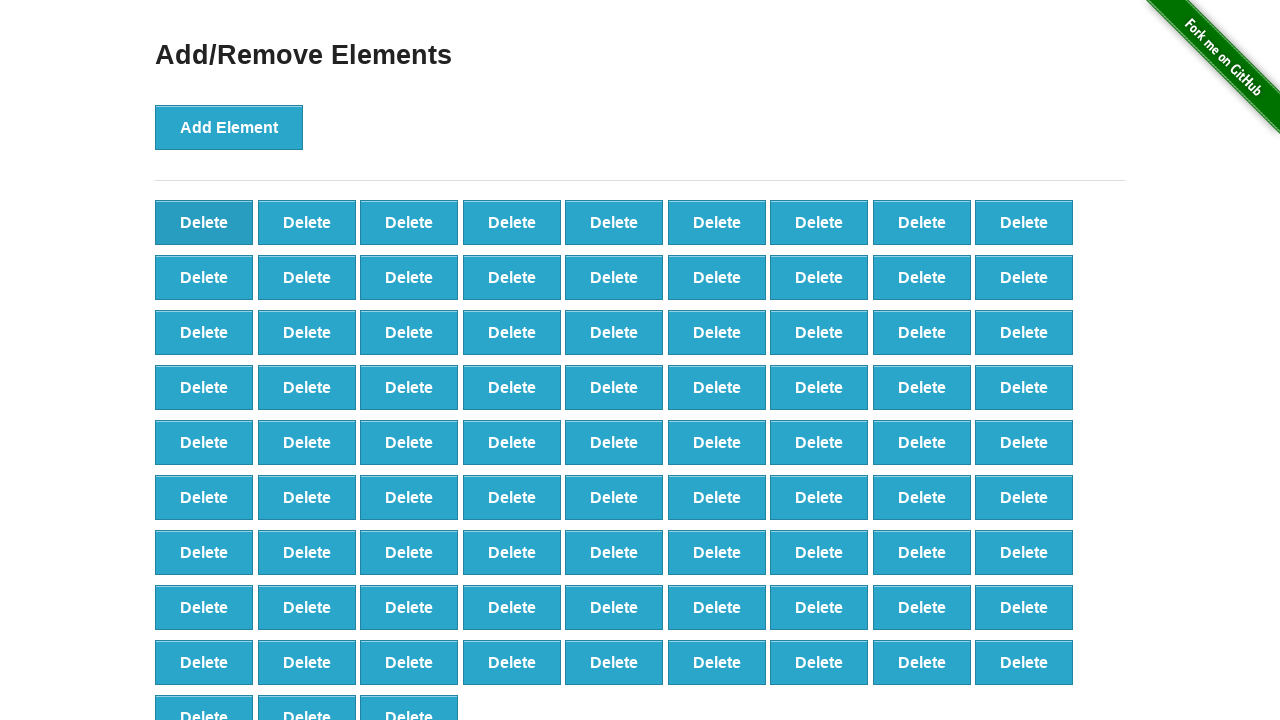

Clicked Delete button (iteration 17/90) at (204, 222) on button[onclick='deleteElement()'] >> nth=0
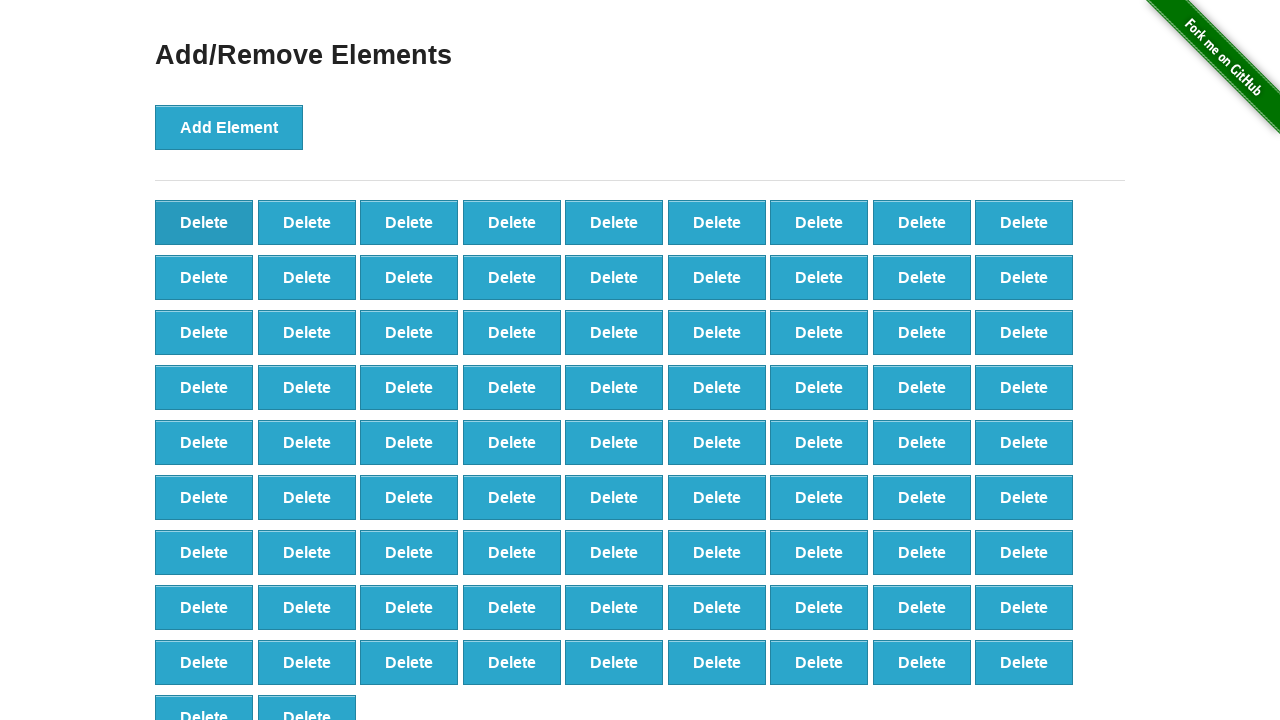

Clicked Delete button (iteration 18/90) at (204, 222) on button[onclick='deleteElement()'] >> nth=0
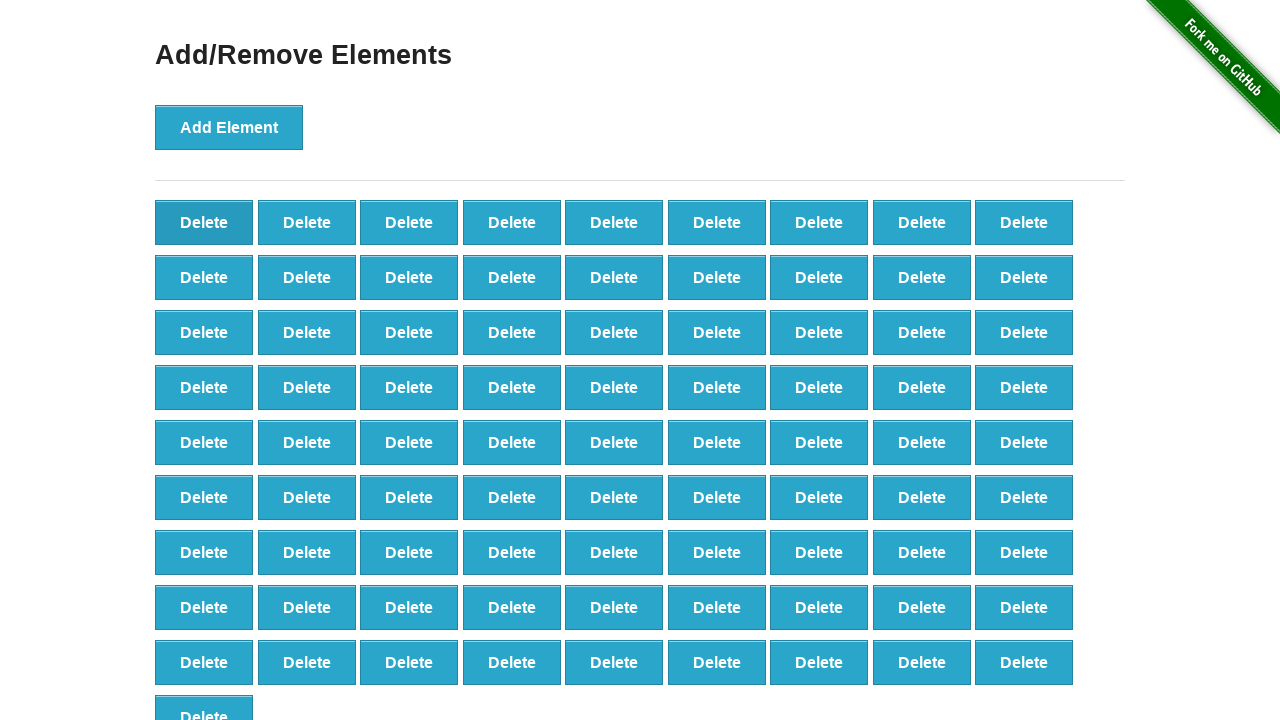

Clicked Delete button (iteration 19/90) at (204, 222) on button[onclick='deleteElement()'] >> nth=0
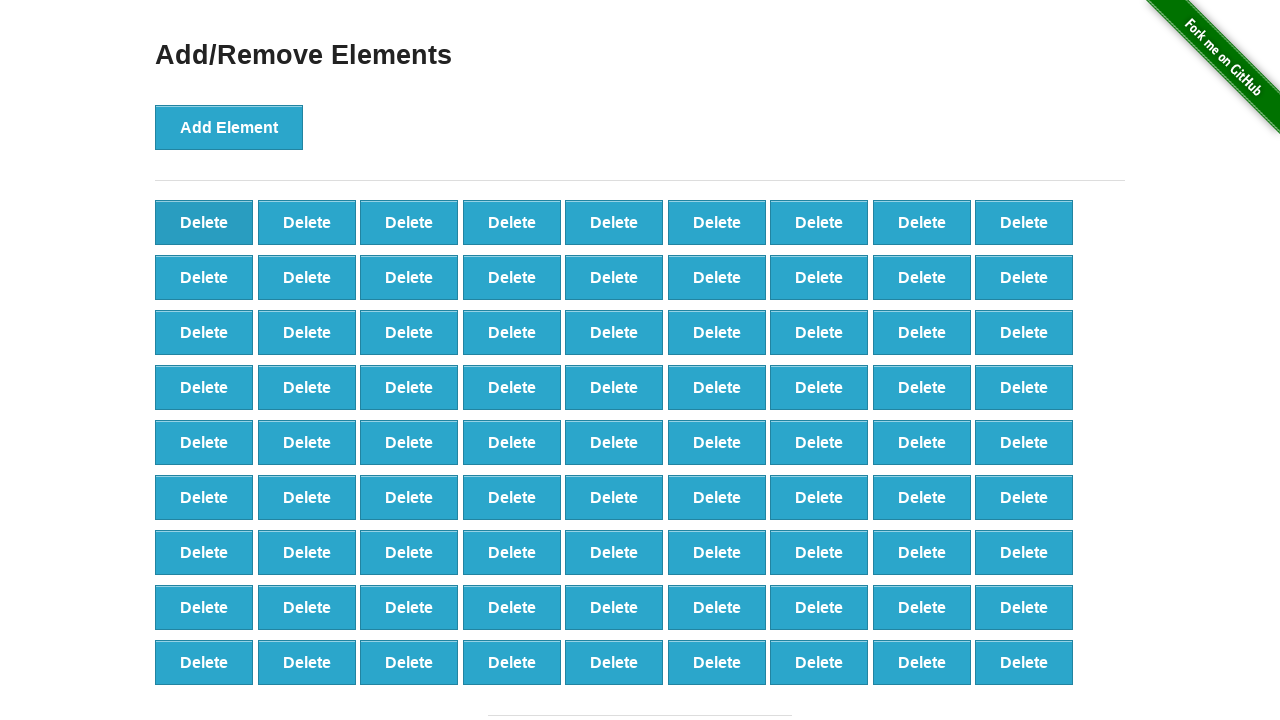

Clicked Delete button (iteration 20/90) at (204, 222) on button[onclick='deleteElement()'] >> nth=0
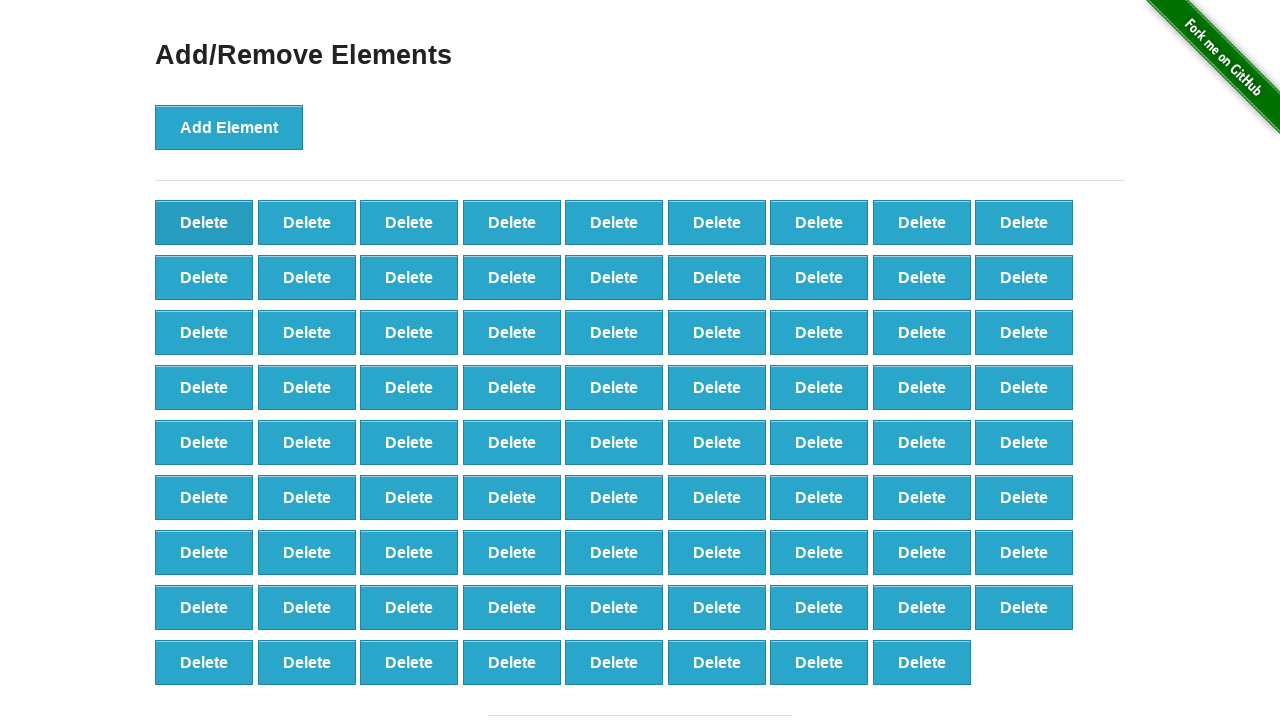

Clicked Delete button (iteration 21/90) at (204, 222) on button[onclick='deleteElement()'] >> nth=0
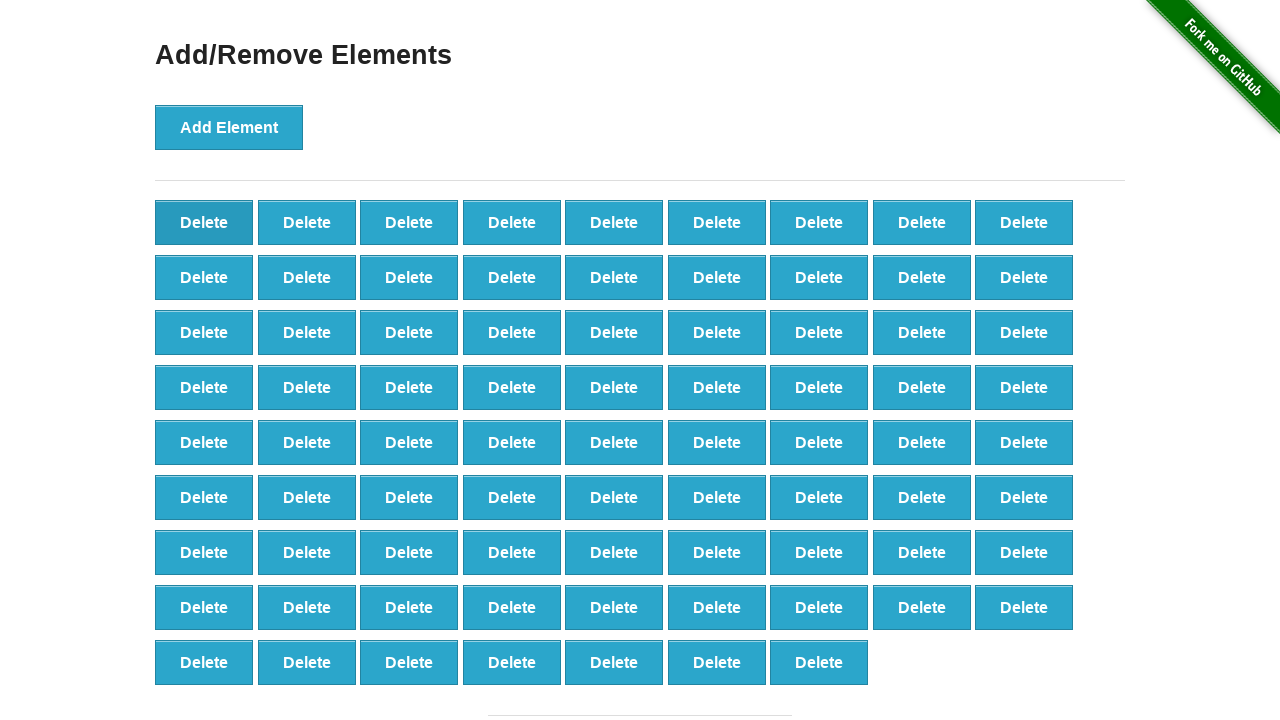

Clicked Delete button (iteration 22/90) at (204, 222) on button[onclick='deleteElement()'] >> nth=0
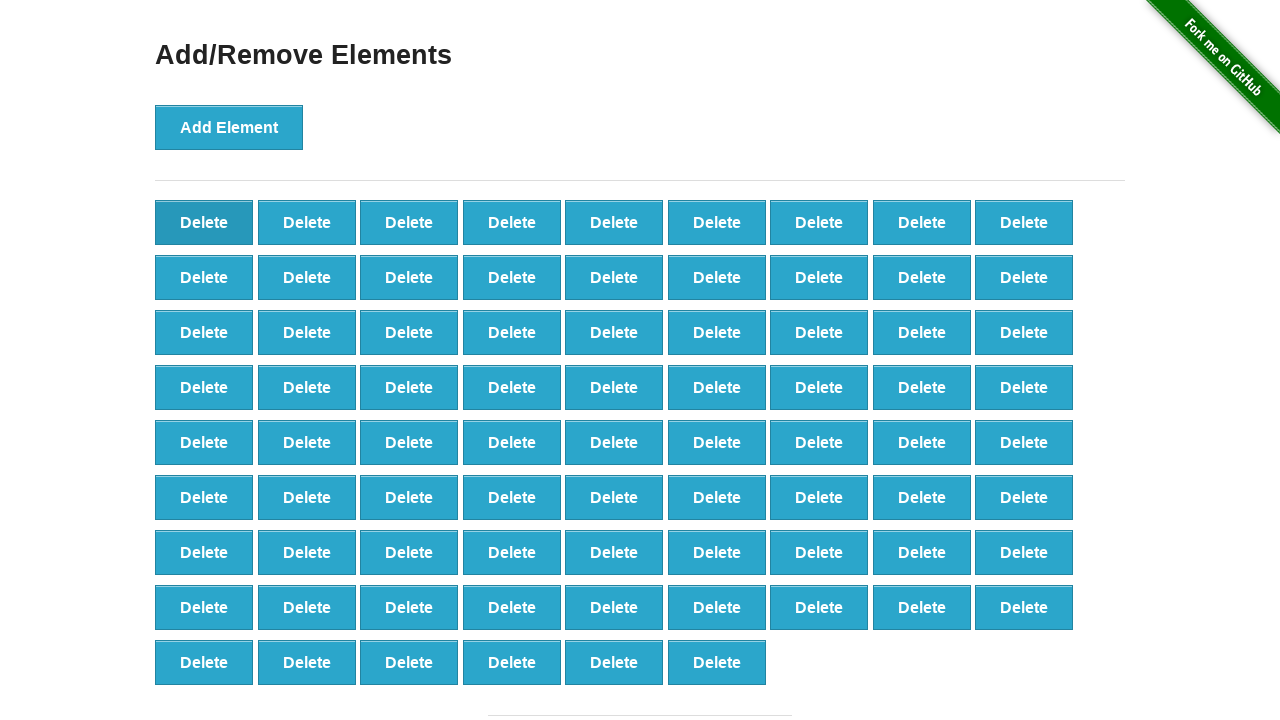

Clicked Delete button (iteration 23/90) at (204, 222) on button[onclick='deleteElement()'] >> nth=0
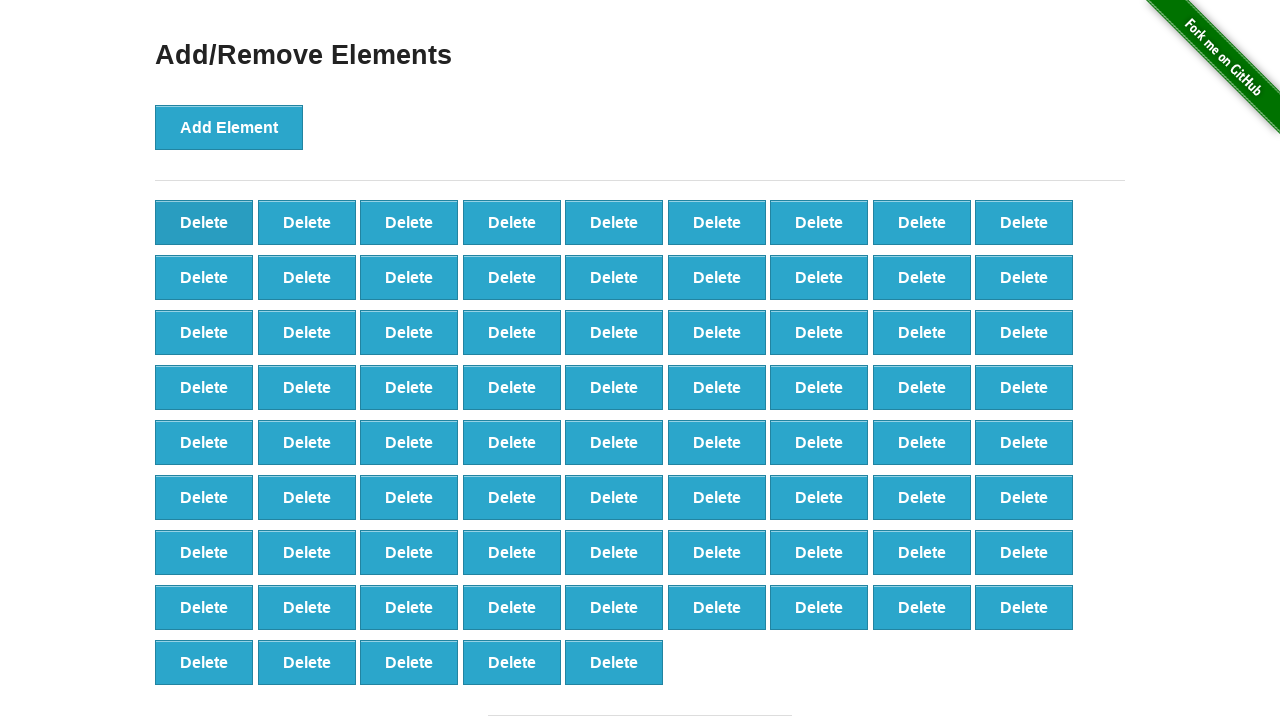

Clicked Delete button (iteration 24/90) at (204, 222) on button[onclick='deleteElement()'] >> nth=0
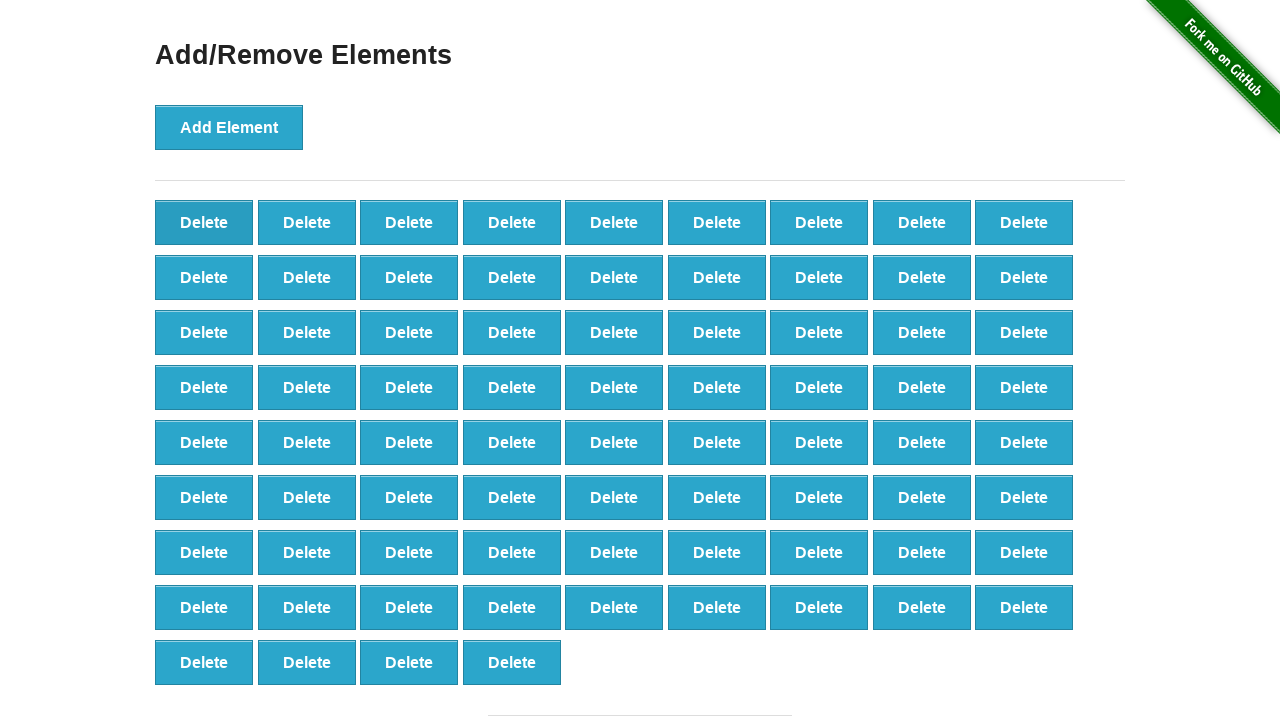

Clicked Delete button (iteration 25/90) at (204, 222) on button[onclick='deleteElement()'] >> nth=0
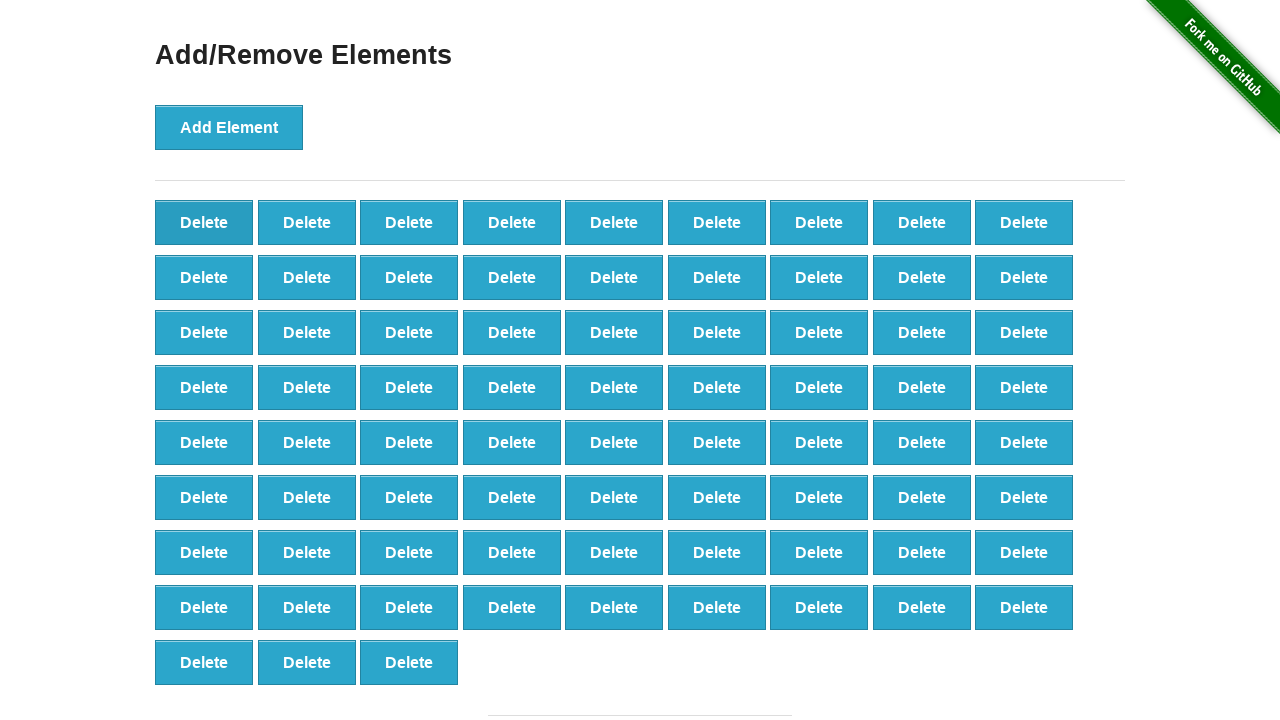

Clicked Delete button (iteration 26/90) at (204, 222) on button[onclick='deleteElement()'] >> nth=0
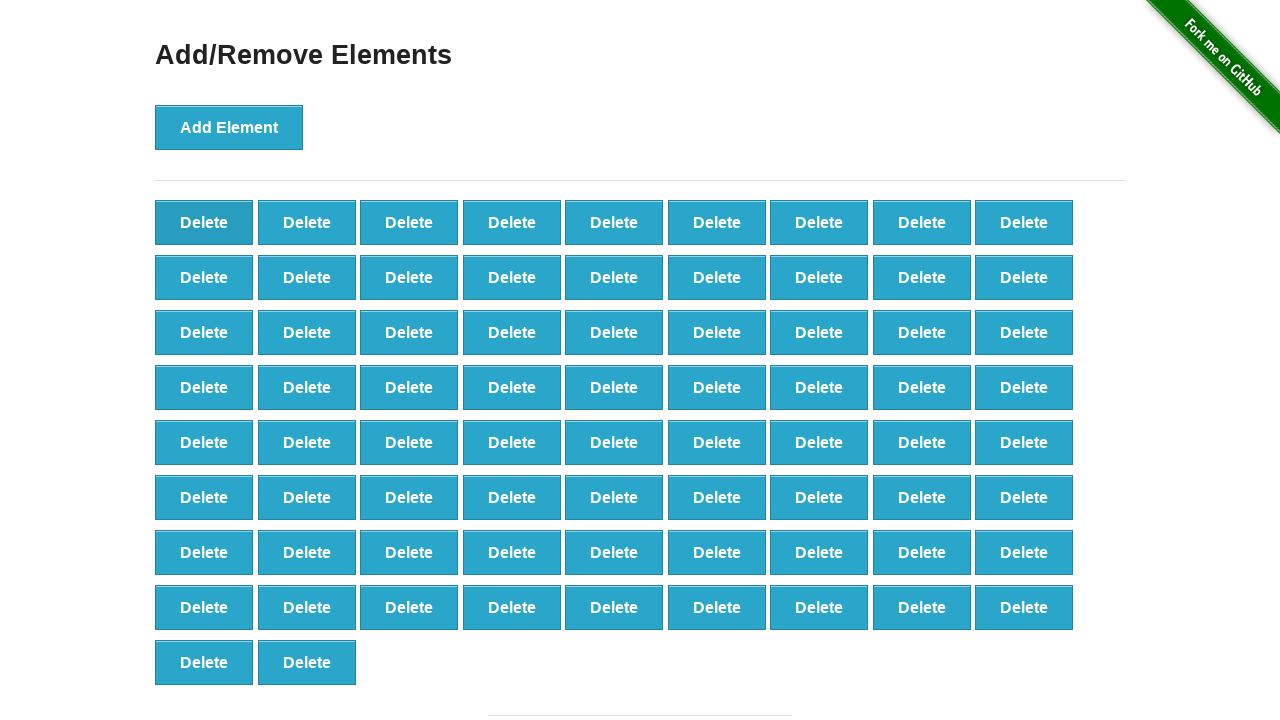

Clicked Delete button (iteration 27/90) at (204, 222) on button[onclick='deleteElement()'] >> nth=0
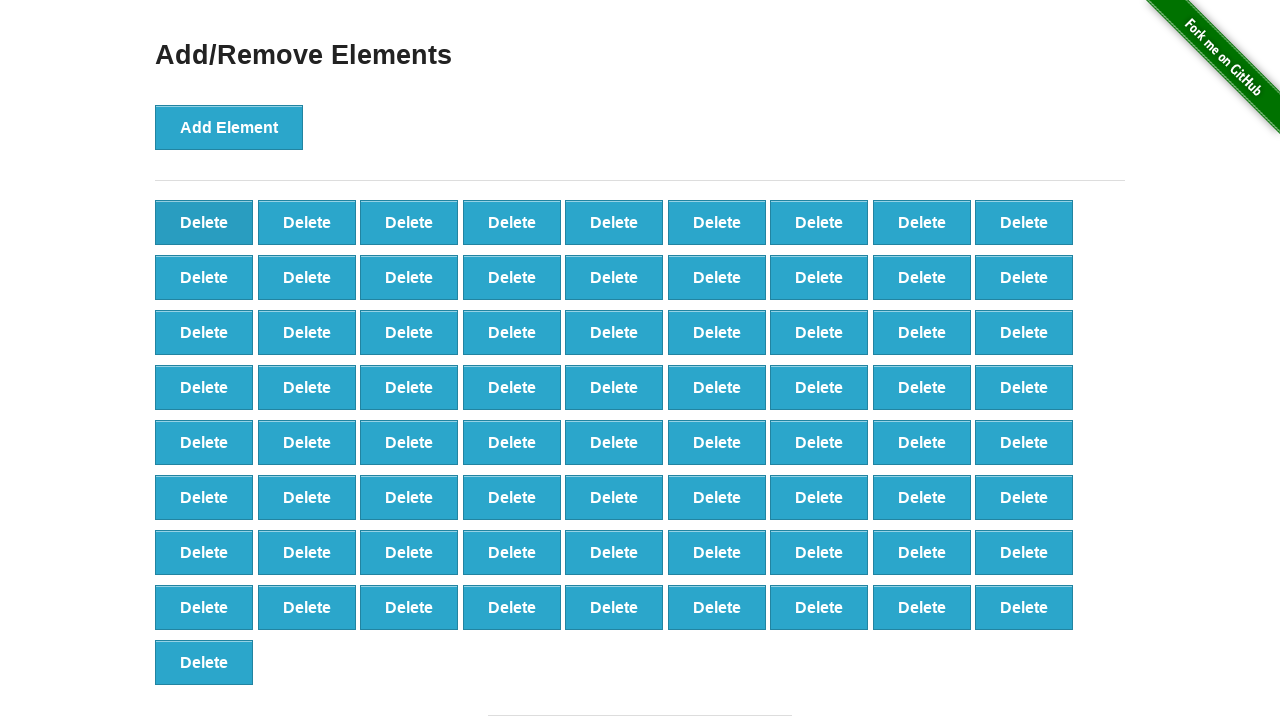

Clicked Delete button (iteration 28/90) at (204, 222) on button[onclick='deleteElement()'] >> nth=0
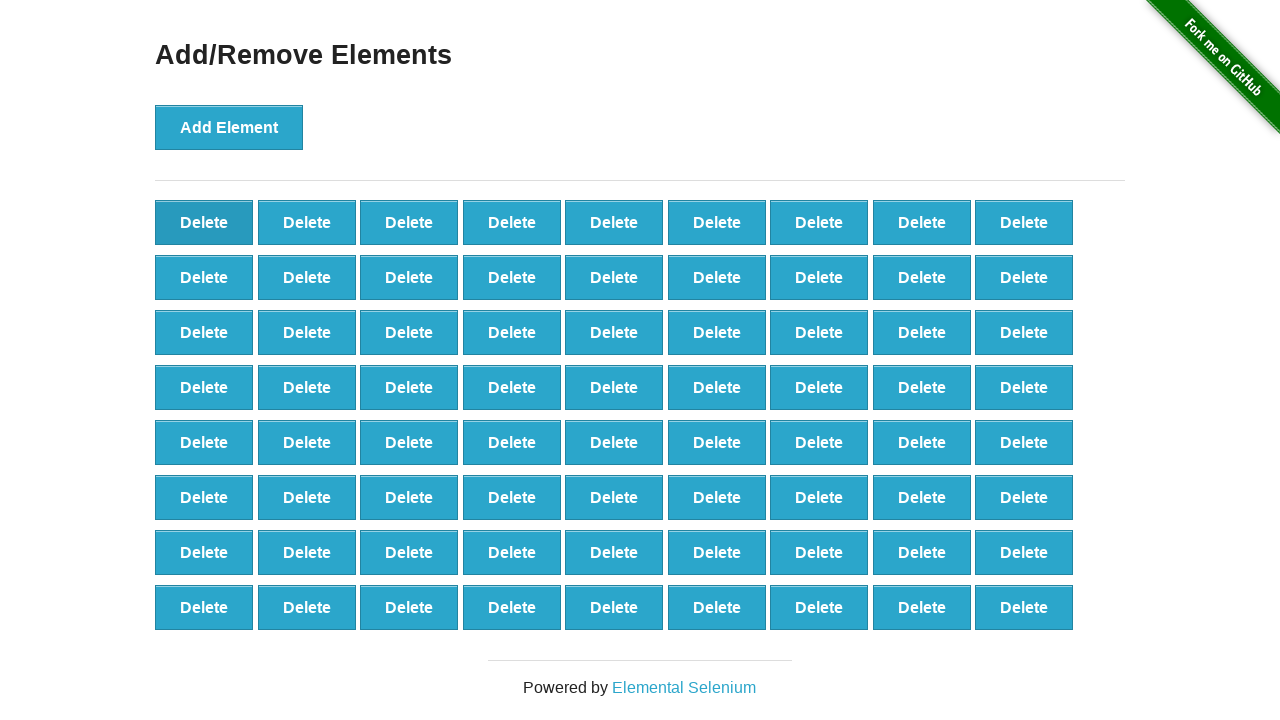

Clicked Delete button (iteration 29/90) at (204, 222) on button[onclick='deleteElement()'] >> nth=0
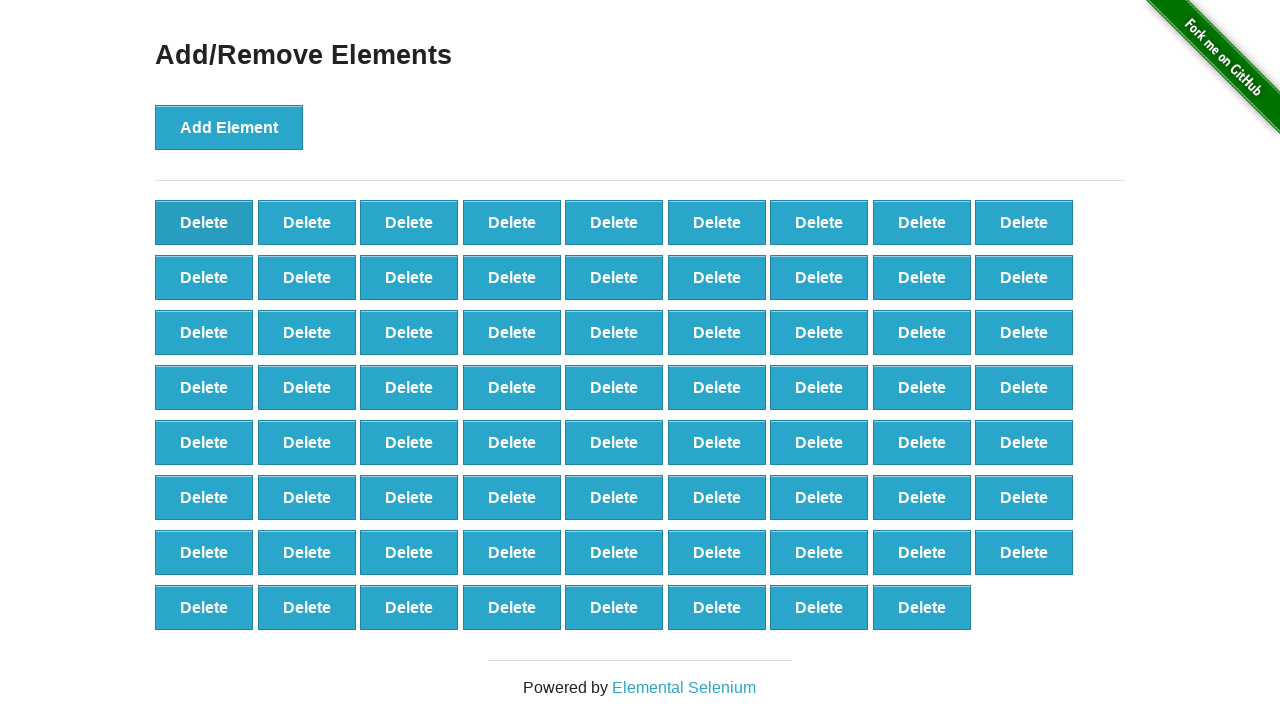

Clicked Delete button (iteration 30/90) at (204, 222) on button[onclick='deleteElement()'] >> nth=0
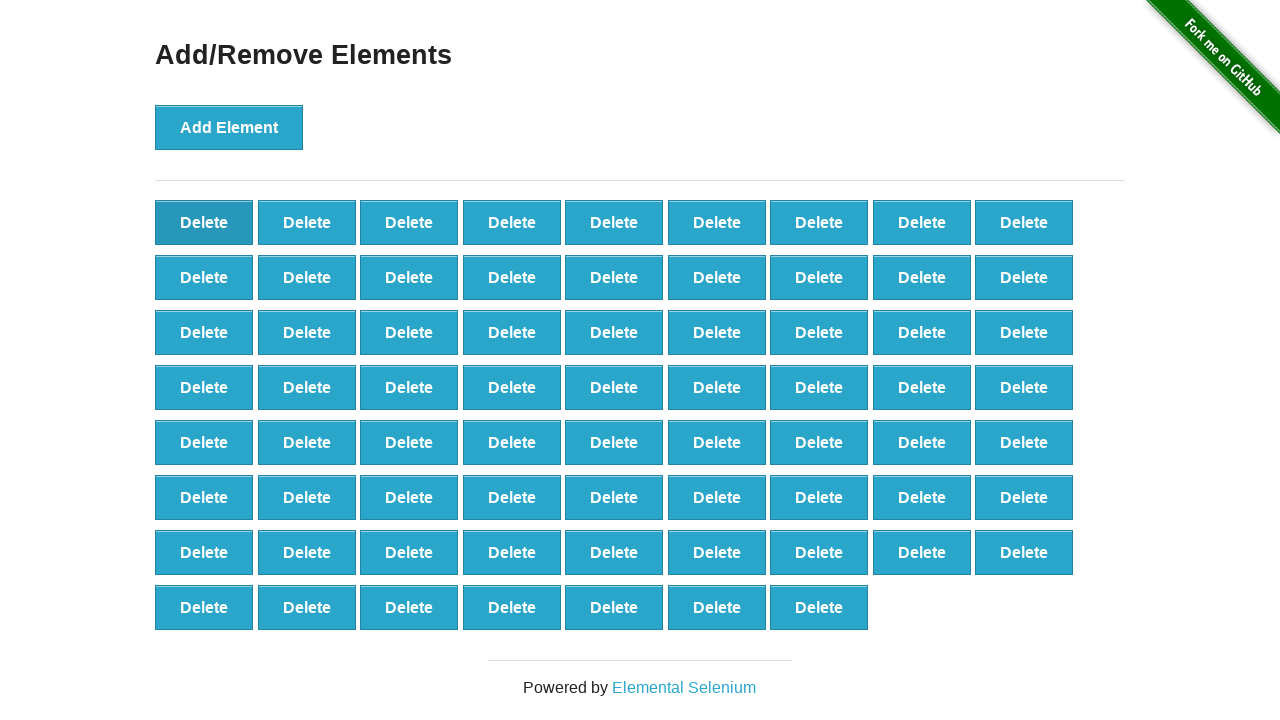

Clicked Delete button (iteration 31/90) at (204, 222) on button[onclick='deleteElement()'] >> nth=0
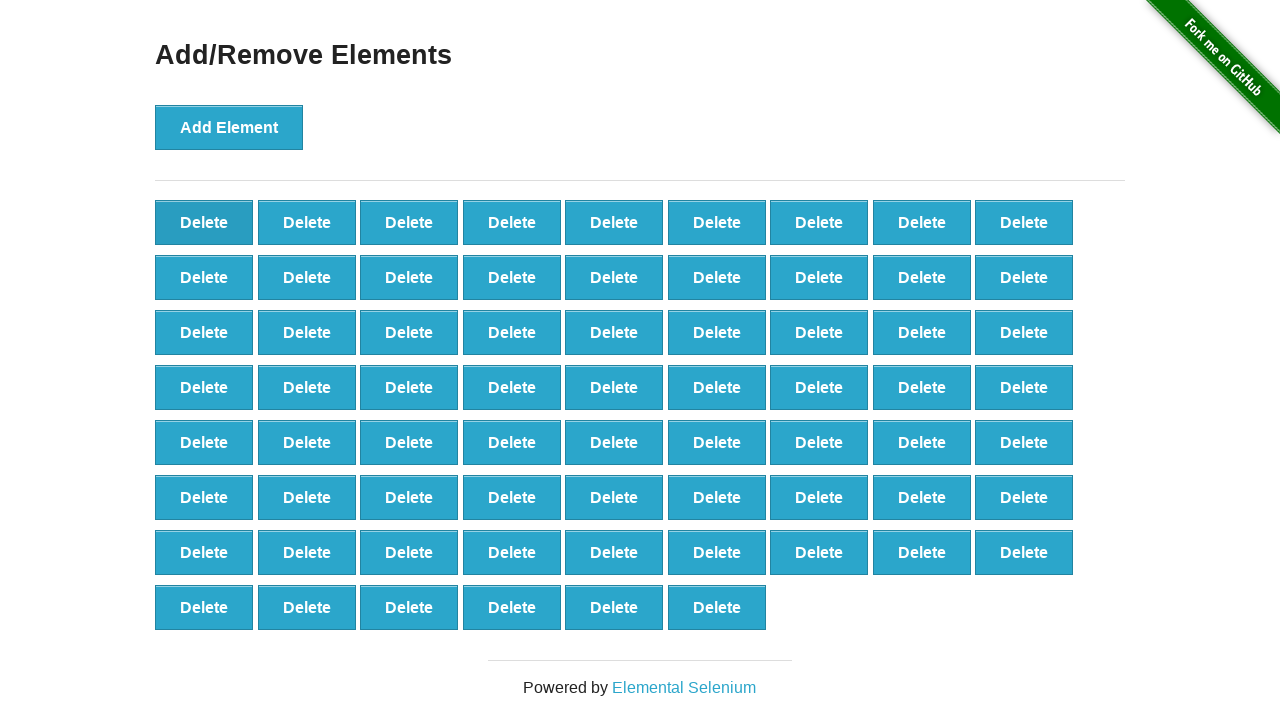

Clicked Delete button (iteration 32/90) at (204, 222) on button[onclick='deleteElement()'] >> nth=0
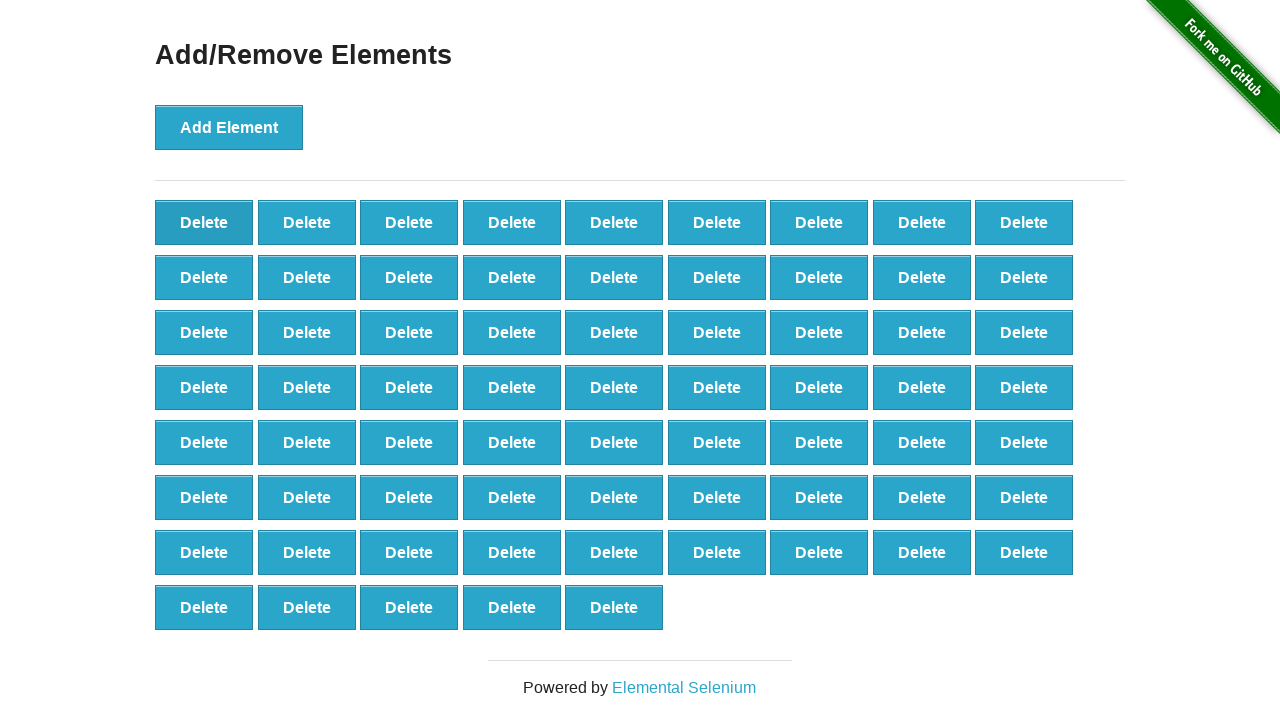

Clicked Delete button (iteration 33/90) at (204, 222) on button[onclick='deleteElement()'] >> nth=0
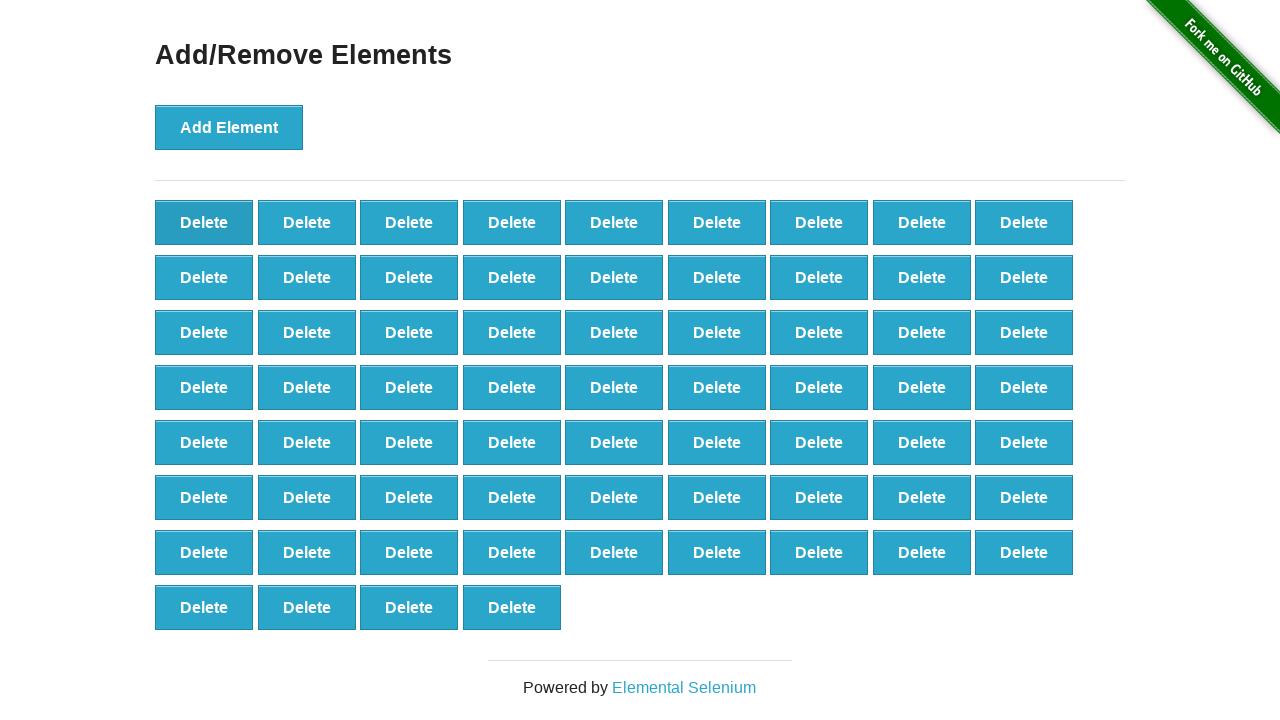

Clicked Delete button (iteration 34/90) at (204, 222) on button[onclick='deleteElement()'] >> nth=0
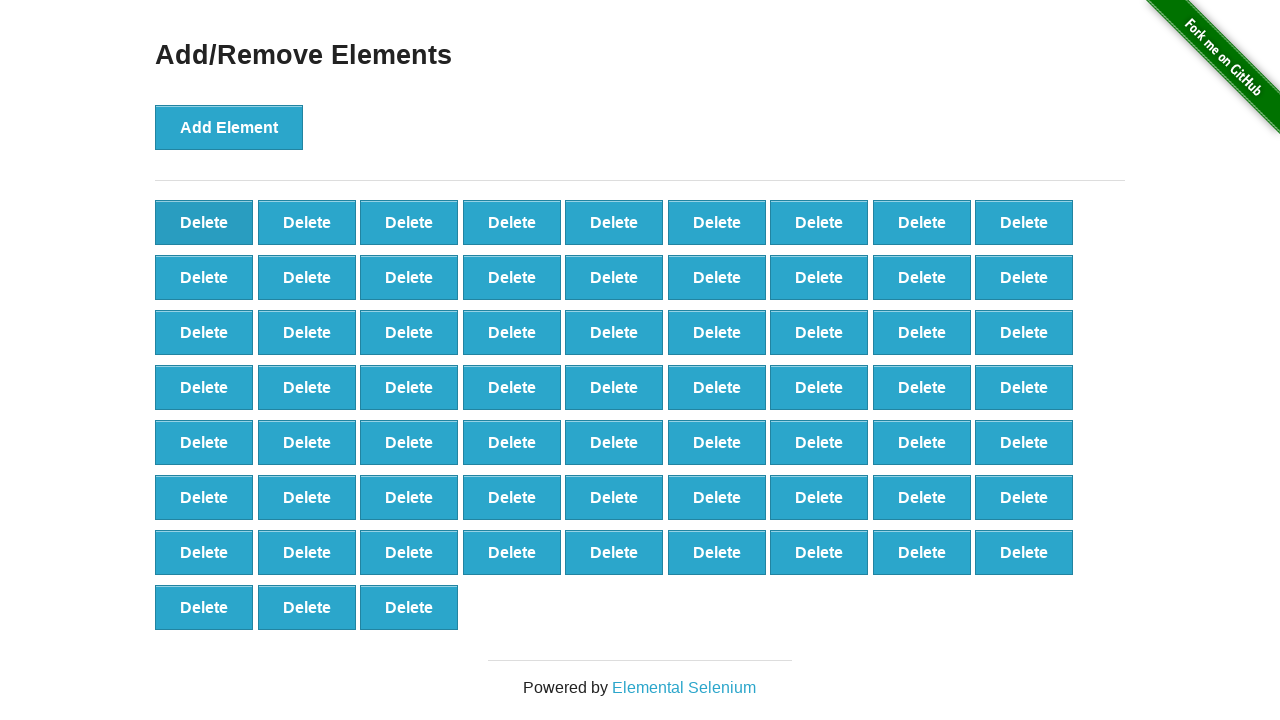

Clicked Delete button (iteration 35/90) at (204, 222) on button[onclick='deleteElement()'] >> nth=0
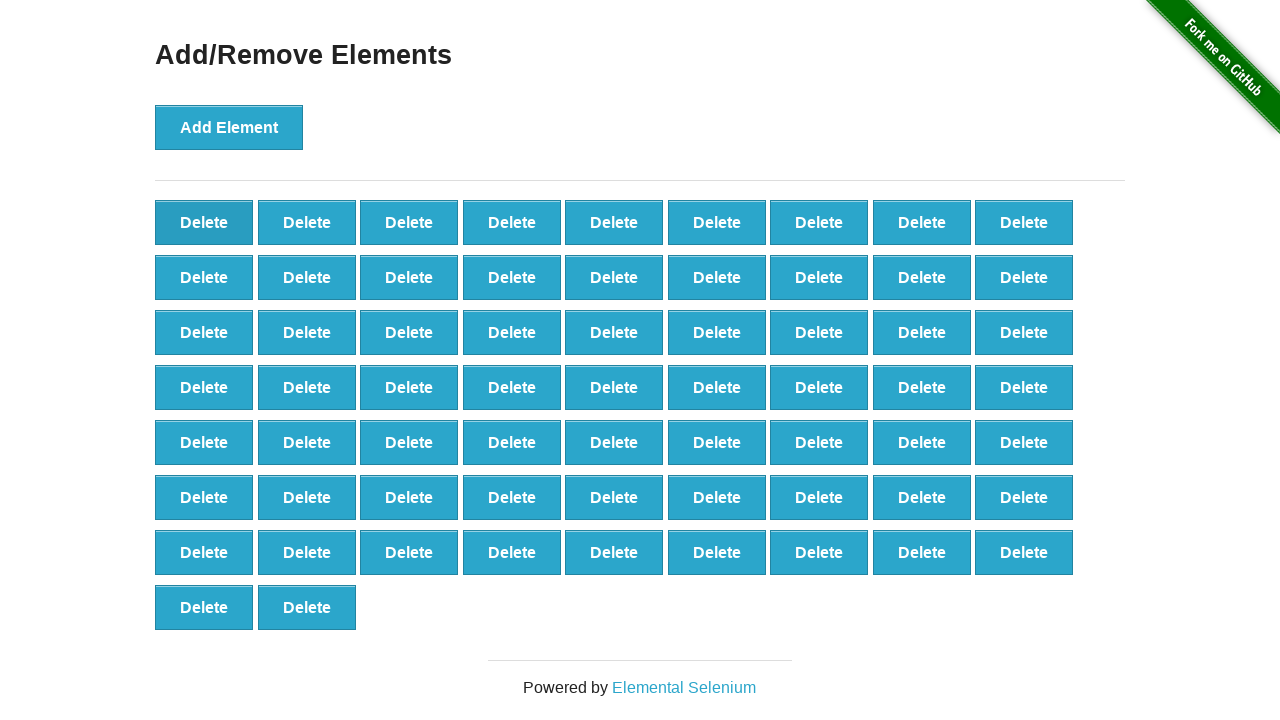

Clicked Delete button (iteration 36/90) at (204, 222) on button[onclick='deleteElement()'] >> nth=0
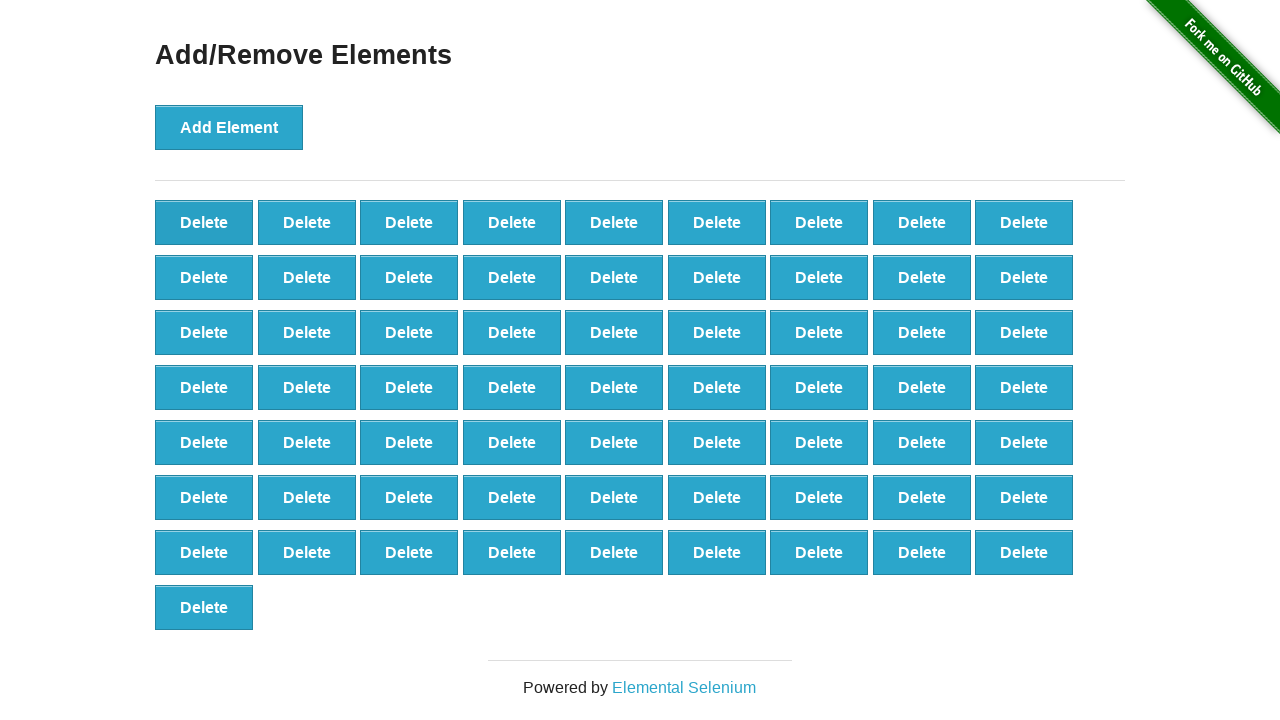

Clicked Delete button (iteration 37/90) at (204, 222) on button[onclick='deleteElement()'] >> nth=0
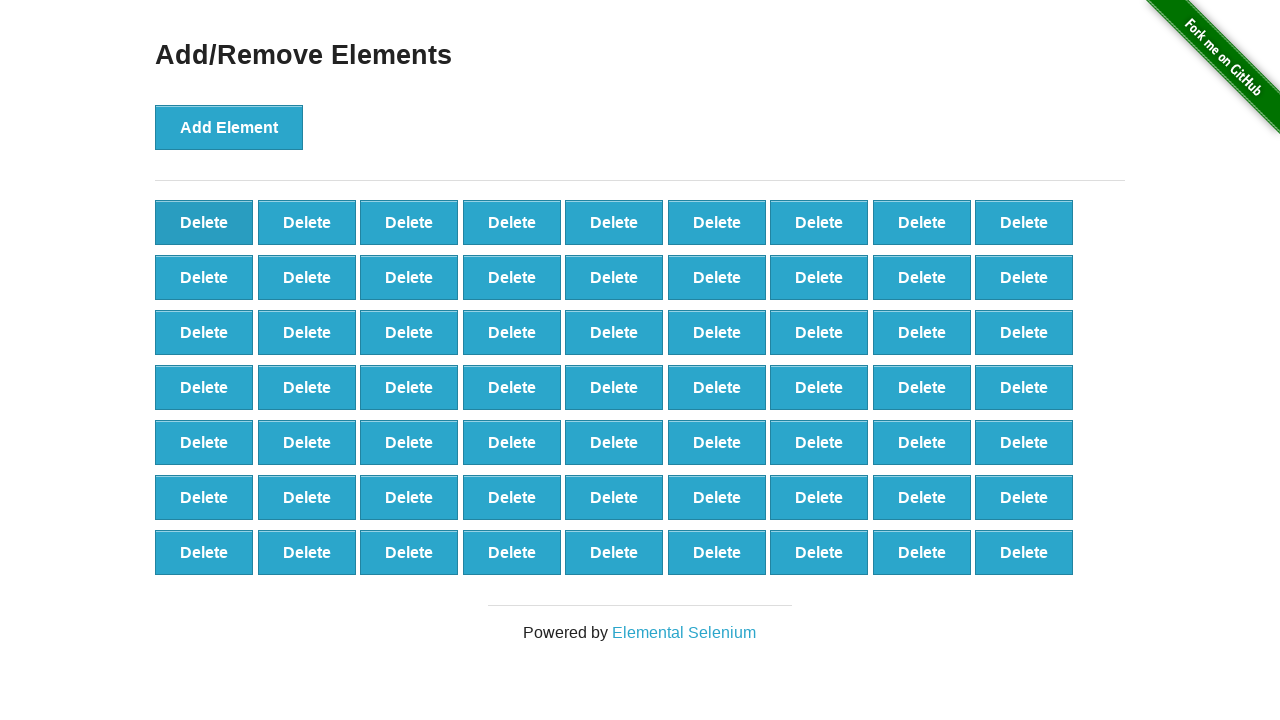

Clicked Delete button (iteration 38/90) at (204, 222) on button[onclick='deleteElement()'] >> nth=0
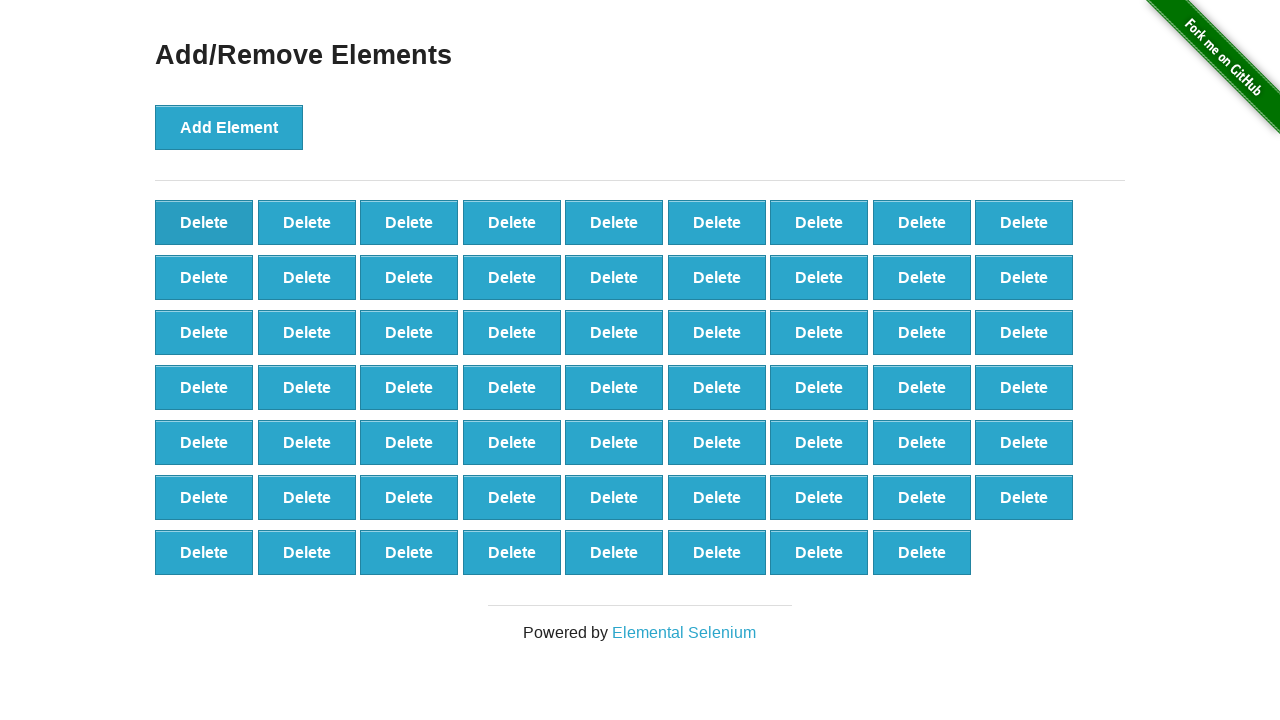

Clicked Delete button (iteration 39/90) at (204, 222) on button[onclick='deleteElement()'] >> nth=0
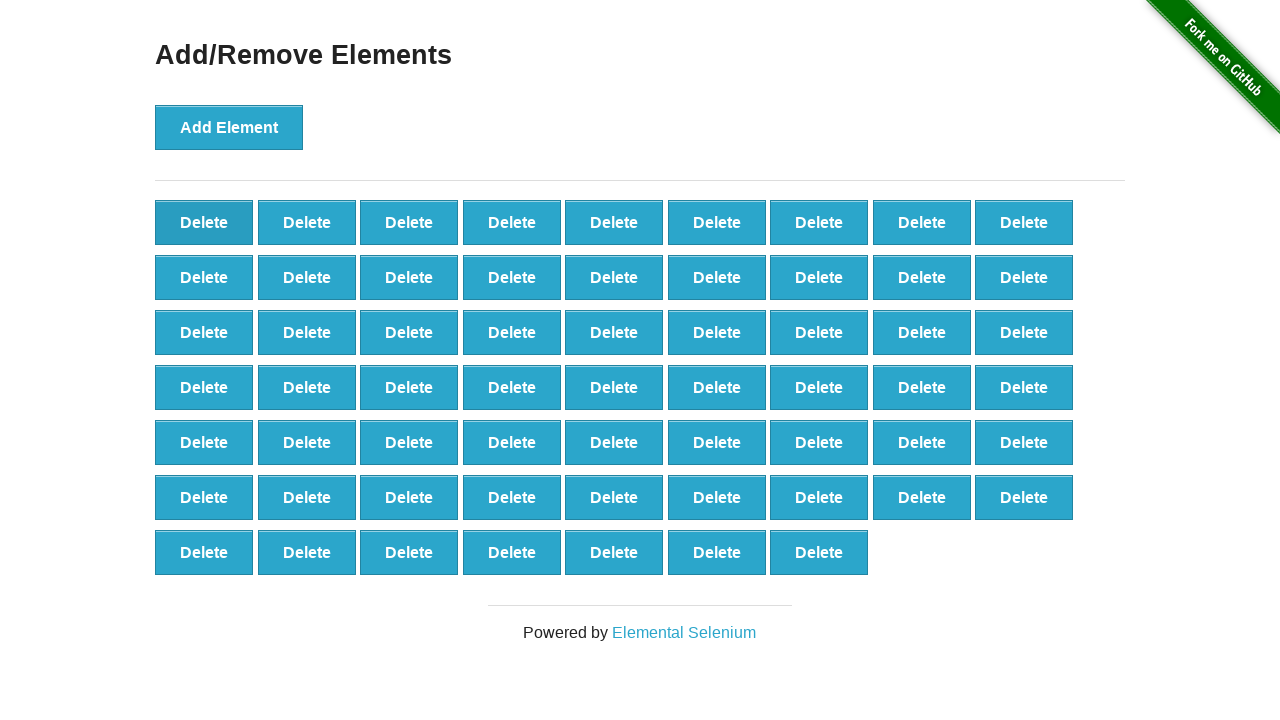

Clicked Delete button (iteration 40/90) at (204, 222) on button[onclick='deleteElement()'] >> nth=0
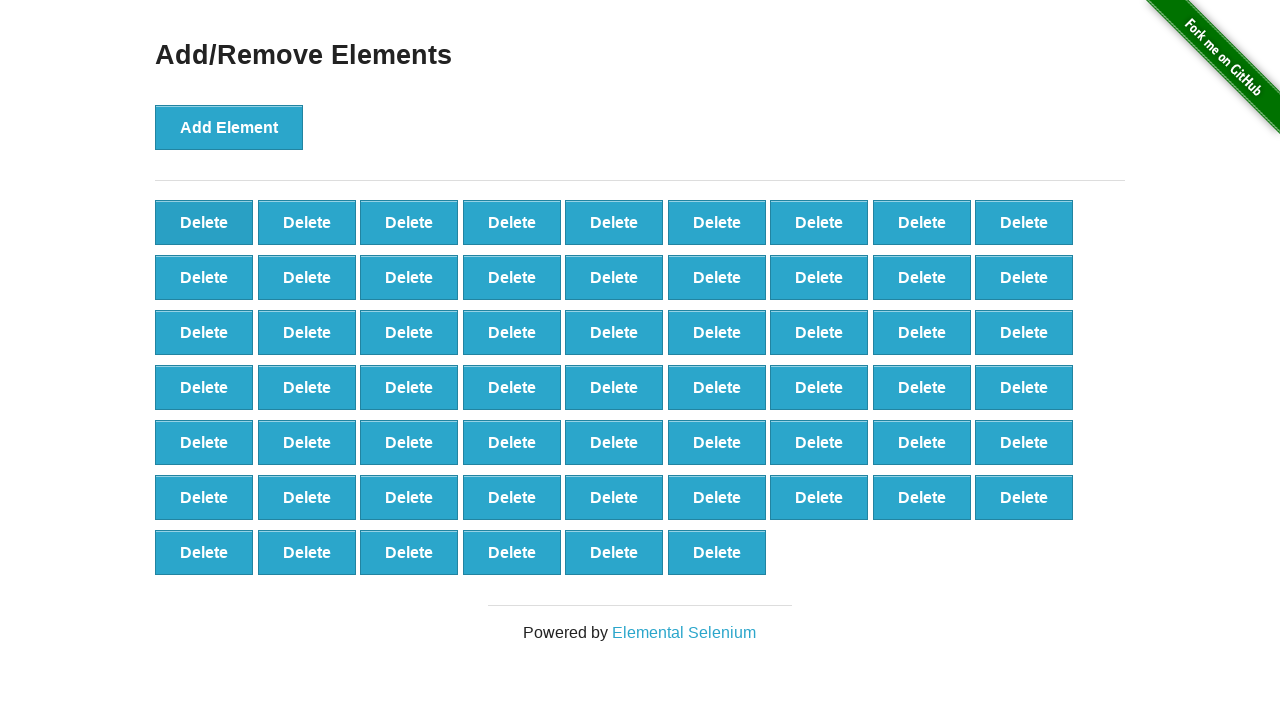

Clicked Delete button (iteration 41/90) at (204, 222) on button[onclick='deleteElement()'] >> nth=0
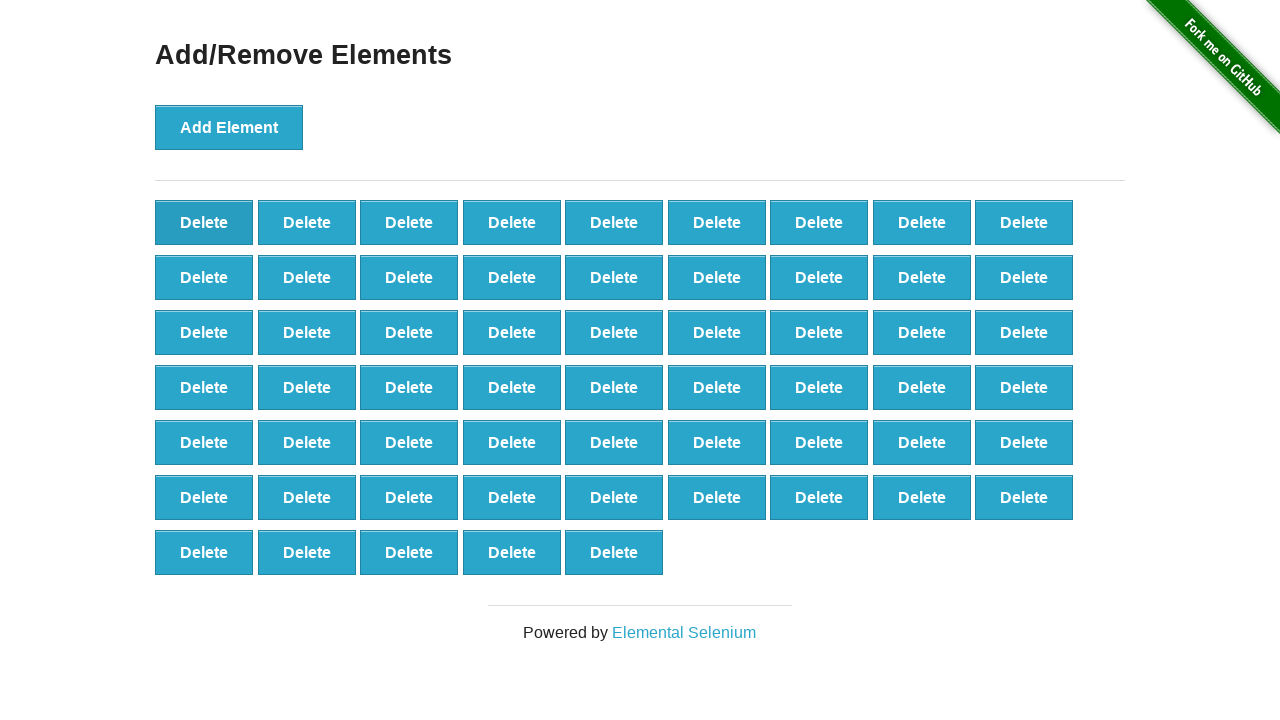

Clicked Delete button (iteration 42/90) at (204, 222) on button[onclick='deleteElement()'] >> nth=0
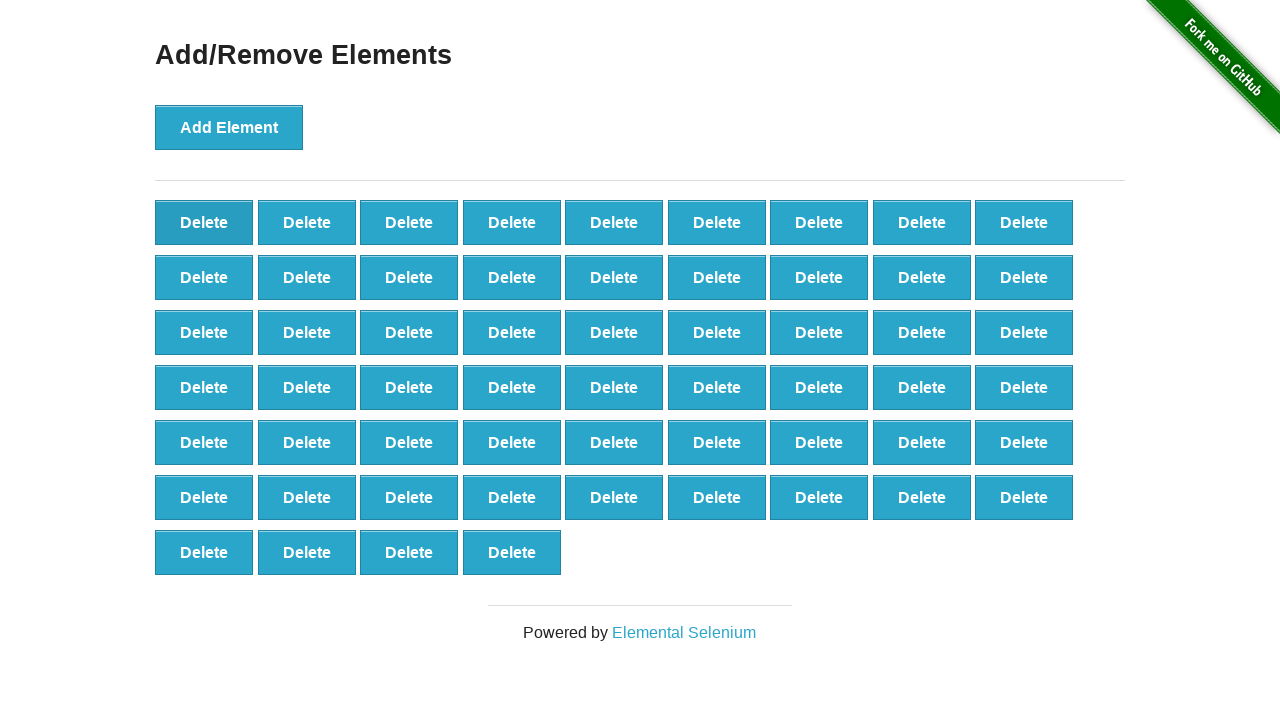

Clicked Delete button (iteration 43/90) at (204, 222) on button[onclick='deleteElement()'] >> nth=0
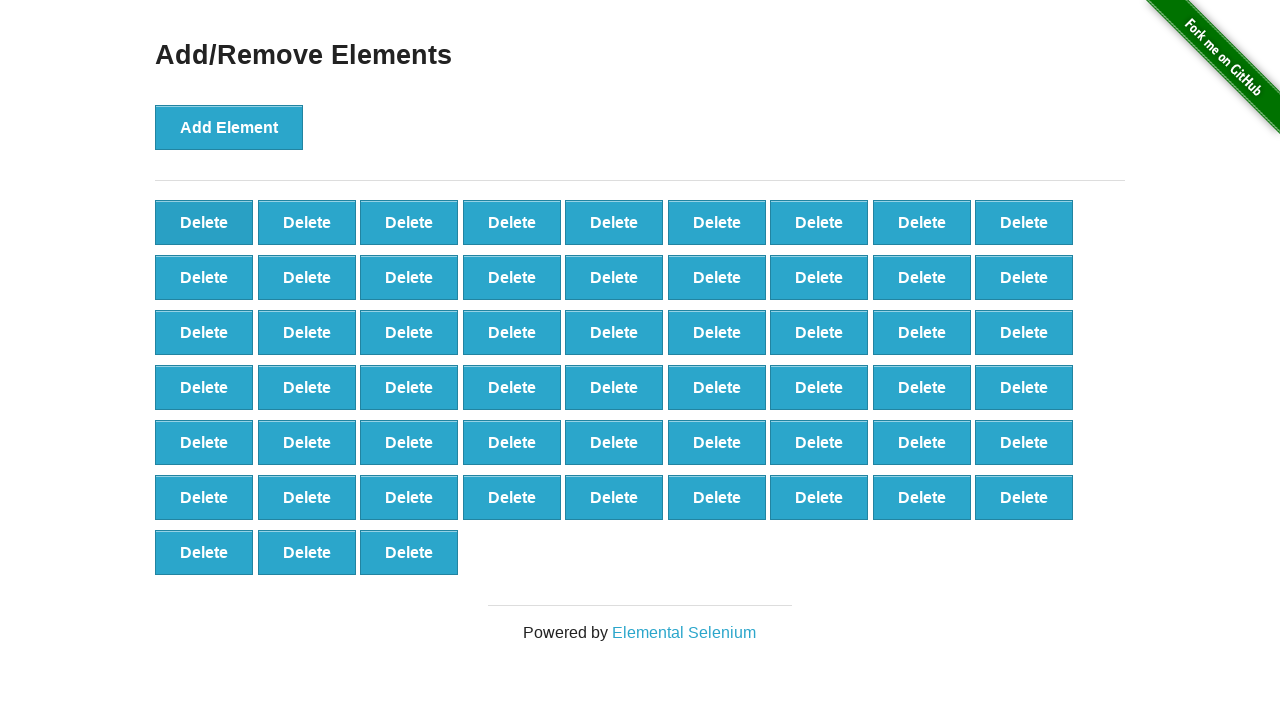

Clicked Delete button (iteration 44/90) at (204, 222) on button[onclick='deleteElement()'] >> nth=0
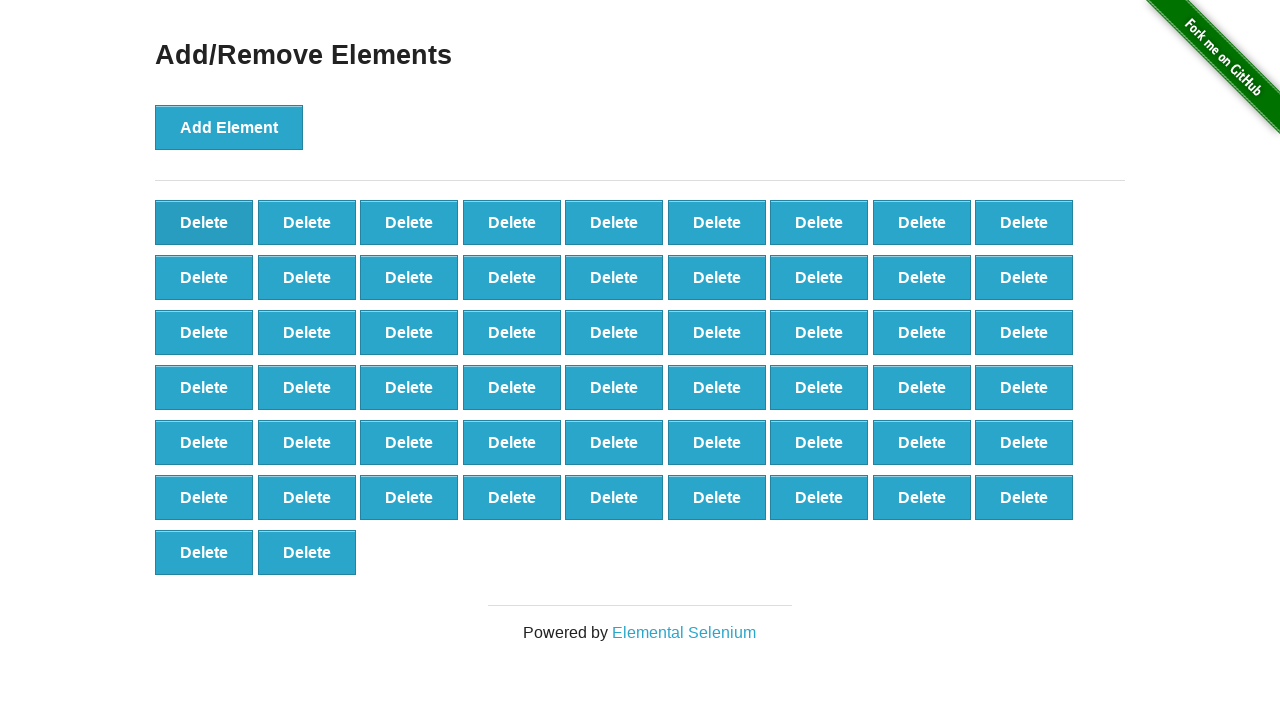

Clicked Delete button (iteration 45/90) at (204, 222) on button[onclick='deleteElement()'] >> nth=0
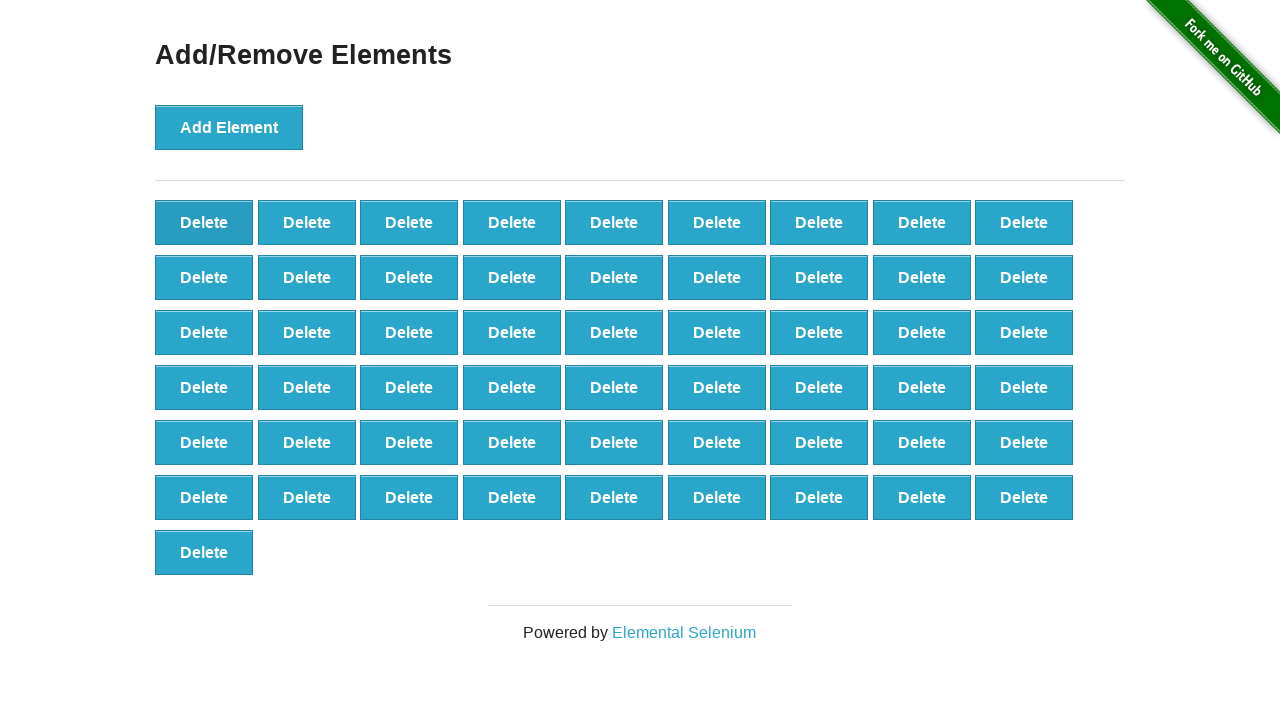

Clicked Delete button (iteration 46/90) at (204, 222) on button[onclick='deleteElement()'] >> nth=0
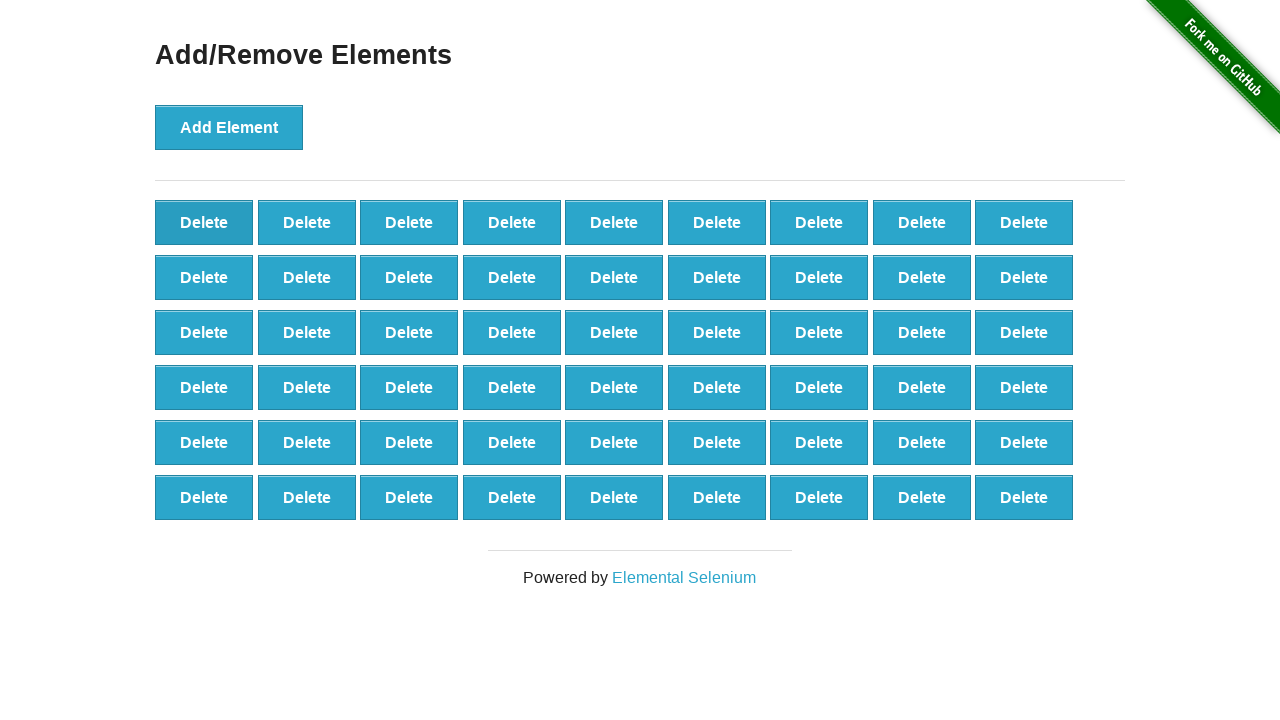

Clicked Delete button (iteration 47/90) at (204, 222) on button[onclick='deleteElement()'] >> nth=0
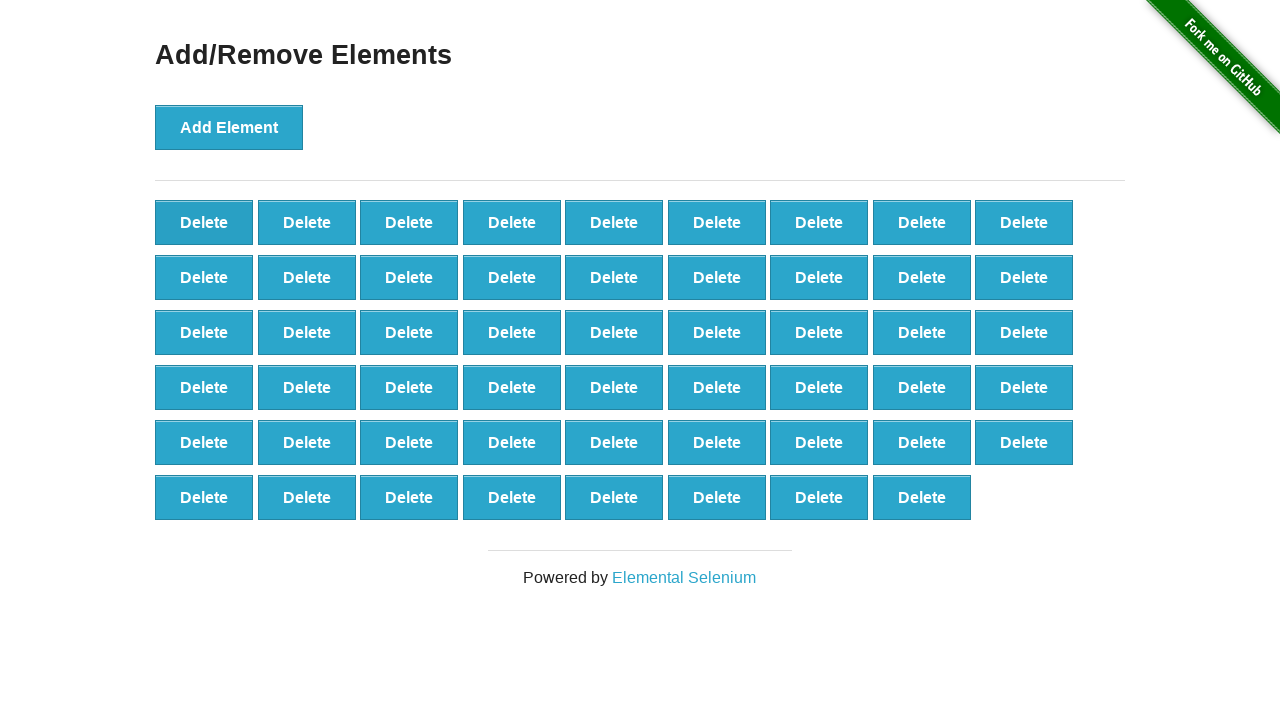

Clicked Delete button (iteration 48/90) at (204, 222) on button[onclick='deleteElement()'] >> nth=0
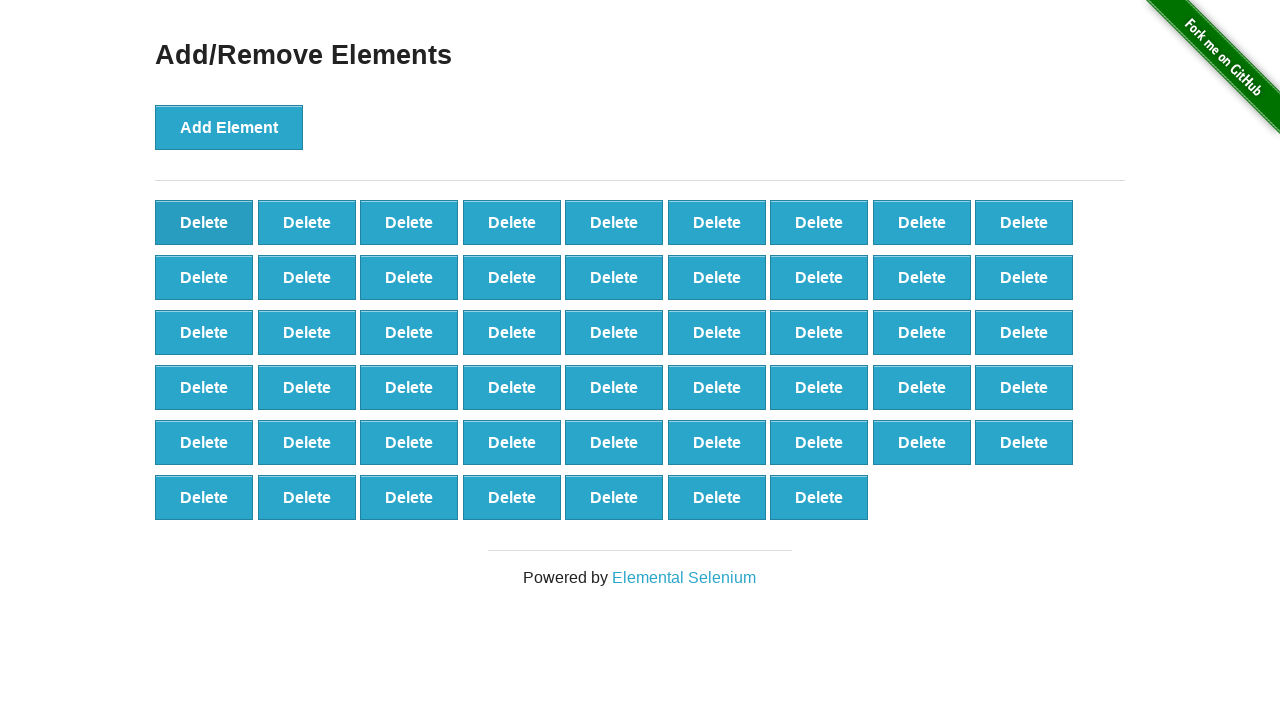

Clicked Delete button (iteration 49/90) at (204, 222) on button[onclick='deleteElement()'] >> nth=0
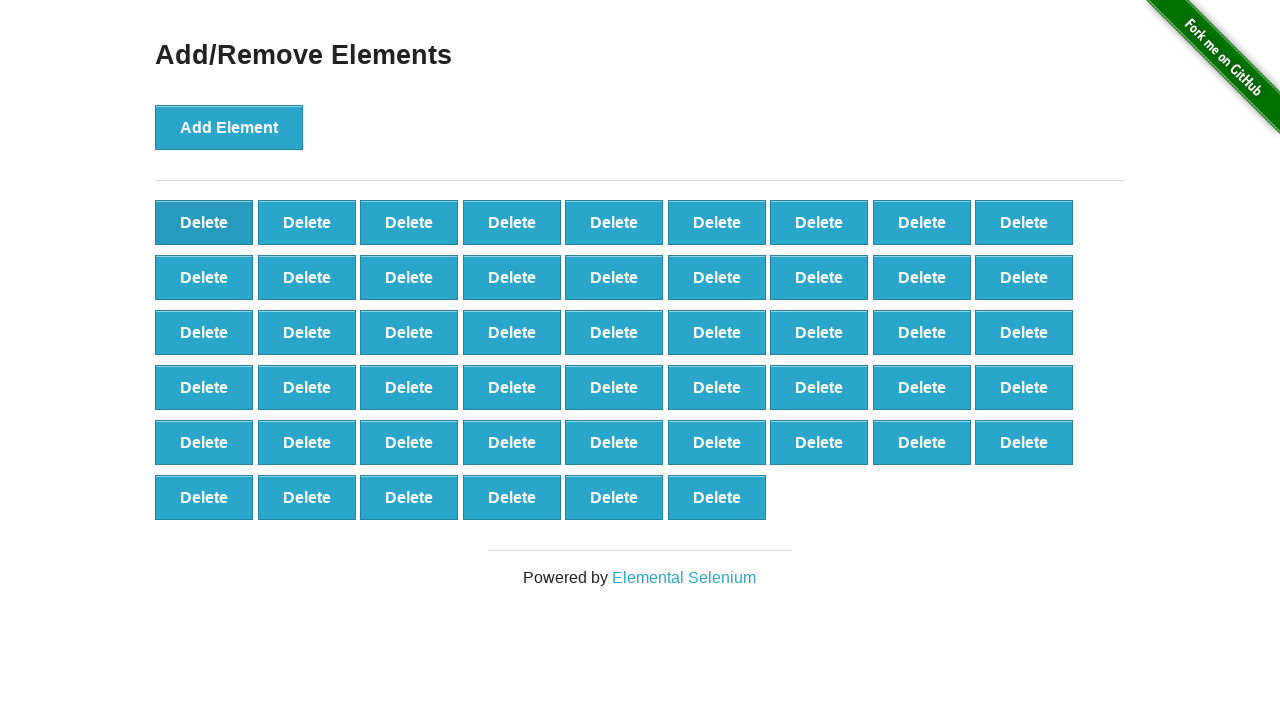

Clicked Delete button (iteration 50/90) at (204, 222) on button[onclick='deleteElement()'] >> nth=0
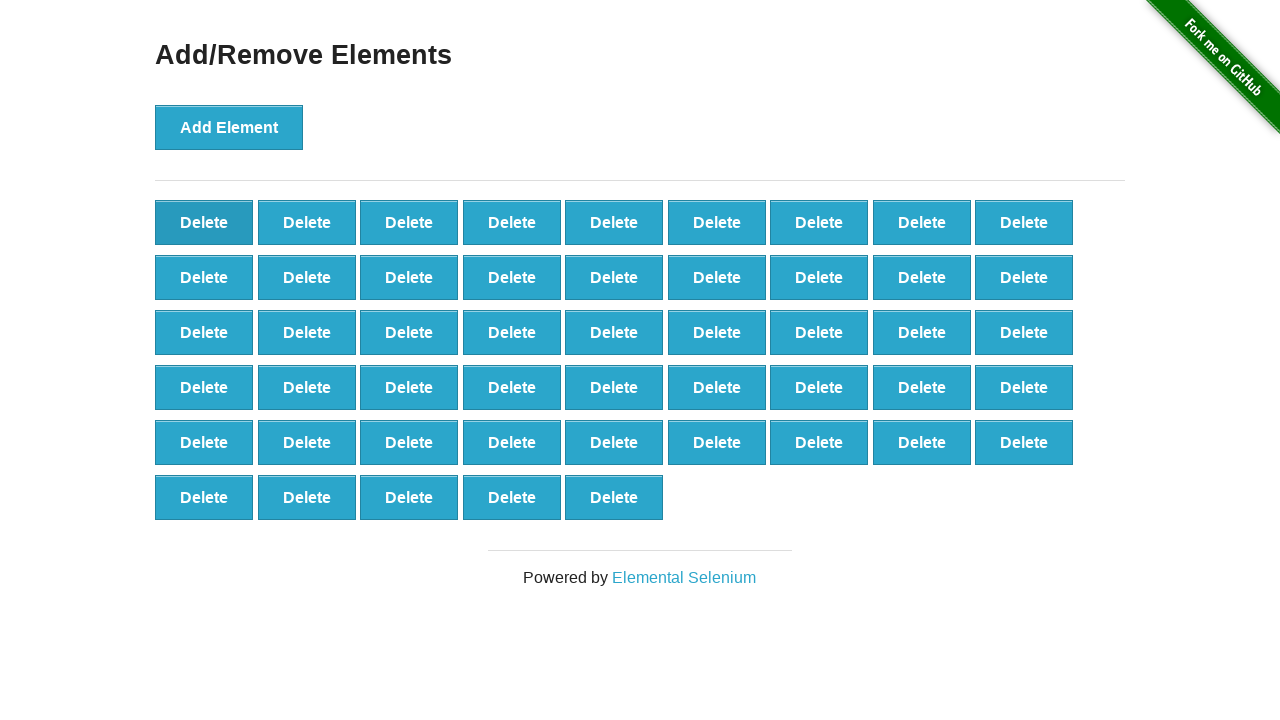

Clicked Delete button (iteration 51/90) at (204, 222) on button[onclick='deleteElement()'] >> nth=0
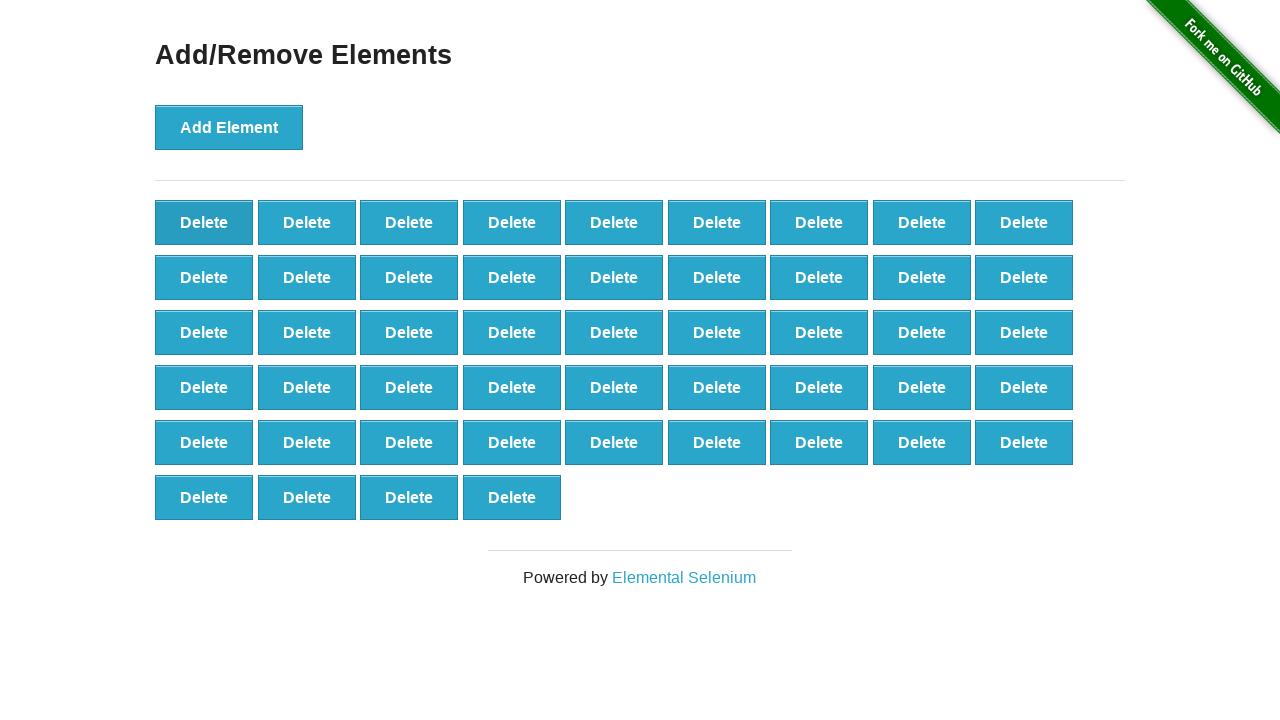

Clicked Delete button (iteration 52/90) at (204, 222) on button[onclick='deleteElement()'] >> nth=0
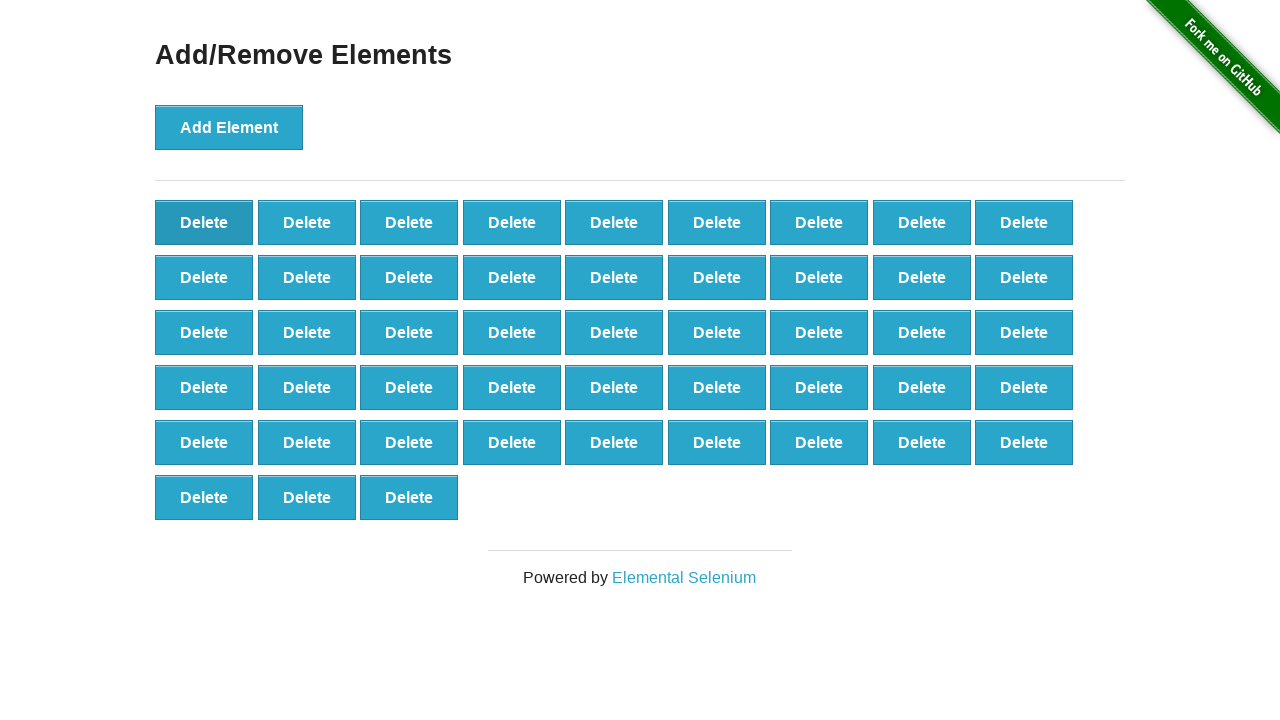

Clicked Delete button (iteration 53/90) at (204, 222) on button[onclick='deleteElement()'] >> nth=0
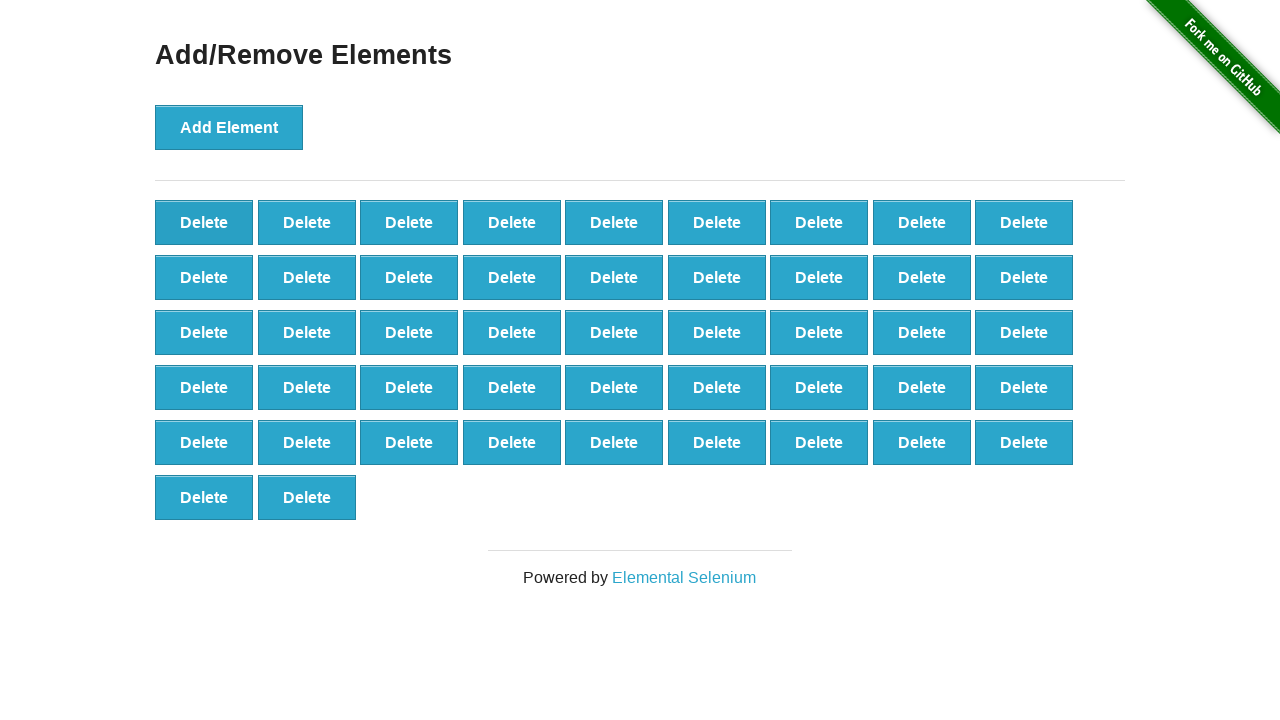

Clicked Delete button (iteration 54/90) at (204, 222) on button[onclick='deleteElement()'] >> nth=0
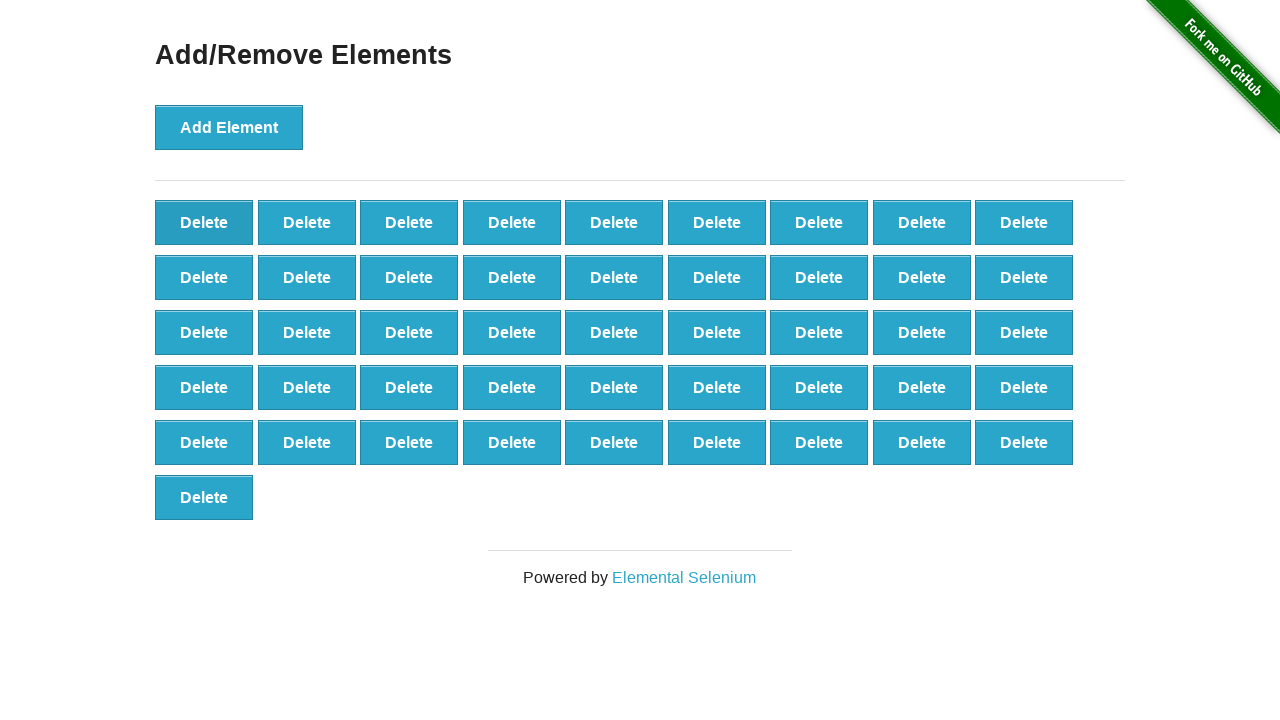

Clicked Delete button (iteration 55/90) at (204, 222) on button[onclick='deleteElement()'] >> nth=0
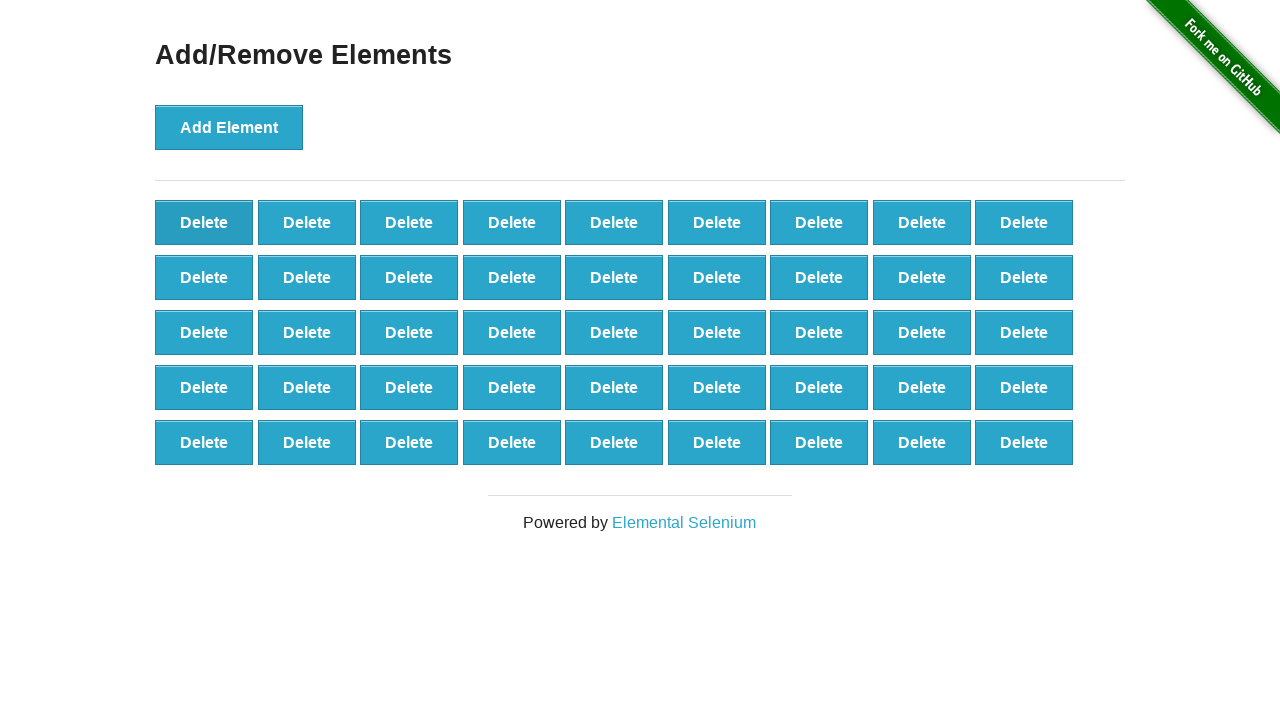

Clicked Delete button (iteration 56/90) at (204, 222) on button[onclick='deleteElement()'] >> nth=0
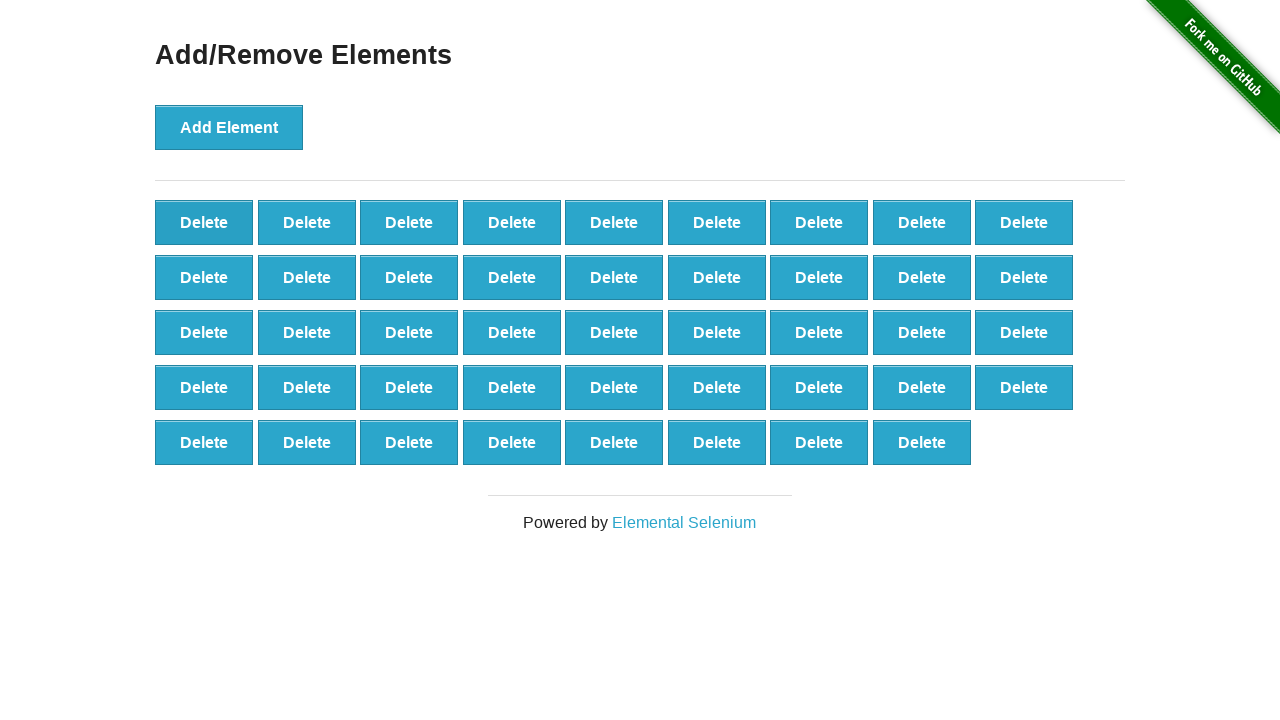

Clicked Delete button (iteration 57/90) at (204, 222) on button[onclick='deleteElement()'] >> nth=0
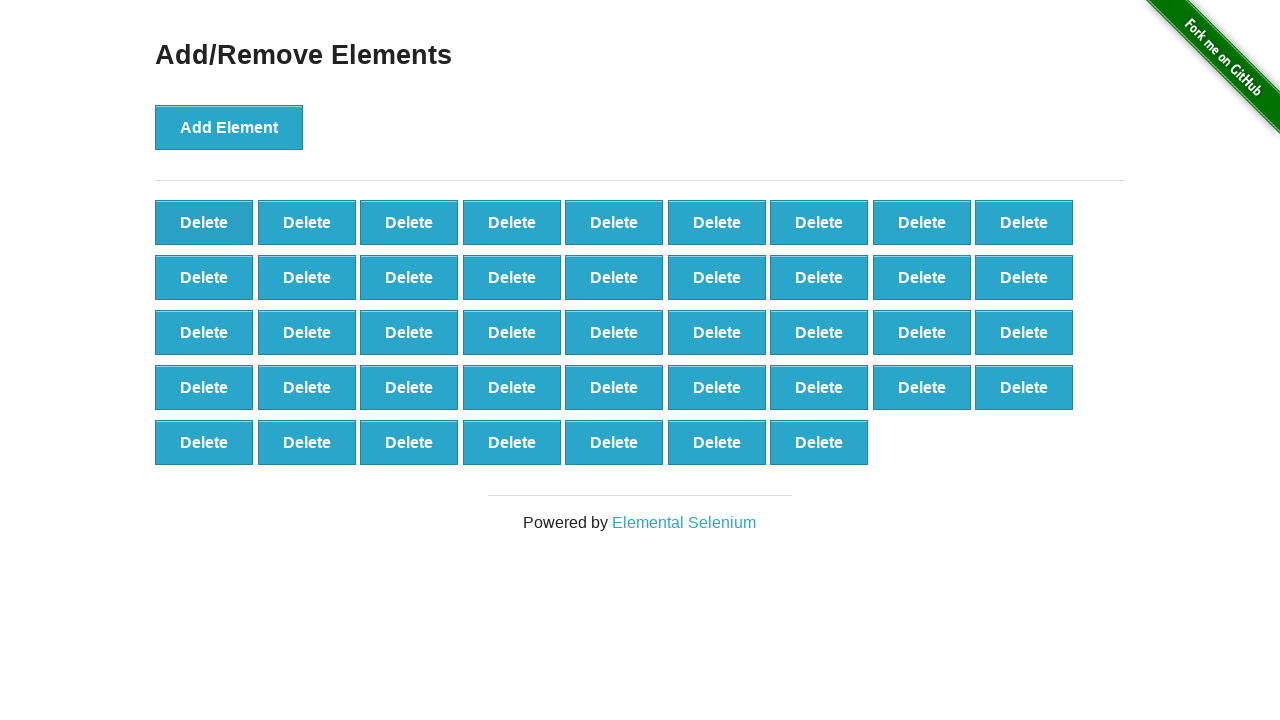

Clicked Delete button (iteration 58/90) at (204, 222) on button[onclick='deleteElement()'] >> nth=0
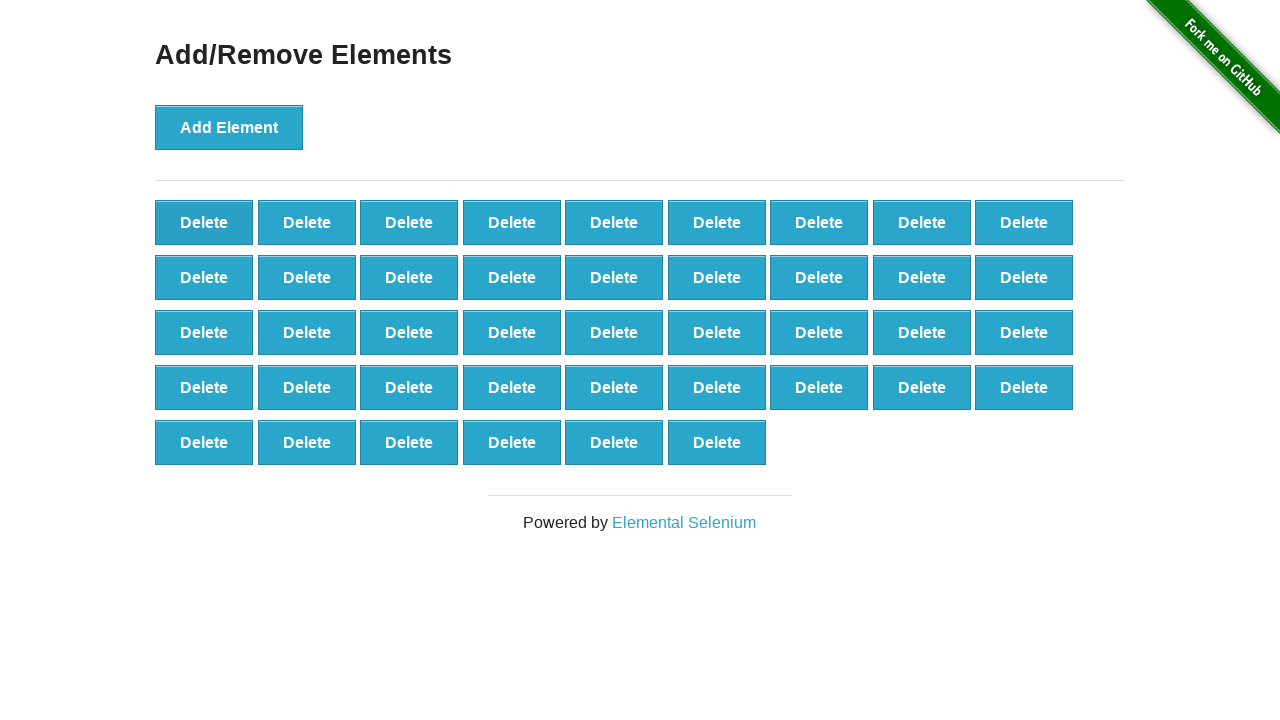

Clicked Delete button (iteration 59/90) at (204, 222) on button[onclick='deleteElement()'] >> nth=0
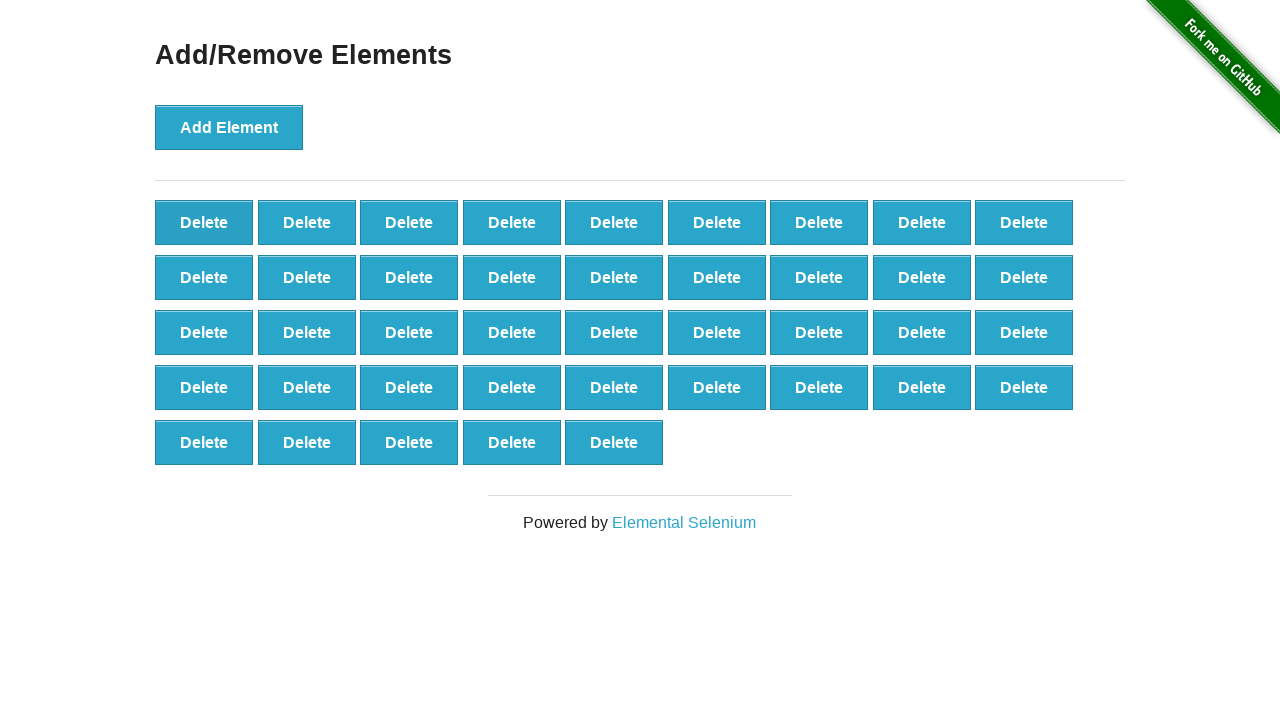

Clicked Delete button (iteration 60/90) at (204, 222) on button[onclick='deleteElement()'] >> nth=0
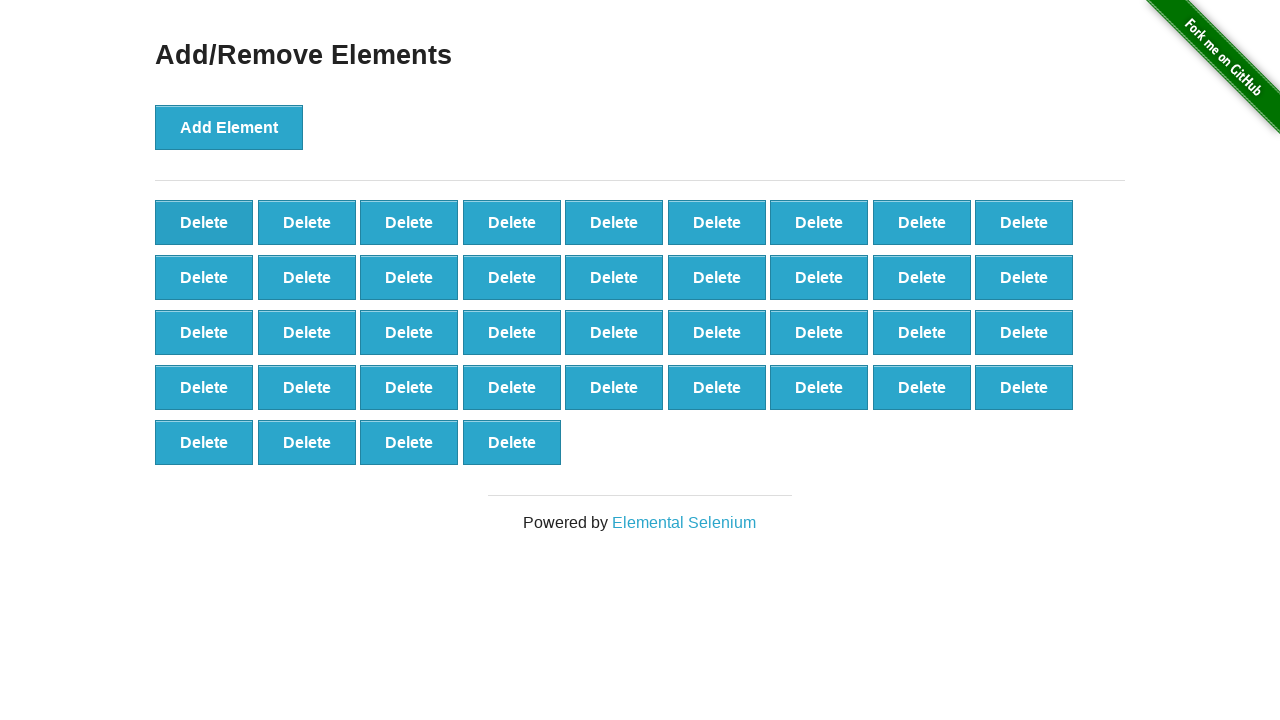

Clicked Delete button (iteration 61/90) at (204, 222) on button[onclick='deleteElement()'] >> nth=0
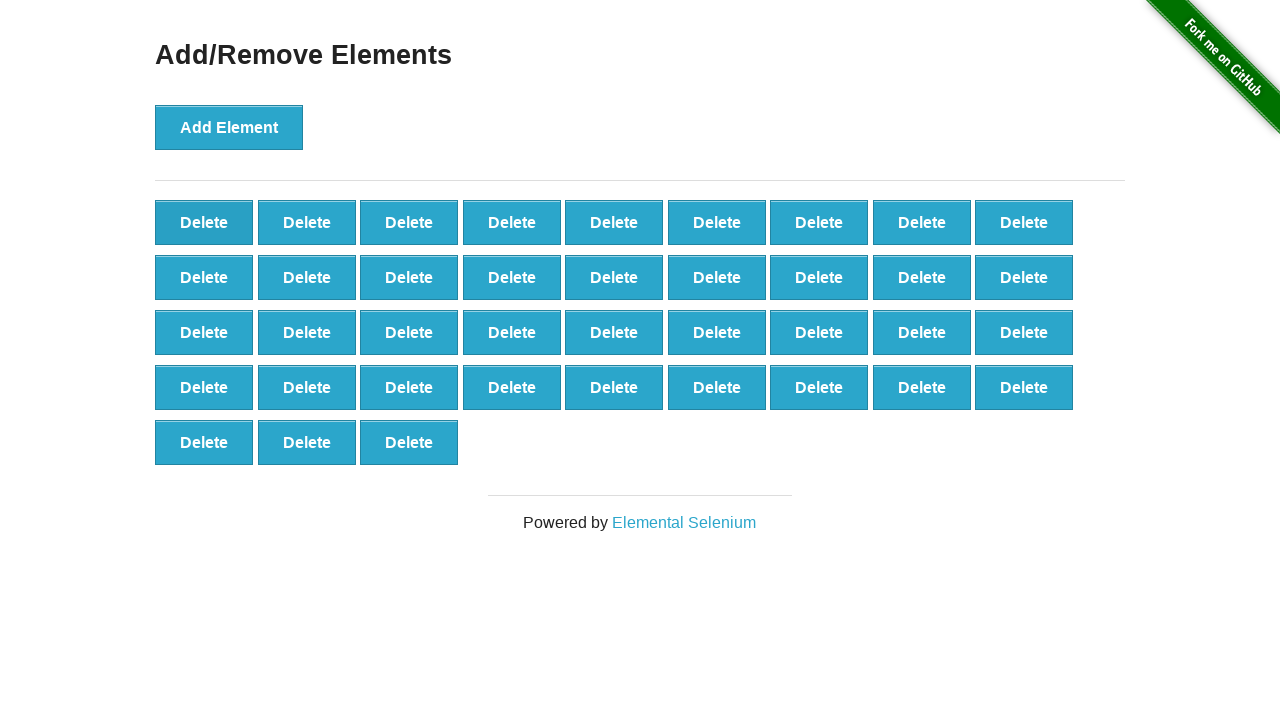

Clicked Delete button (iteration 62/90) at (204, 222) on button[onclick='deleteElement()'] >> nth=0
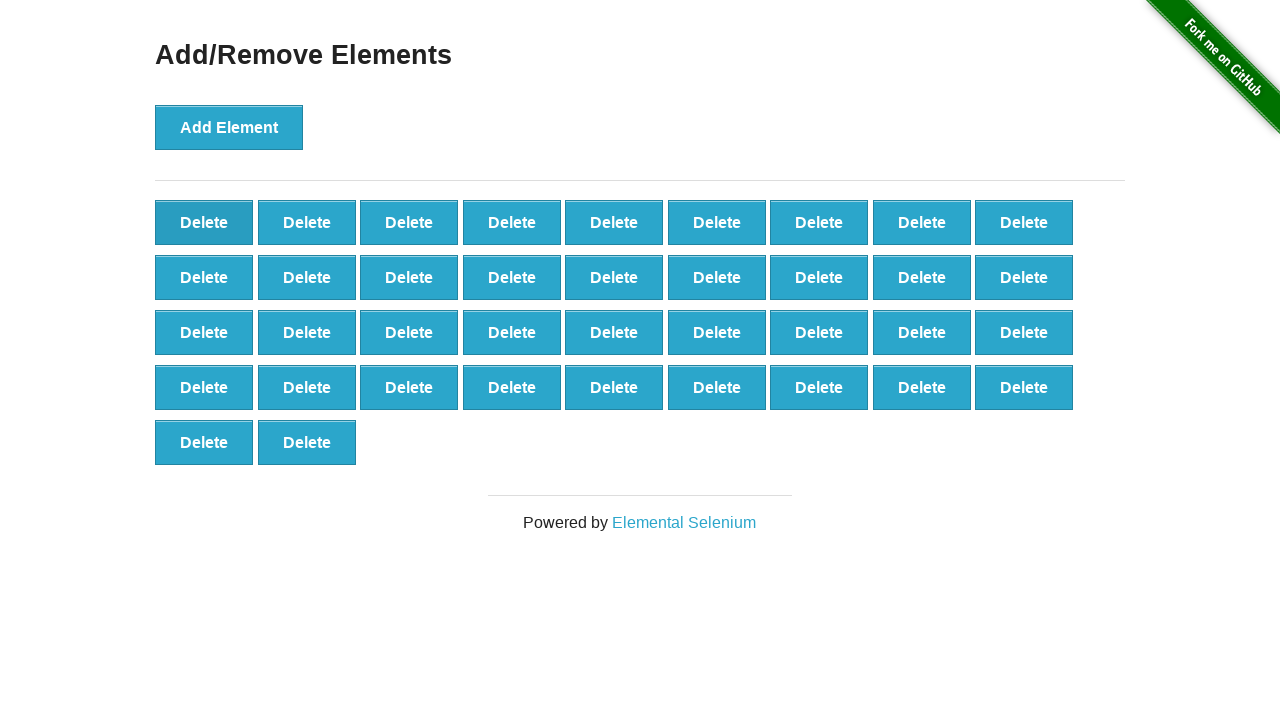

Clicked Delete button (iteration 63/90) at (204, 222) on button[onclick='deleteElement()'] >> nth=0
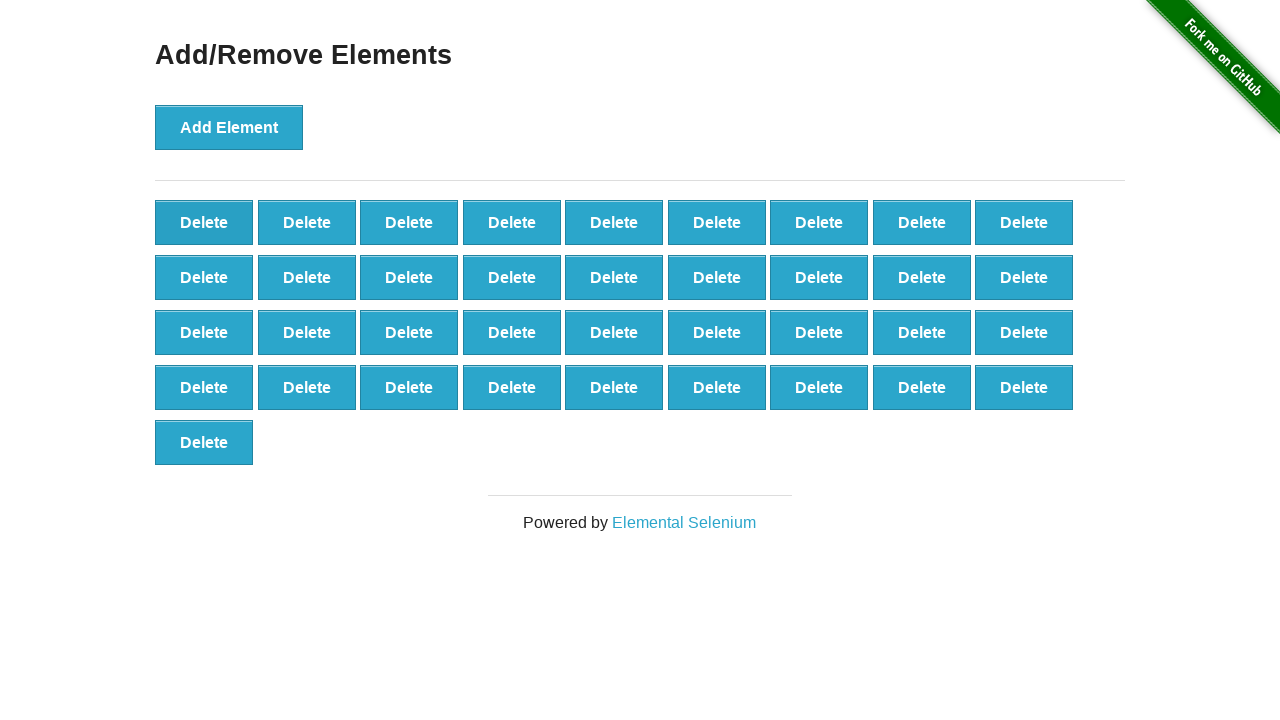

Clicked Delete button (iteration 64/90) at (204, 222) on button[onclick='deleteElement()'] >> nth=0
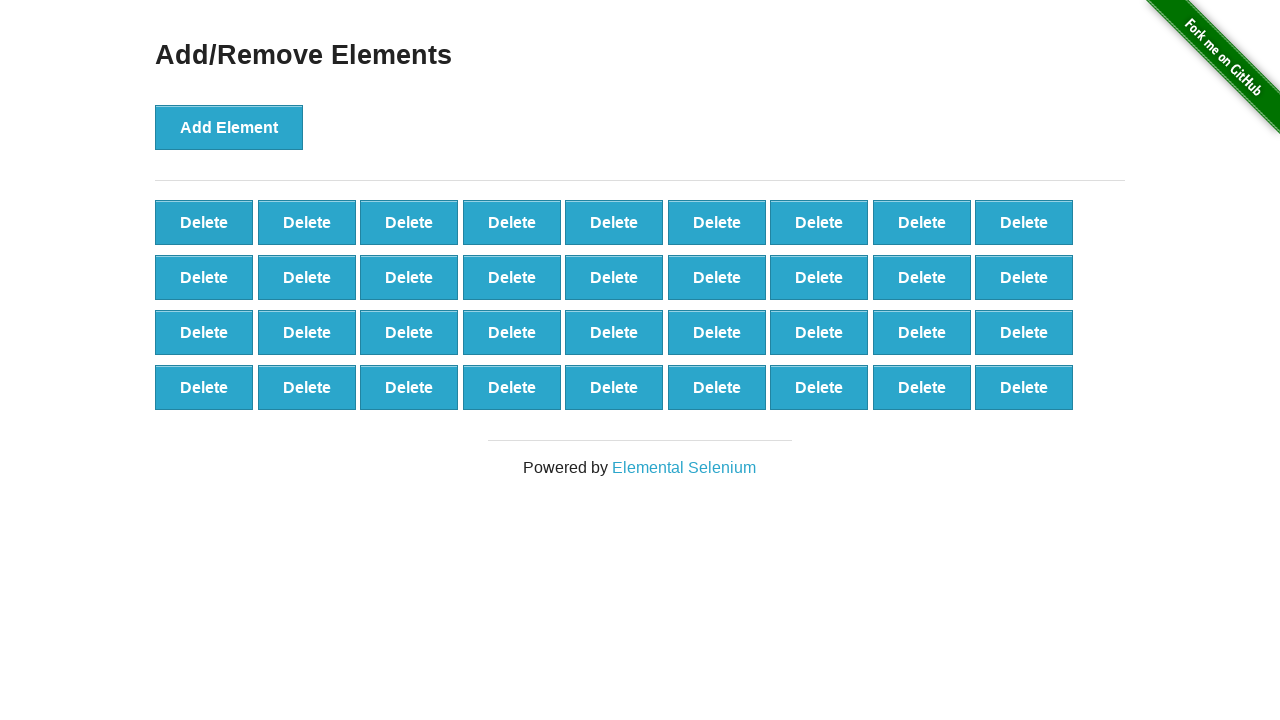

Clicked Delete button (iteration 65/90) at (204, 222) on button[onclick='deleteElement()'] >> nth=0
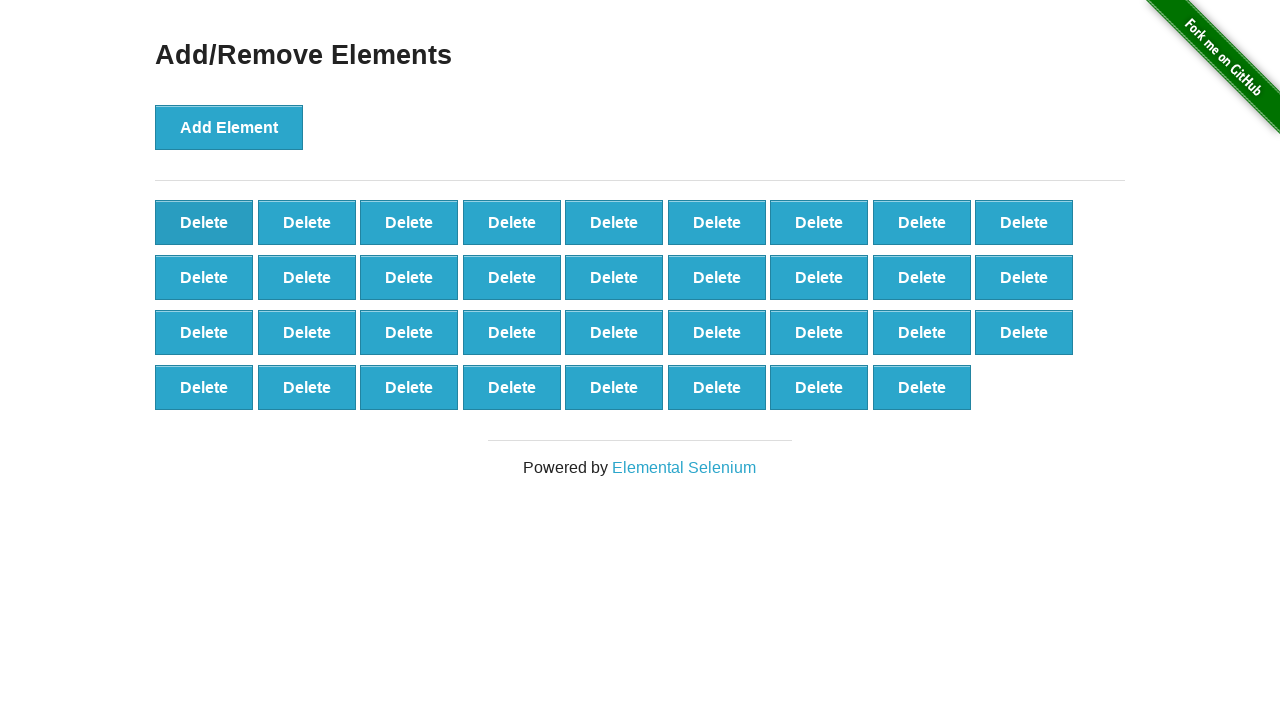

Clicked Delete button (iteration 66/90) at (204, 222) on button[onclick='deleteElement()'] >> nth=0
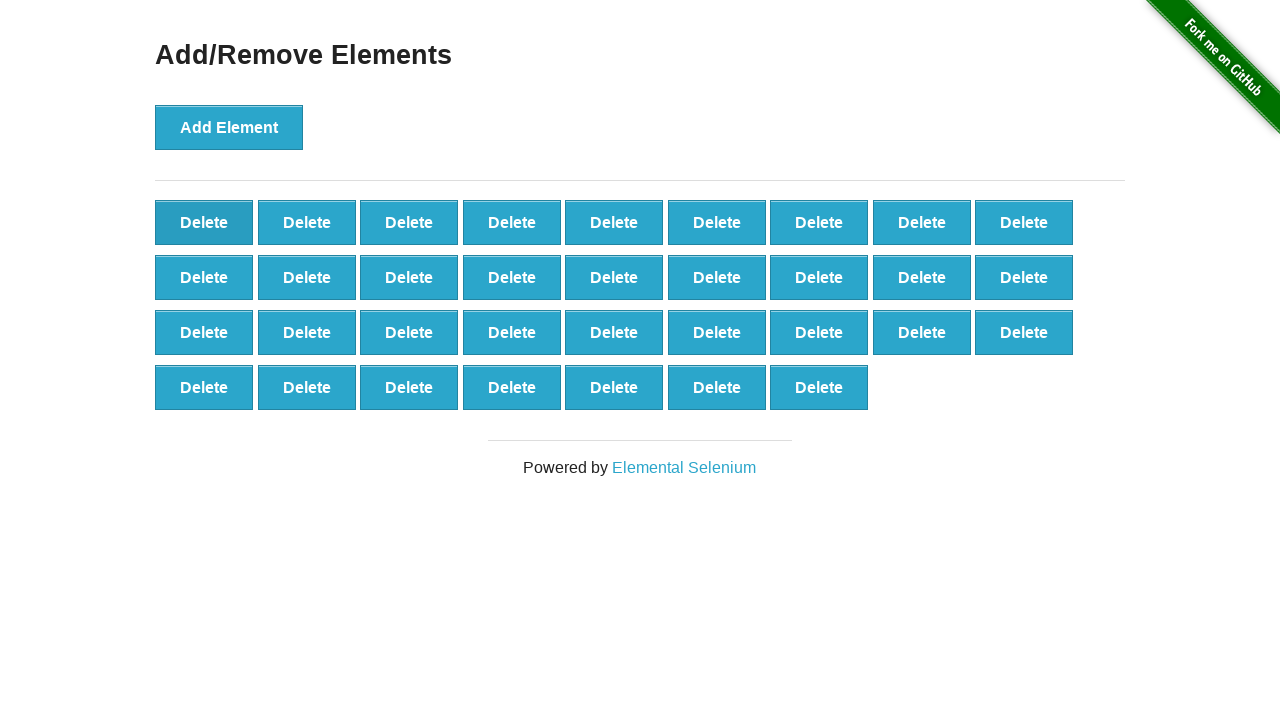

Clicked Delete button (iteration 67/90) at (204, 222) on button[onclick='deleteElement()'] >> nth=0
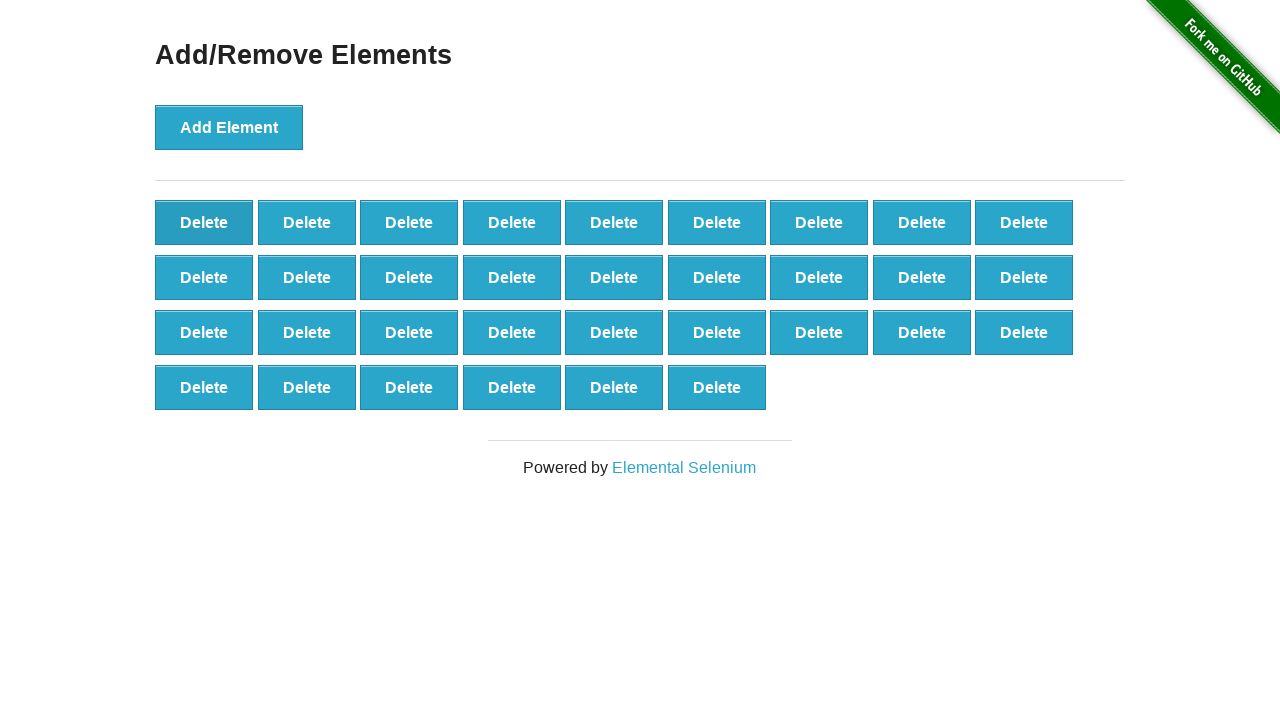

Clicked Delete button (iteration 68/90) at (204, 222) on button[onclick='deleteElement()'] >> nth=0
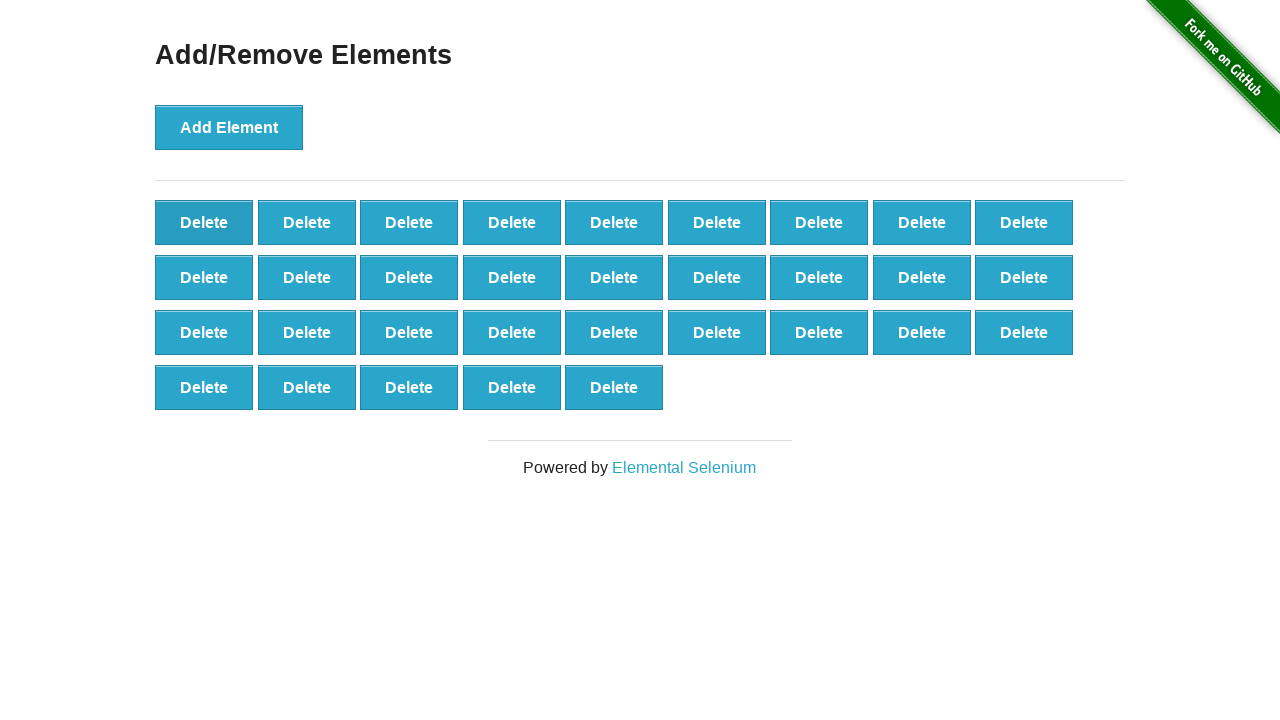

Clicked Delete button (iteration 69/90) at (204, 222) on button[onclick='deleteElement()'] >> nth=0
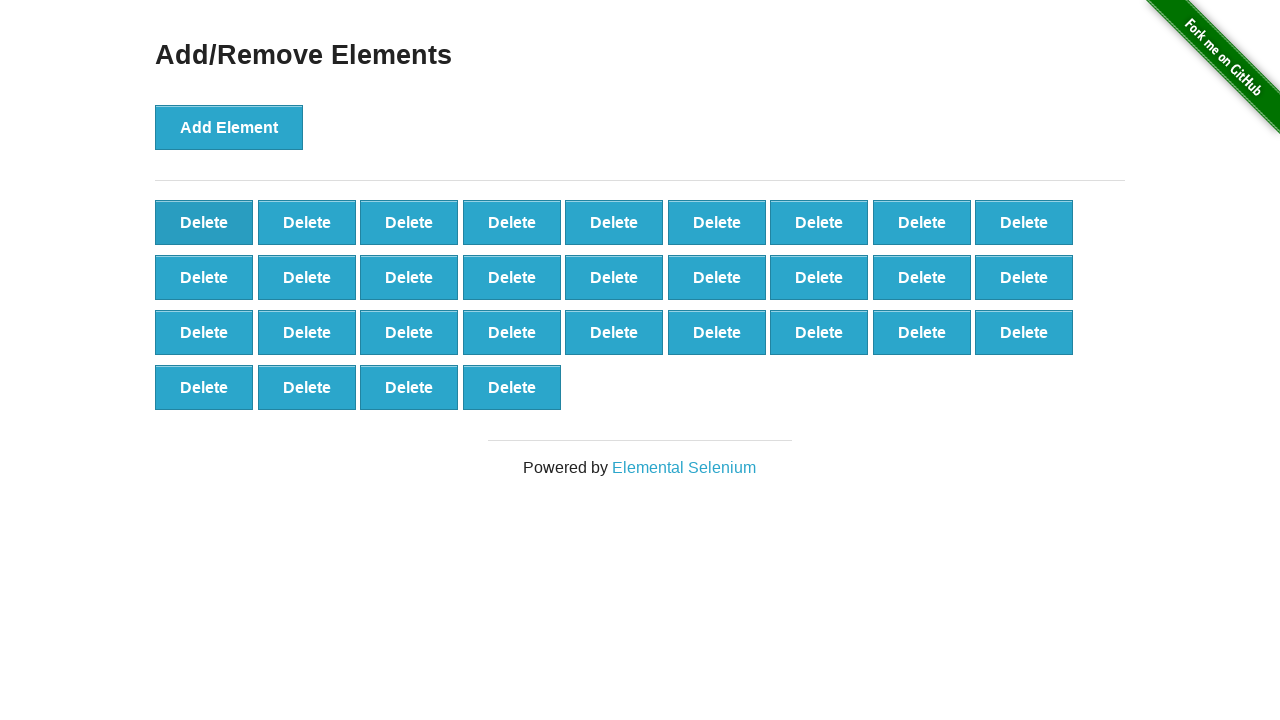

Clicked Delete button (iteration 70/90) at (204, 222) on button[onclick='deleteElement()'] >> nth=0
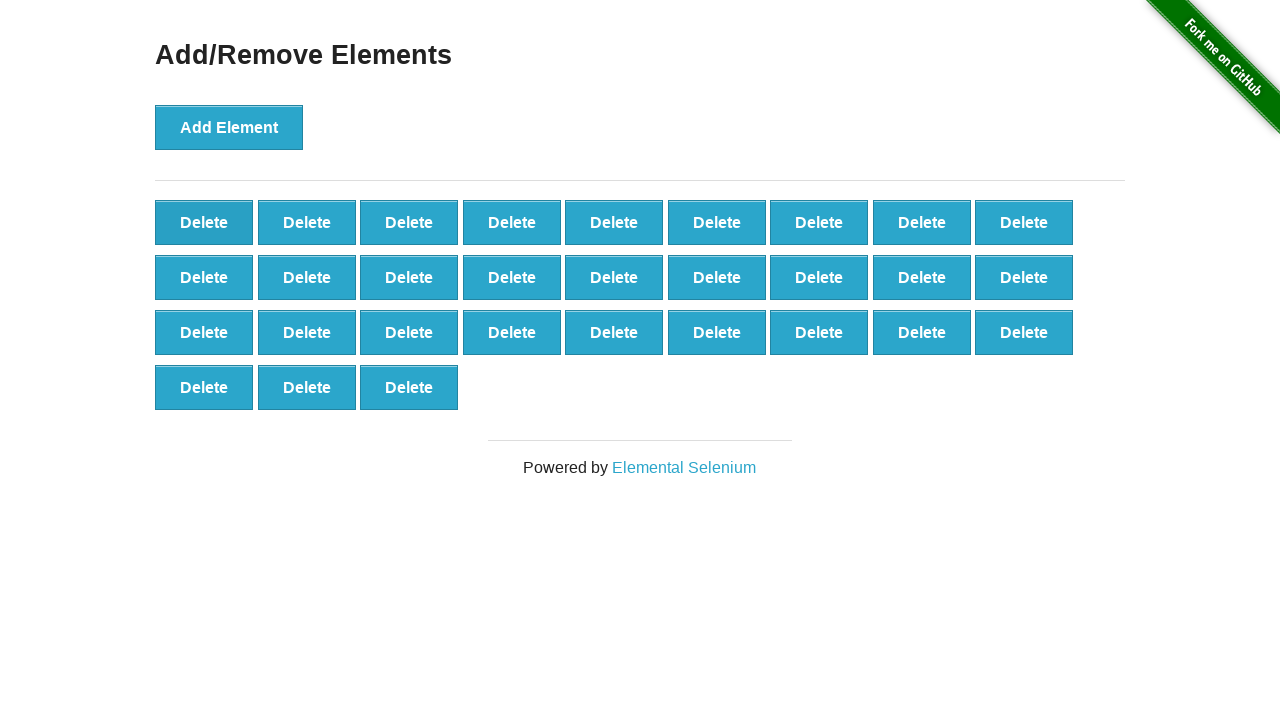

Clicked Delete button (iteration 71/90) at (204, 222) on button[onclick='deleteElement()'] >> nth=0
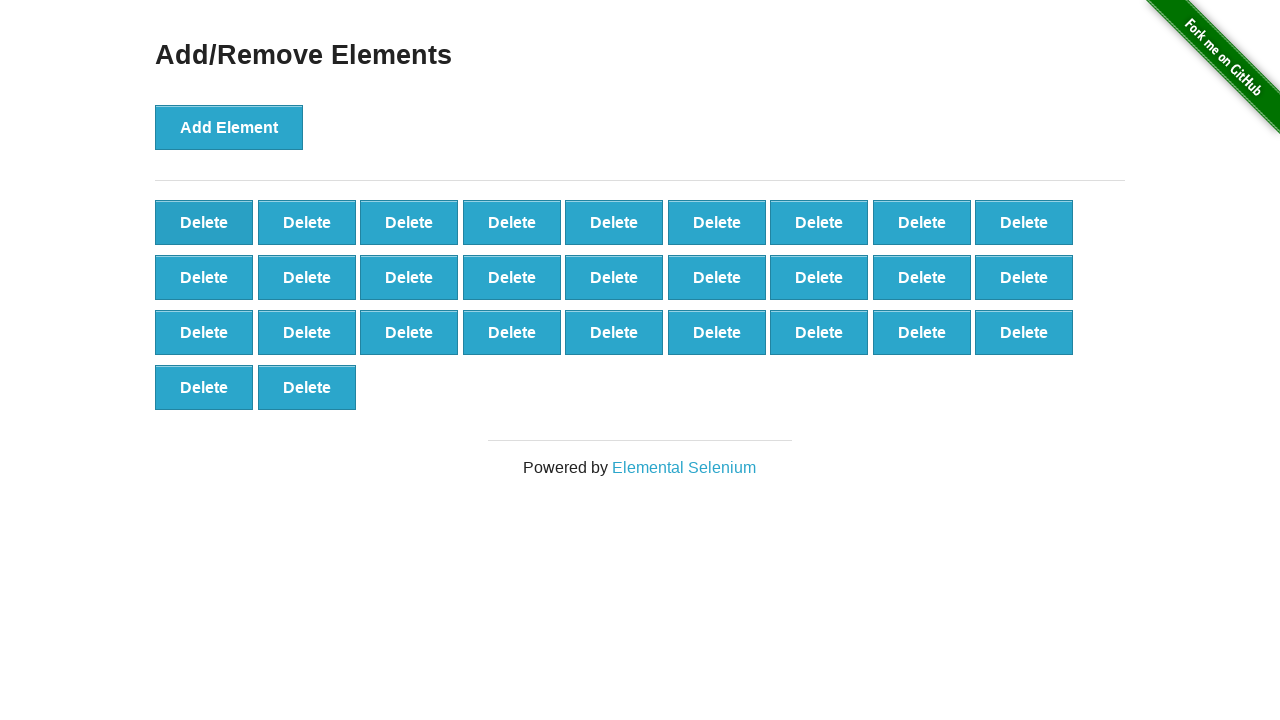

Clicked Delete button (iteration 72/90) at (204, 222) on button[onclick='deleteElement()'] >> nth=0
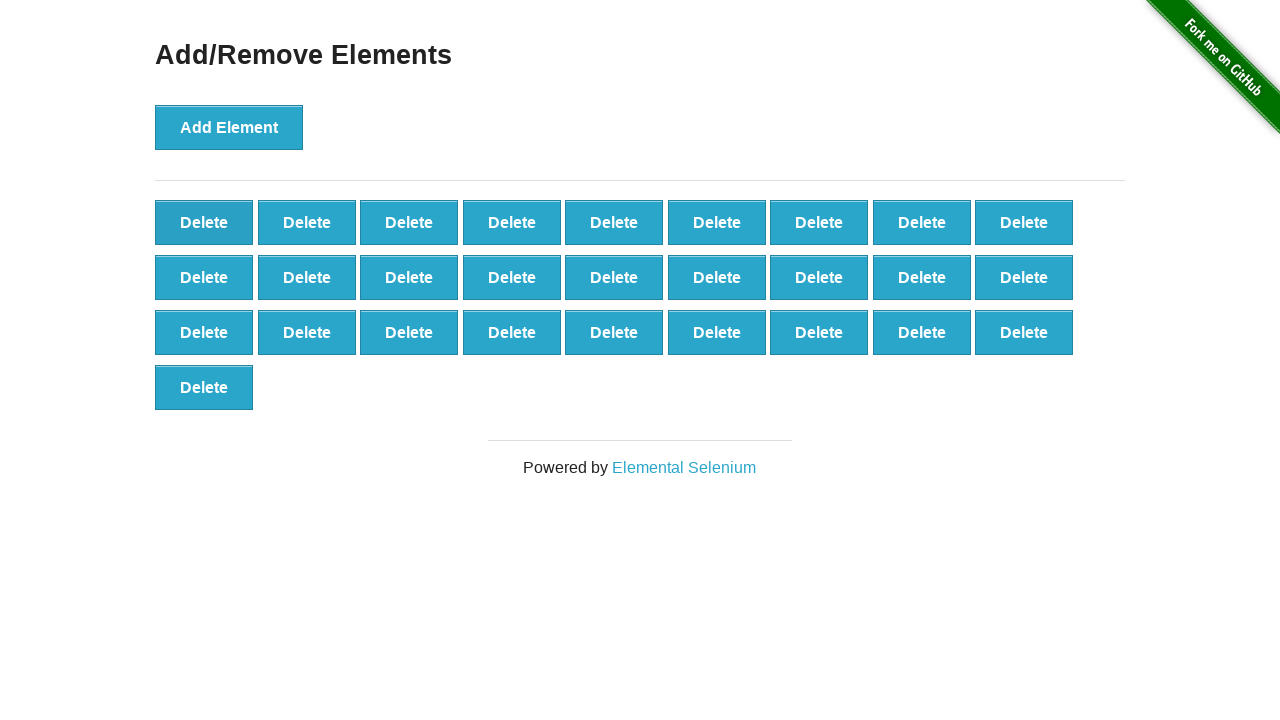

Clicked Delete button (iteration 73/90) at (204, 222) on button[onclick='deleteElement()'] >> nth=0
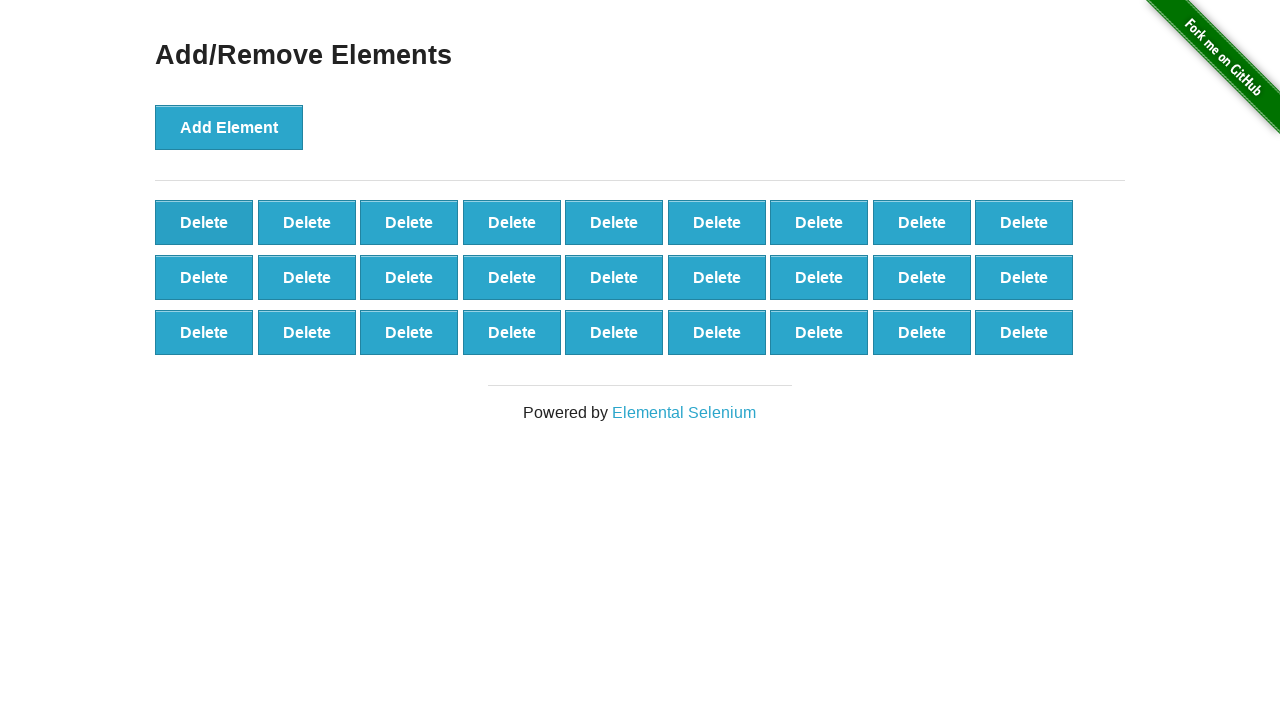

Clicked Delete button (iteration 74/90) at (204, 222) on button[onclick='deleteElement()'] >> nth=0
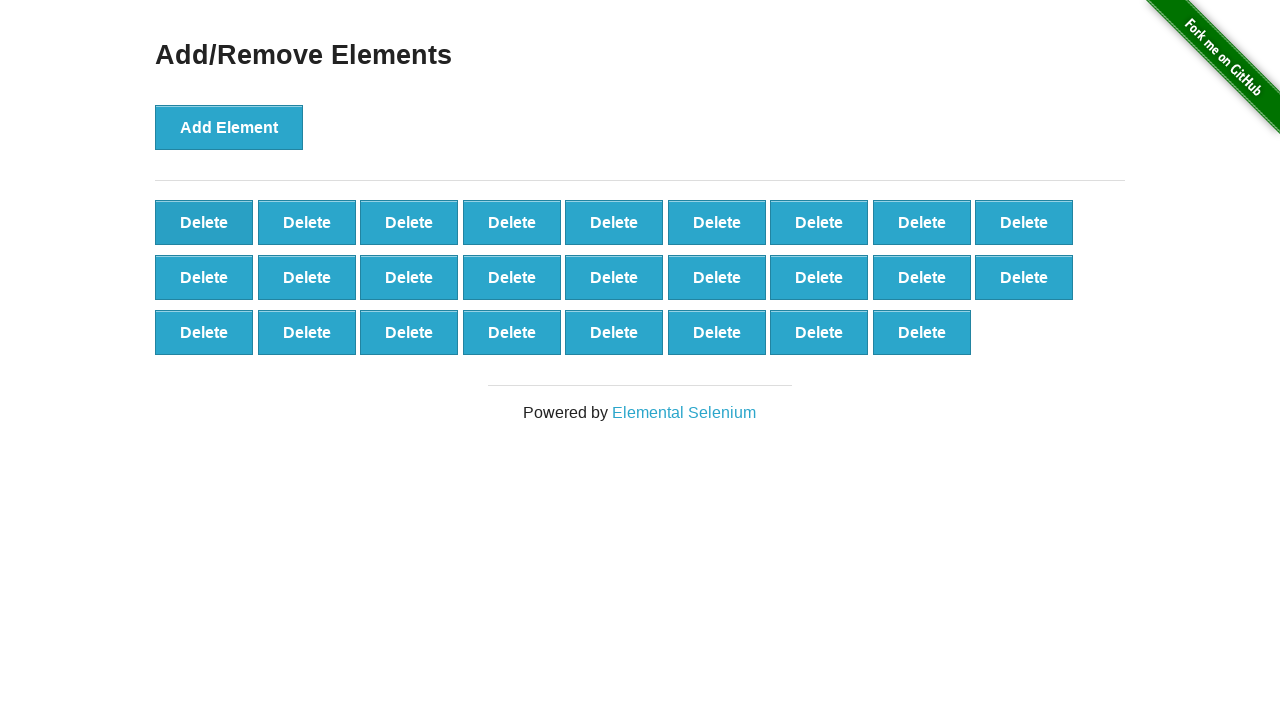

Clicked Delete button (iteration 75/90) at (204, 222) on button[onclick='deleteElement()'] >> nth=0
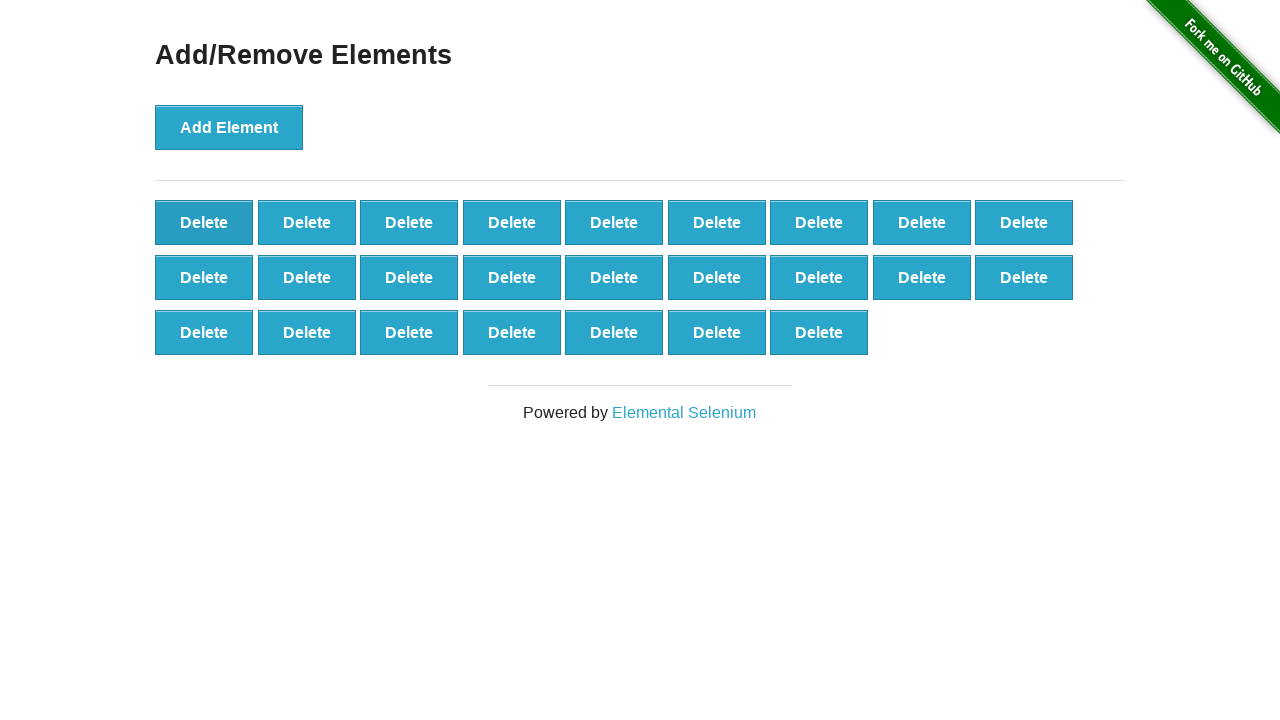

Clicked Delete button (iteration 76/90) at (204, 222) on button[onclick='deleteElement()'] >> nth=0
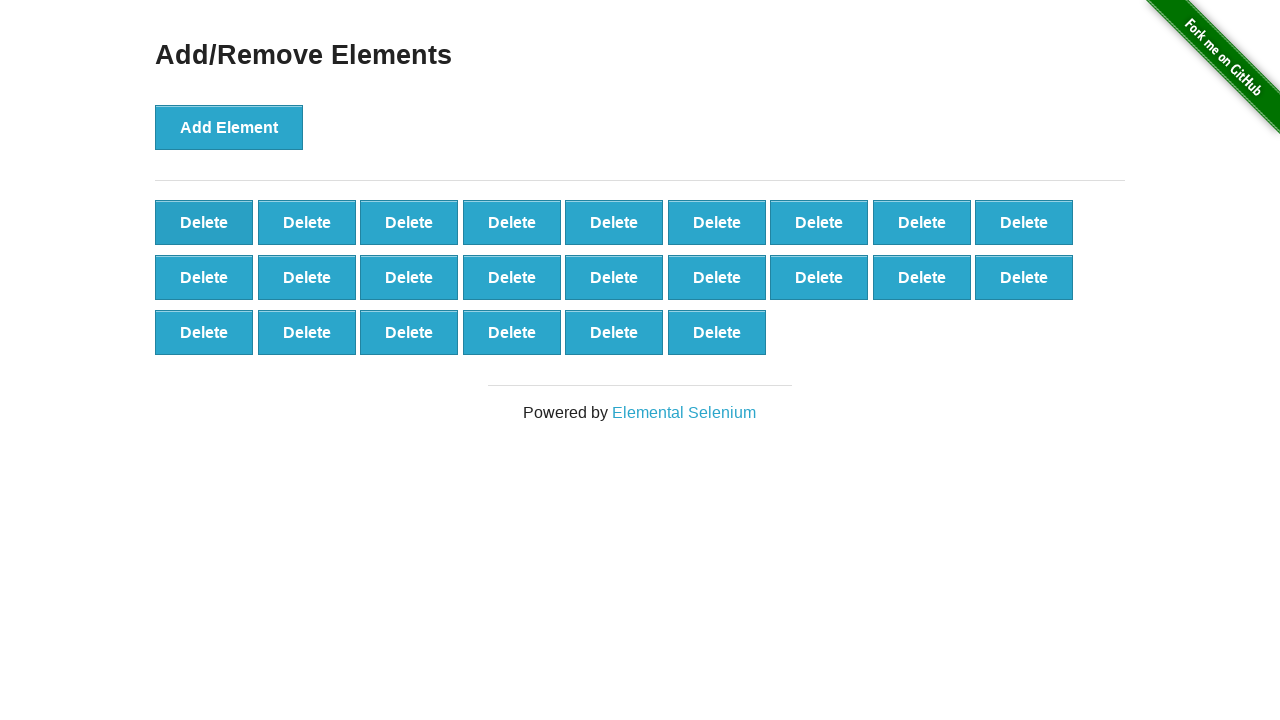

Clicked Delete button (iteration 77/90) at (204, 222) on button[onclick='deleteElement()'] >> nth=0
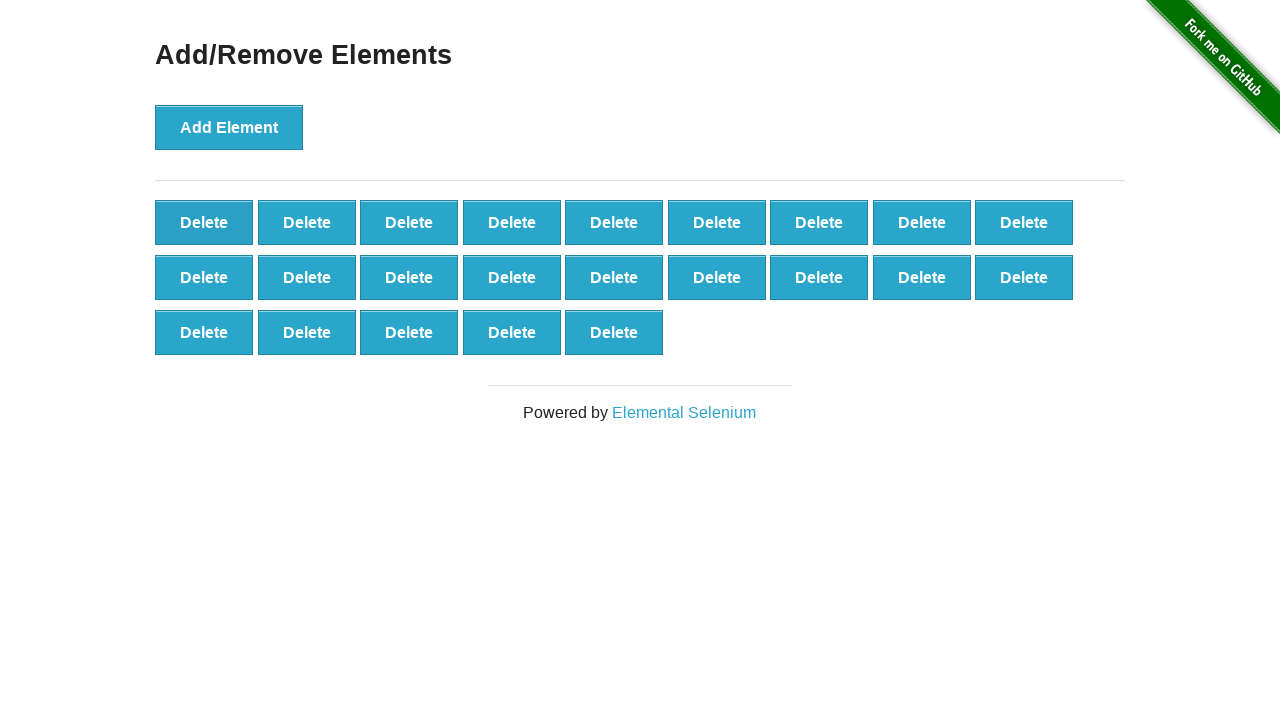

Clicked Delete button (iteration 78/90) at (204, 222) on button[onclick='deleteElement()'] >> nth=0
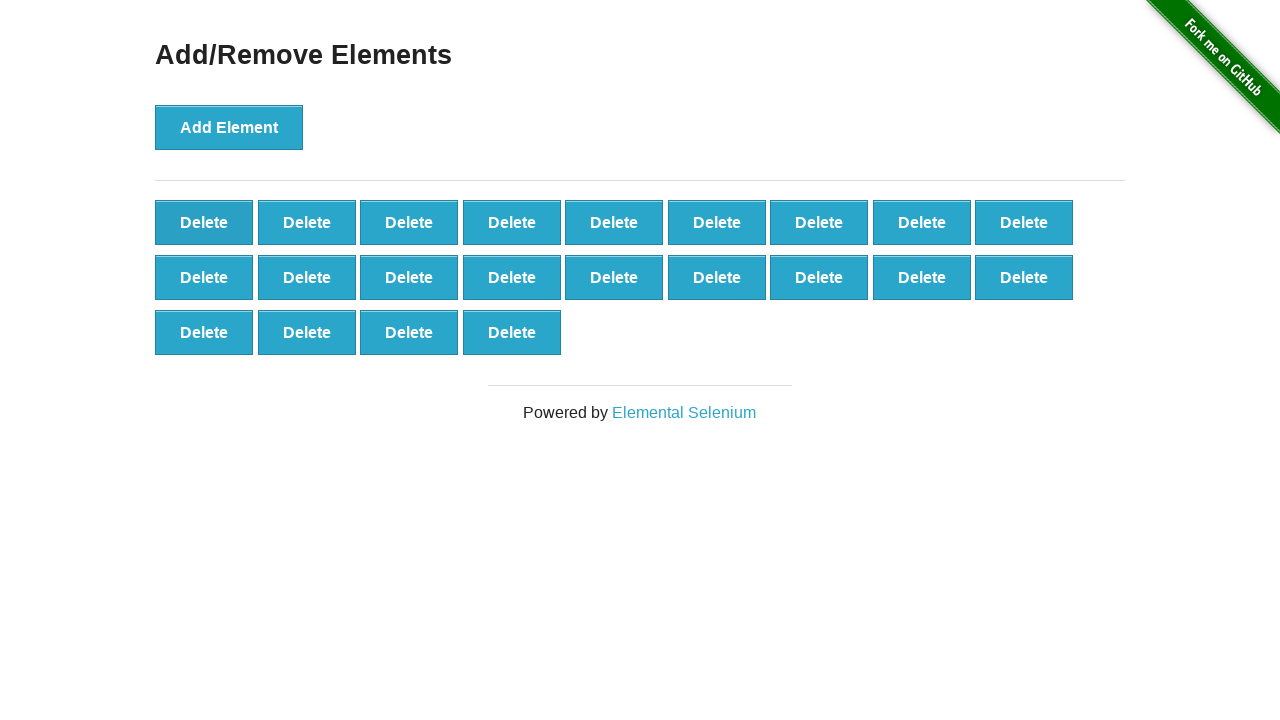

Clicked Delete button (iteration 79/90) at (204, 222) on button[onclick='deleteElement()'] >> nth=0
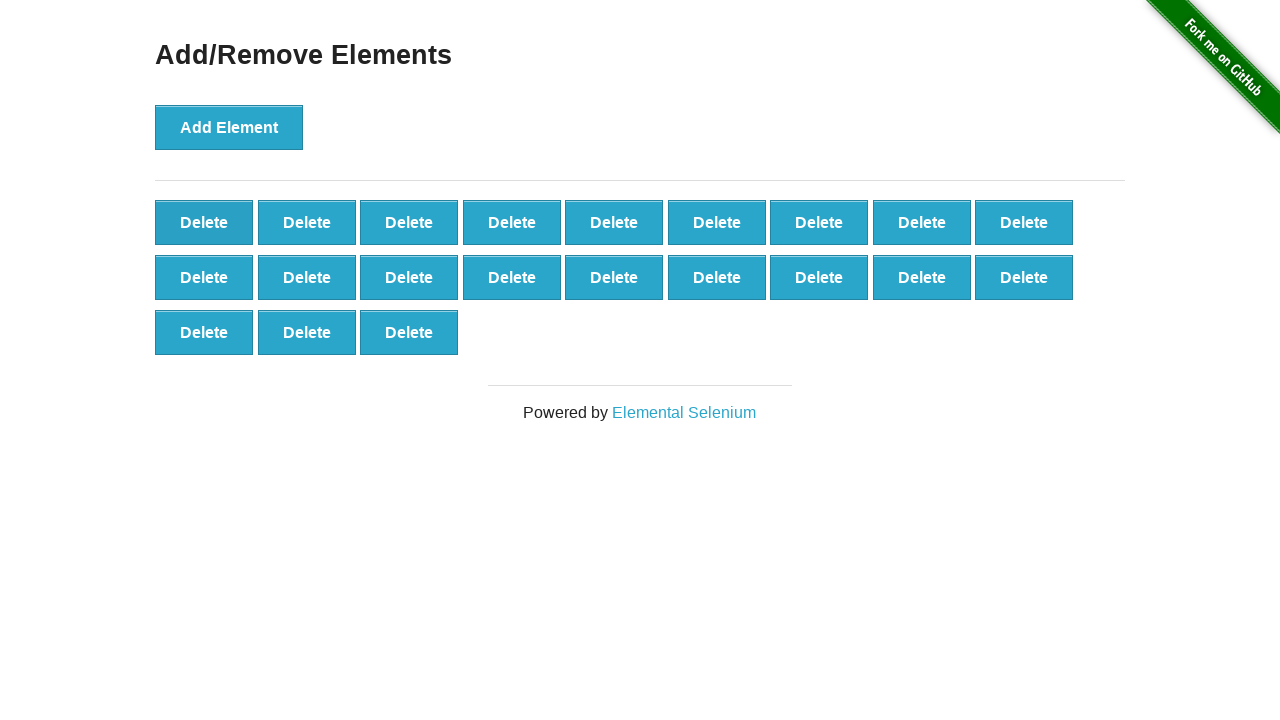

Clicked Delete button (iteration 80/90) at (204, 222) on button[onclick='deleteElement()'] >> nth=0
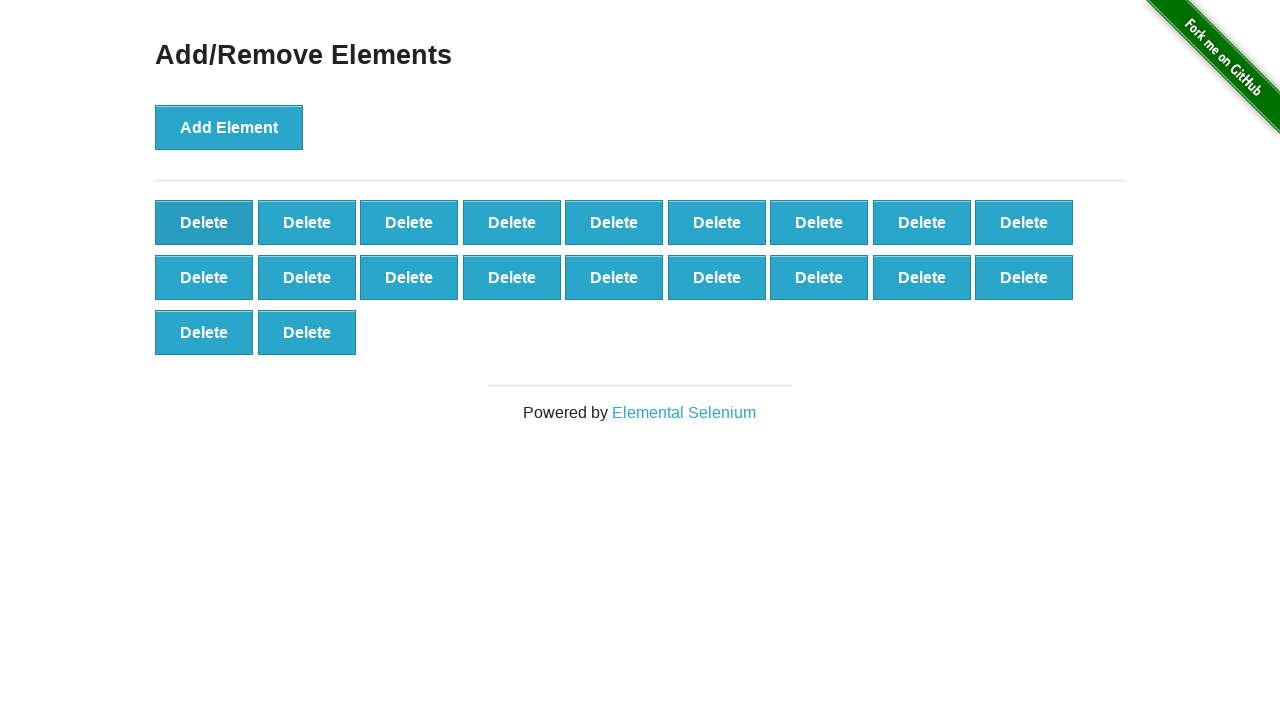

Clicked Delete button (iteration 81/90) at (204, 222) on button[onclick='deleteElement()'] >> nth=0
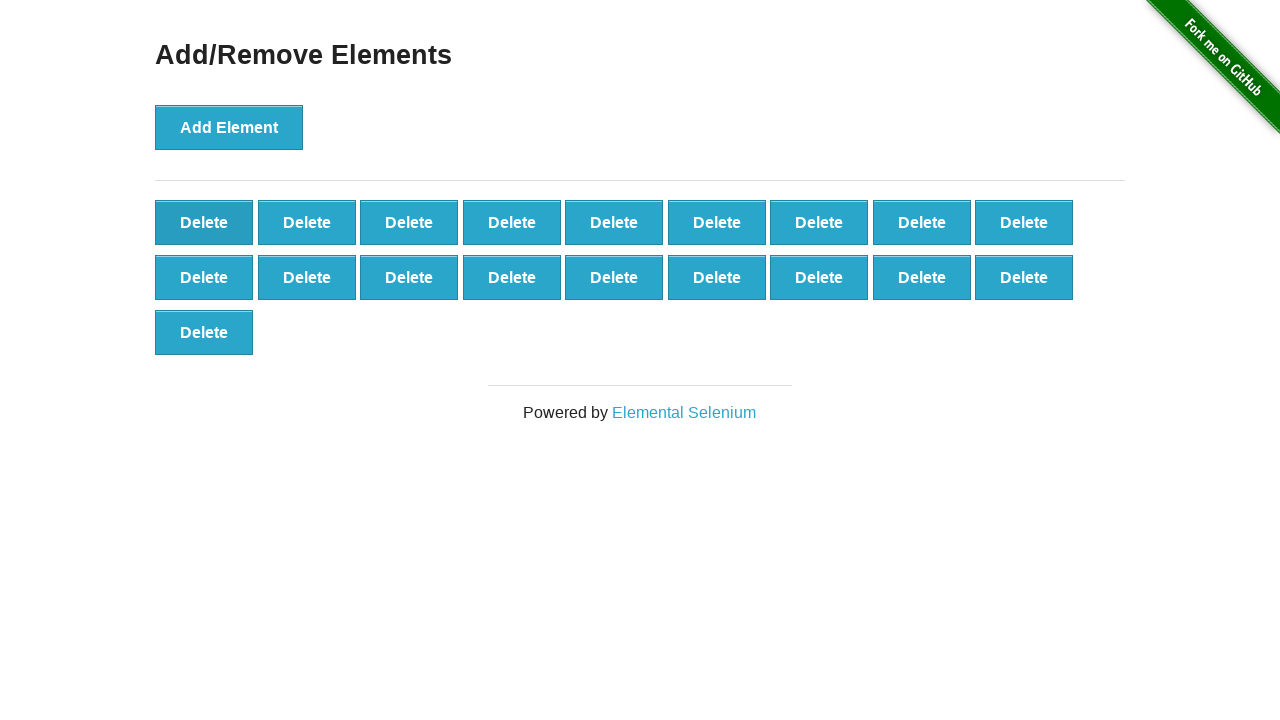

Clicked Delete button (iteration 82/90) at (204, 222) on button[onclick='deleteElement()'] >> nth=0
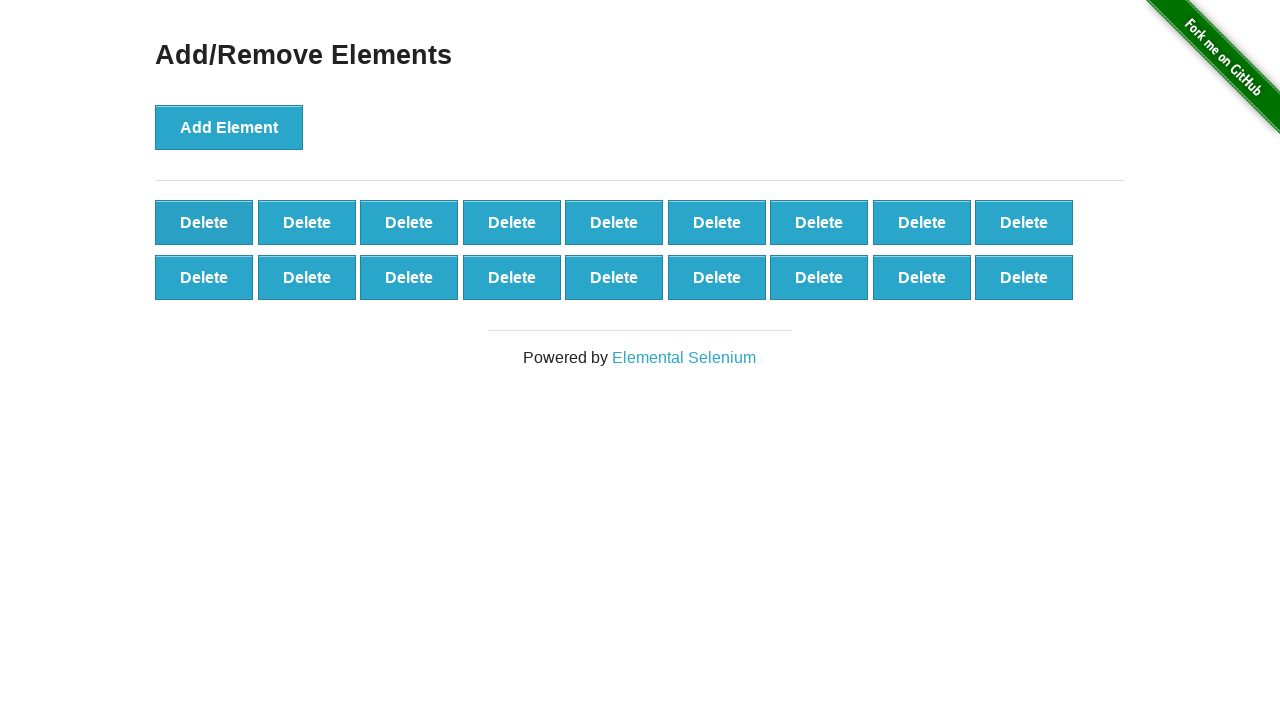

Clicked Delete button (iteration 83/90) at (204, 222) on button[onclick='deleteElement()'] >> nth=0
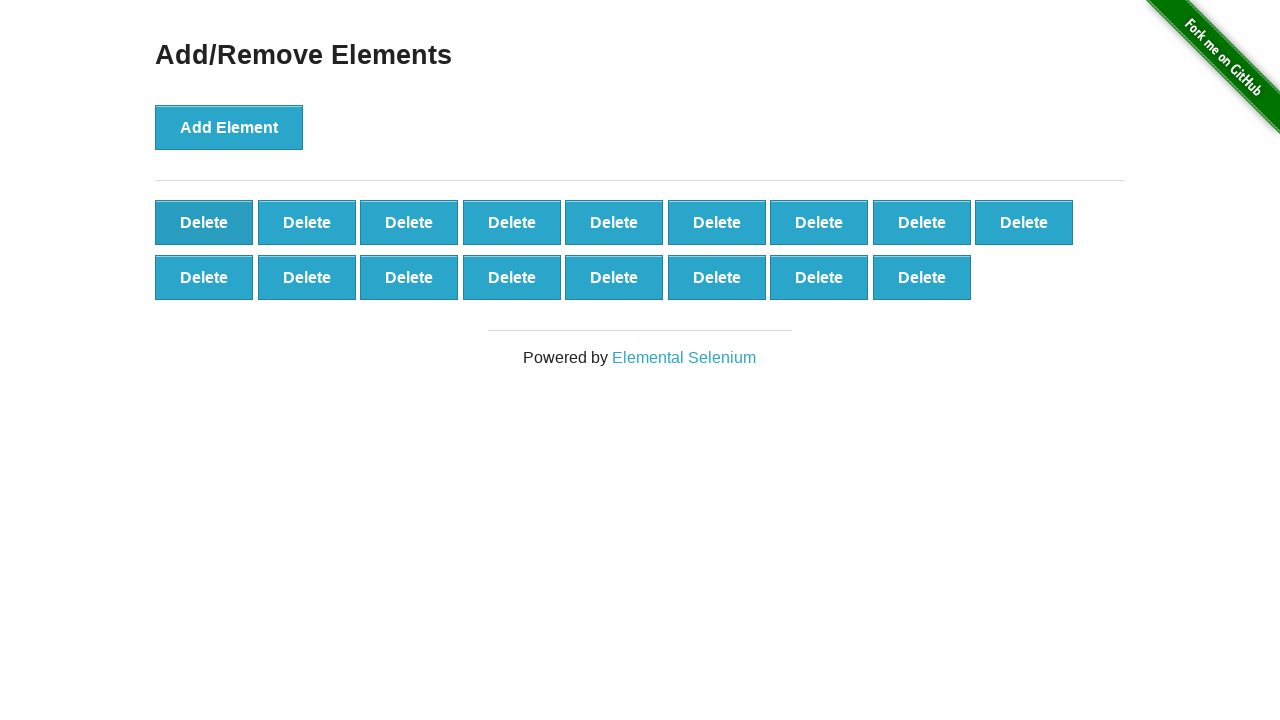

Clicked Delete button (iteration 84/90) at (204, 222) on button[onclick='deleteElement()'] >> nth=0
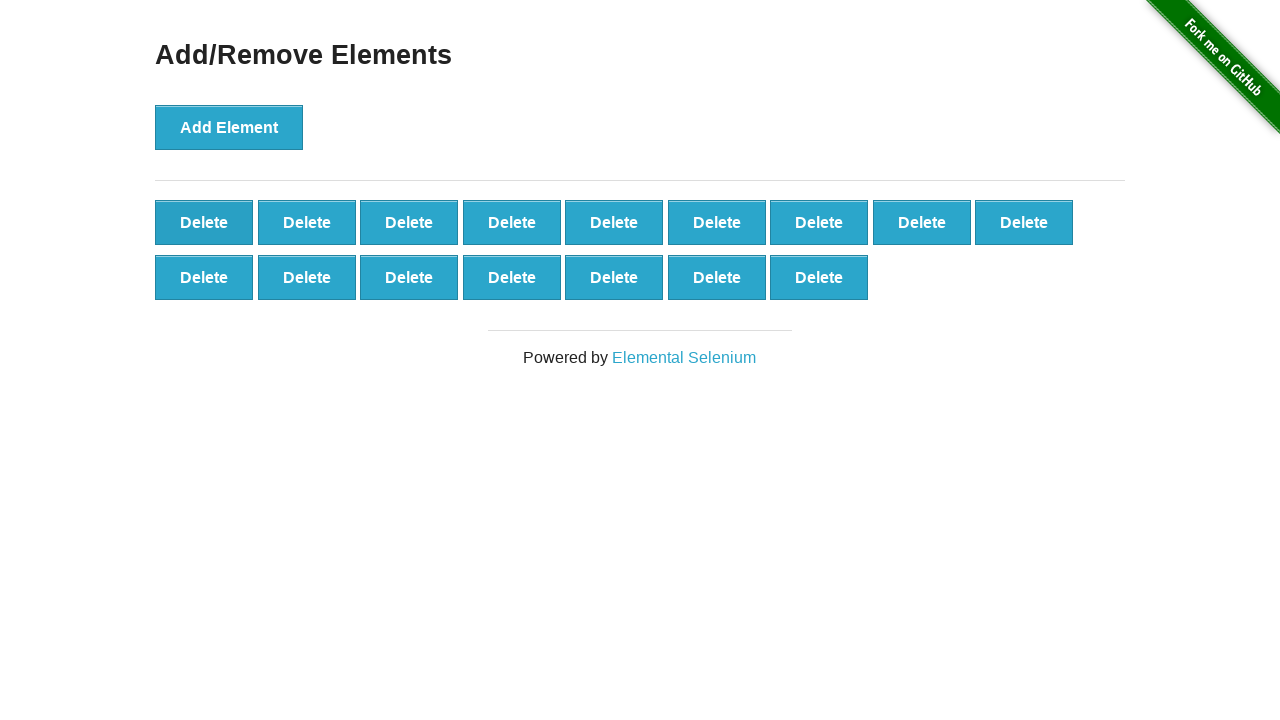

Clicked Delete button (iteration 85/90) at (204, 222) on button[onclick='deleteElement()'] >> nth=0
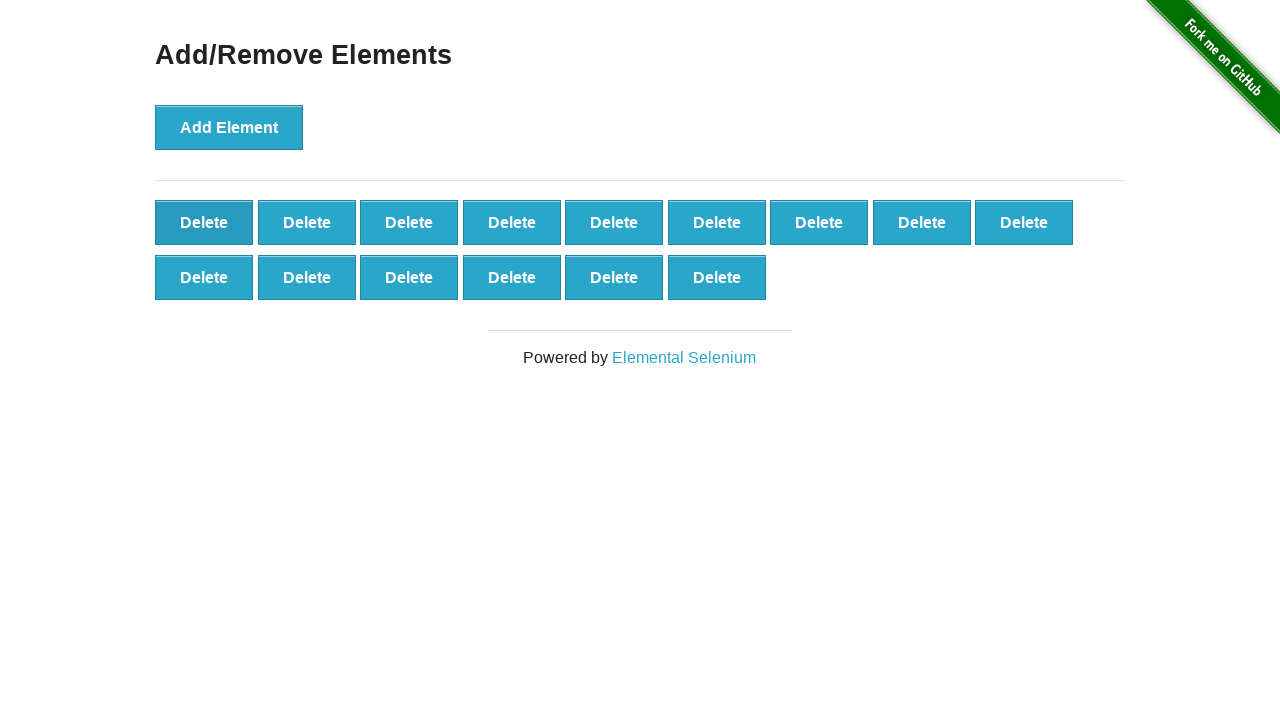

Clicked Delete button (iteration 86/90) at (204, 222) on button[onclick='deleteElement()'] >> nth=0
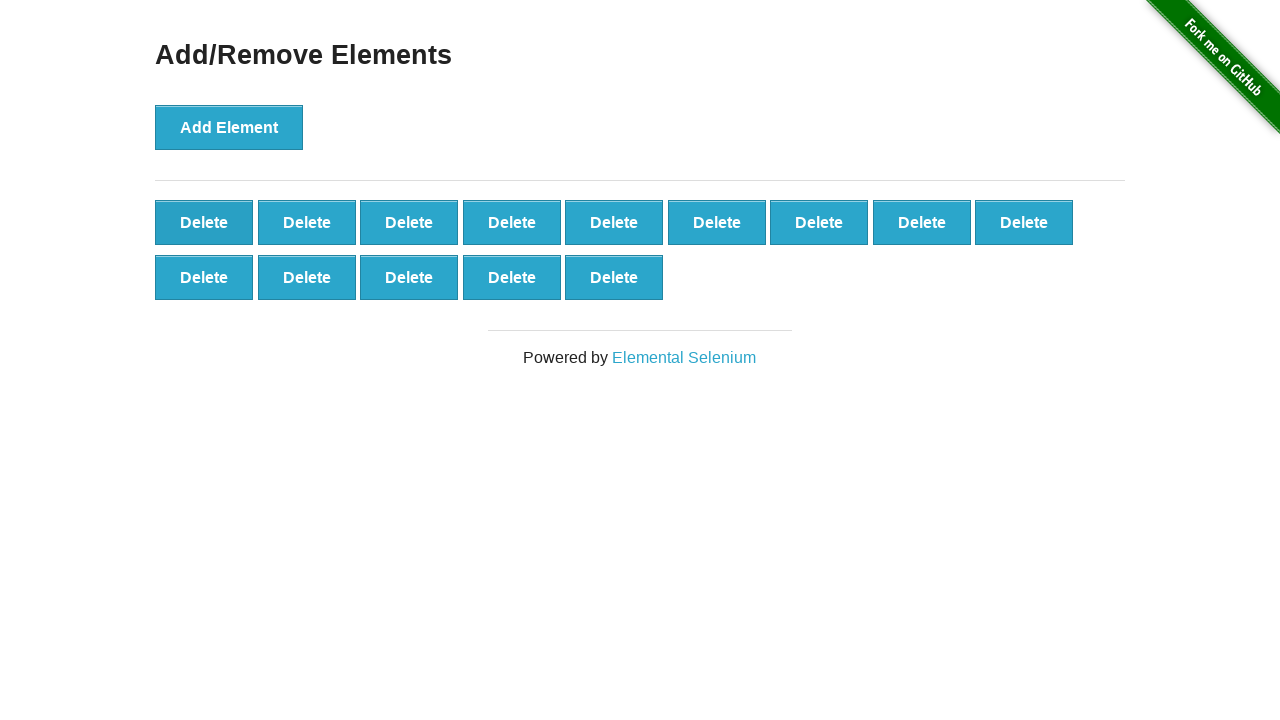

Clicked Delete button (iteration 87/90) at (204, 222) on button[onclick='deleteElement()'] >> nth=0
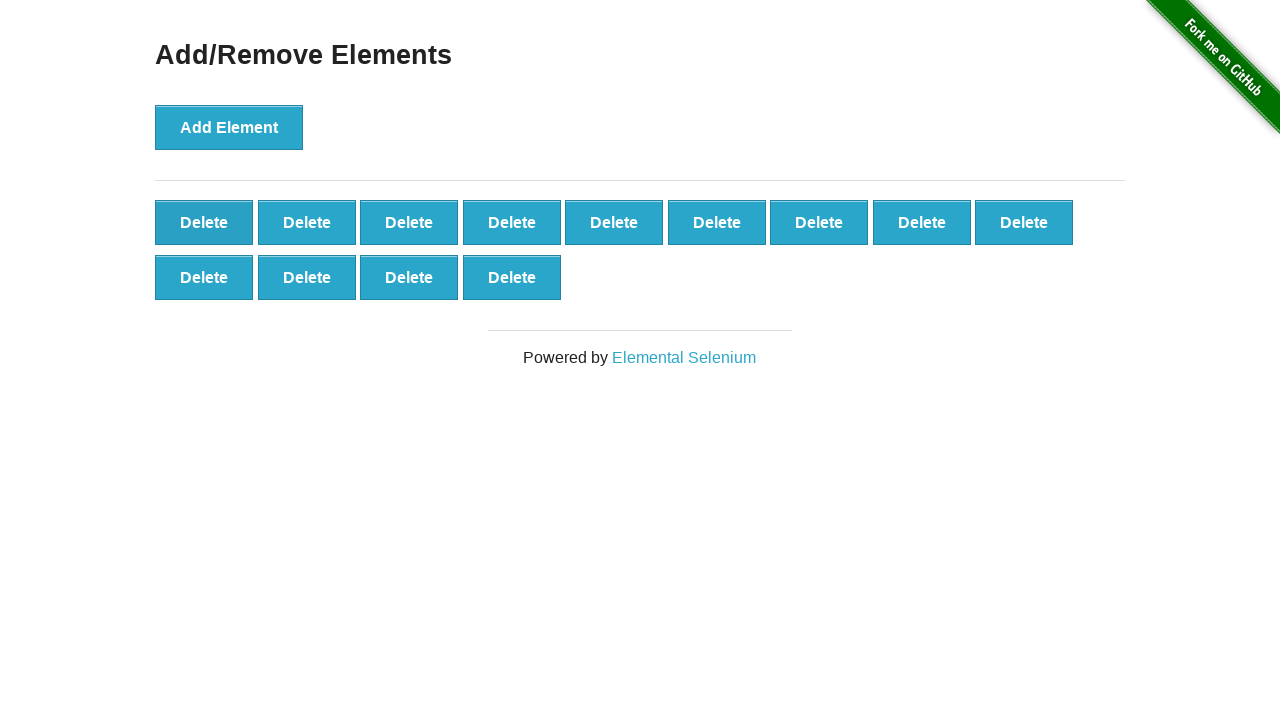

Clicked Delete button (iteration 88/90) at (204, 222) on button[onclick='deleteElement()'] >> nth=0
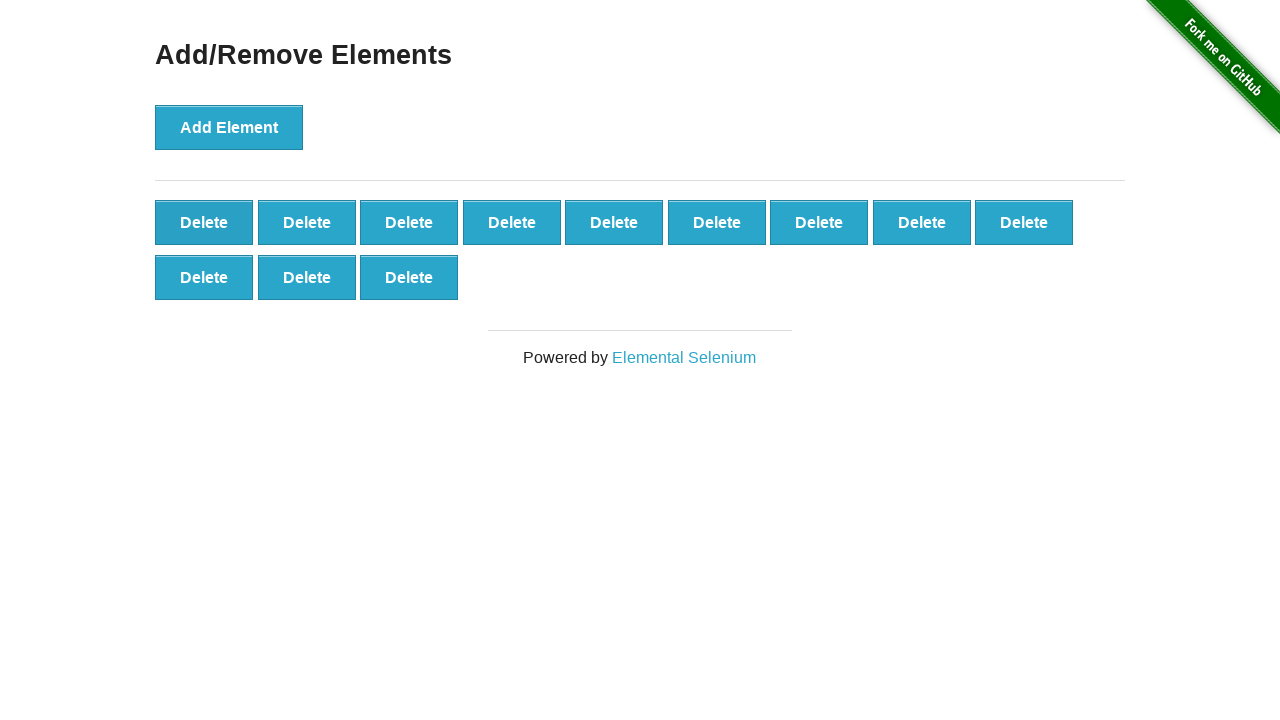

Clicked Delete button (iteration 89/90) at (204, 222) on button[onclick='deleteElement()'] >> nth=0
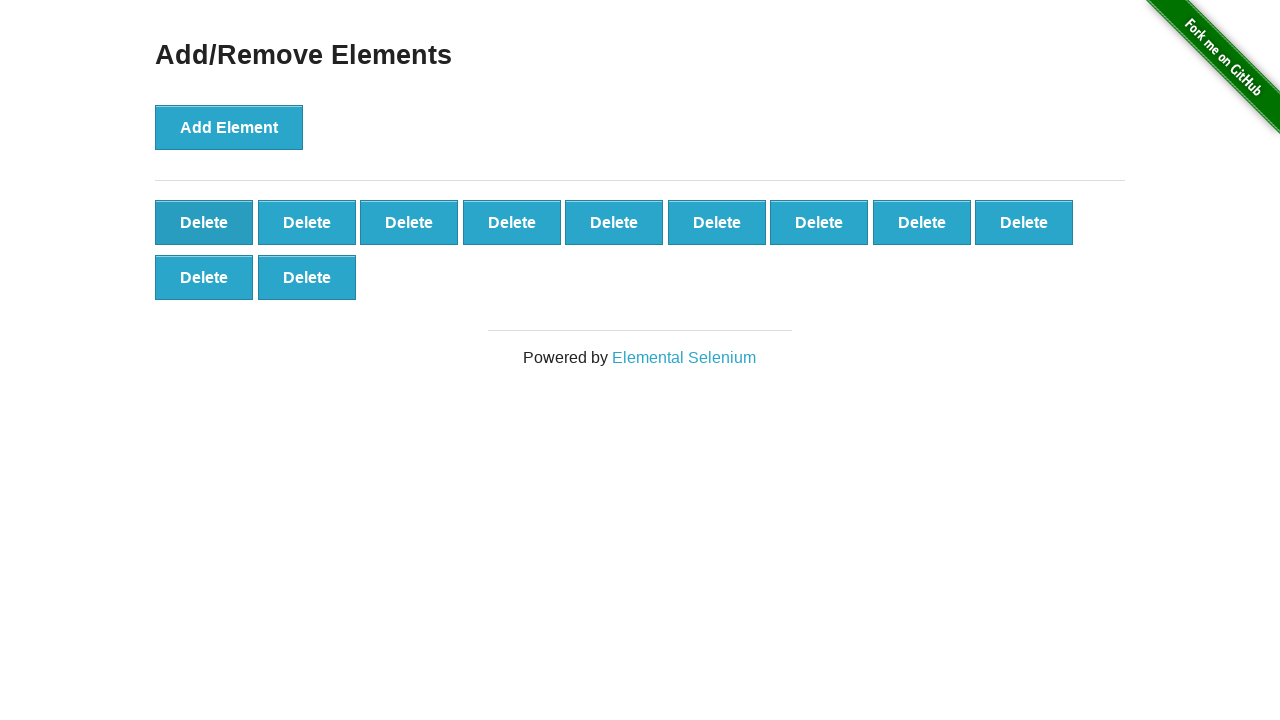

Clicked Delete button (iteration 90/90) at (204, 222) on button[onclick='deleteElement()'] >> nth=0
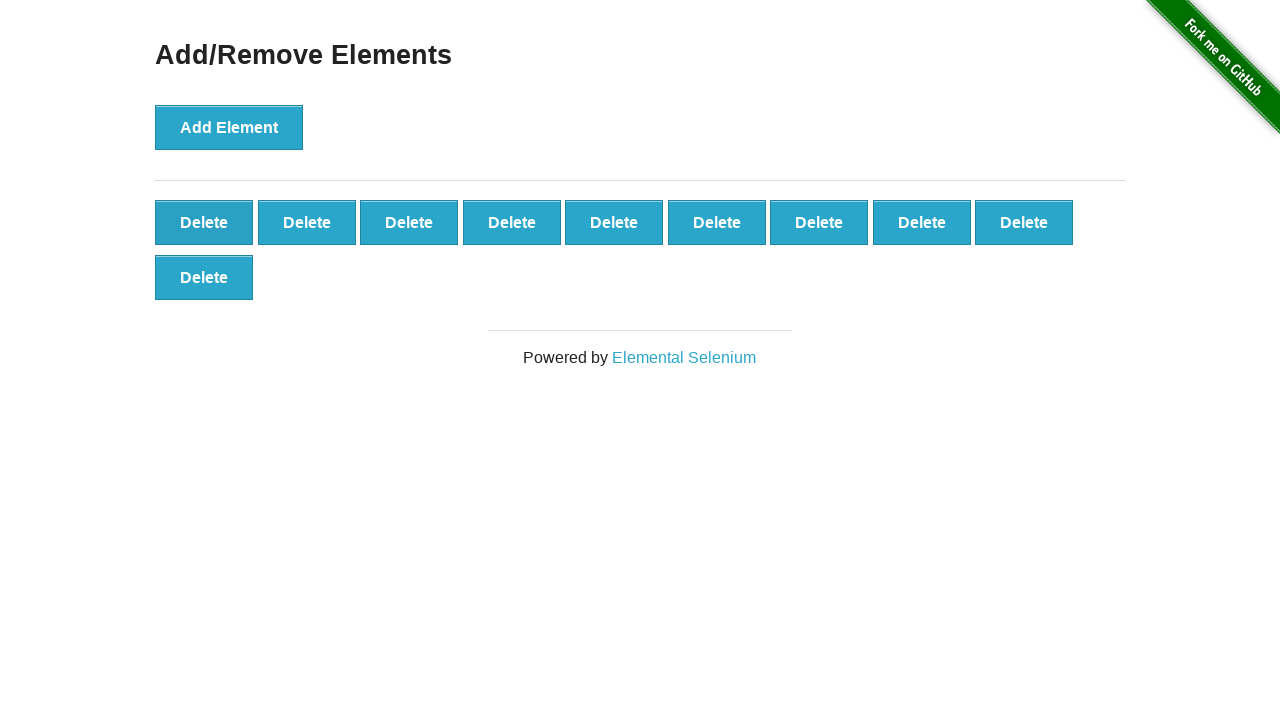

Verified that 10 delete buttons remain after deleting 90 elements
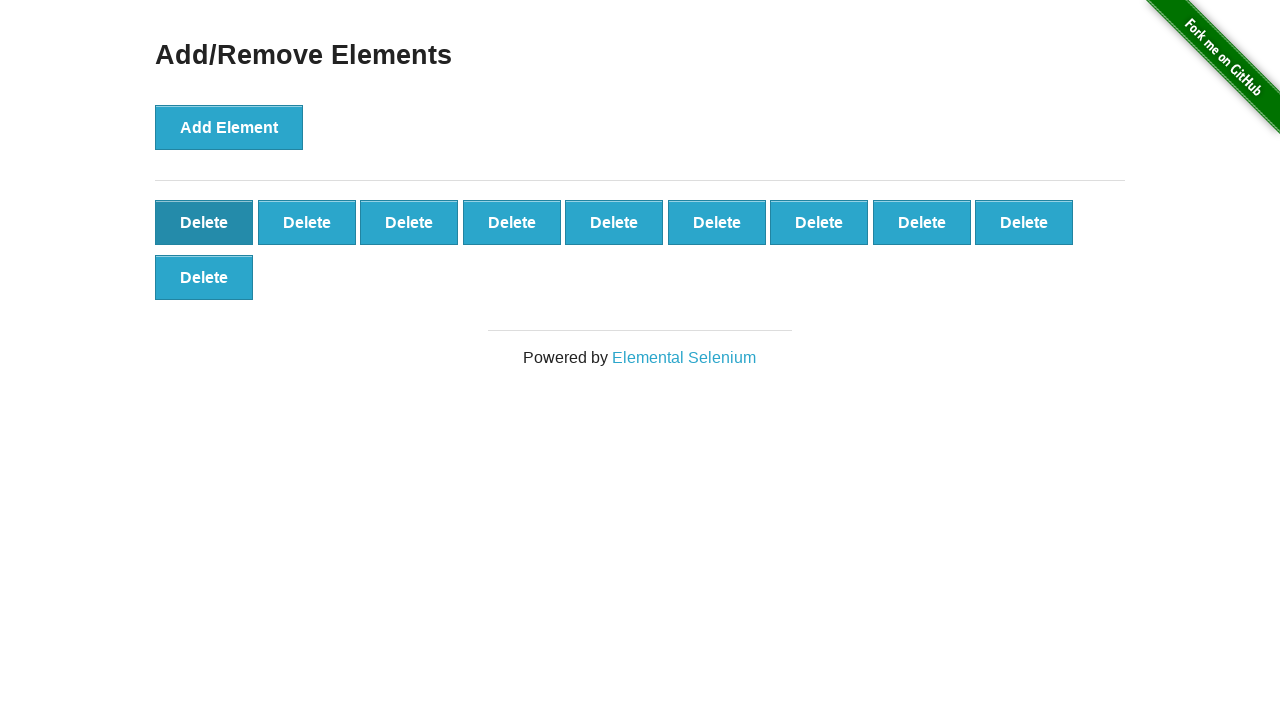

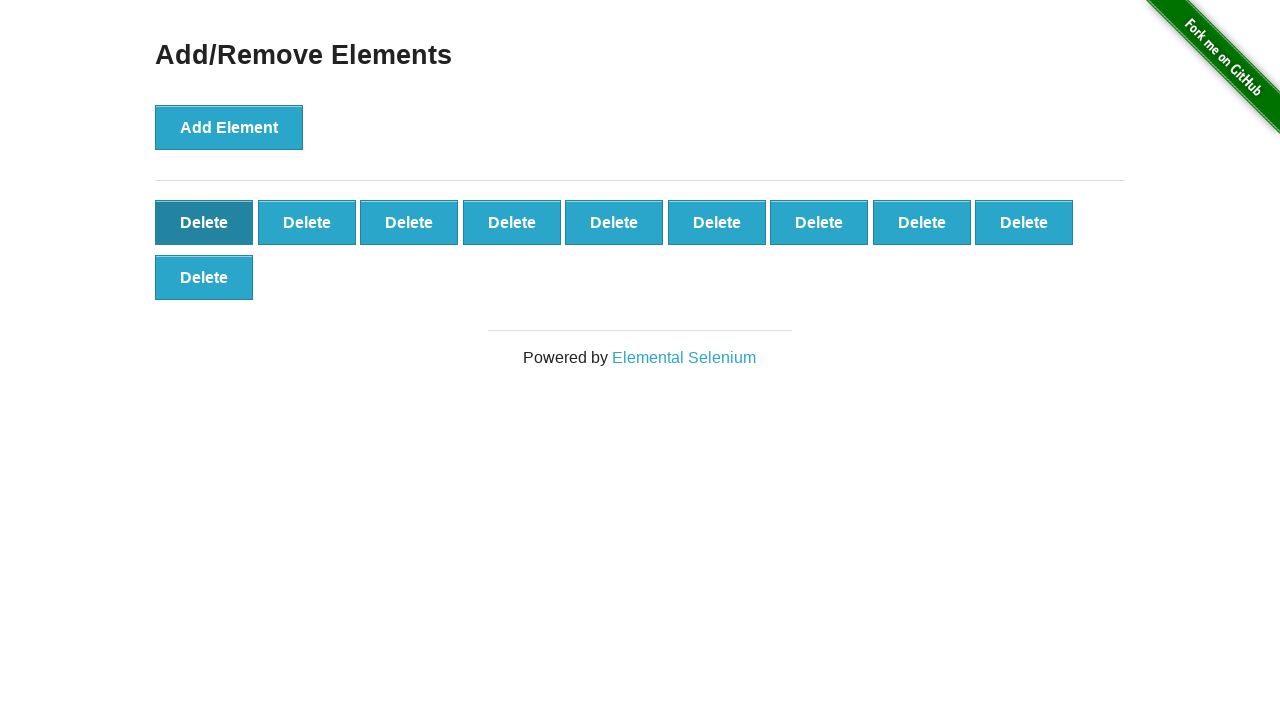